Tests dynamic element creation and deletion by clicking Add Element button 100 times and then Delete button 90 times

Starting URL: https://the-internet.herokuapp.com/add_remove_elements/

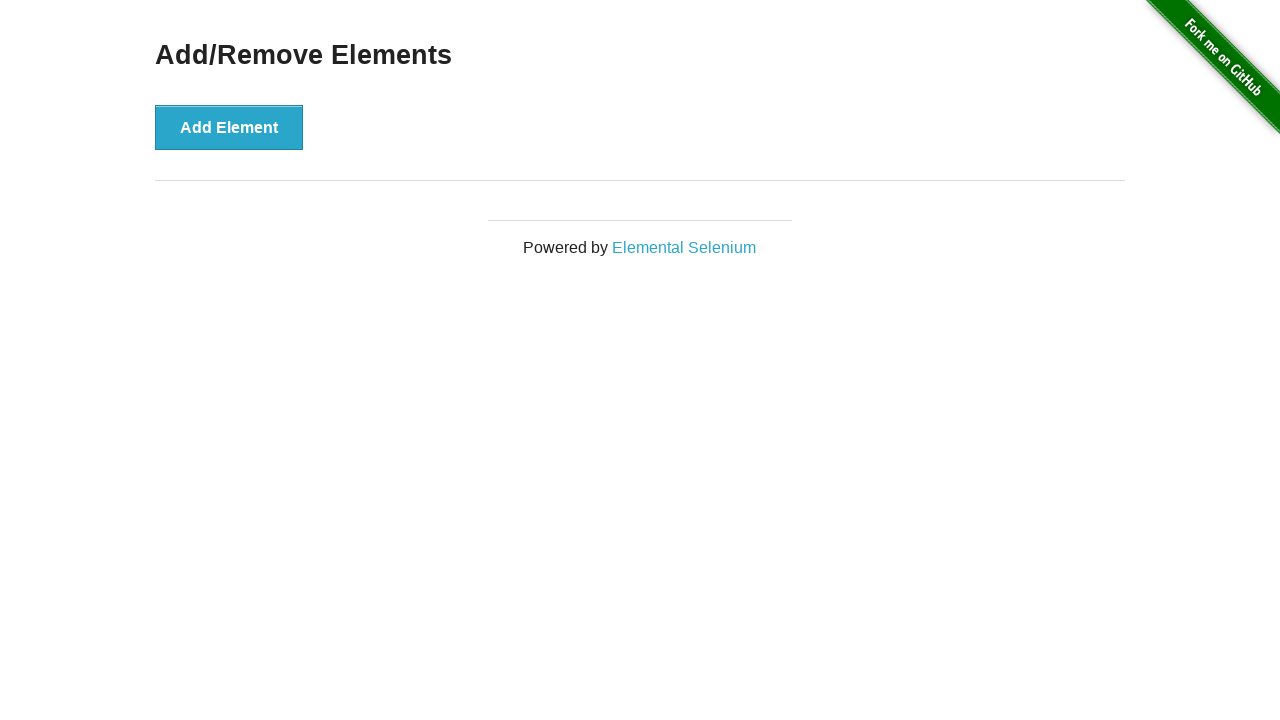

Navigated to Add/Remove Elements page
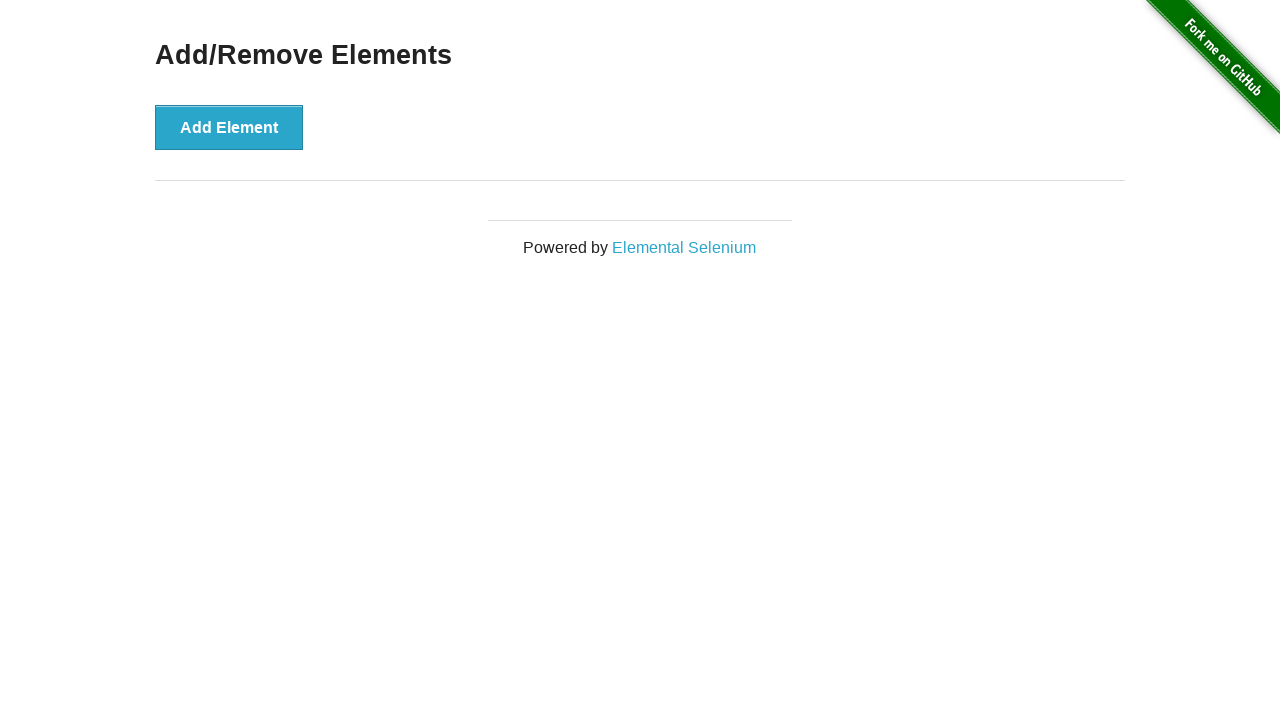

Clicked Add Element button (iteration 1/100) at (229, 127) on button:has-text('Add Element')
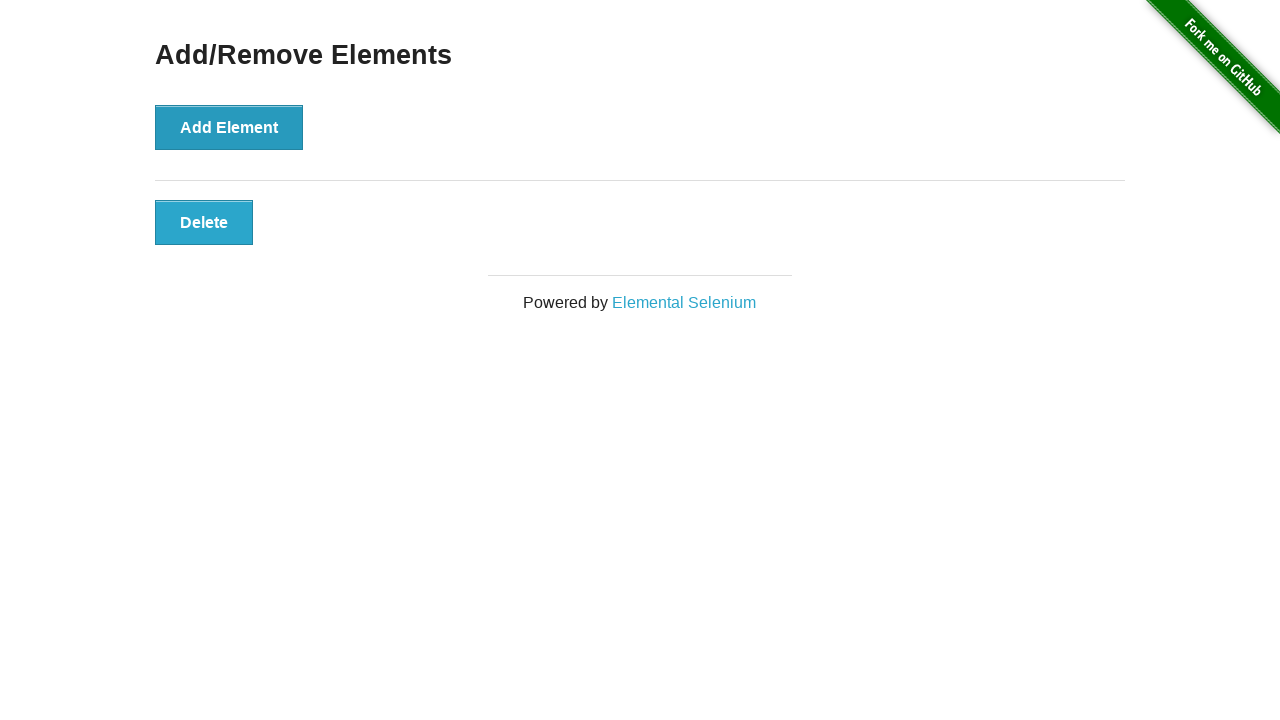

Clicked Add Element button (iteration 2/100) at (229, 127) on button:has-text('Add Element')
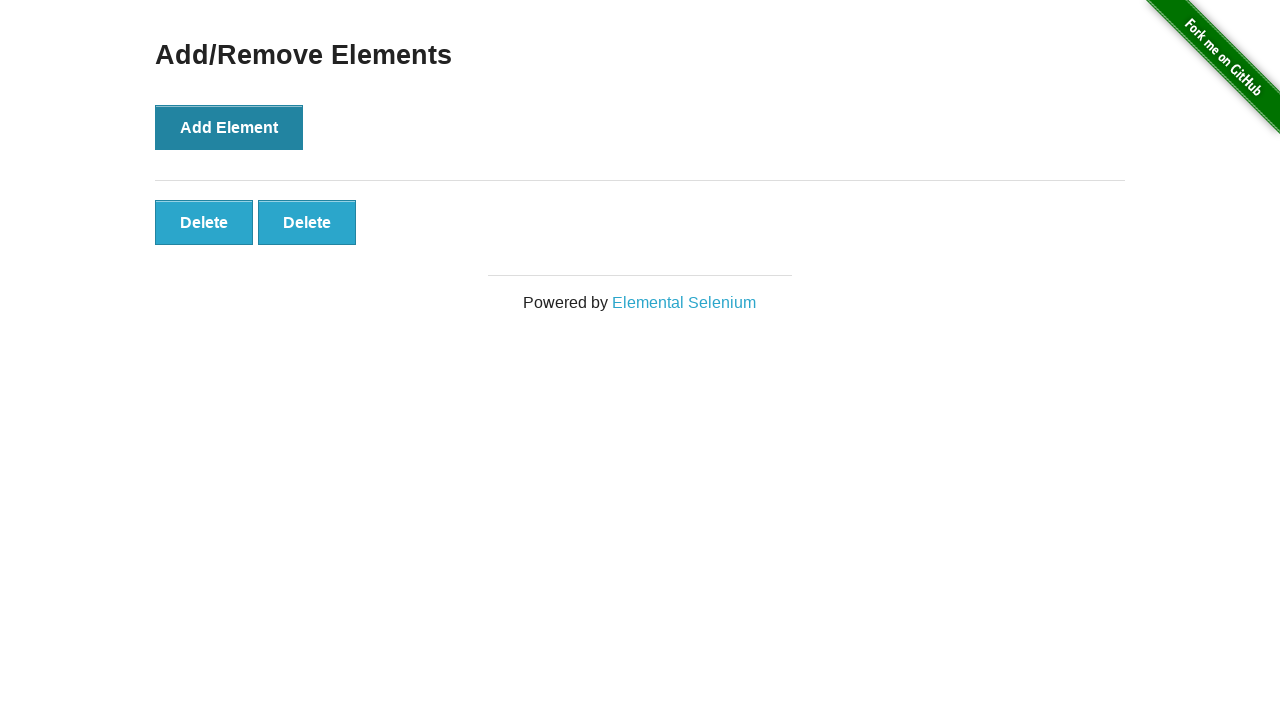

Clicked Add Element button (iteration 3/100) at (229, 127) on button:has-text('Add Element')
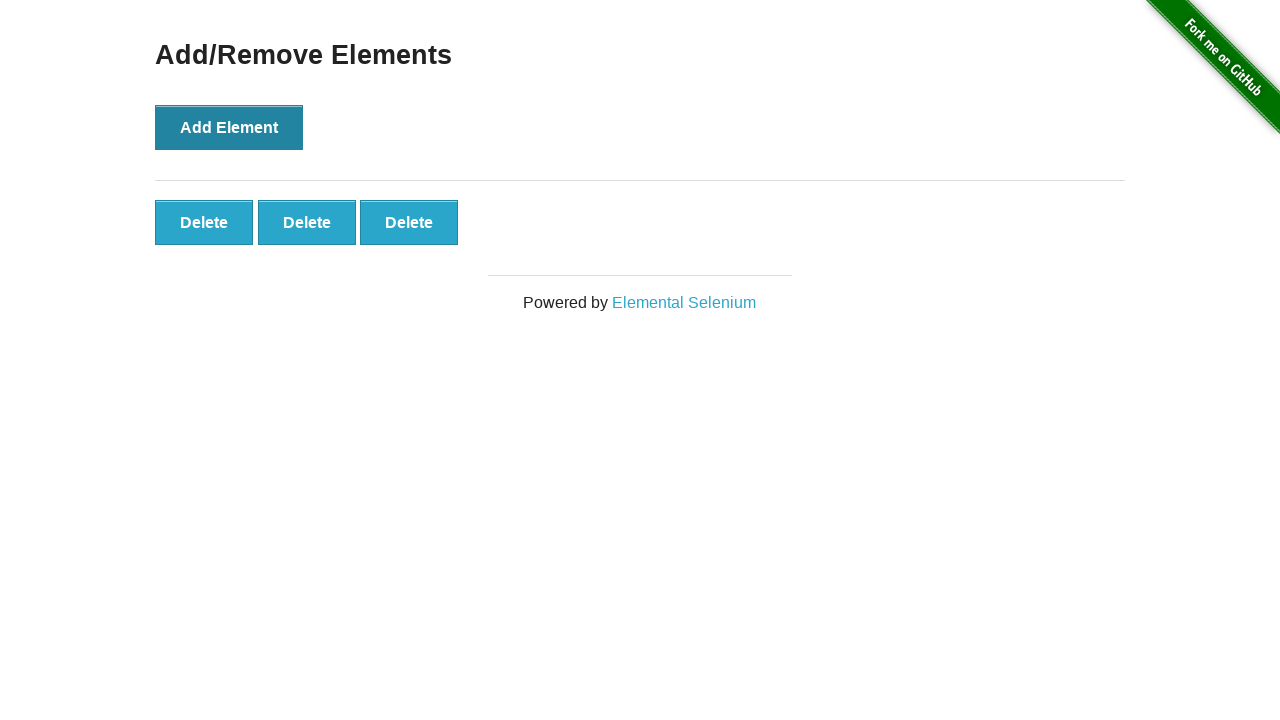

Clicked Add Element button (iteration 4/100) at (229, 127) on button:has-text('Add Element')
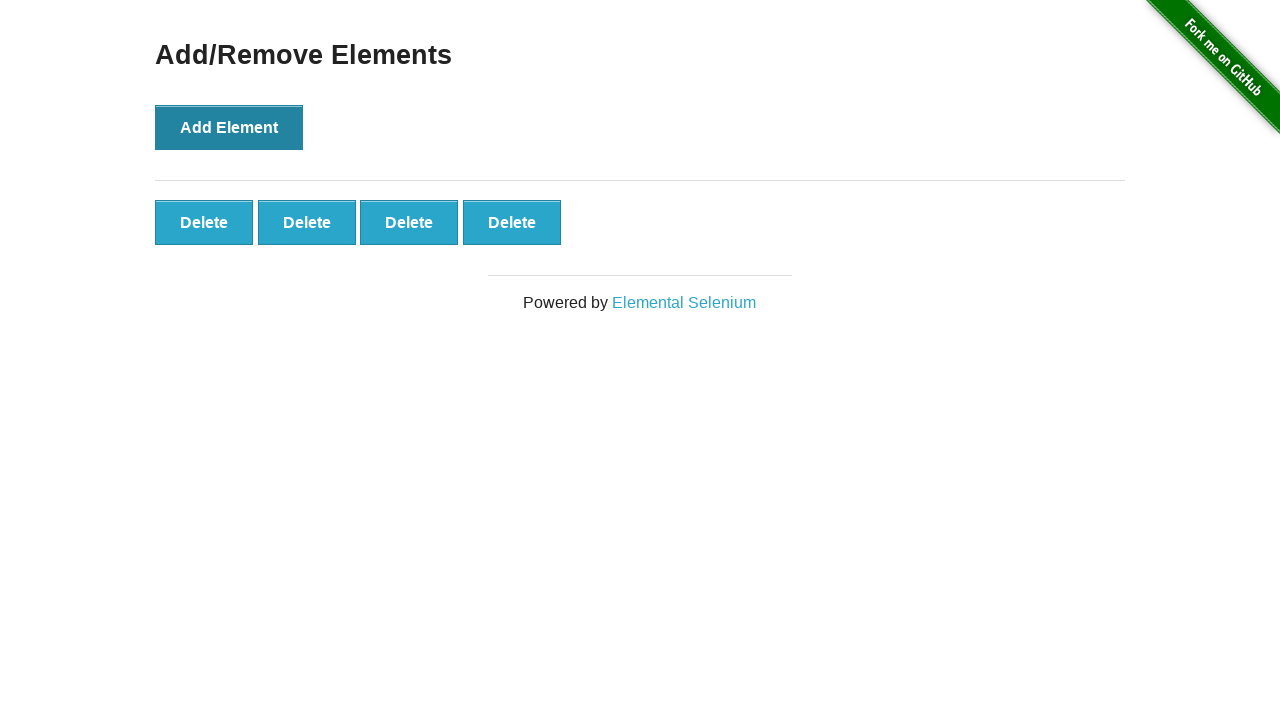

Clicked Add Element button (iteration 5/100) at (229, 127) on button:has-text('Add Element')
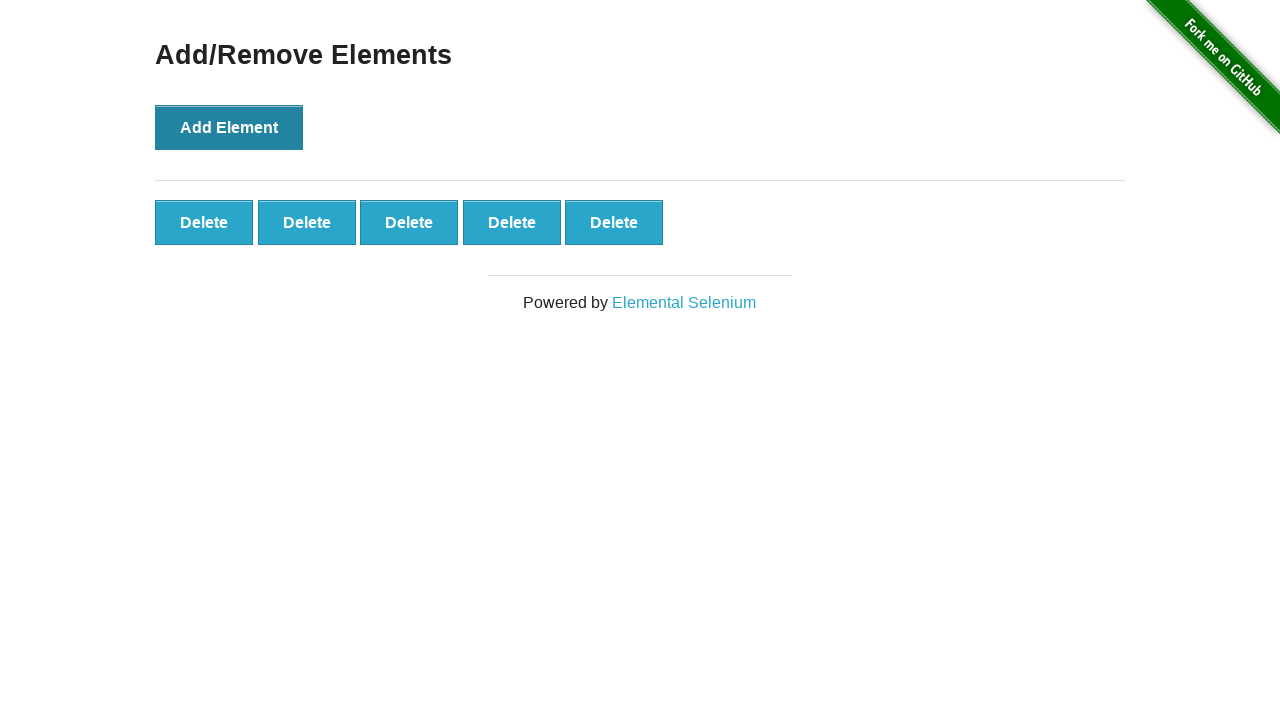

Clicked Add Element button (iteration 6/100) at (229, 127) on button:has-text('Add Element')
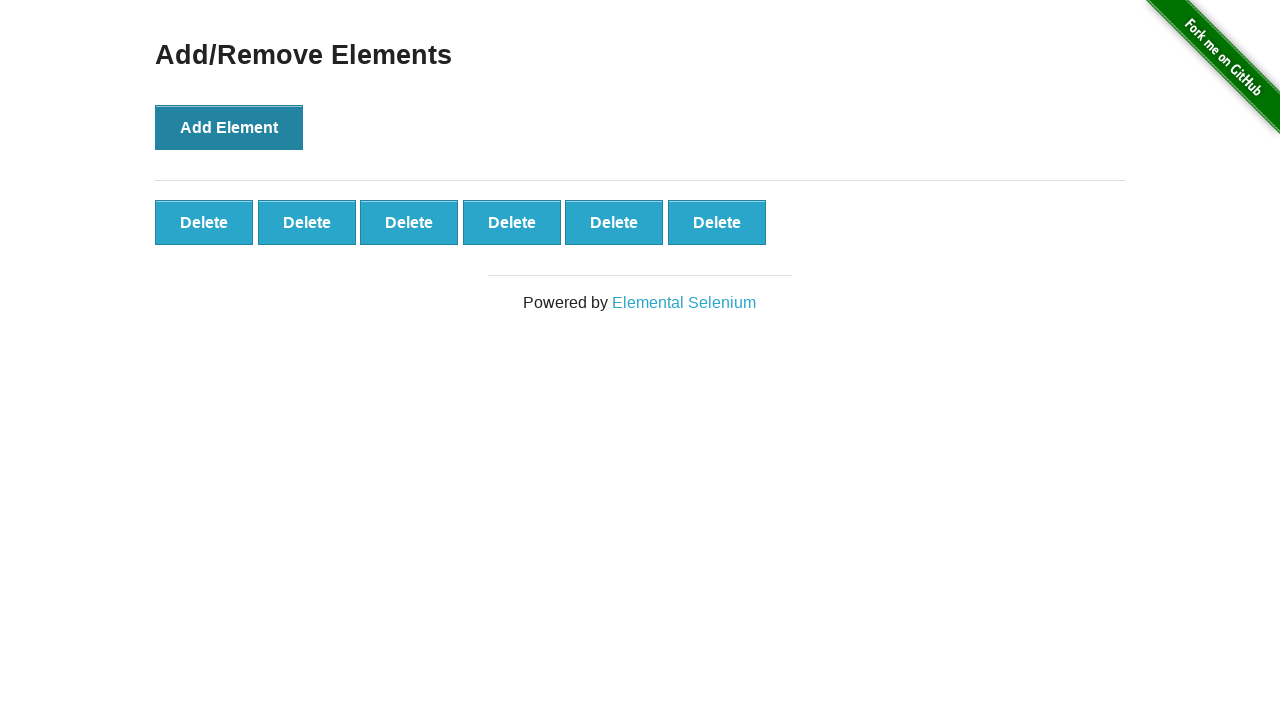

Clicked Add Element button (iteration 7/100) at (229, 127) on button:has-text('Add Element')
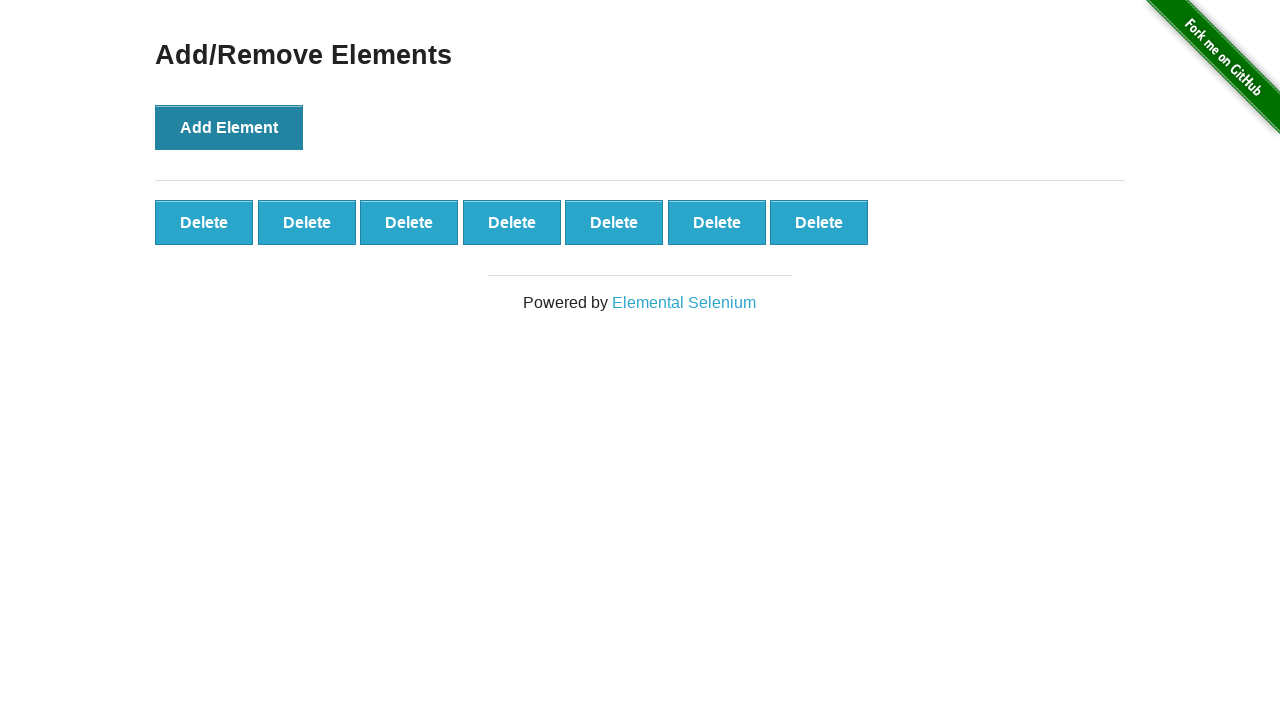

Clicked Add Element button (iteration 8/100) at (229, 127) on button:has-text('Add Element')
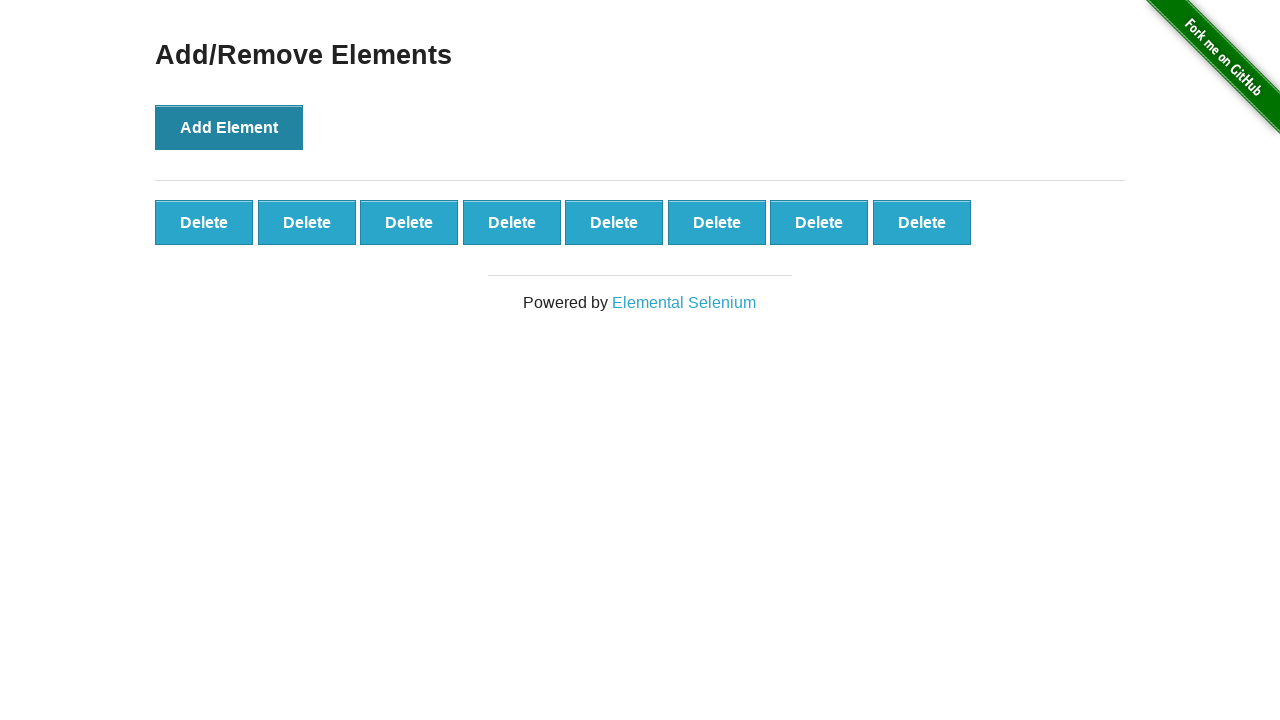

Clicked Add Element button (iteration 9/100) at (229, 127) on button:has-text('Add Element')
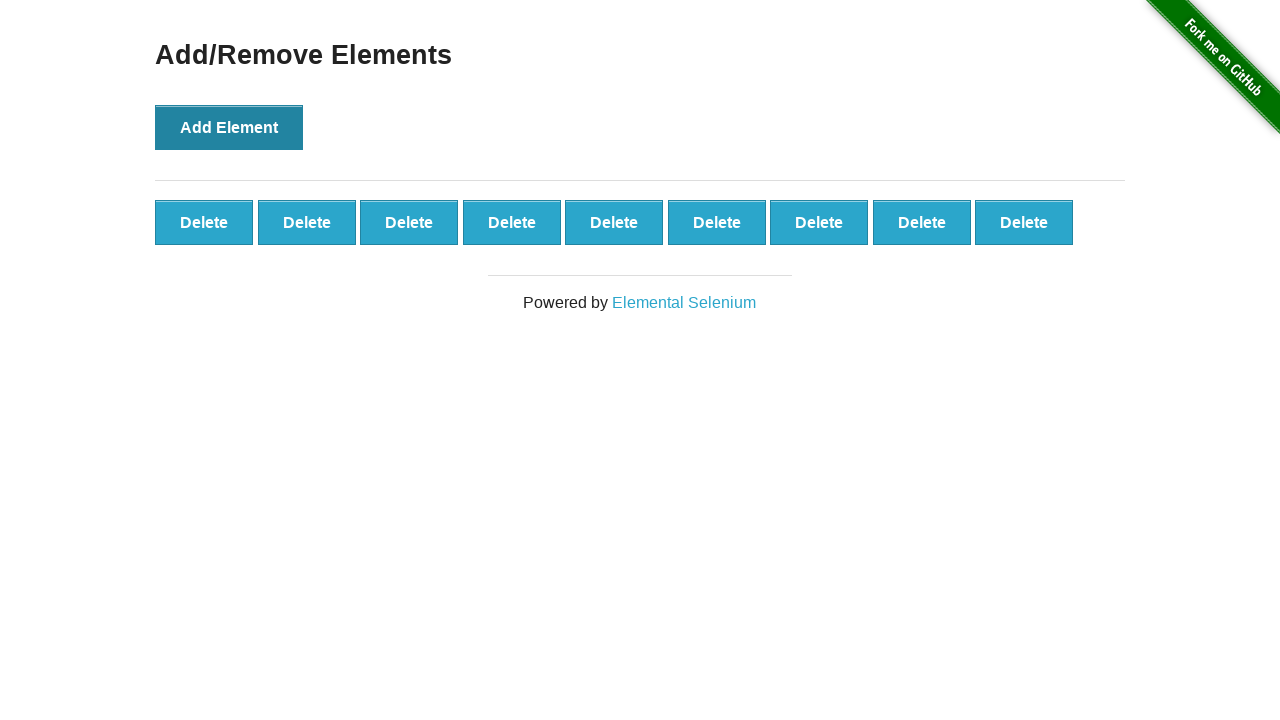

Clicked Add Element button (iteration 10/100) at (229, 127) on button:has-text('Add Element')
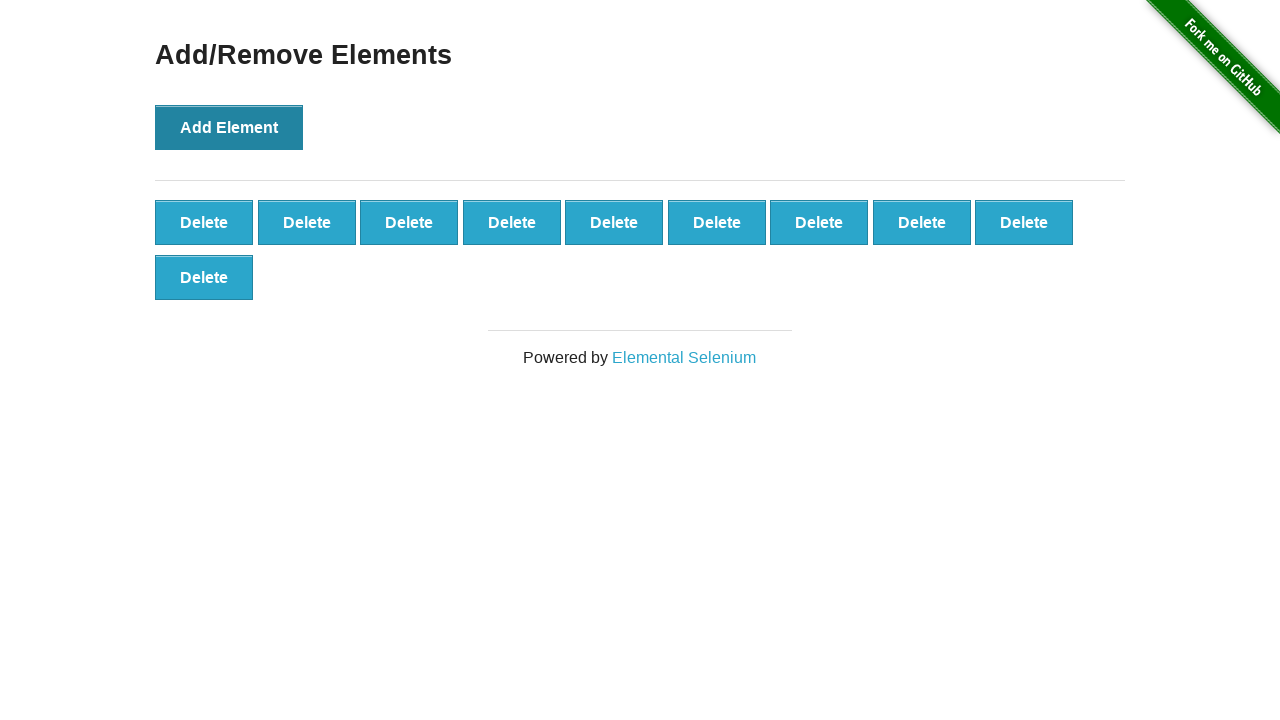

Clicked Add Element button (iteration 11/100) at (229, 127) on button:has-text('Add Element')
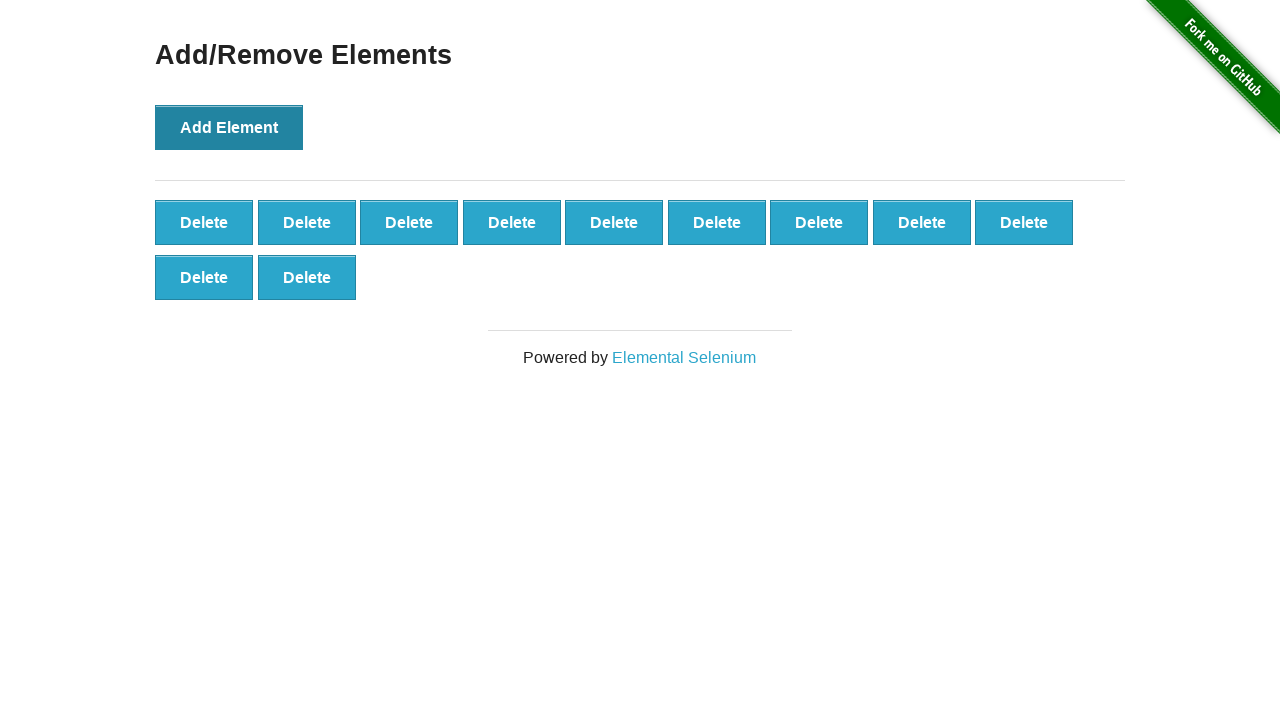

Clicked Add Element button (iteration 12/100) at (229, 127) on button:has-text('Add Element')
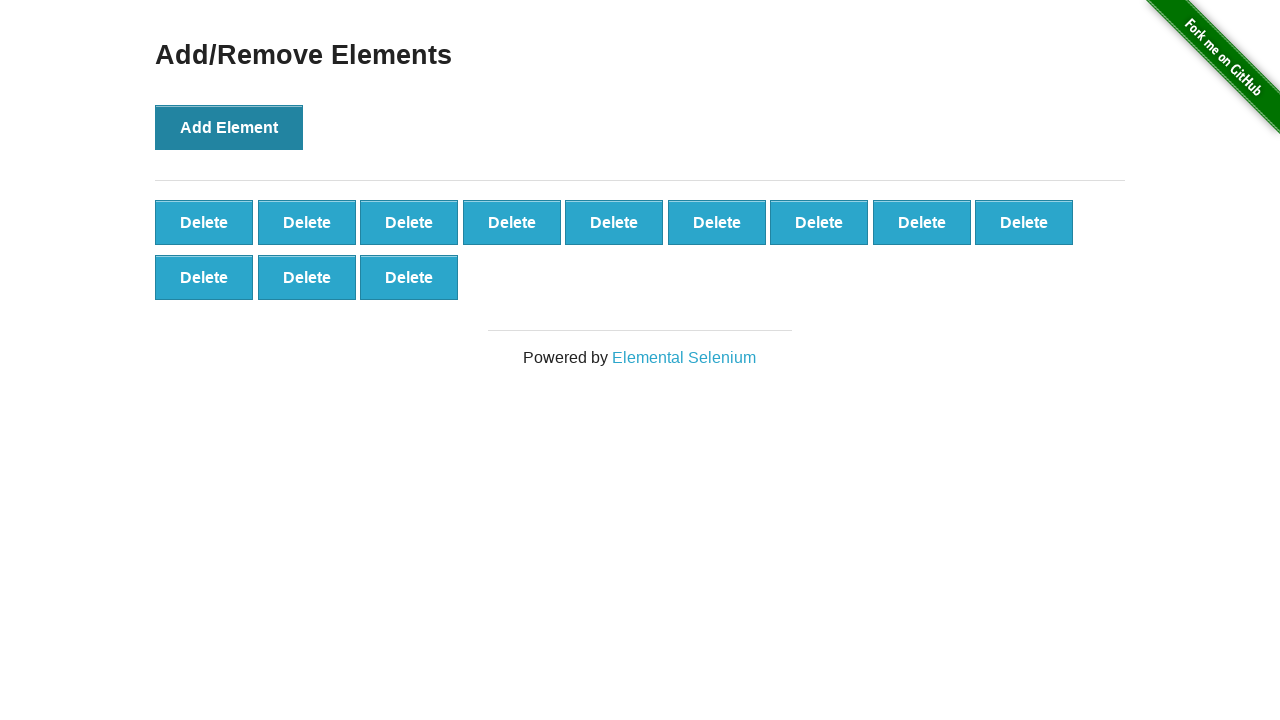

Clicked Add Element button (iteration 13/100) at (229, 127) on button:has-text('Add Element')
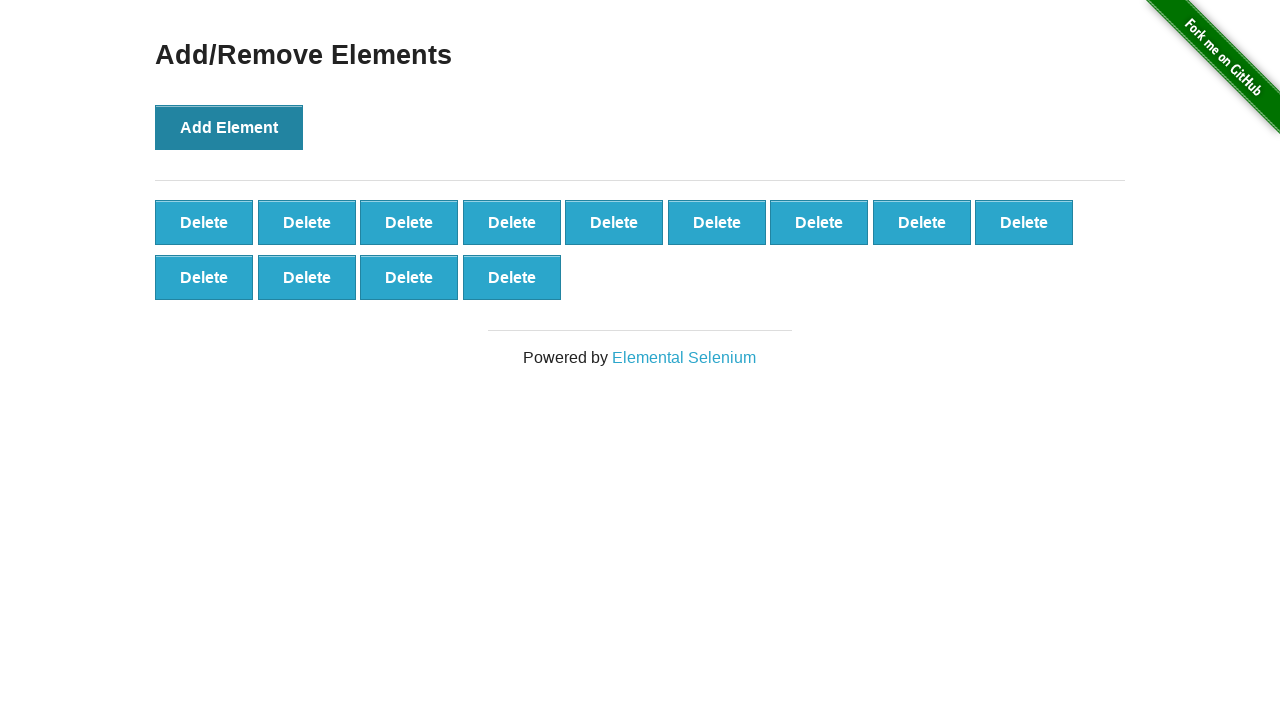

Clicked Add Element button (iteration 14/100) at (229, 127) on button:has-text('Add Element')
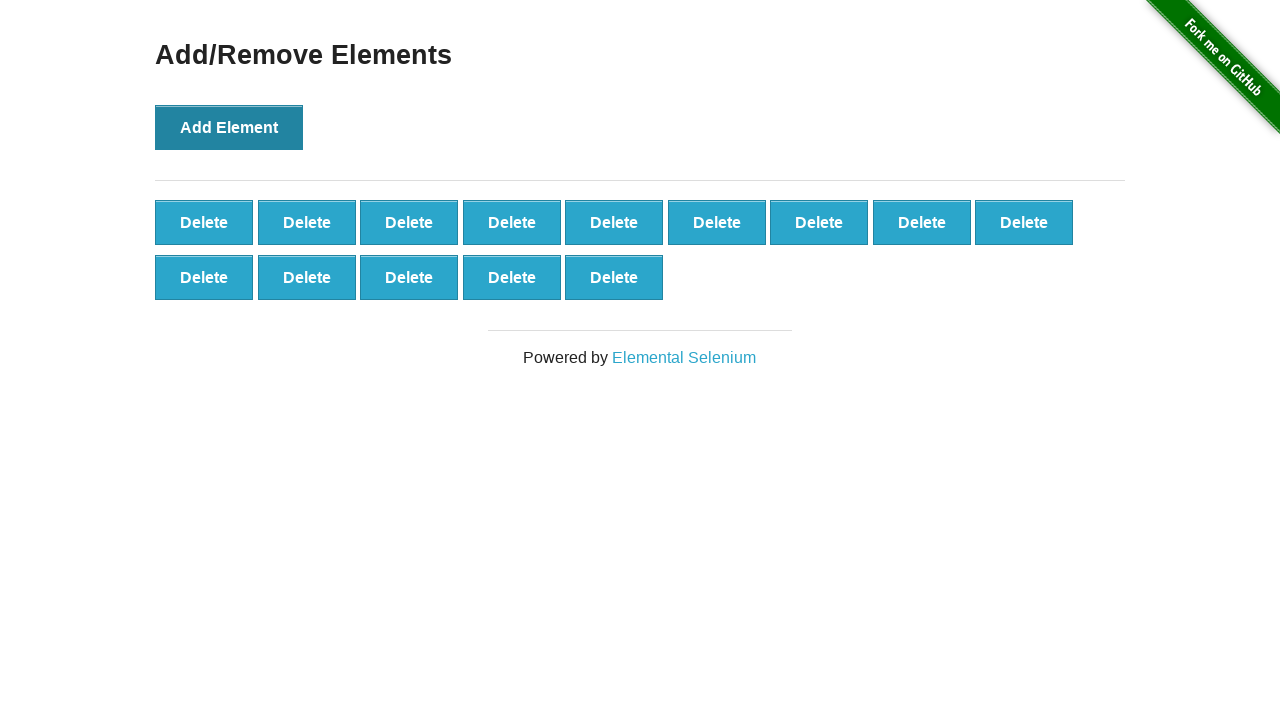

Clicked Add Element button (iteration 15/100) at (229, 127) on button:has-text('Add Element')
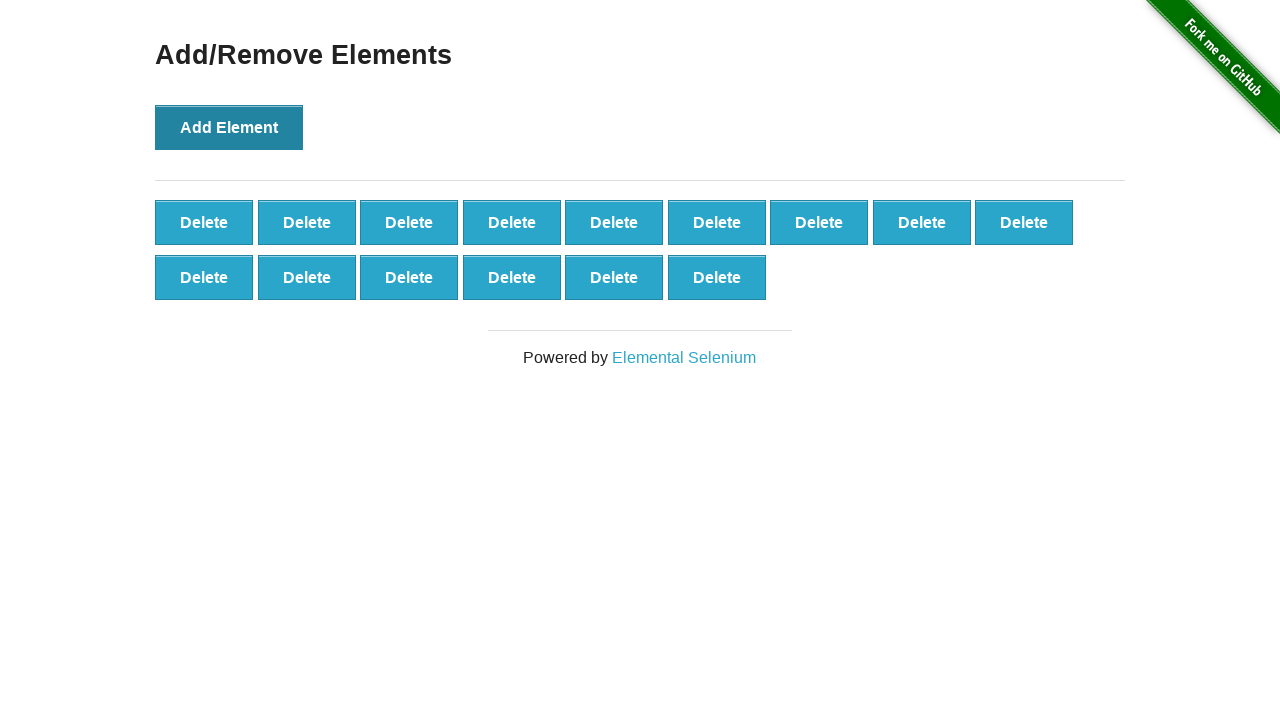

Clicked Add Element button (iteration 16/100) at (229, 127) on button:has-text('Add Element')
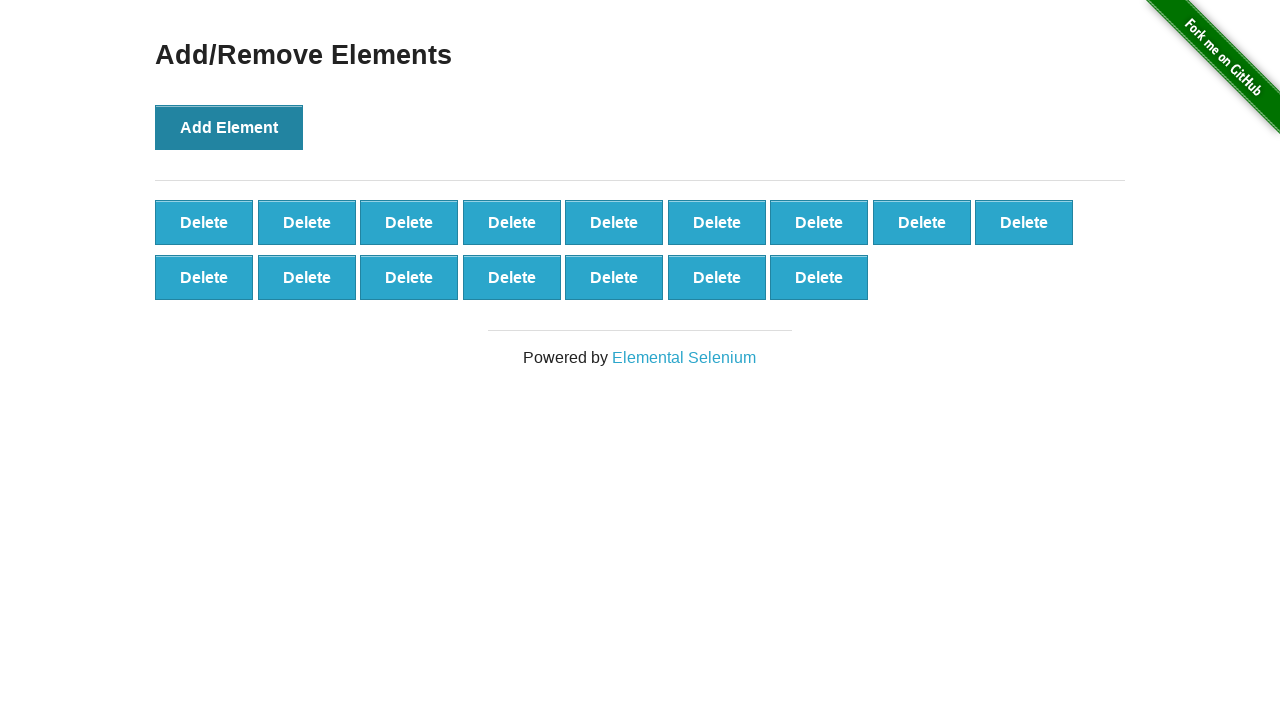

Clicked Add Element button (iteration 17/100) at (229, 127) on button:has-text('Add Element')
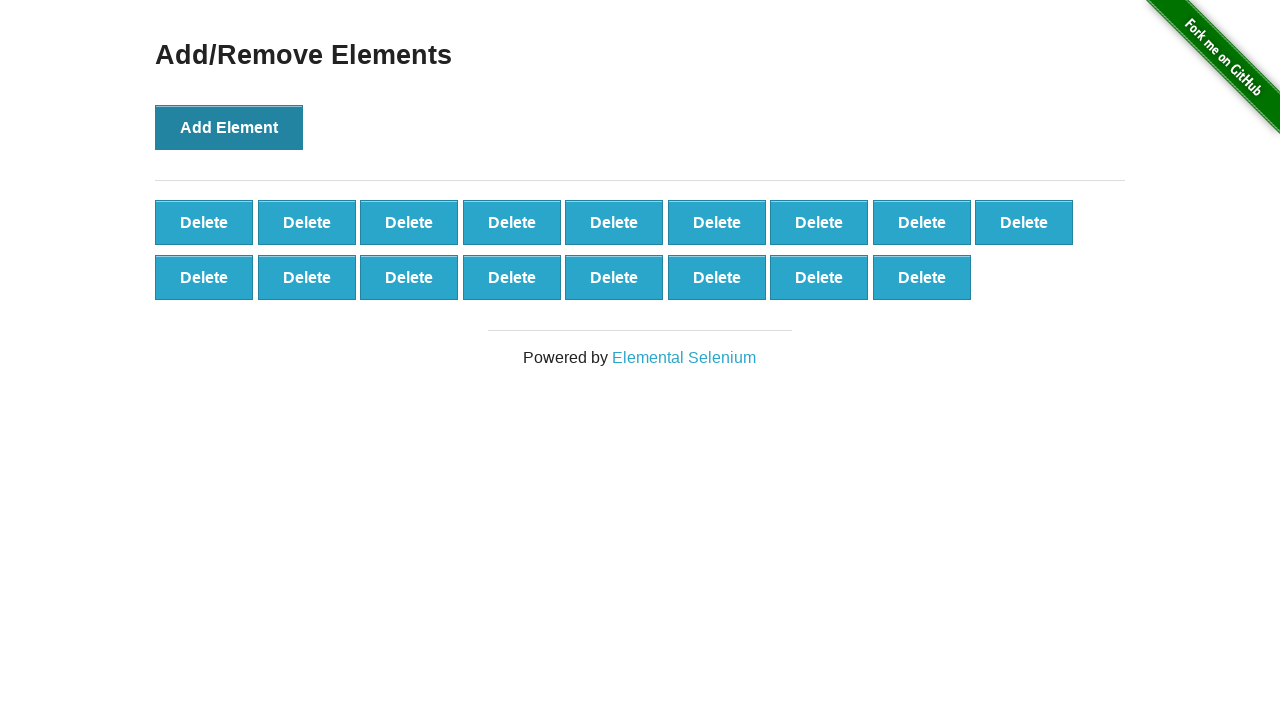

Clicked Add Element button (iteration 18/100) at (229, 127) on button:has-text('Add Element')
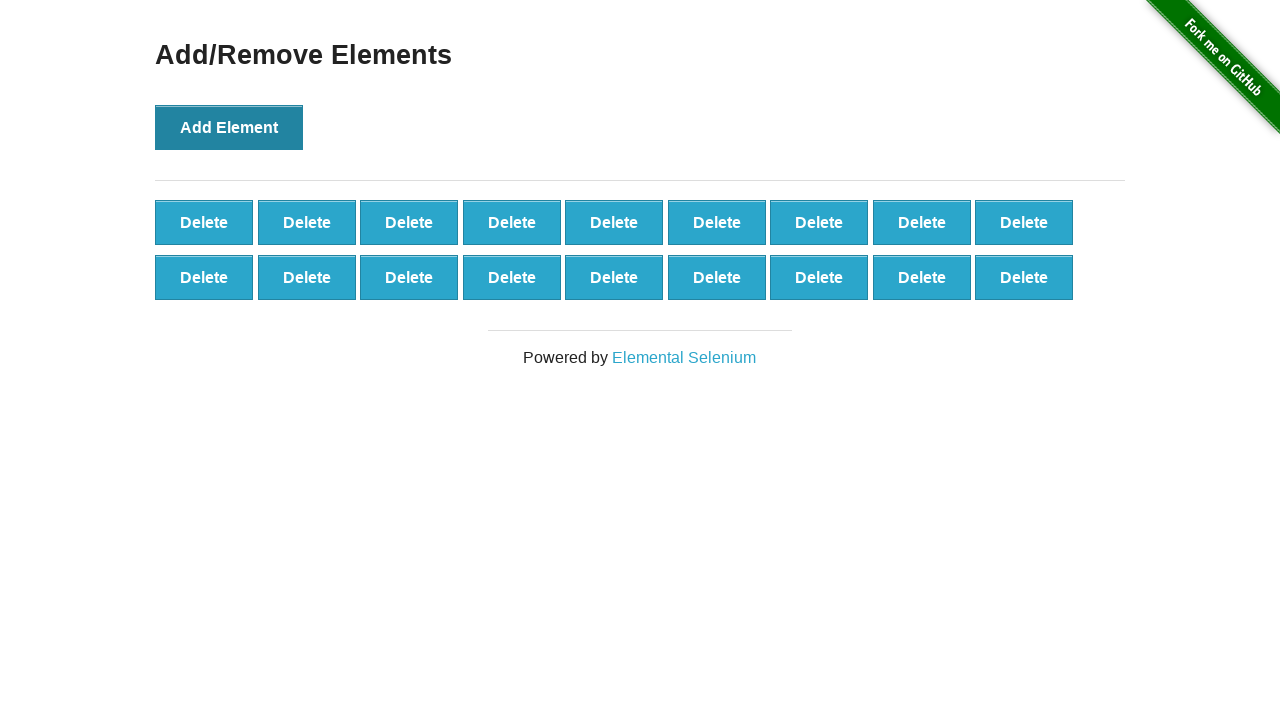

Clicked Add Element button (iteration 19/100) at (229, 127) on button:has-text('Add Element')
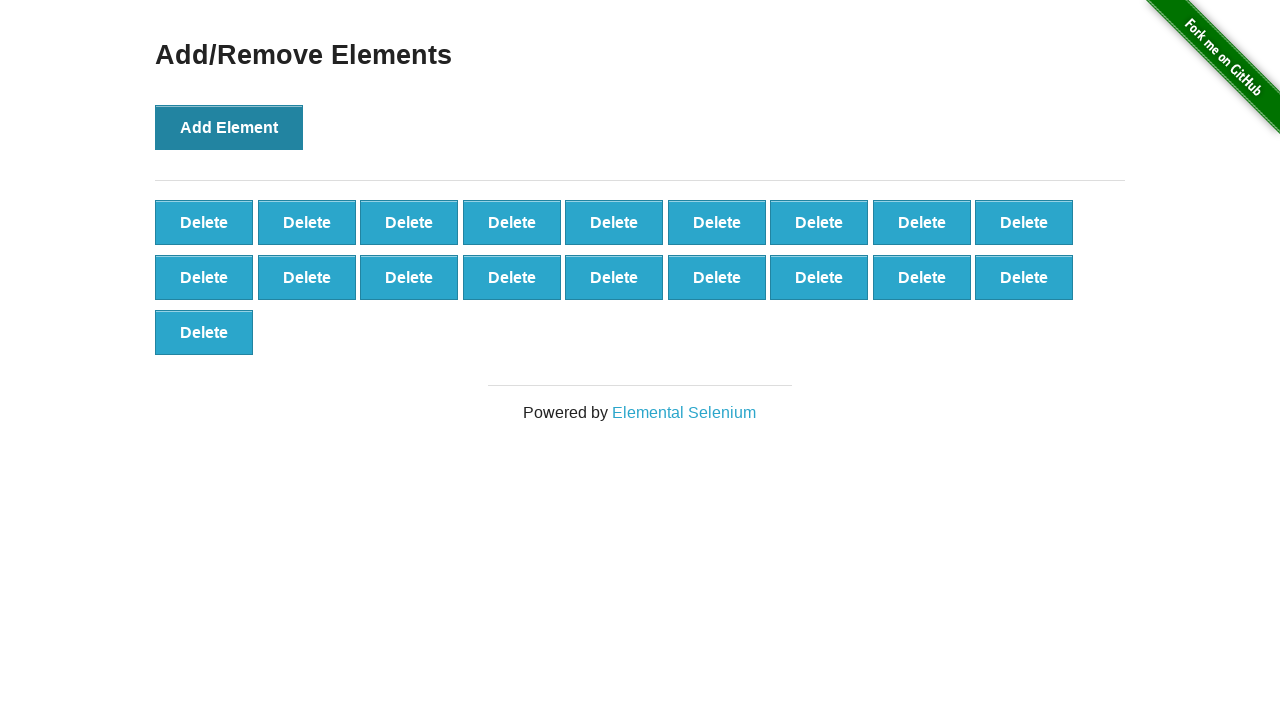

Clicked Add Element button (iteration 20/100) at (229, 127) on button:has-text('Add Element')
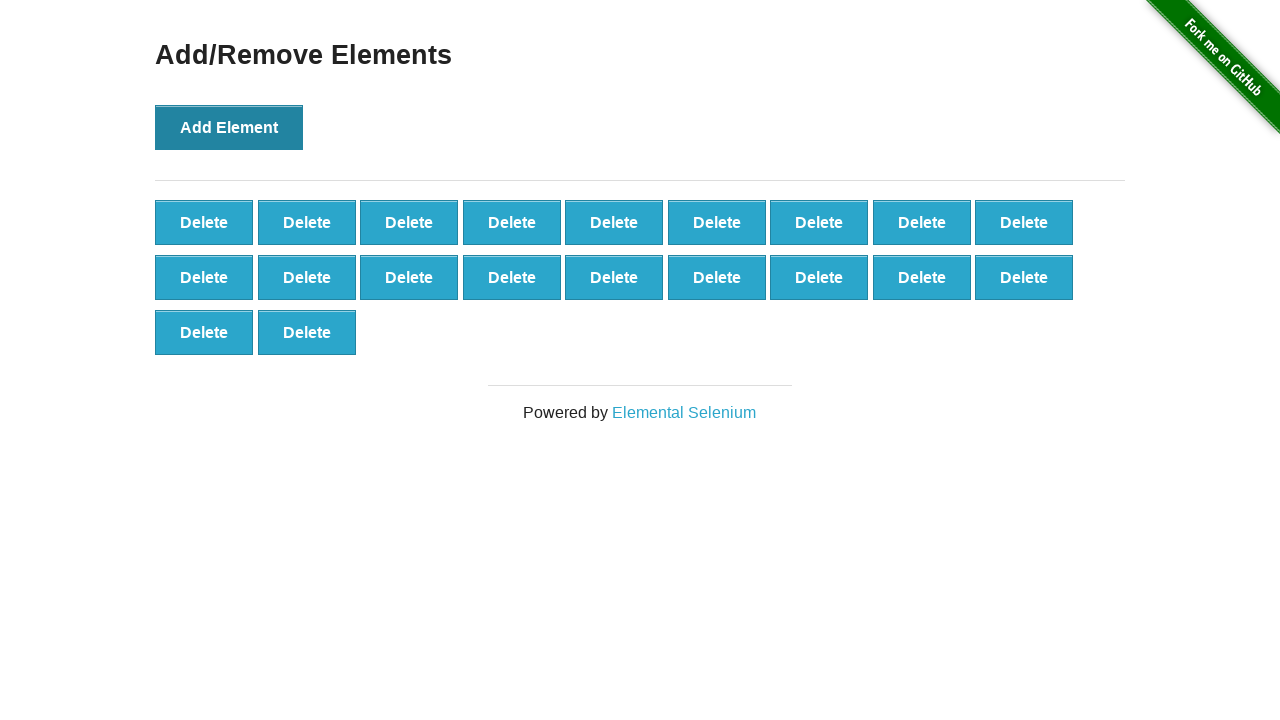

Clicked Add Element button (iteration 21/100) at (229, 127) on button:has-text('Add Element')
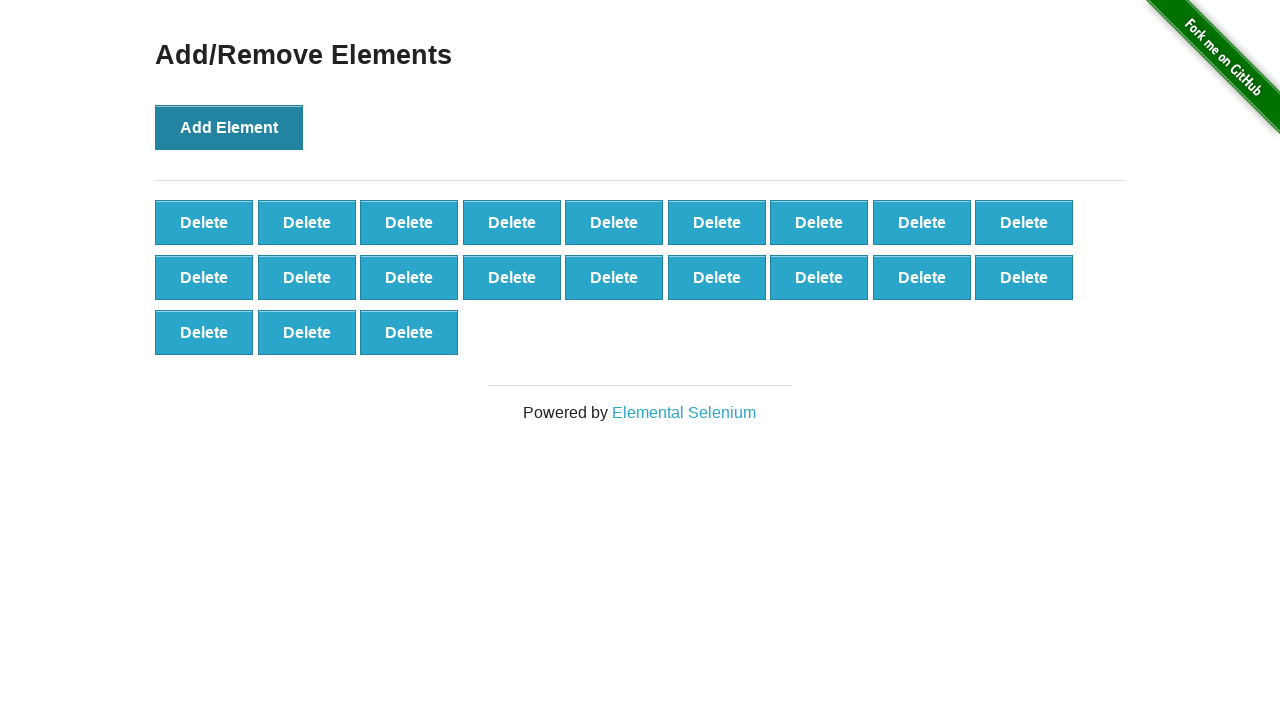

Clicked Add Element button (iteration 22/100) at (229, 127) on button:has-text('Add Element')
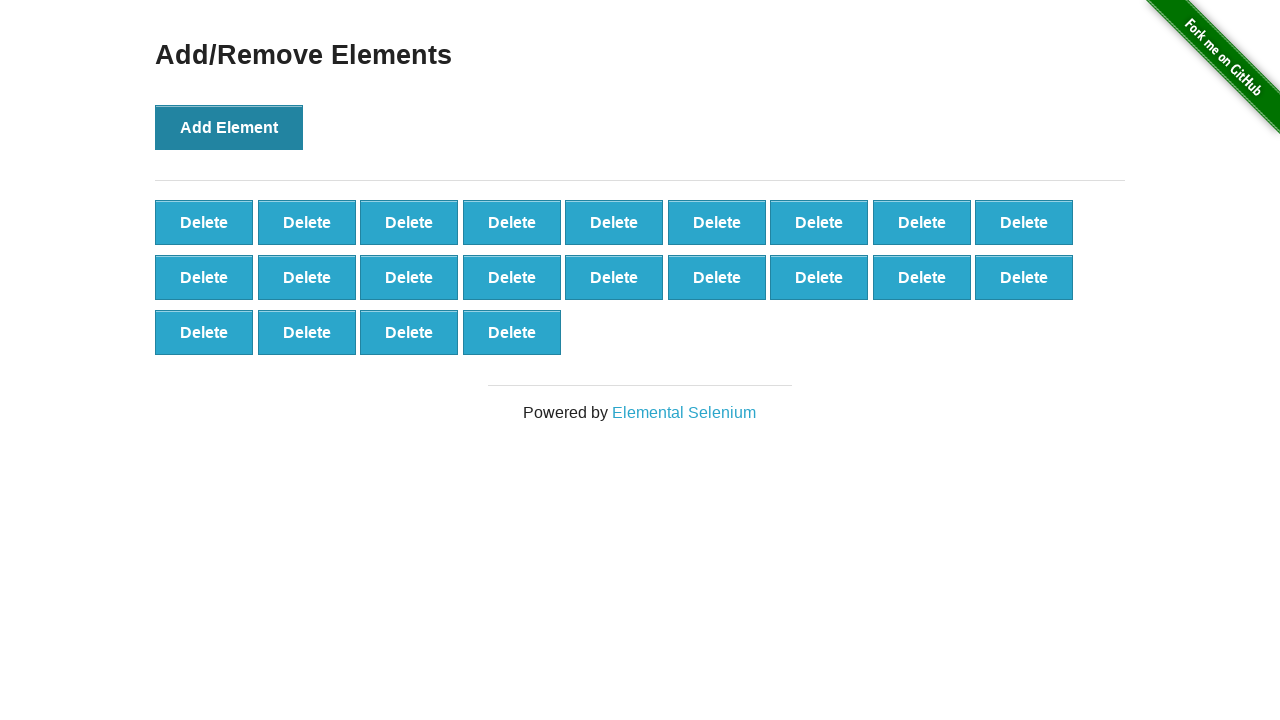

Clicked Add Element button (iteration 23/100) at (229, 127) on button:has-text('Add Element')
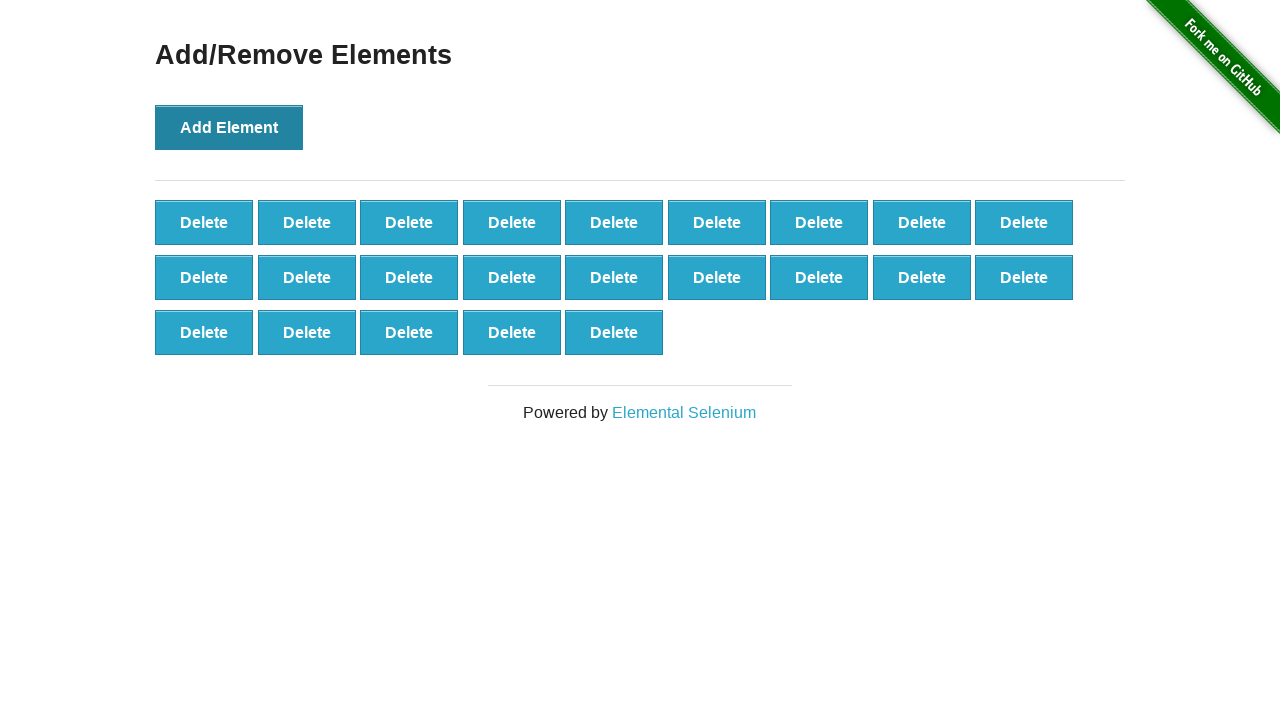

Clicked Add Element button (iteration 24/100) at (229, 127) on button:has-text('Add Element')
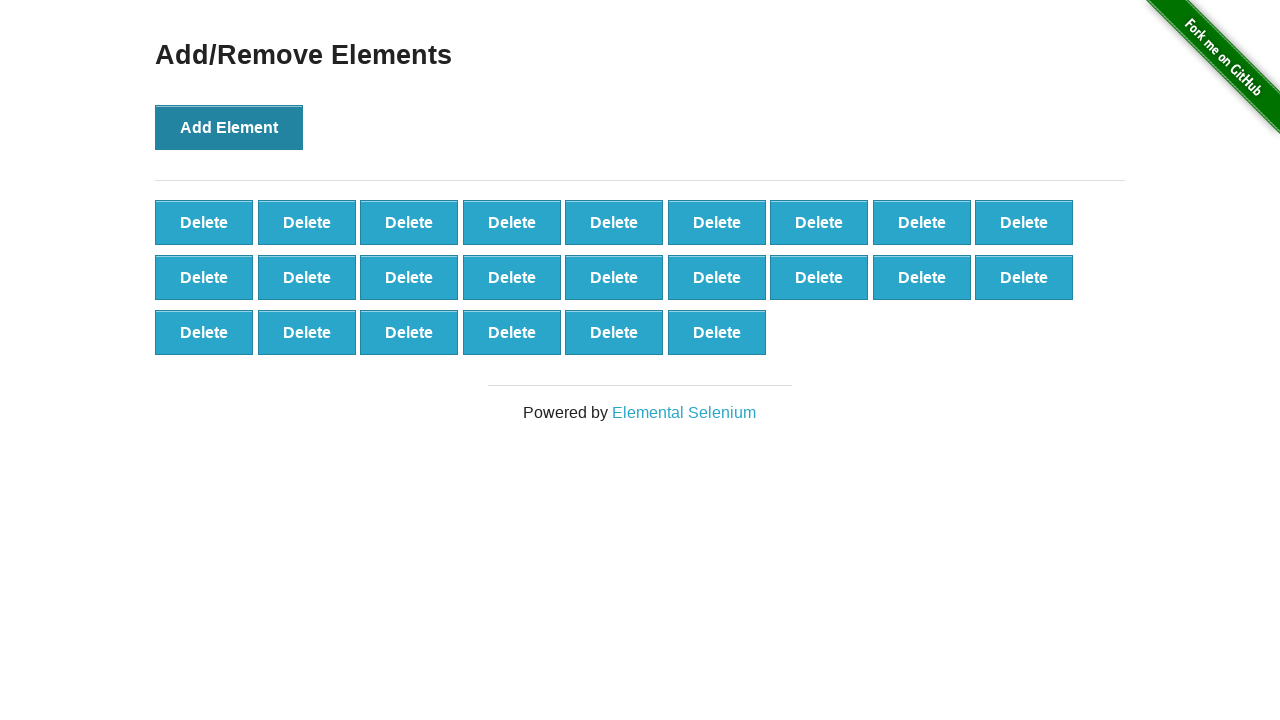

Clicked Add Element button (iteration 25/100) at (229, 127) on button:has-text('Add Element')
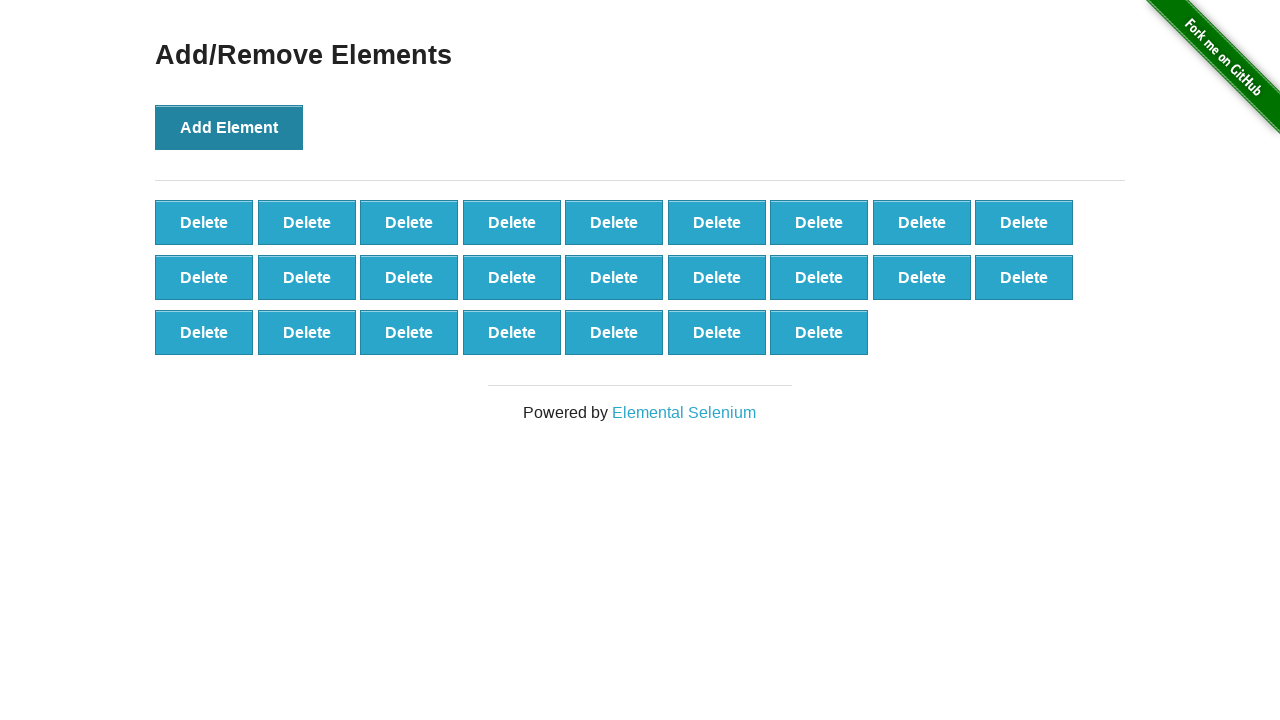

Clicked Add Element button (iteration 26/100) at (229, 127) on button:has-text('Add Element')
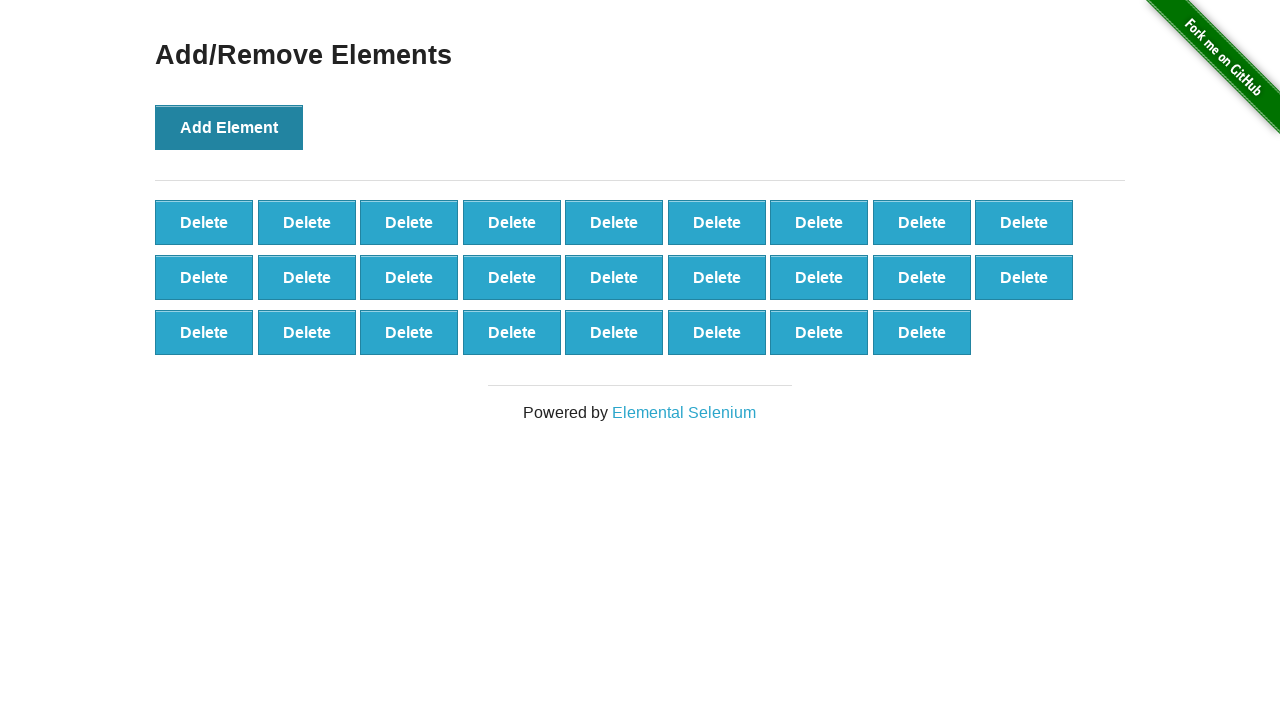

Clicked Add Element button (iteration 27/100) at (229, 127) on button:has-text('Add Element')
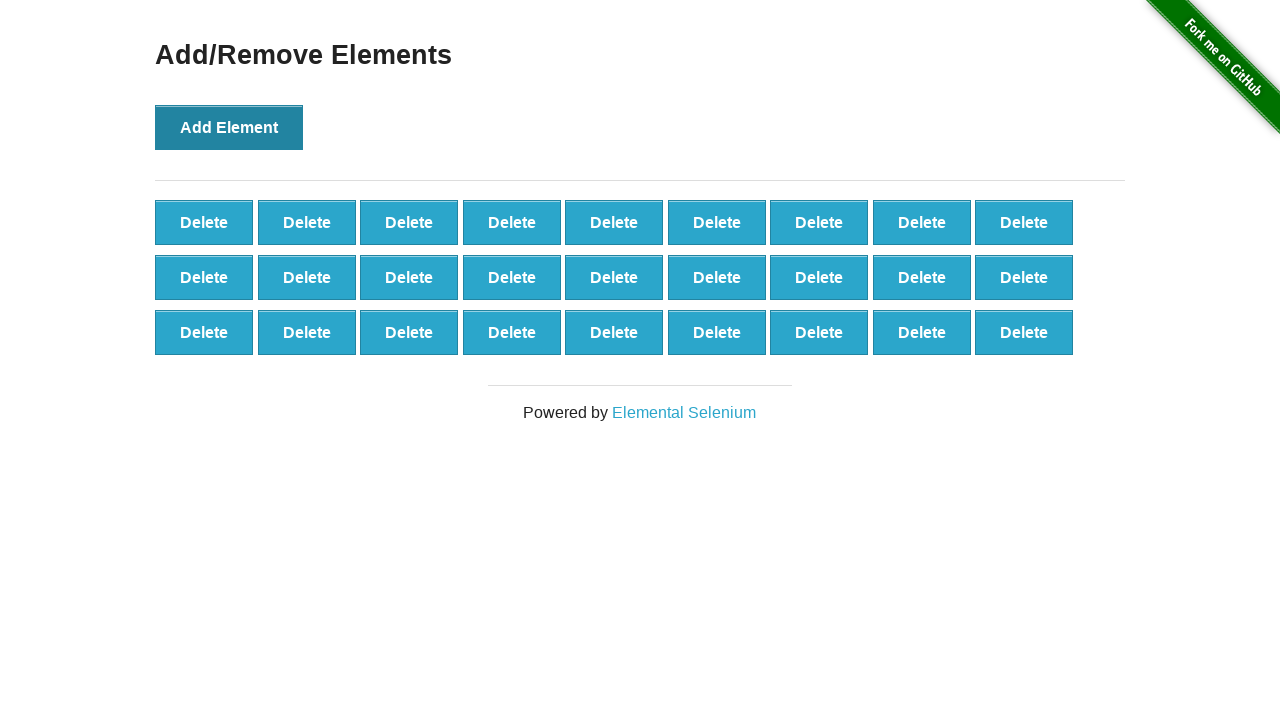

Clicked Add Element button (iteration 28/100) at (229, 127) on button:has-text('Add Element')
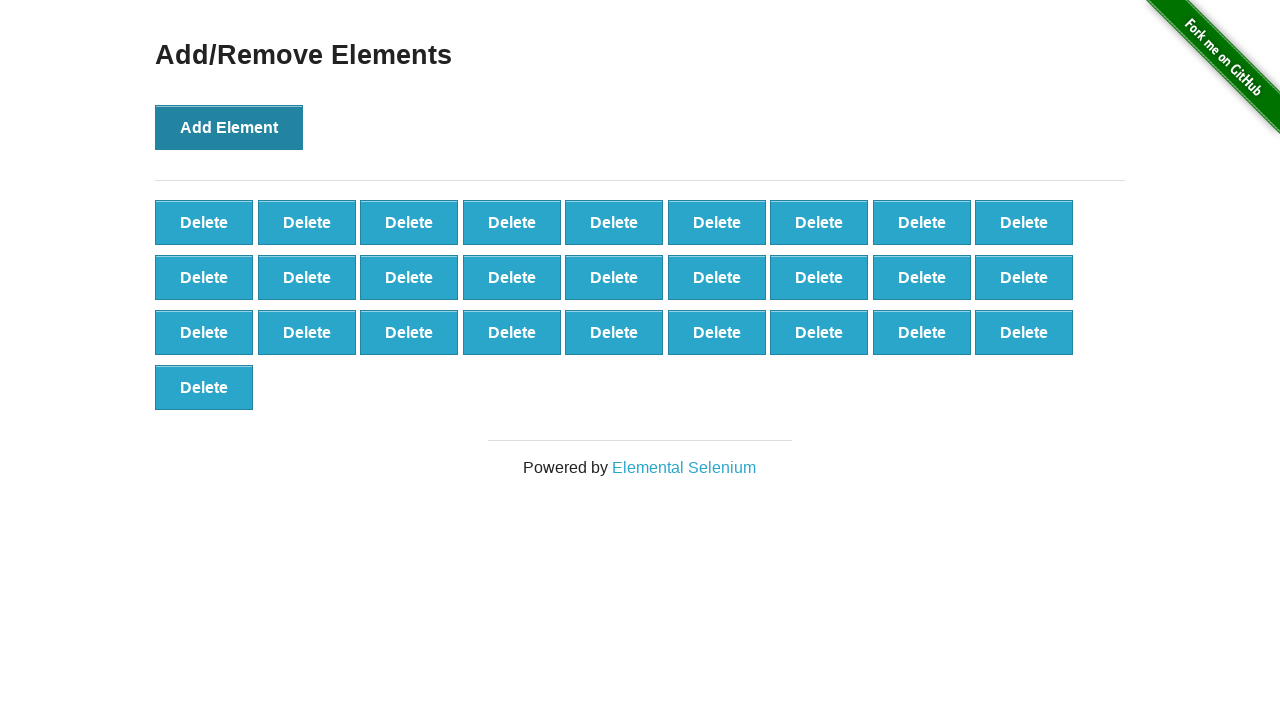

Clicked Add Element button (iteration 29/100) at (229, 127) on button:has-text('Add Element')
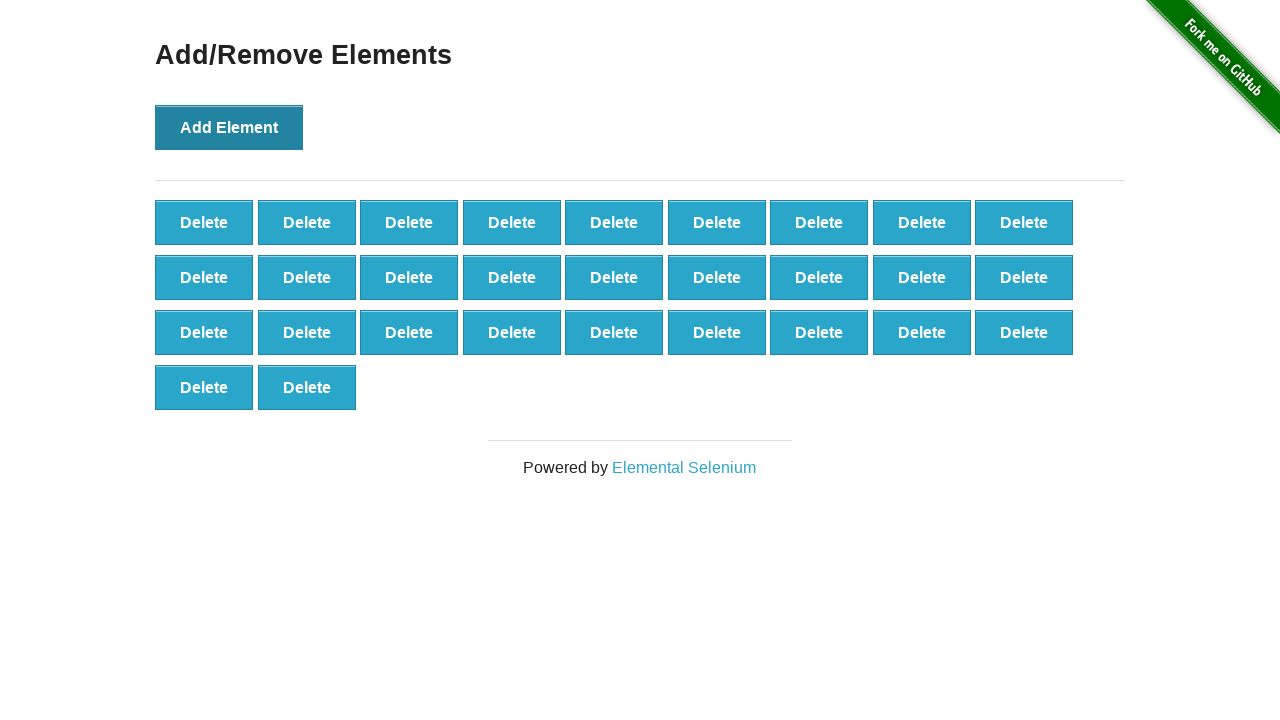

Clicked Add Element button (iteration 30/100) at (229, 127) on button:has-text('Add Element')
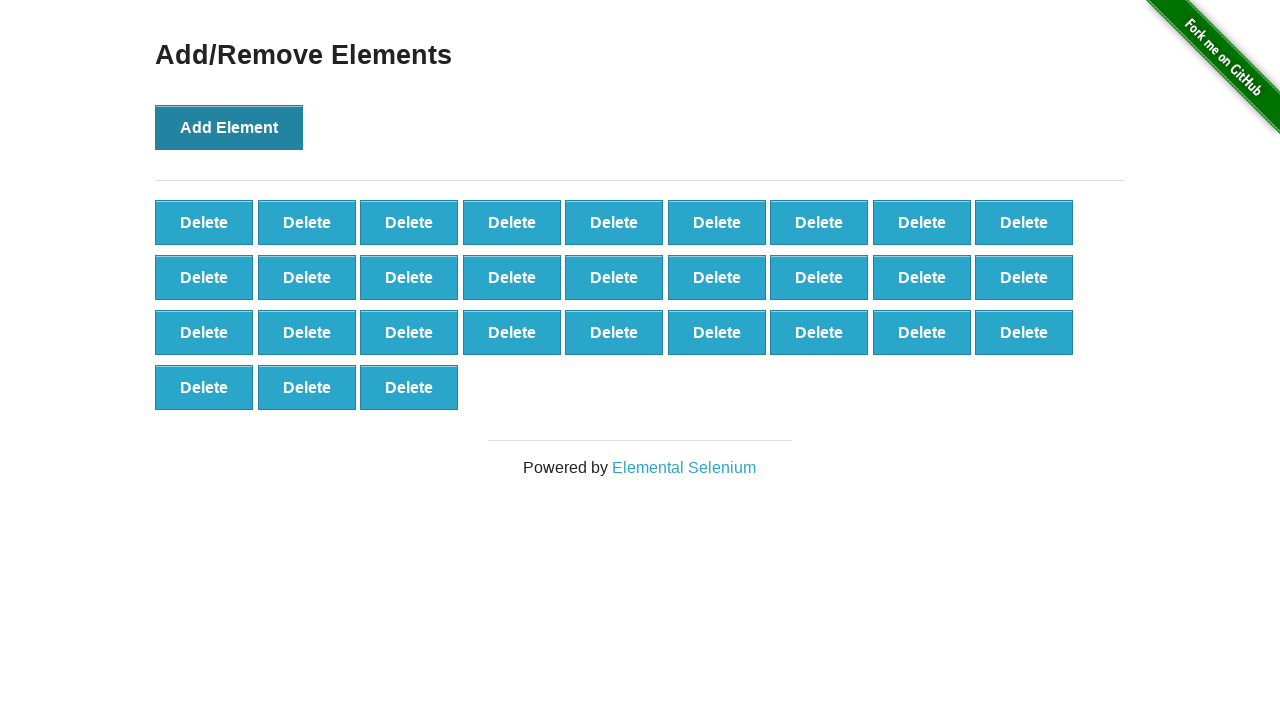

Clicked Add Element button (iteration 31/100) at (229, 127) on button:has-text('Add Element')
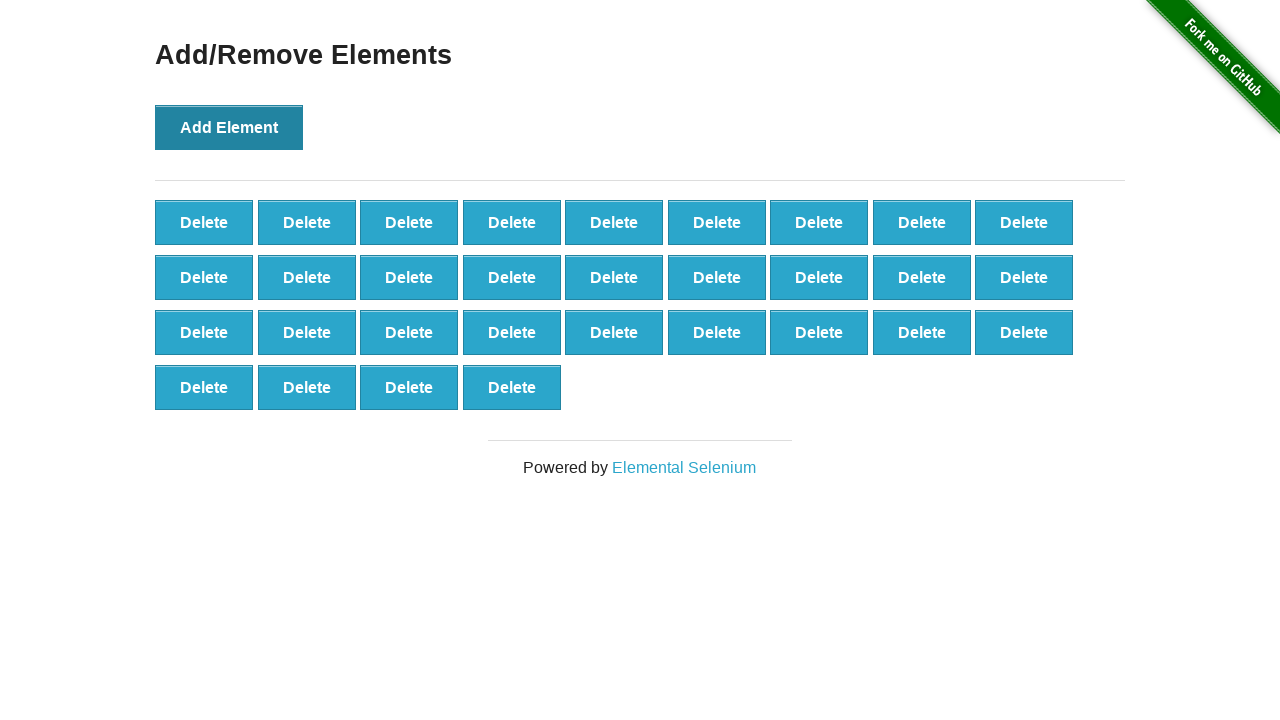

Clicked Add Element button (iteration 32/100) at (229, 127) on button:has-text('Add Element')
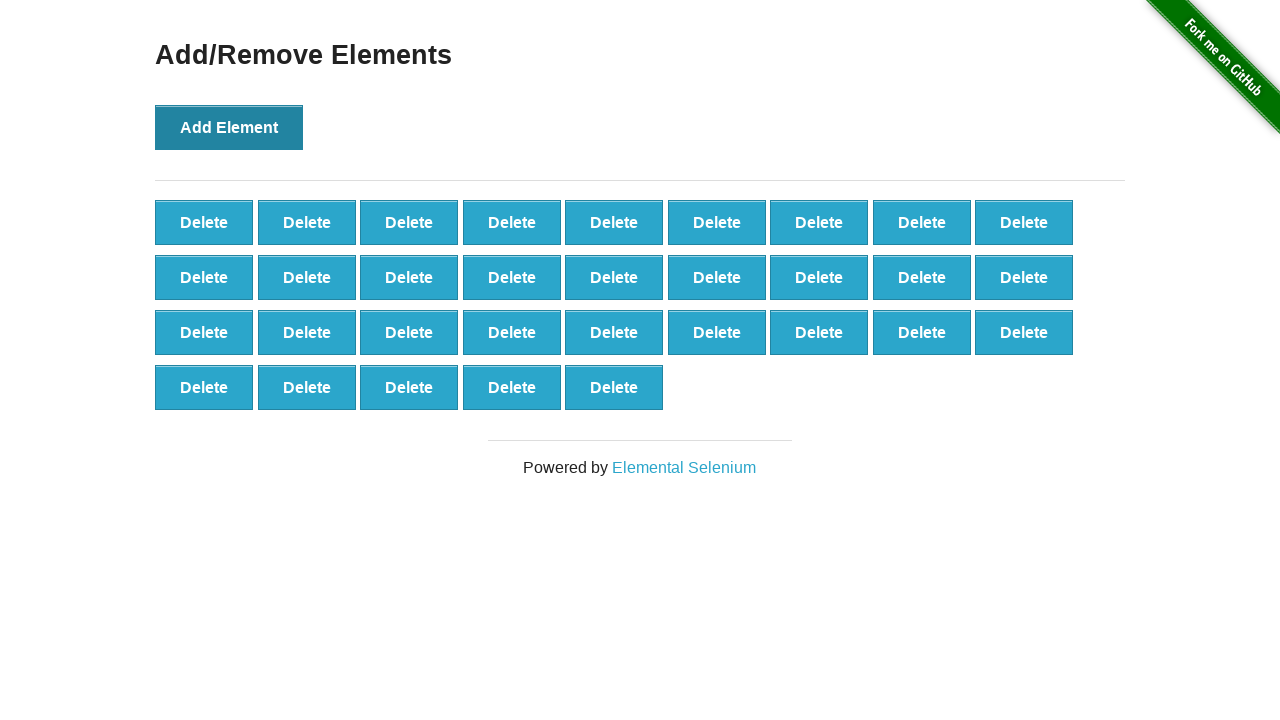

Clicked Add Element button (iteration 33/100) at (229, 127) on button:has-text('Add Element')
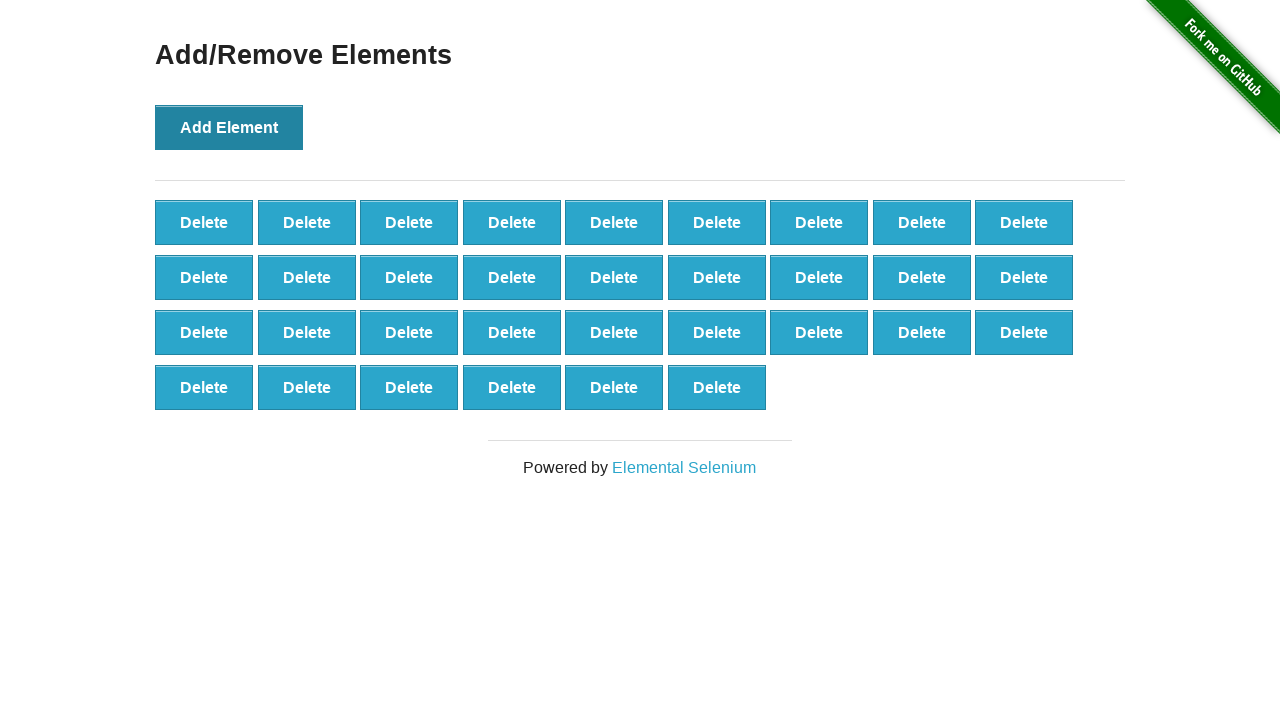

Clicked Add Element button (iteration 34/100) at (229, 127) on button:has-text('Add Element')
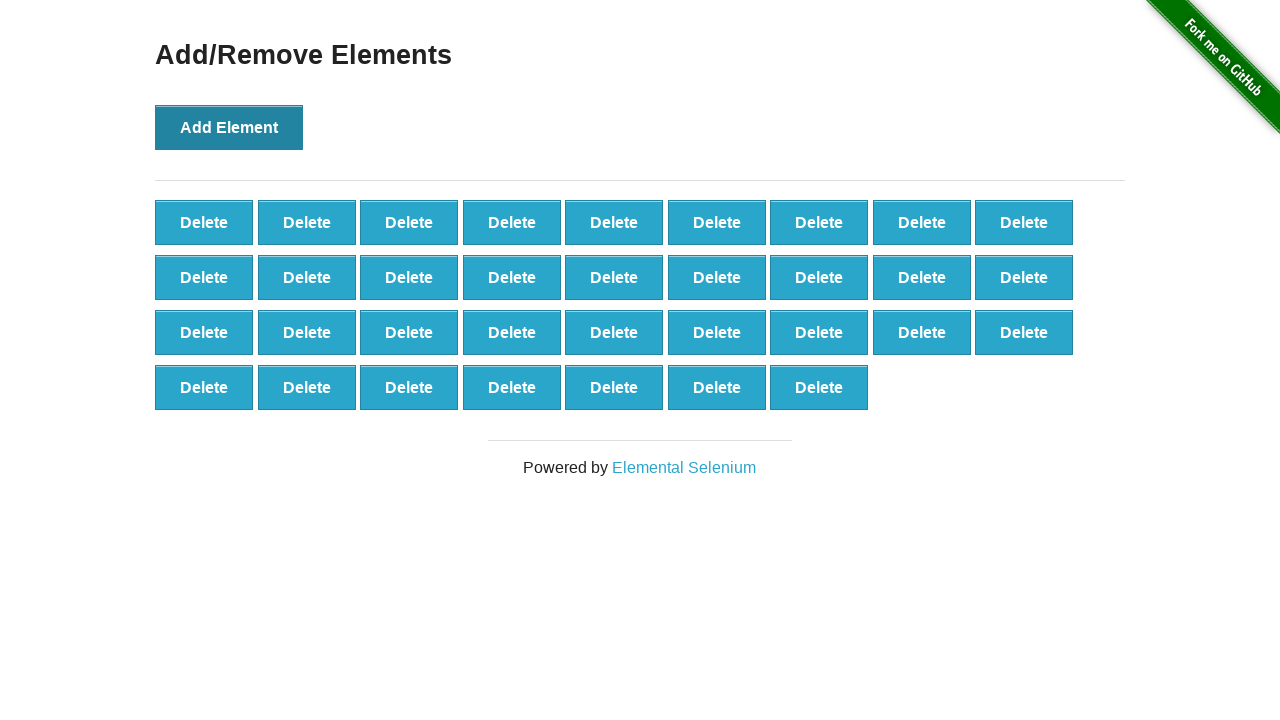

Clicked Add Element button (iteration 35/100) at (229, 127) on button:has-text('Add Element')
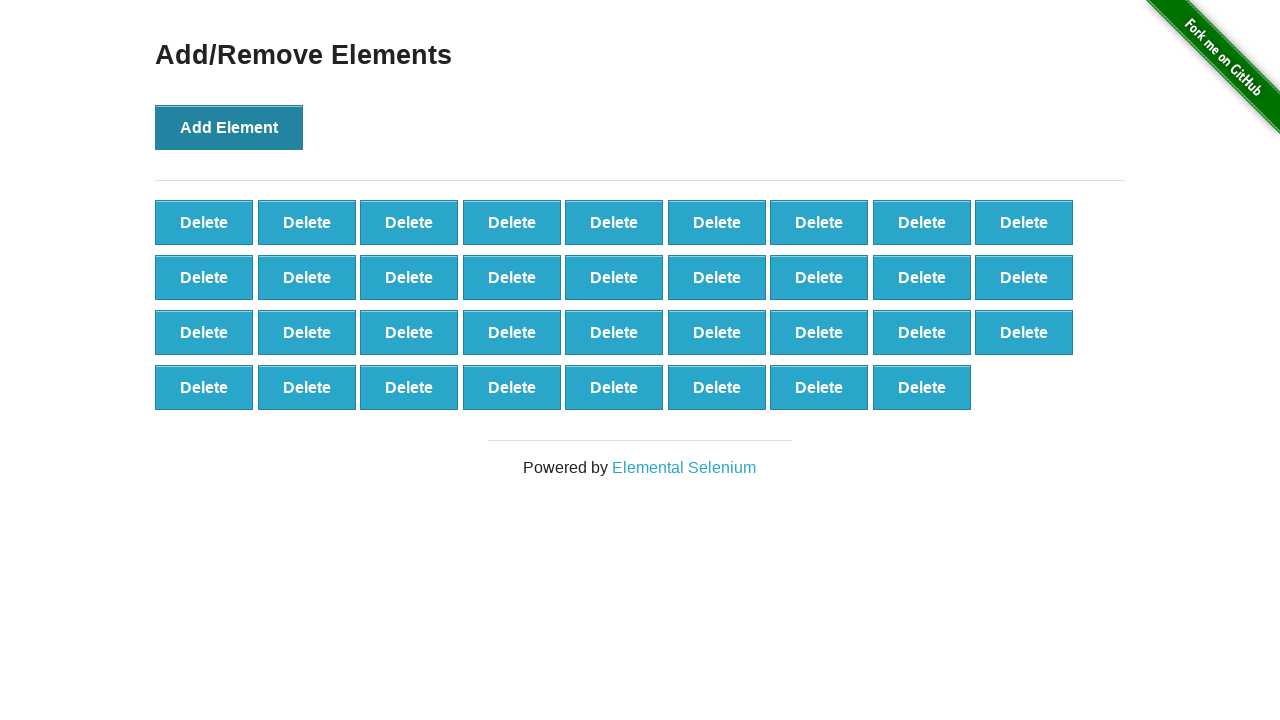

Clicked Add Element button (iteration 36/100) at (229, 127) on button:has-text('Add Element')
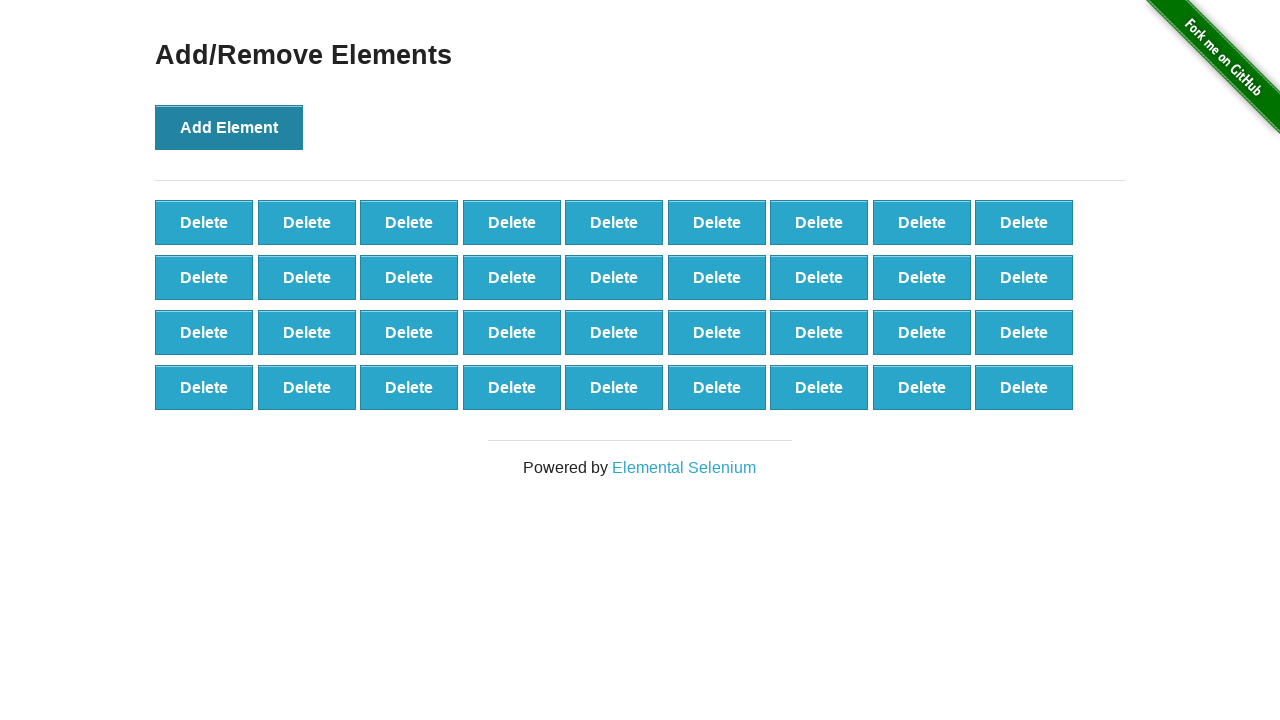

Clicked Add Element button (iteration 37/100) at (229, 127) on button:has-text('Add Element')
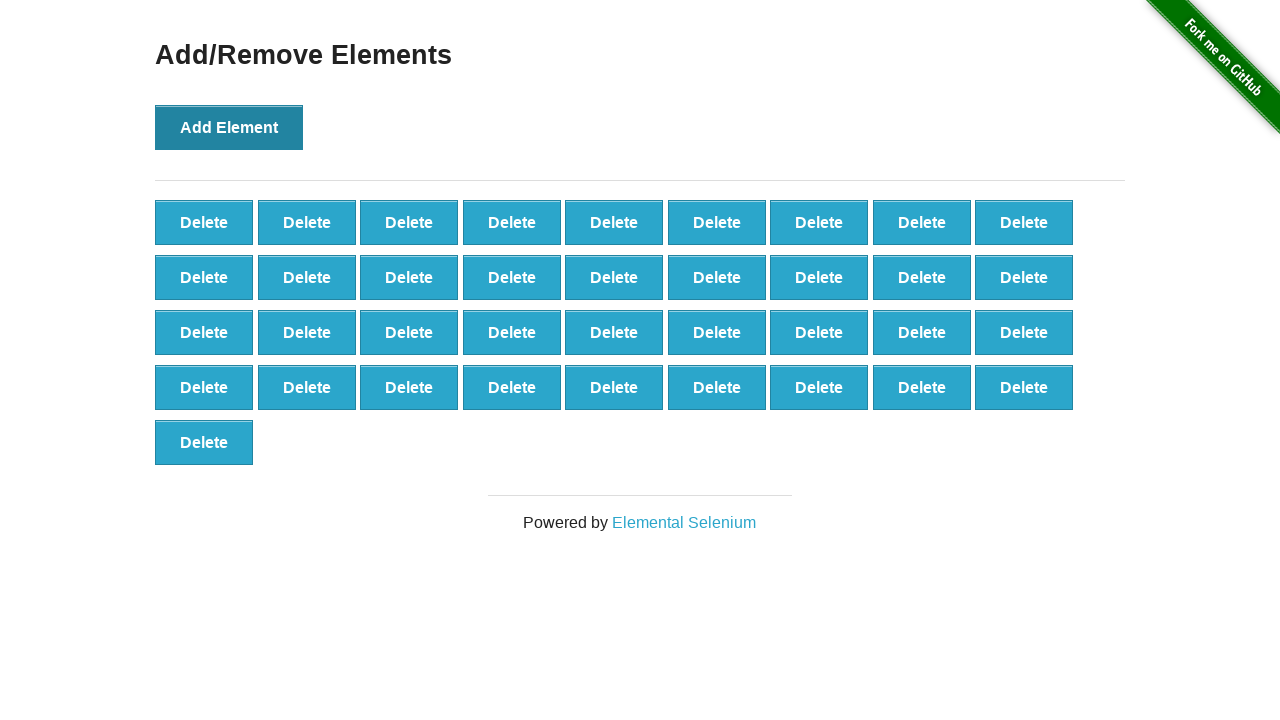

Clicked Add Element button (iteration 38/100) at (229, 127) on button:has-text('Add Element')
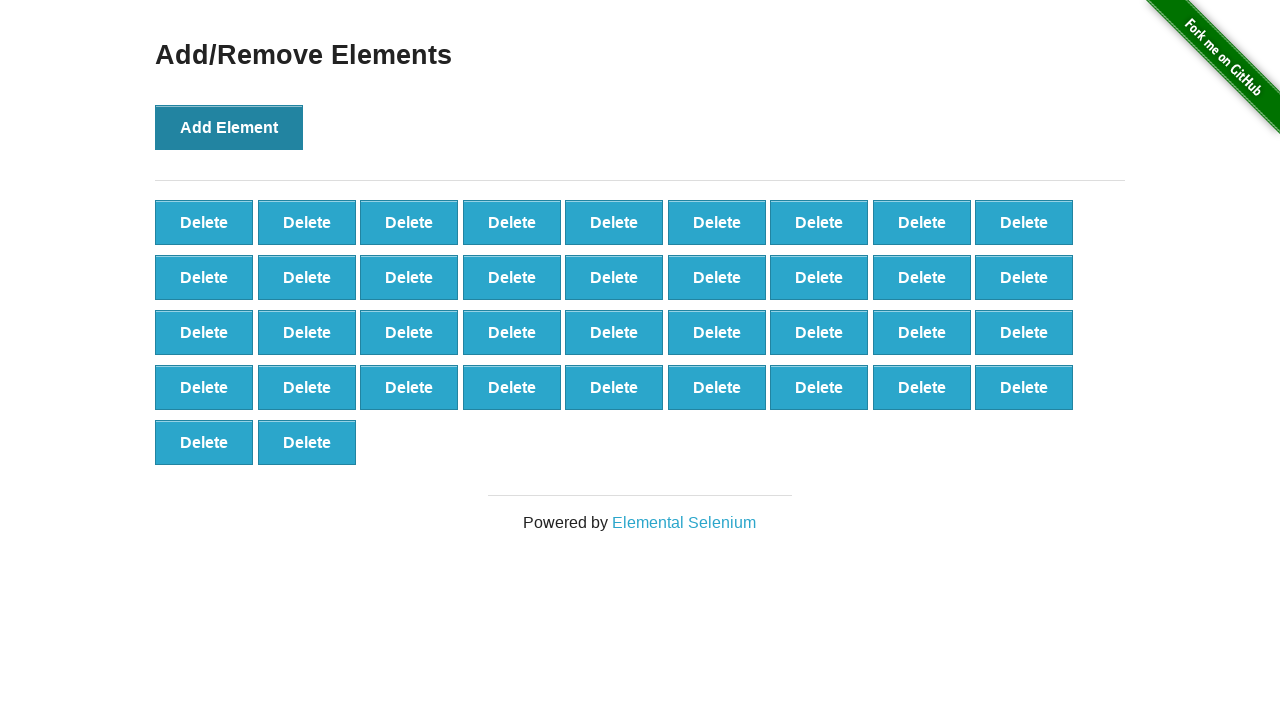

Clicked Add Element button (iteration 39/100) at (229, 127) on button:has-text('Add Element')
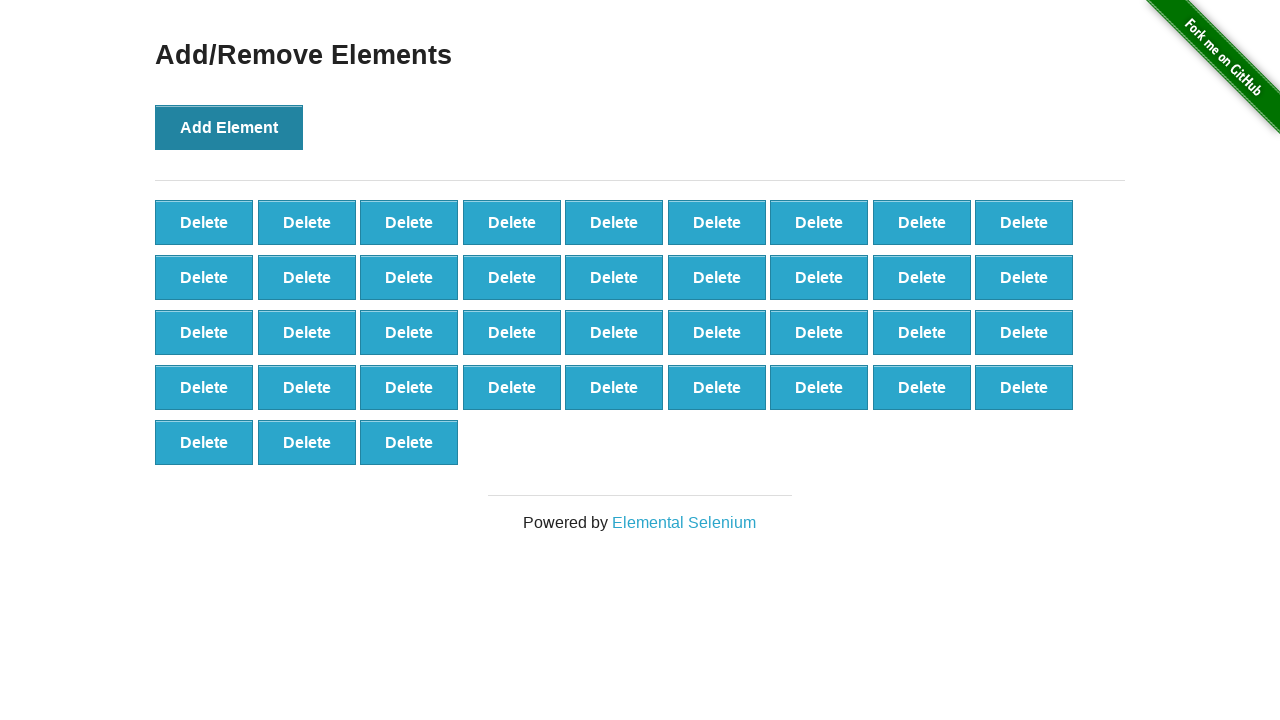

Clicked Add Element button (iteration 40/100) at (229, 127) on button:has-text('Add Element')
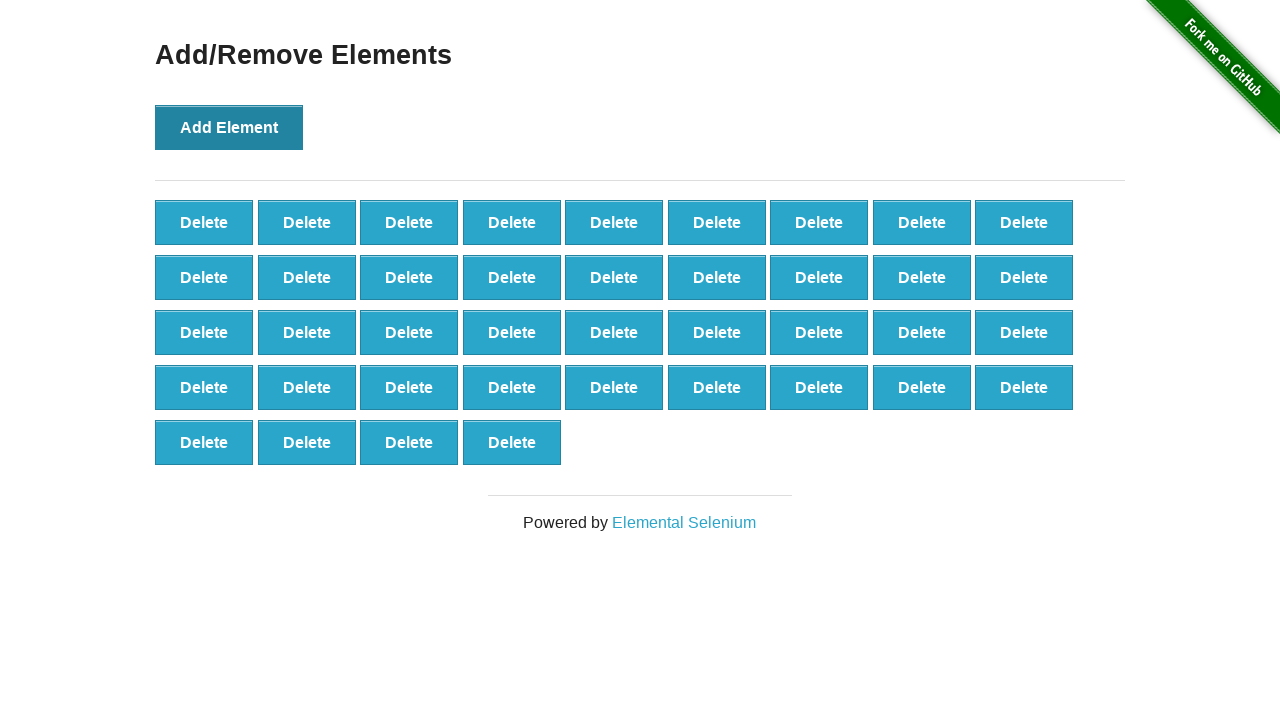

Clicked Add Element button (iteration 41/100) at (229, 127) on button:has-text('Add Element')
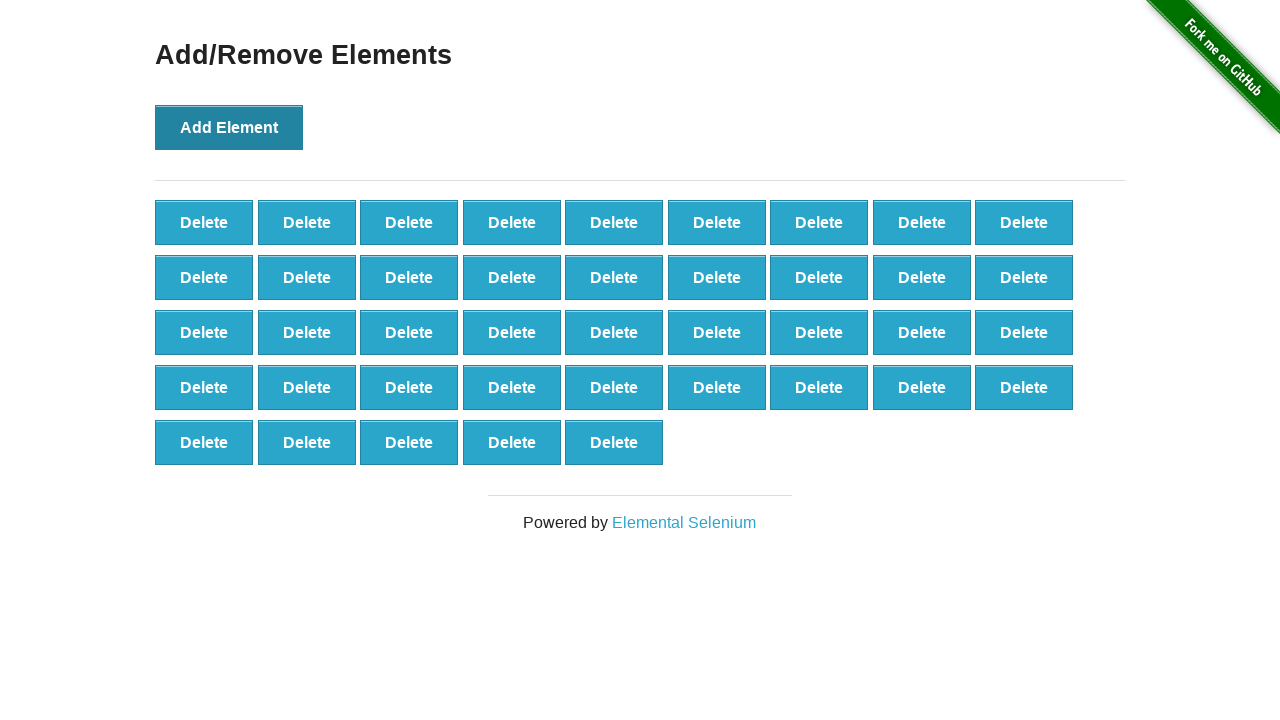

Clicked Add Element button (iteration 42/100) at (229, 127) on button:has-text('Add Element')
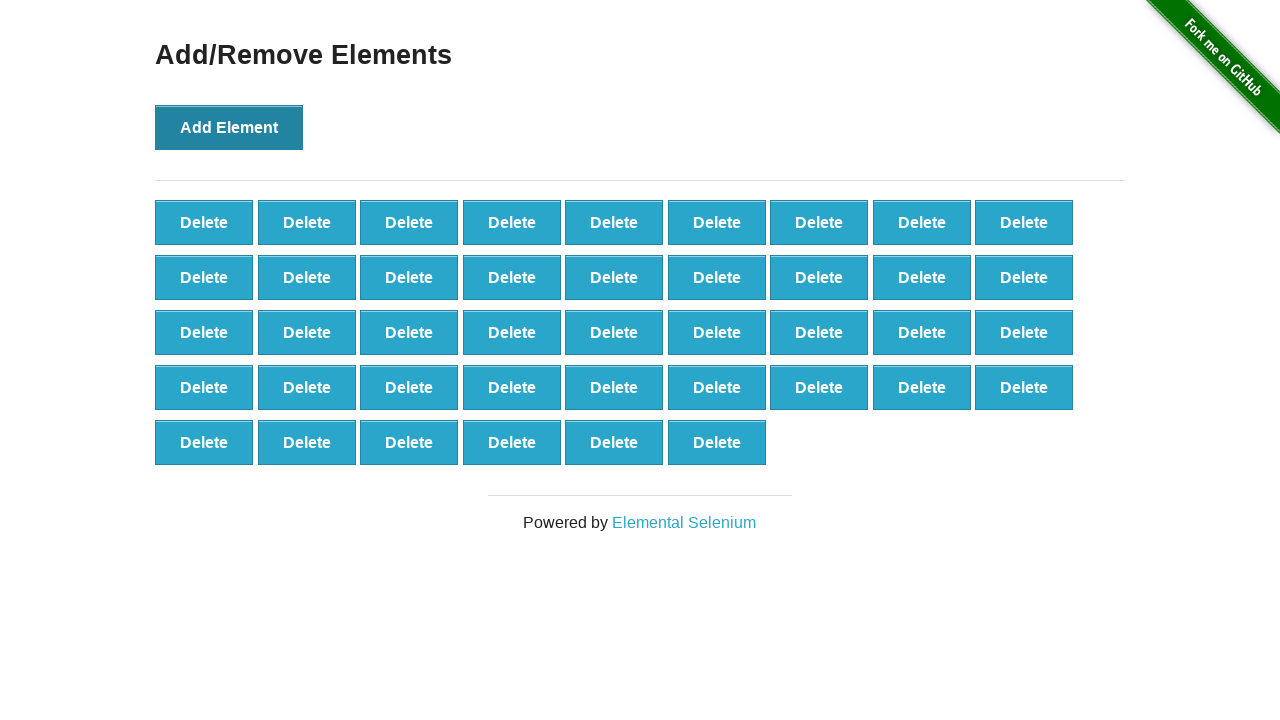

Clicked Add Element button (iteration 43/100) at (229, 127) on button:has-text('Add Element')
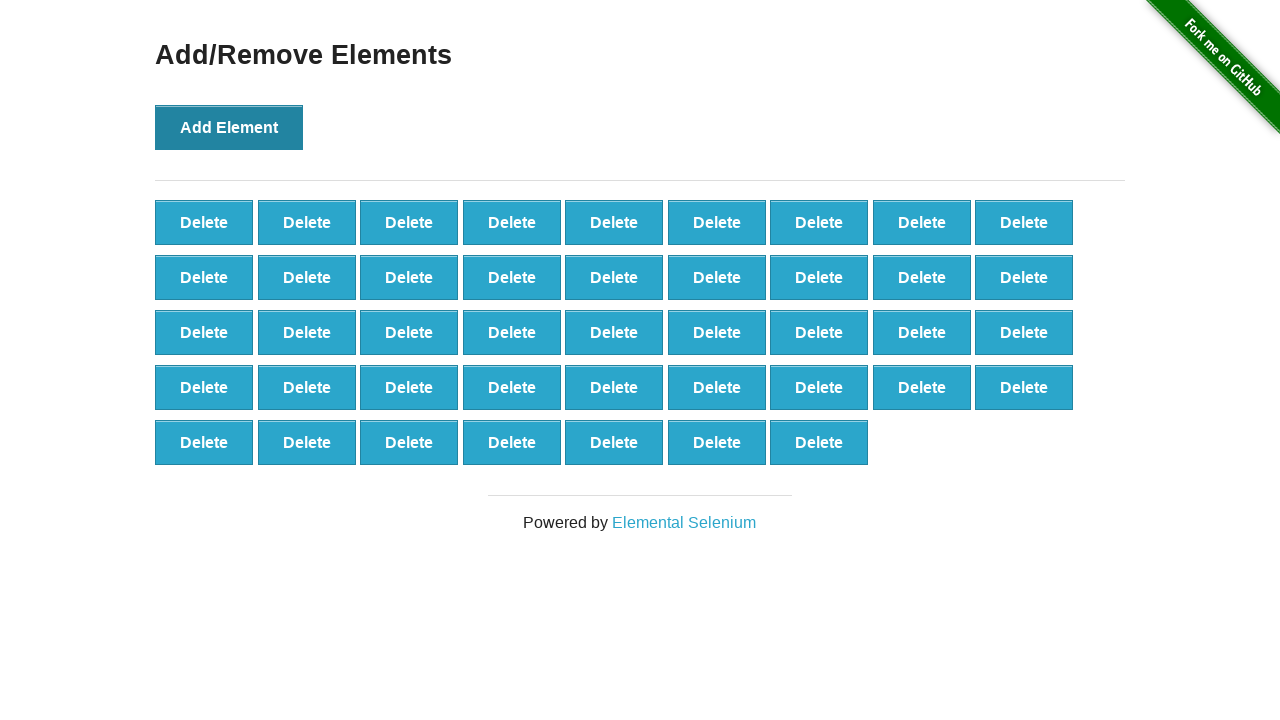

Clicked Add Element button (iteration 44/100) at (229, 127) on button:has-text('Add Element')
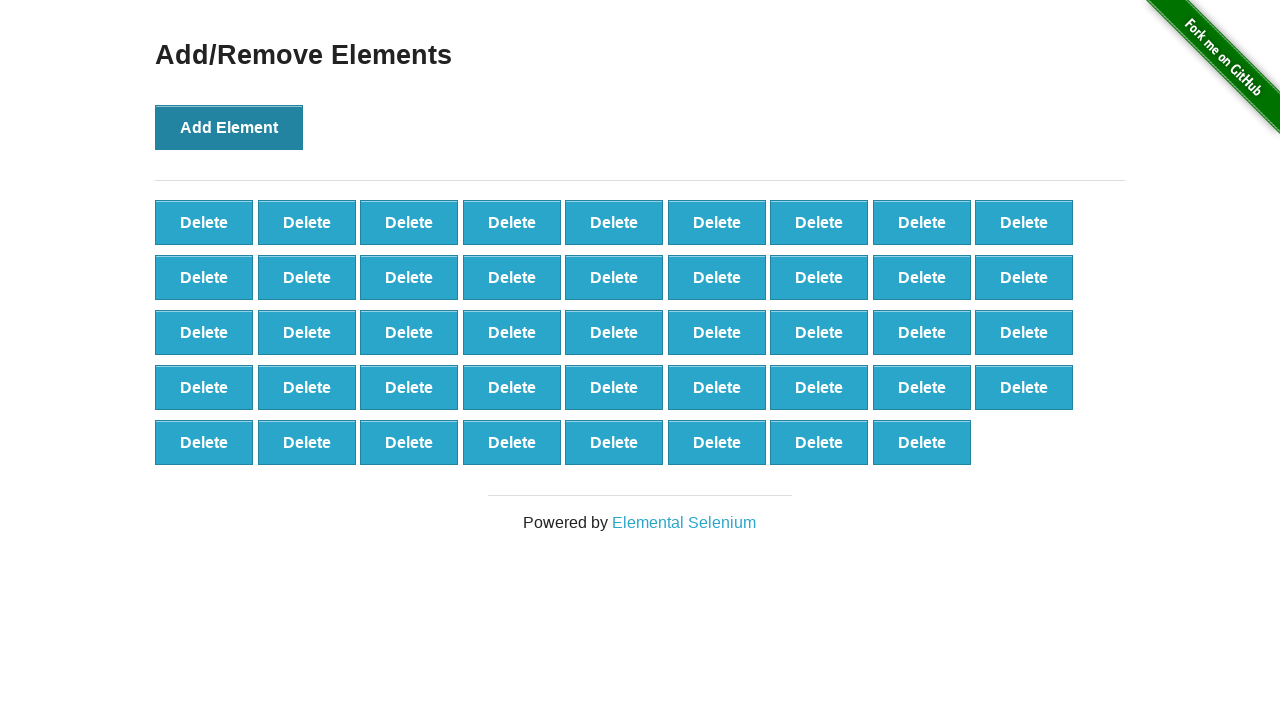

Clicked Add Element button (iteration 45/100) at (229, 127) on button:has-text('Add Element')
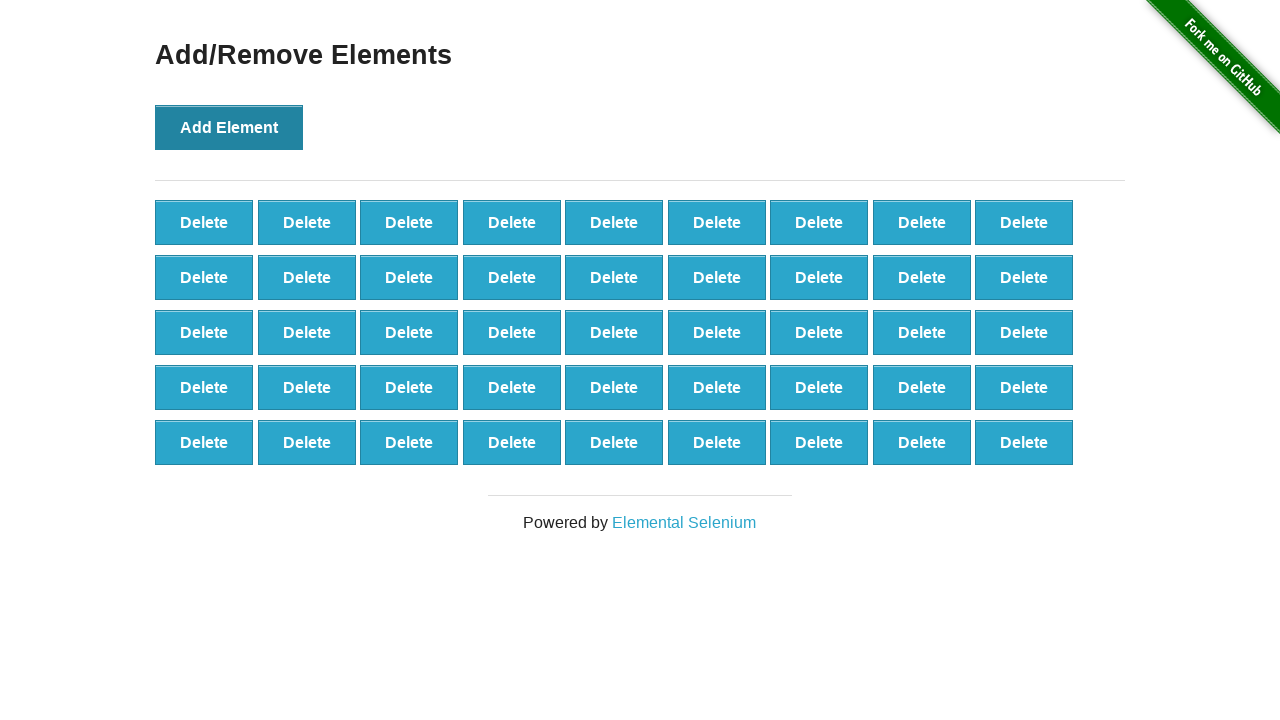

Clicked Add Element button (iteration 46/100) at (229, 127) on button:has-text('Add Element')
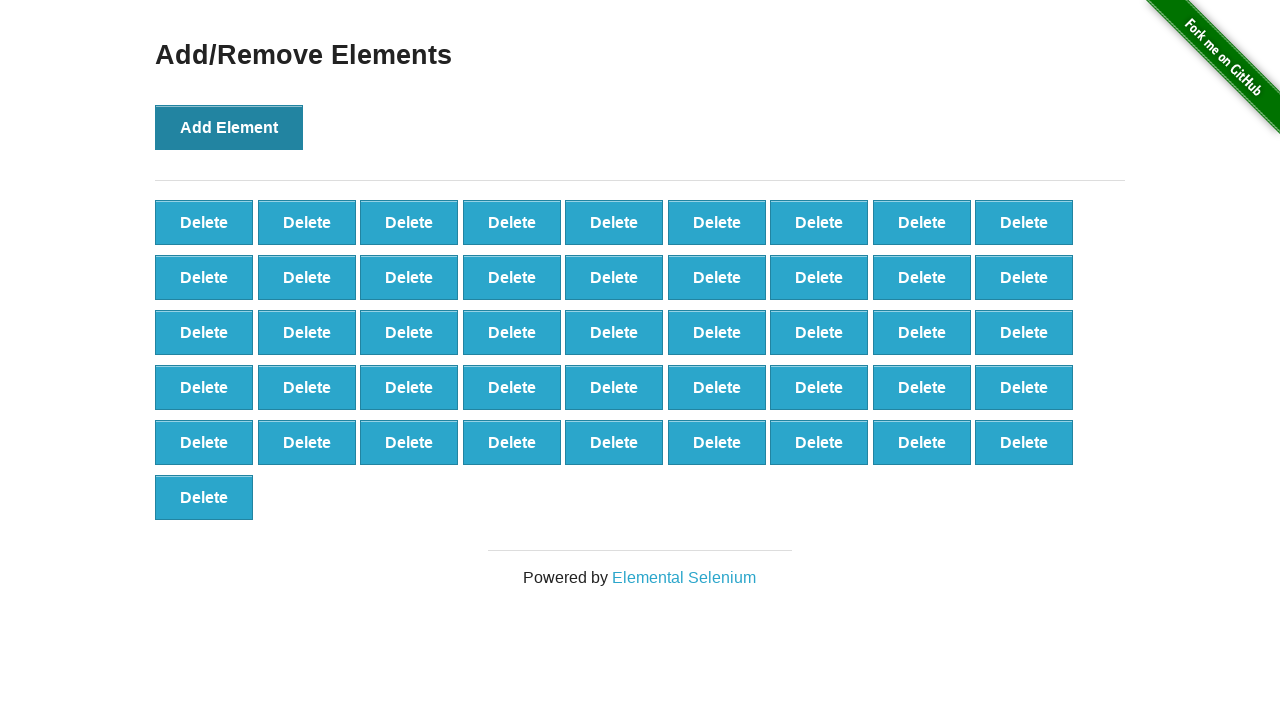

Clicked Add Element button (iteration 47/100) at (229, 127) on button:has-text('Add Element')
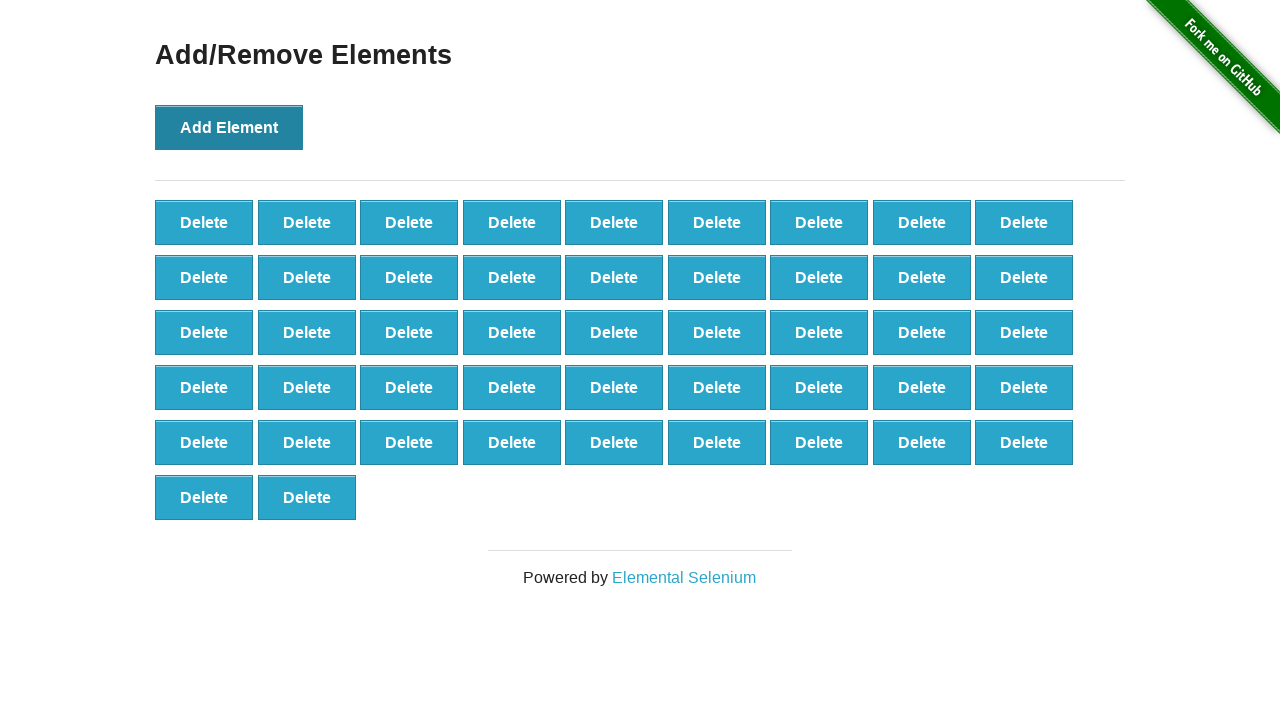

Clicked Add Element button (iteration 48/100) at (229, 127) on button:has-text('Add Element')
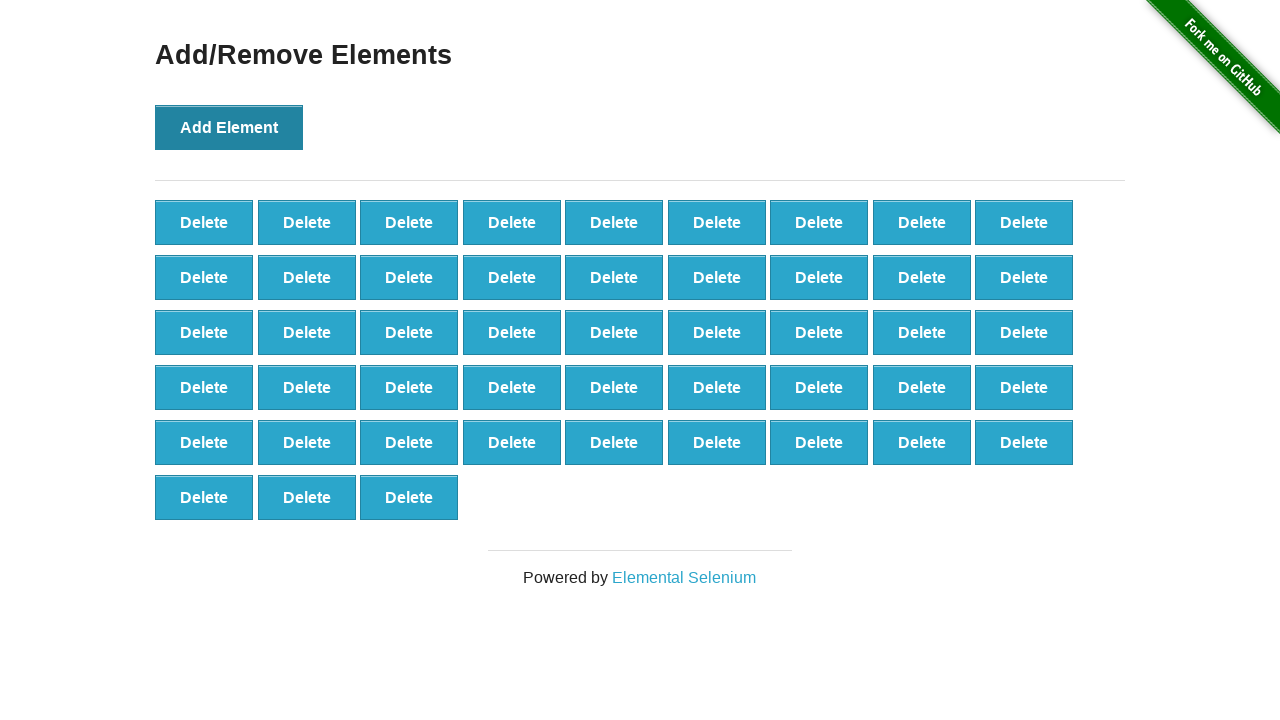

Clicked Add Element button (iteration 49/100) at (229, 127) on button:has-text('Add Element')
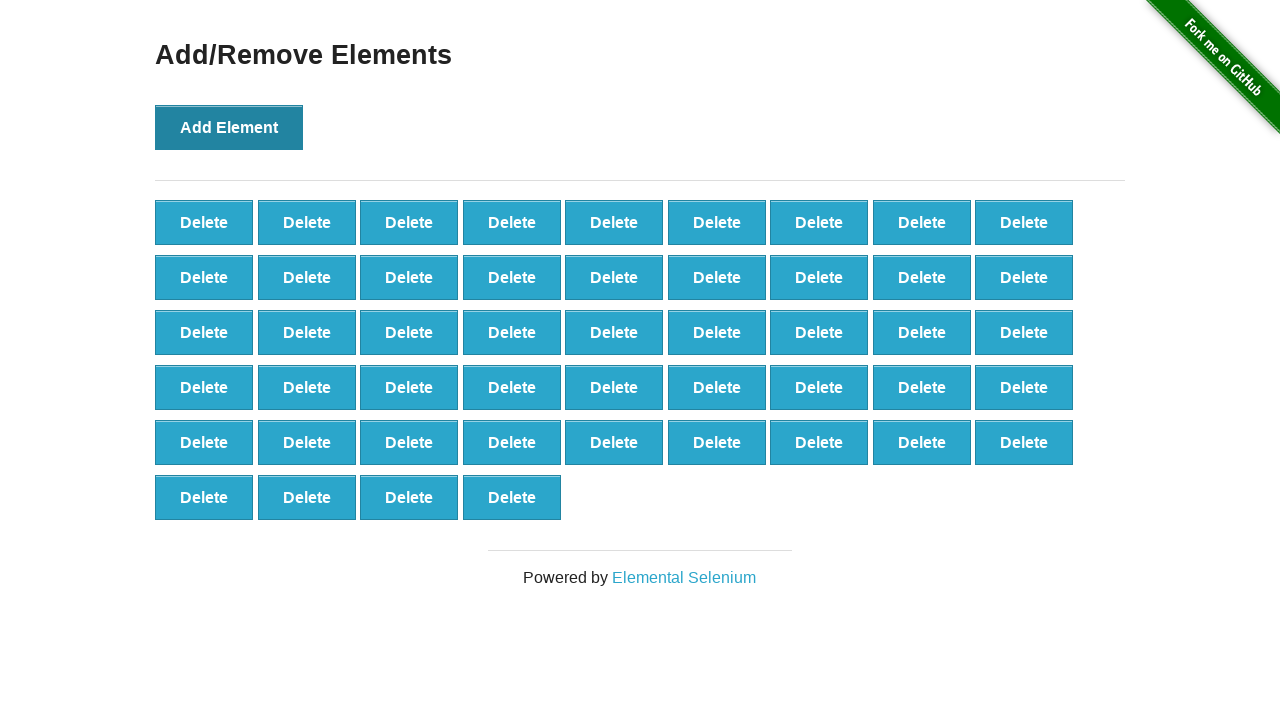

Clicked Add Element button (iteration 50/100) at (229, 127) on button:has-text('Add Element')
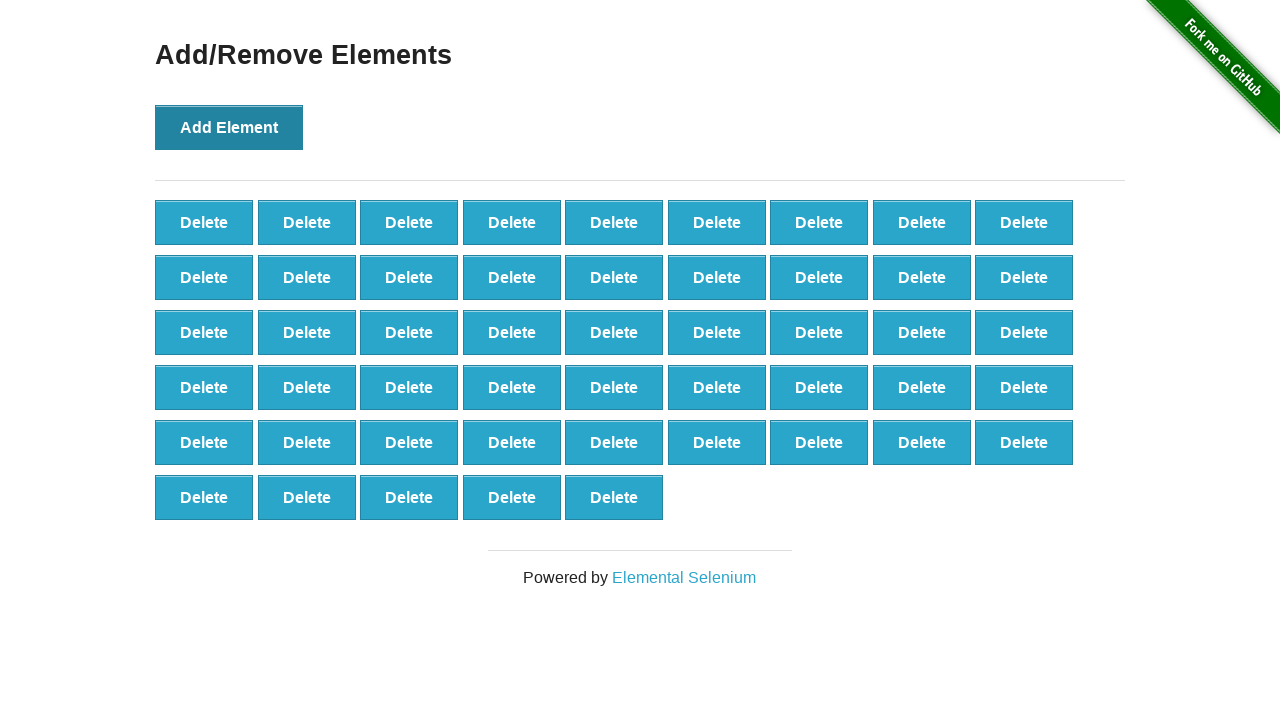

Clicked Add Element button (iteration 51/100) at (229, 127) on button:has-text('Add Element')
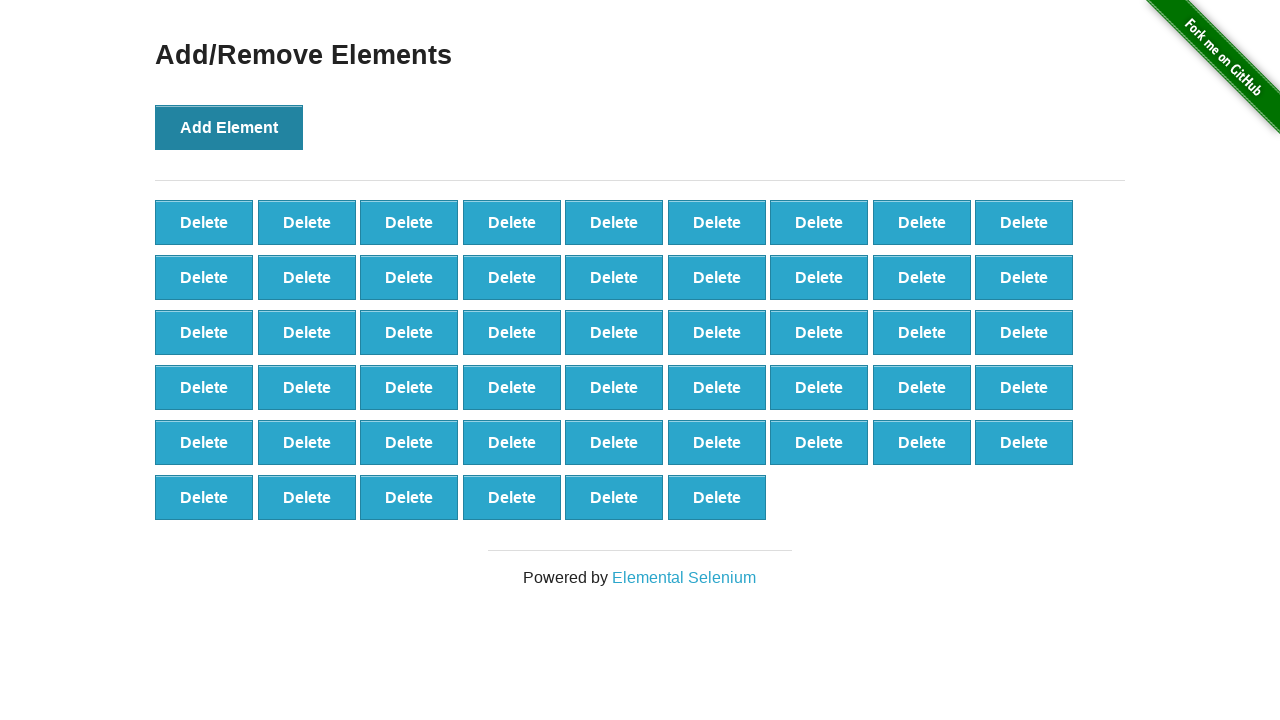

Clicked Add Element button (iteration 52/100) at (229, 127) on button:has-text('Add Element')
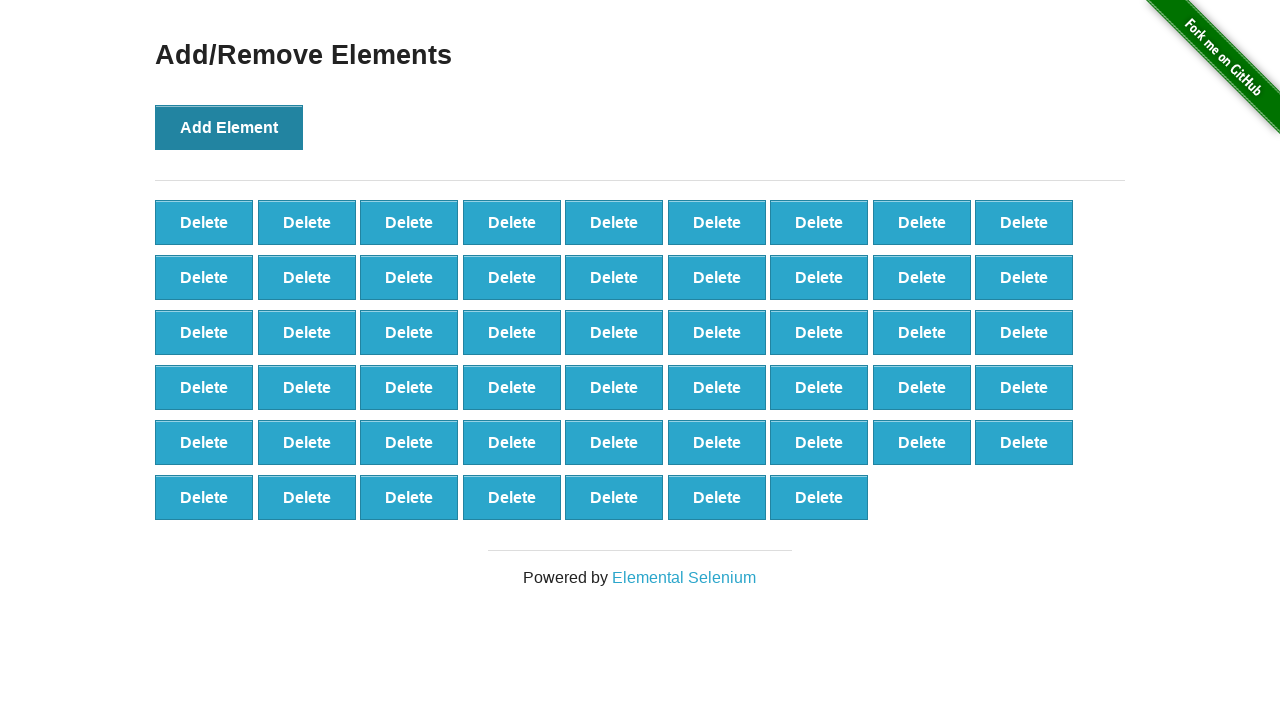

Clicked Add Element button (iteration 53/100) at (229, 127) on button:has-text('Add Element')
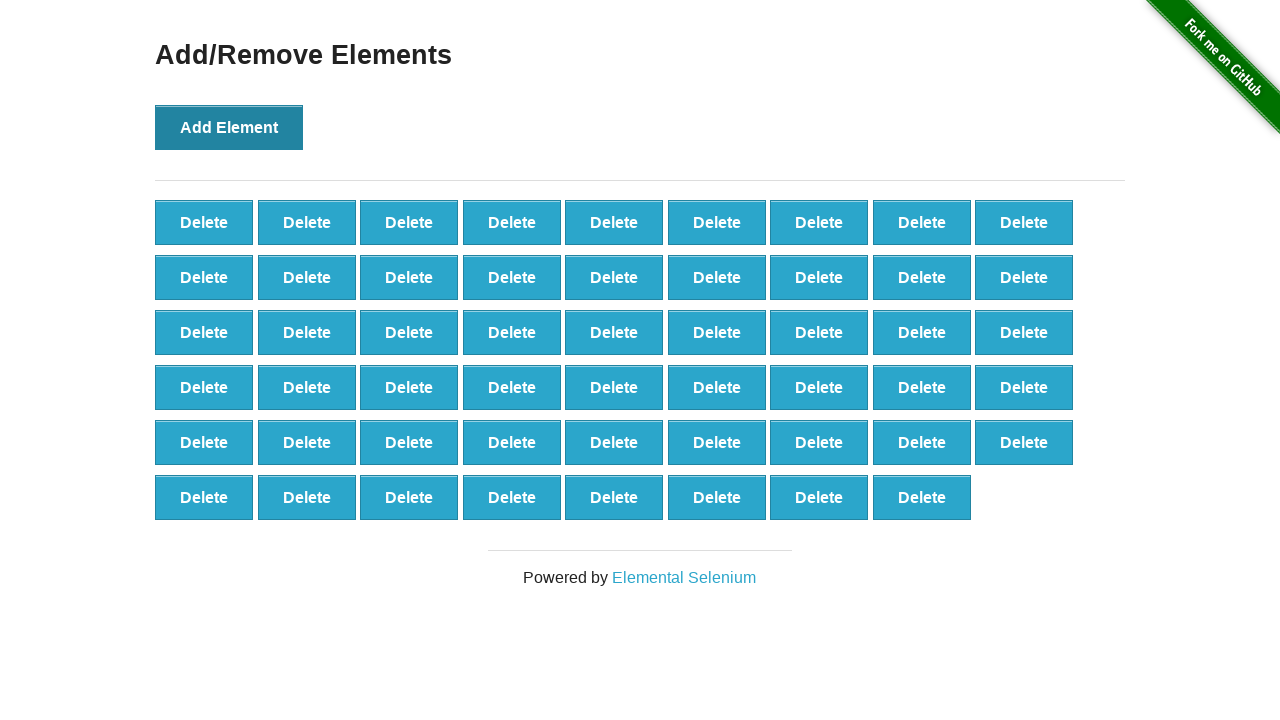

Clicked Add Element button (iteration 54/100) at (229, 127) on button:has-text('Add Element')
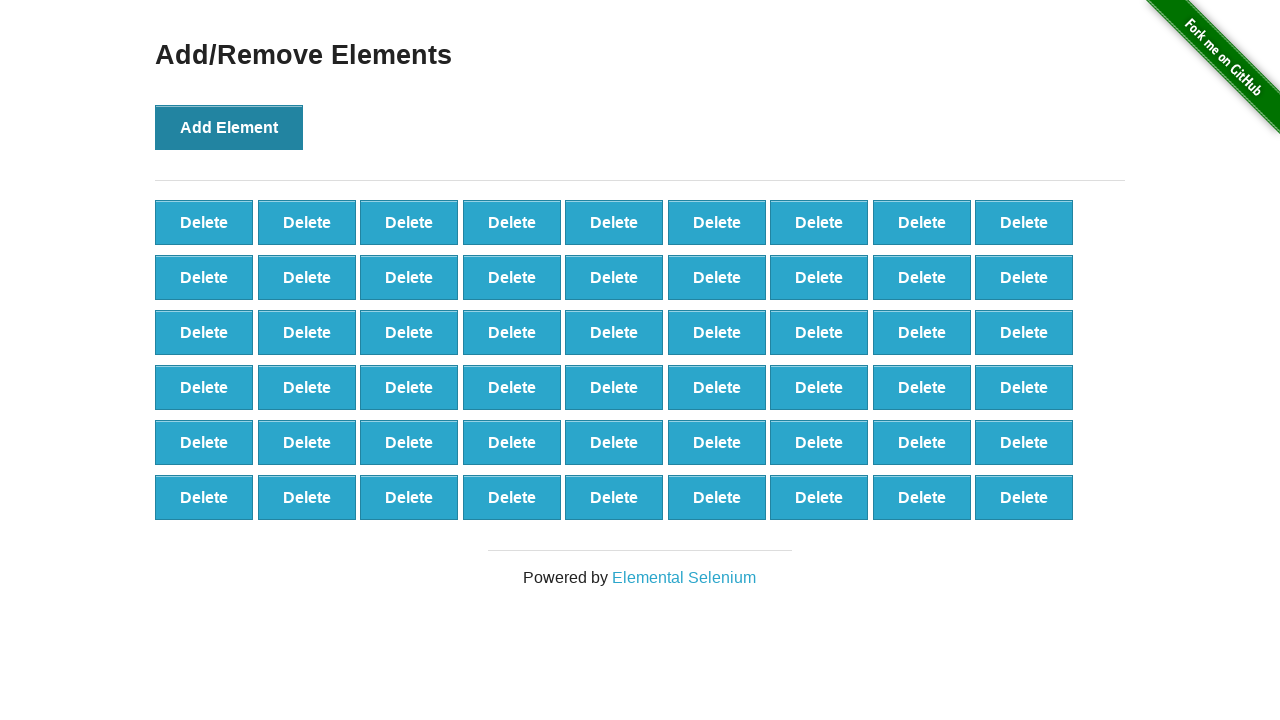

Clicked Add Element button (iteration 55/100) at (229, 127) on button:has-text('Add Element')
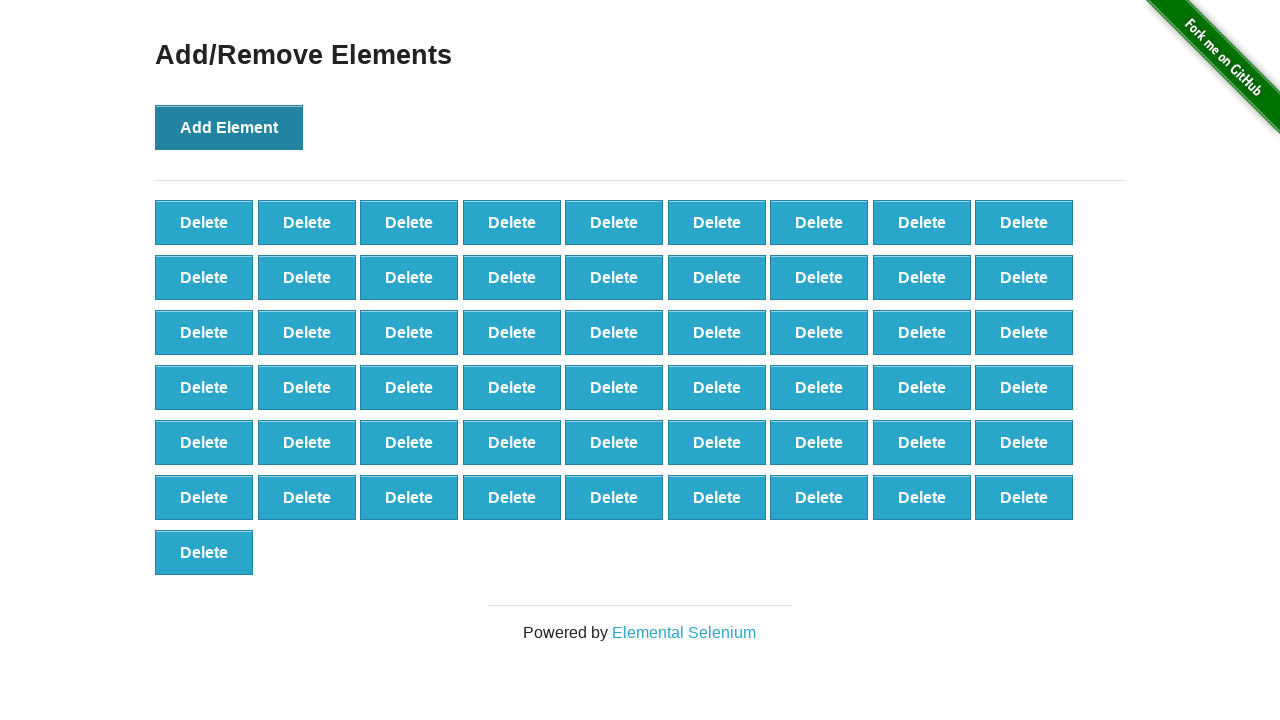

Clicked Add Element button (iteration 56/100) at (229, 127) on button:has-text('Add Element')
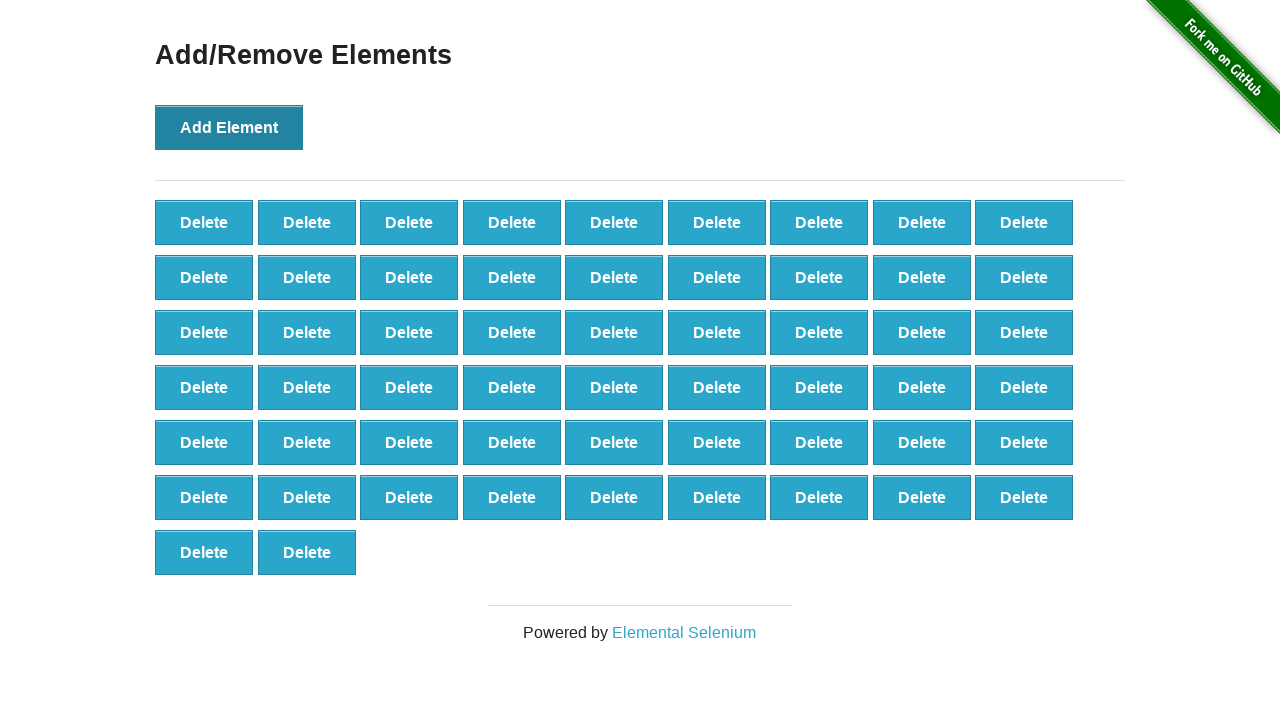

Clicked Add Element button (iteration 57/100) at (229, 127) on button:has-text('Add Element')
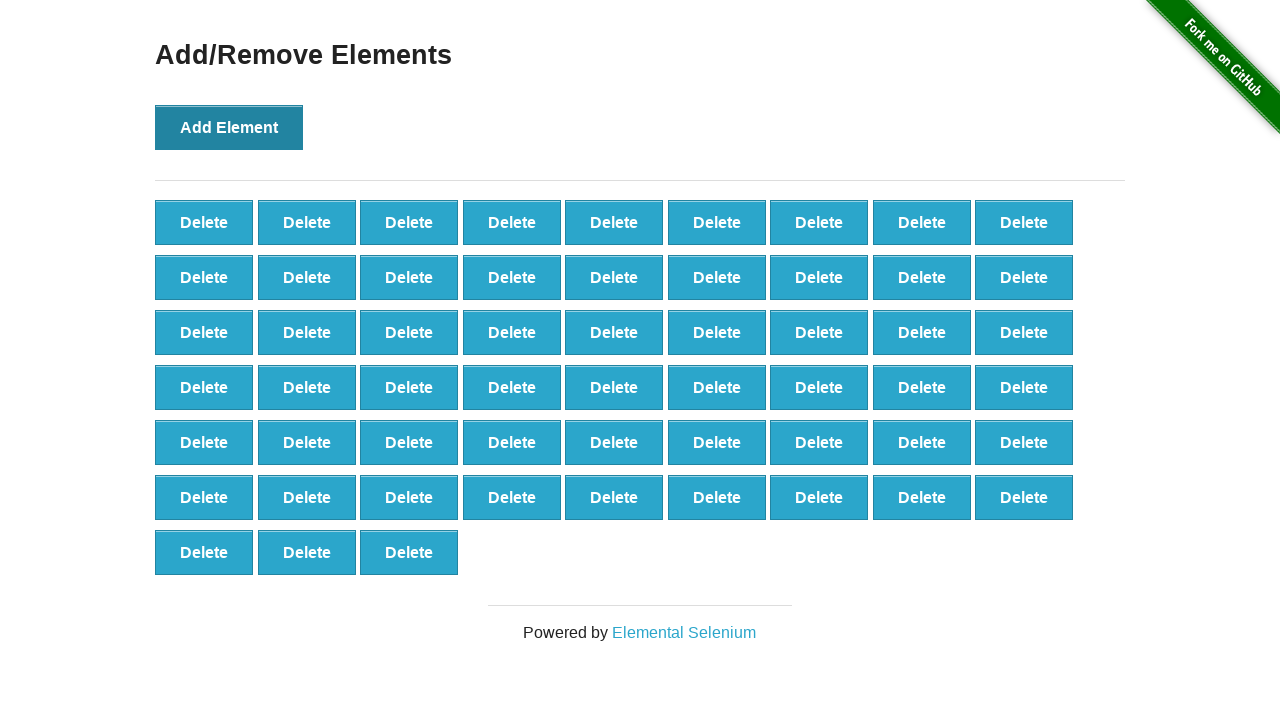

Clicked Add Element button (iteration 58/100) at (229, 127) on button:has-text('Add Element')
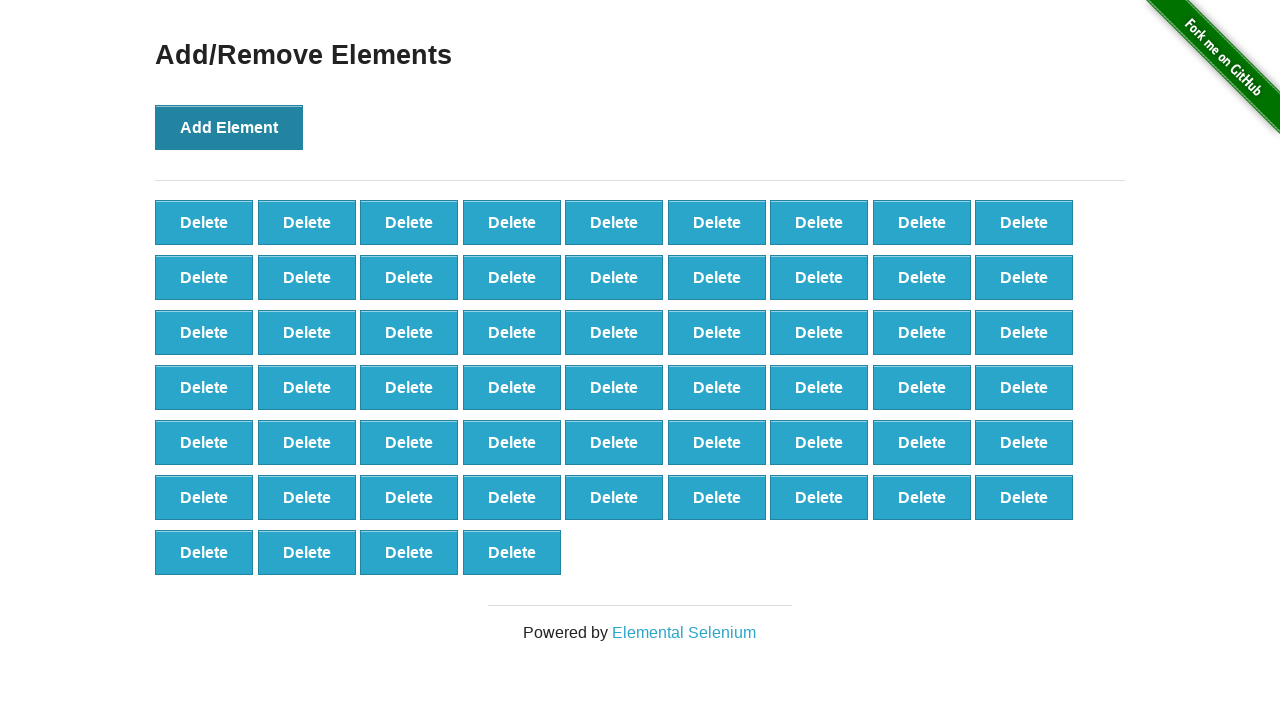

Clicked Add Element button (iteration 59/100) at (229, 127) on button:has-text('Add Element')
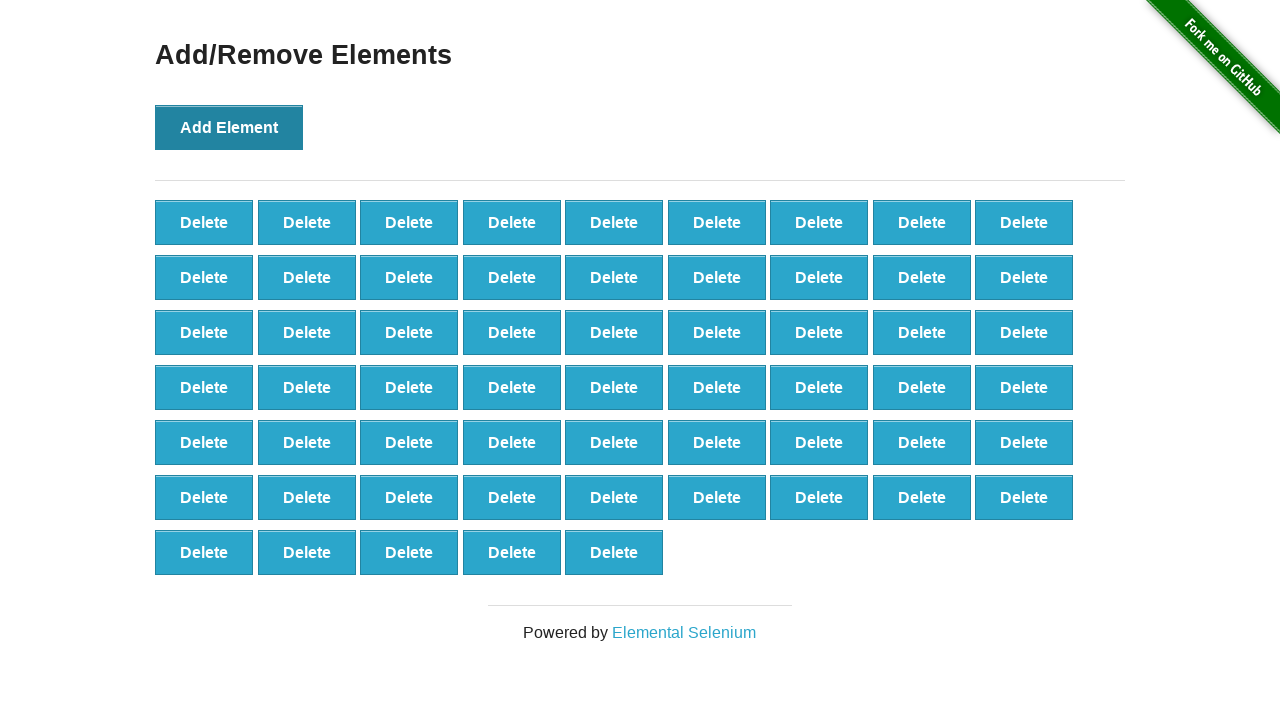

Clicked Add Element button (iteration 60/100) at (229, 127) on button:has-text('Add Element')
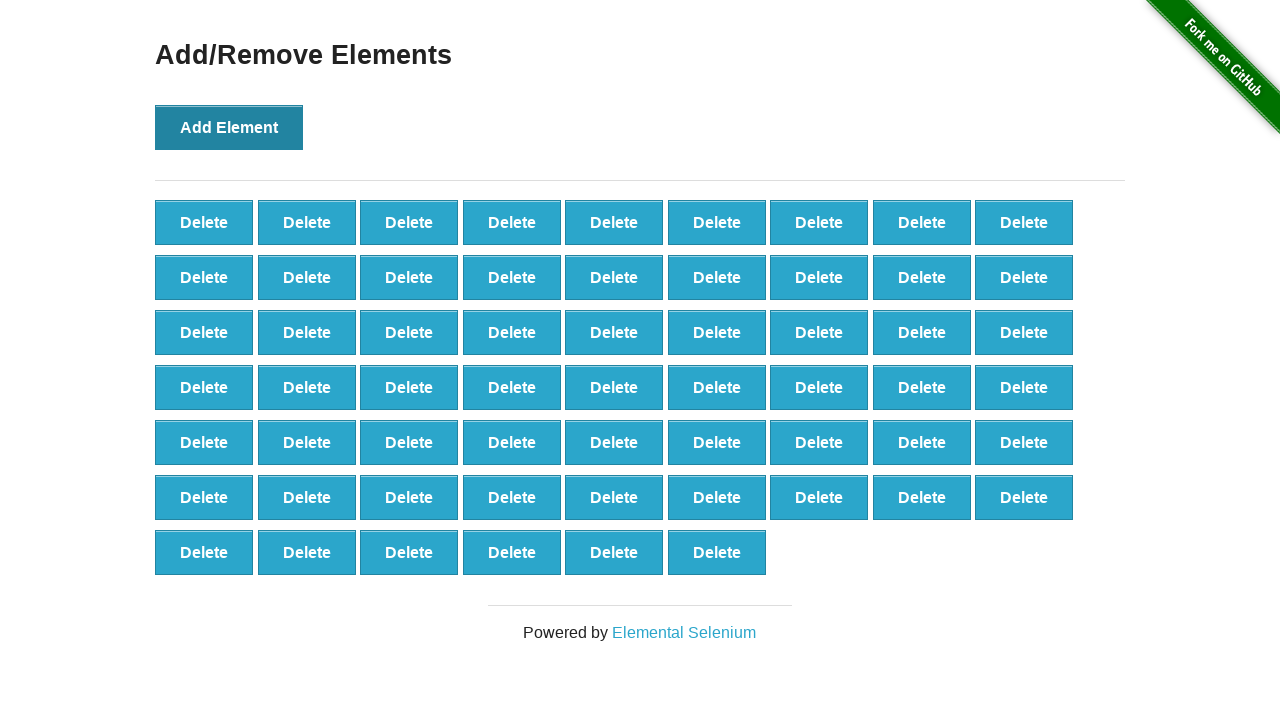

Clicked Add Element button (iteration 61/100) at (229, 127) on button:has-text('Add Element')
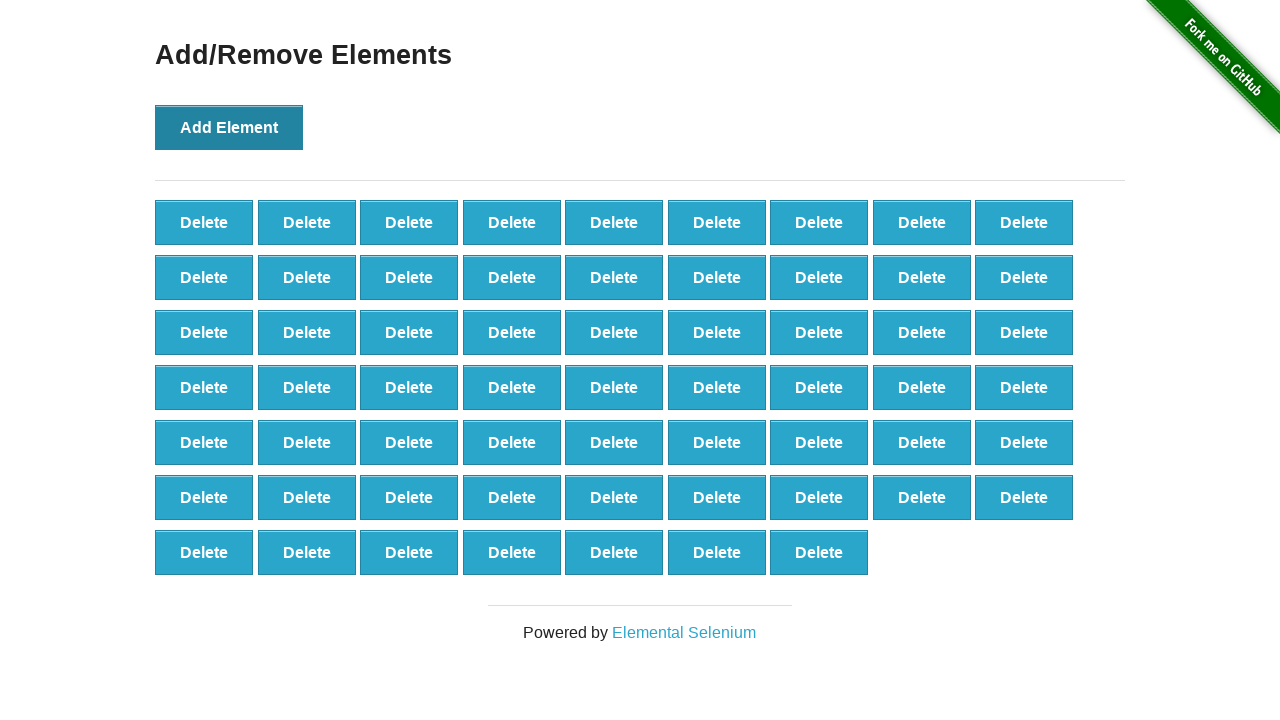

Clicked Add Element button (iteration 62/100) at (229, 127) on button:has-text('Add Element')
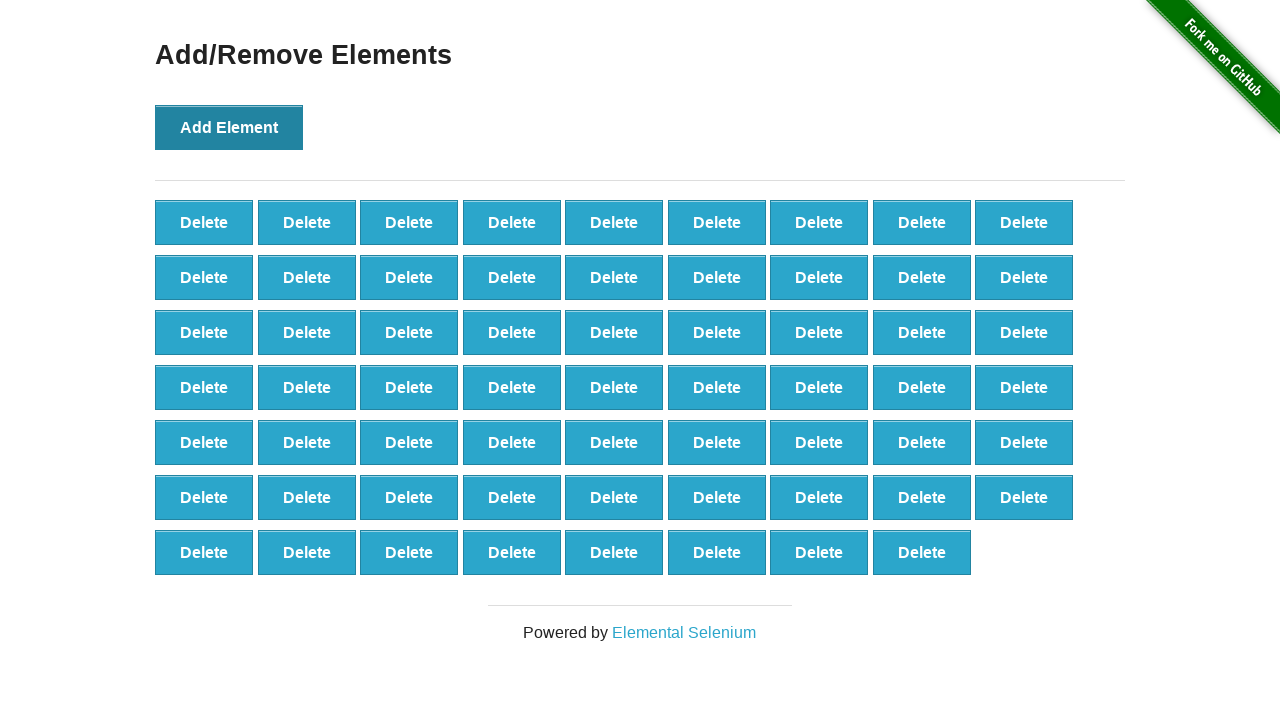

Clicked Add Element button (iteration 63/100) at (229, 127) on button:has-text('Add Element')
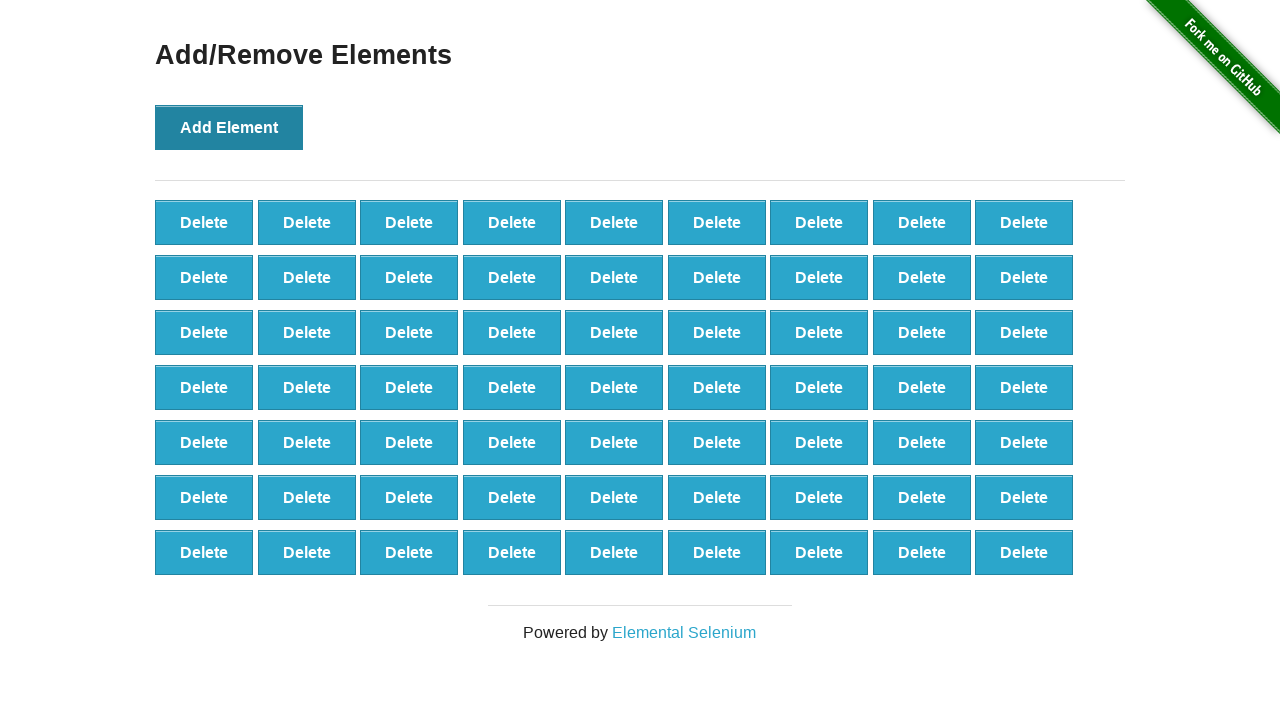

Clicked Add Element button (iteration 64/100) at (229, 127) on button:has-text('Add Element')
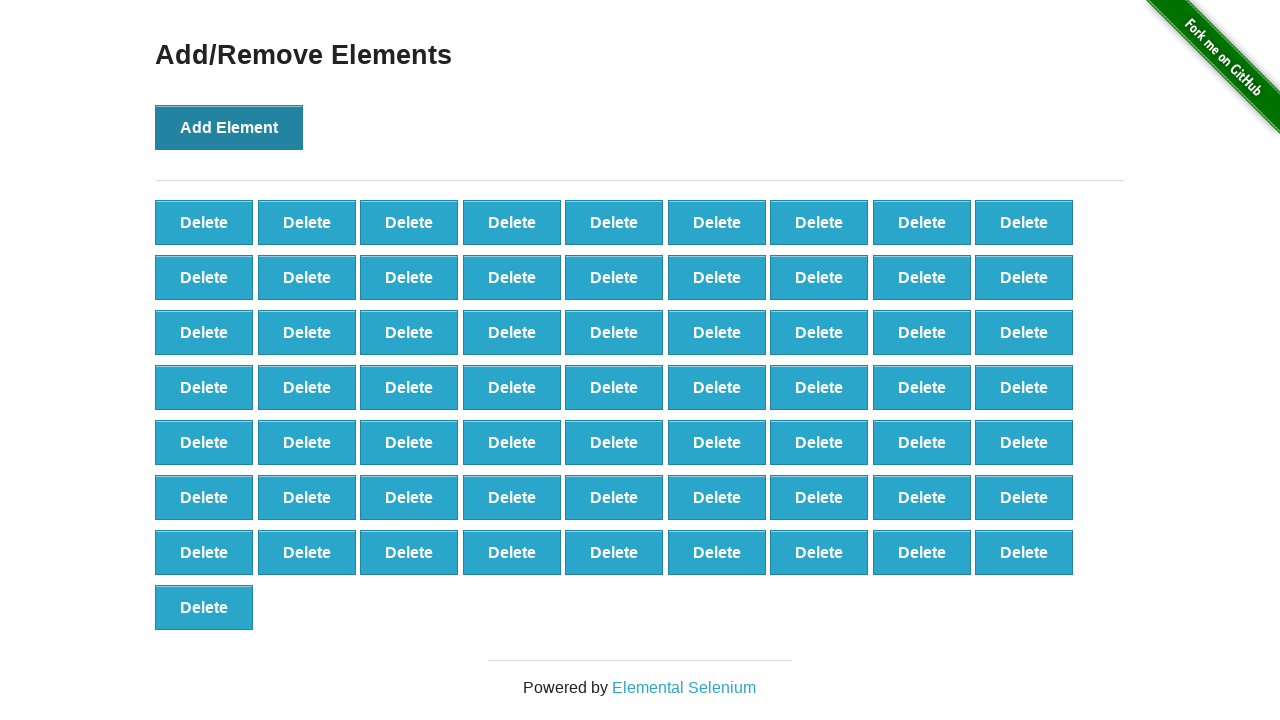

Clicked Add Element button (iteration 65/100) at (229, 127) on button:has-text('Add Element')
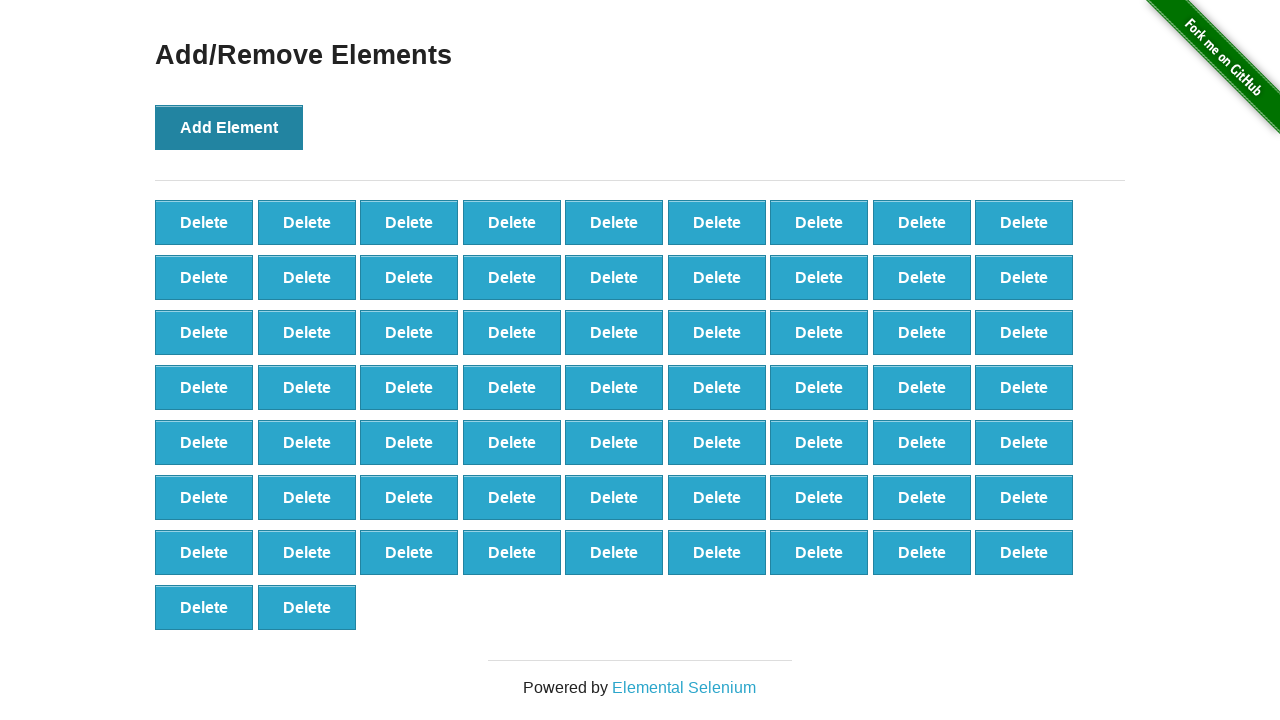

Clicked Add Element button (iteration 66/100) at (229, 127) on button:has-text('Add Element')
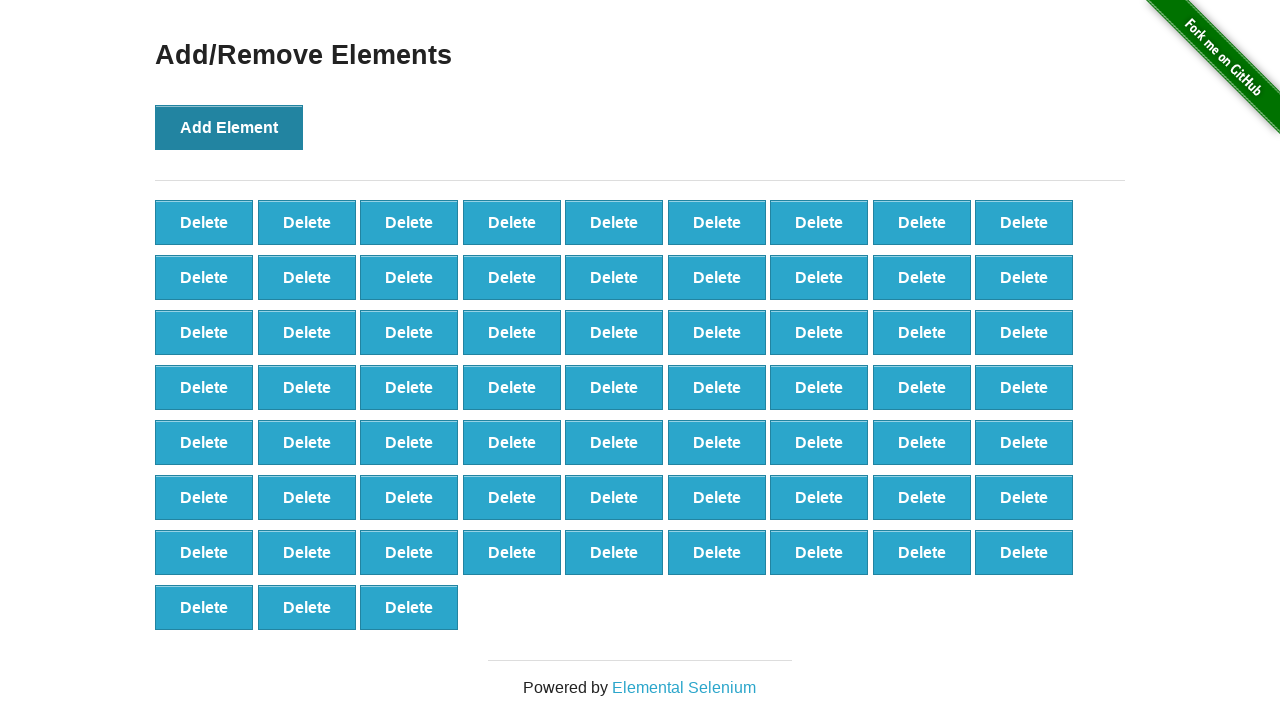

Clicked Add Element button (iteration 67/100) at (229, 127) on button:has-text('Add Element')
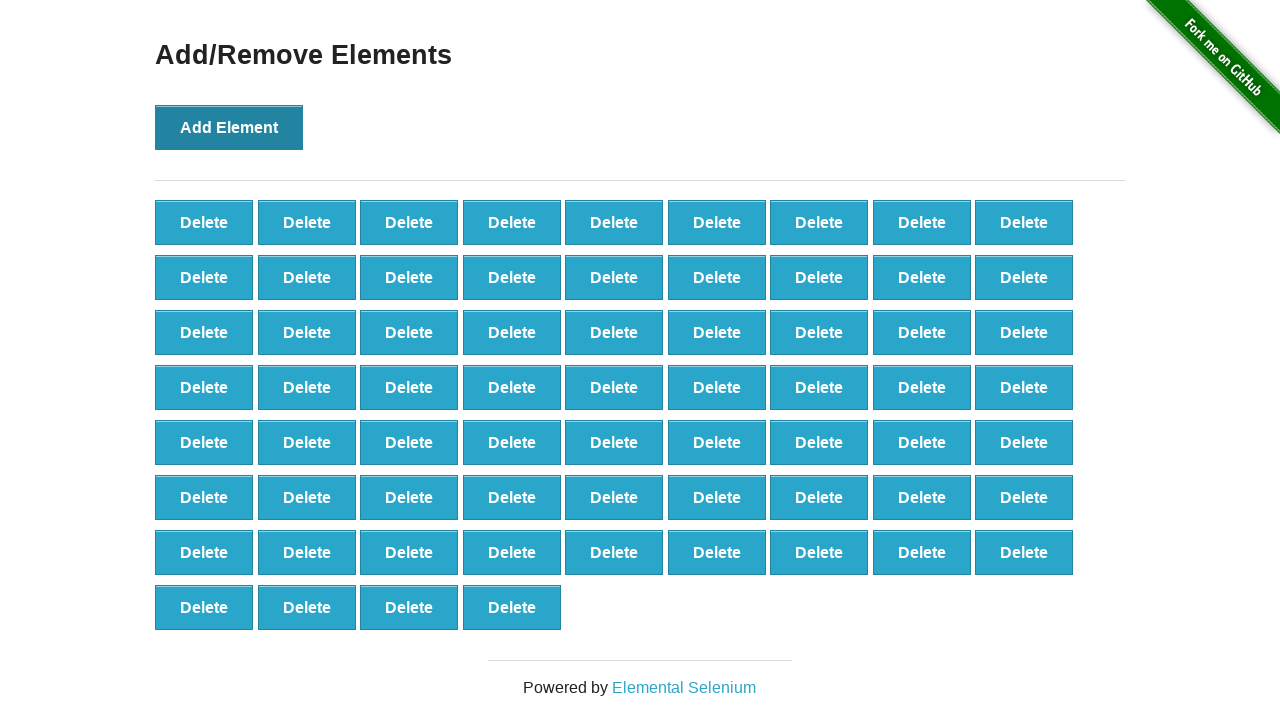

Clicked Add Element button (iteration 68/100) at (229, 127) on button:has-text('Add Element')
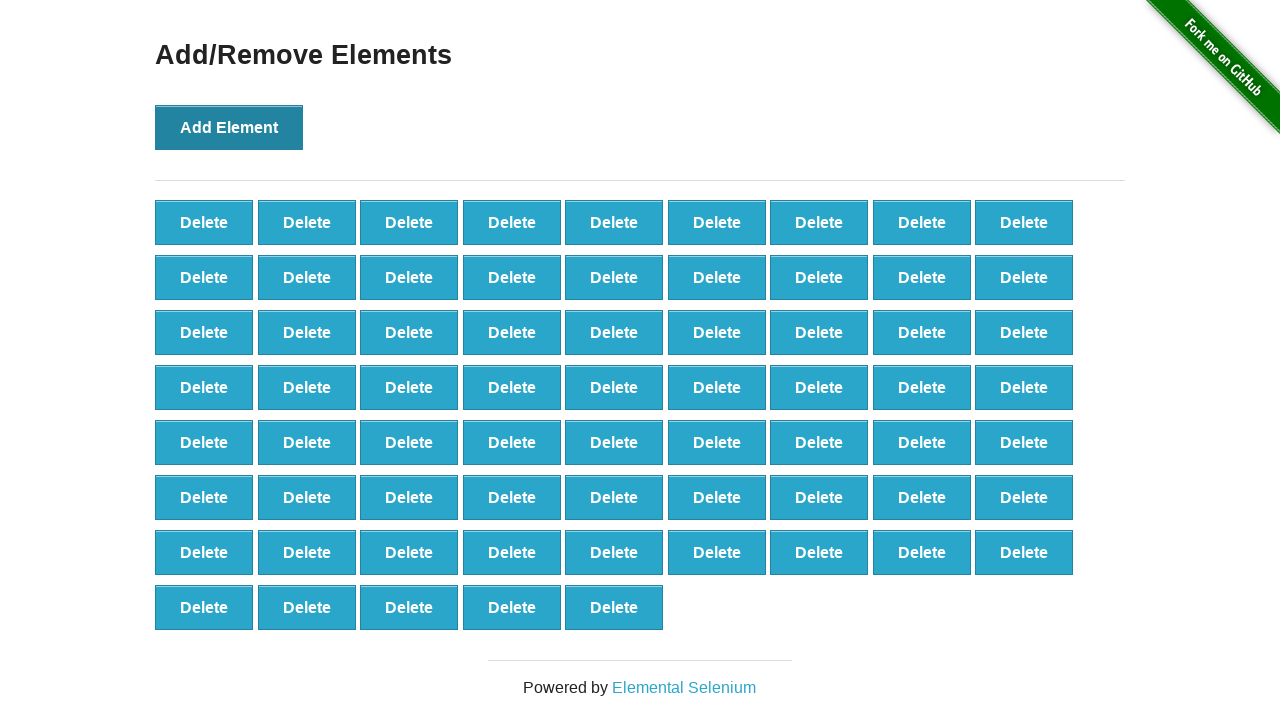

Clicked Add Element button (iteration 69/100) at (229, 127) on button:has-text('Add Element')
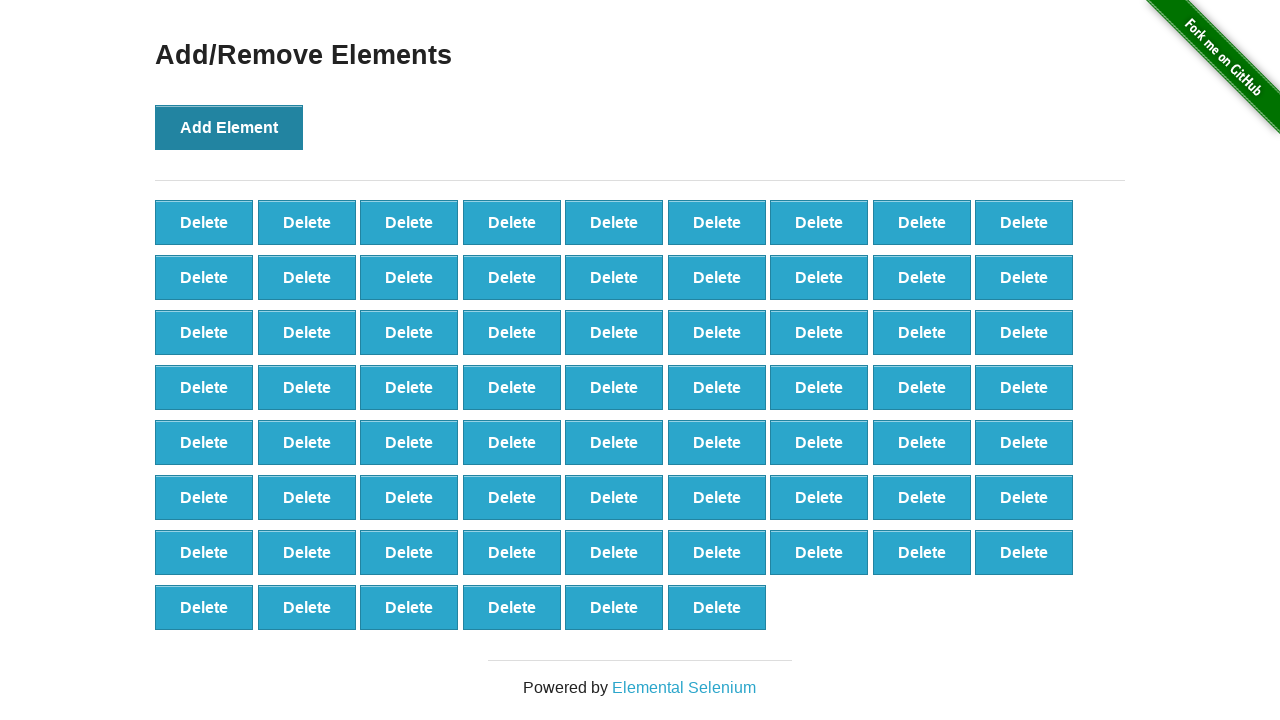

Clicked Add Element button (iteration 70/100) at (229, 127) on button:has-text('Add Element')
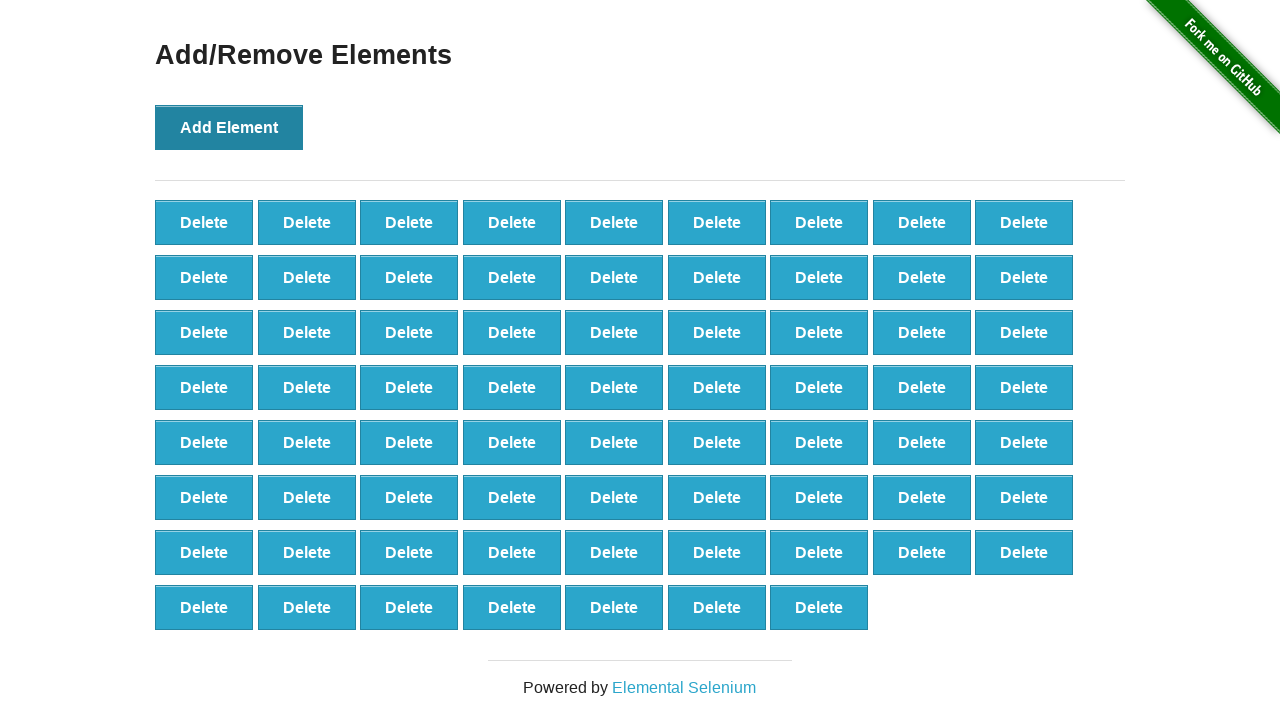

Clicked Add Element button (iteration 71/100) at (229, 127) on button:has-text('Add Element')
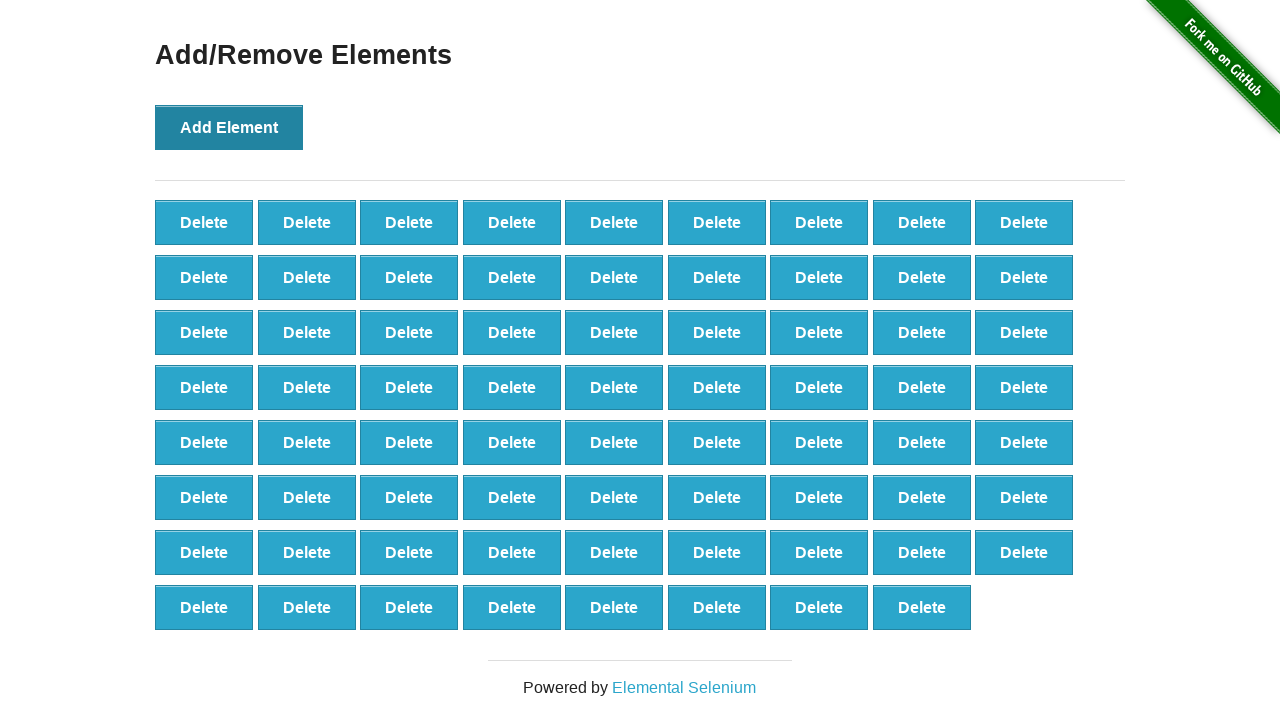

Clicked Add Element button (iteration 72/100) at (229, 127) on button:has-text('Add Element')
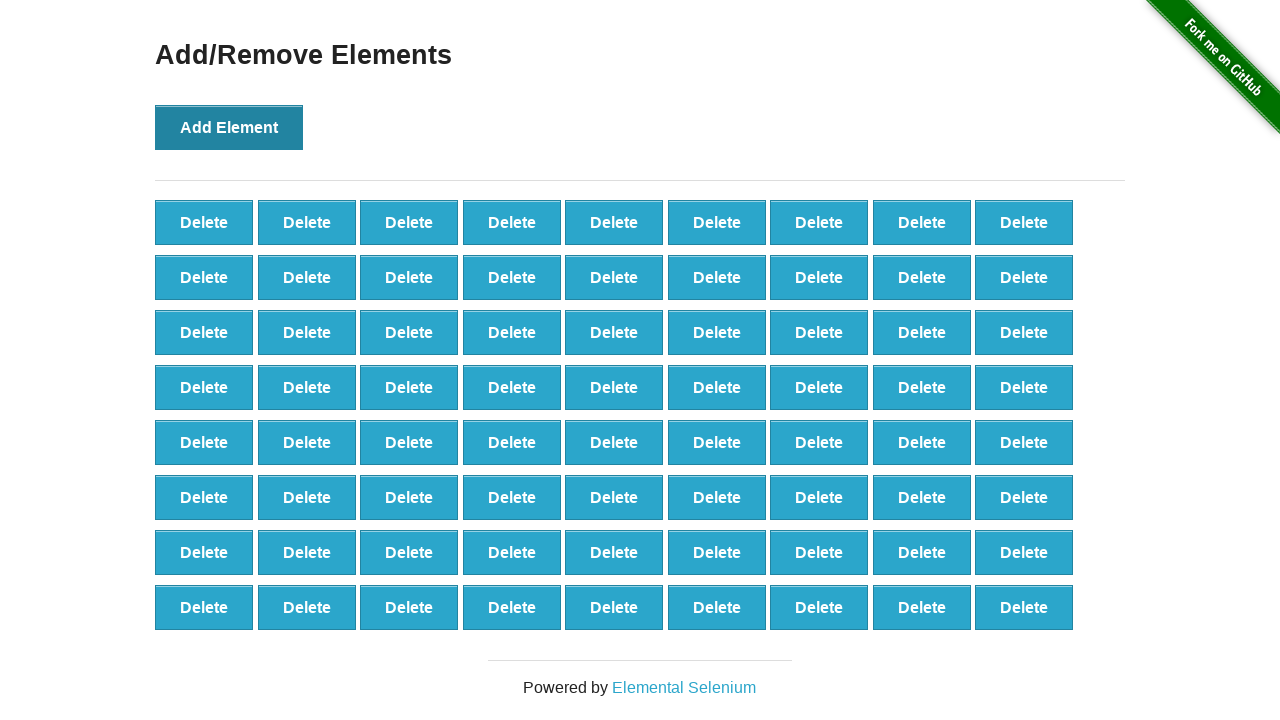

Clicked Add Element button (iteration 73/100) at (229, 127) on button:has-text('Add Element')
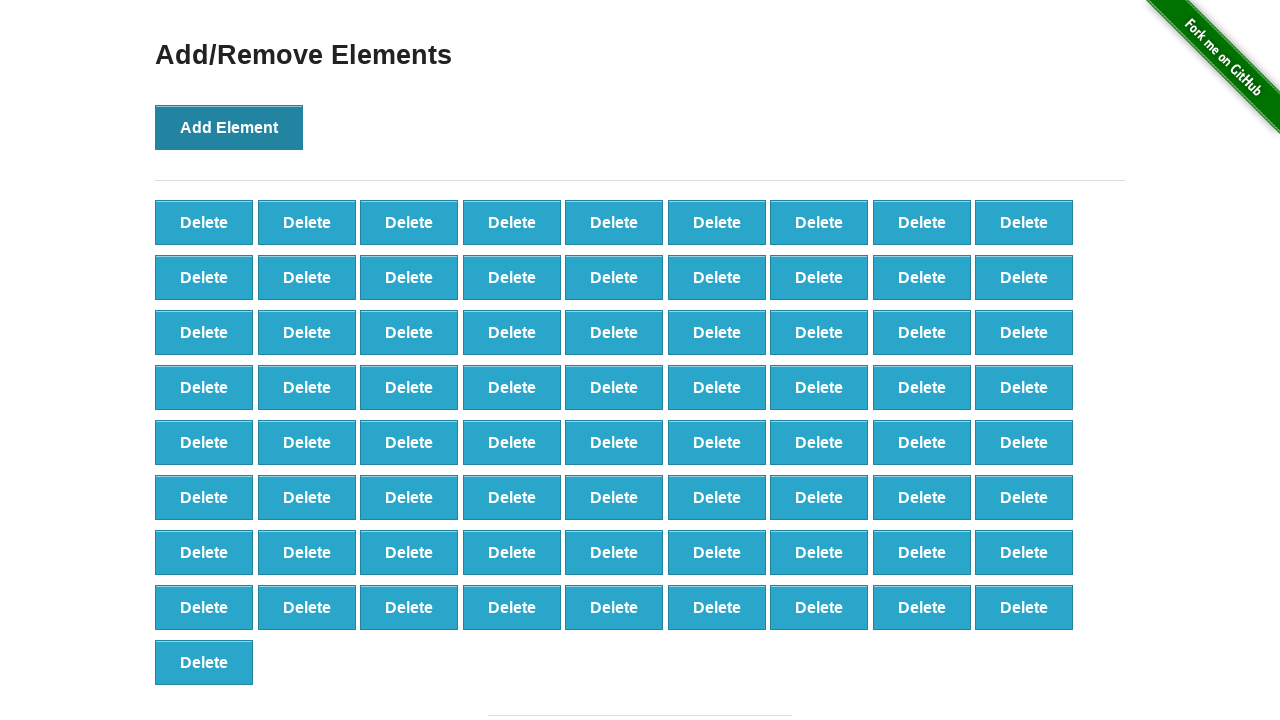

Clicked Add Element button (iteration 74/100) at (229, 127) on button:has-text('Add Element')
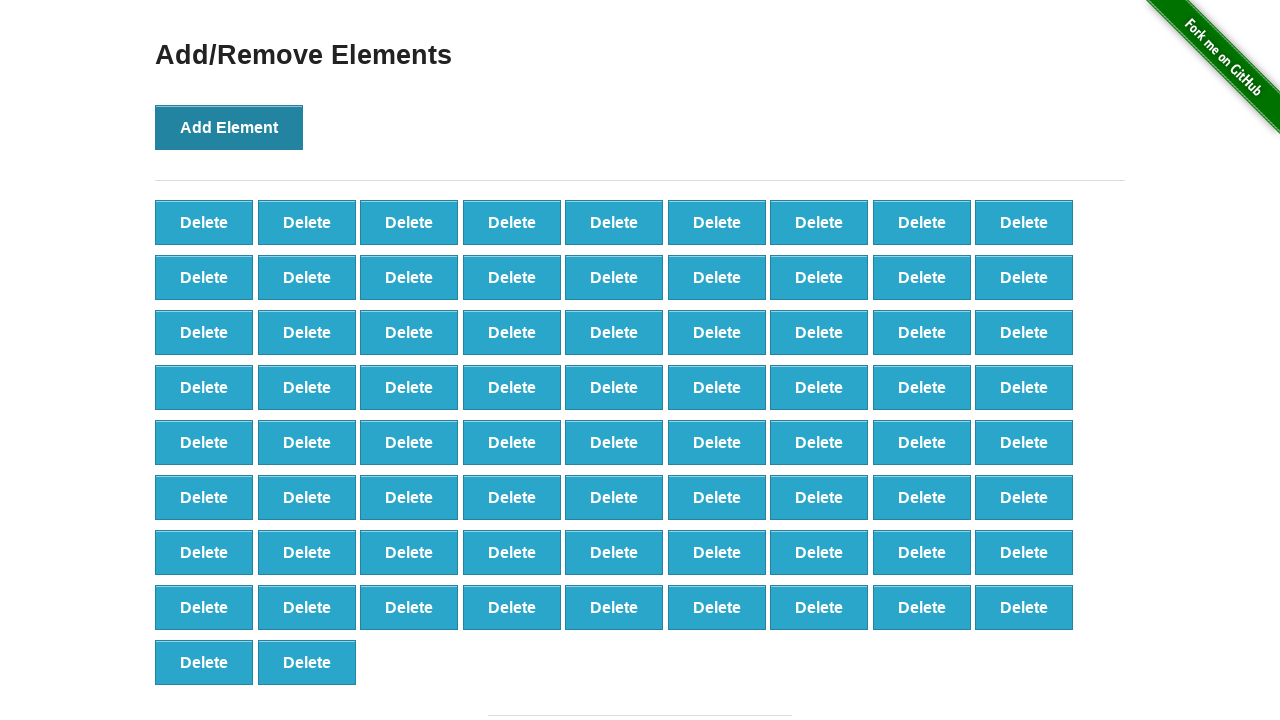

Clicked Add Element button (iteration 75/100) at (229, 127) on button:has-text('Add Element')
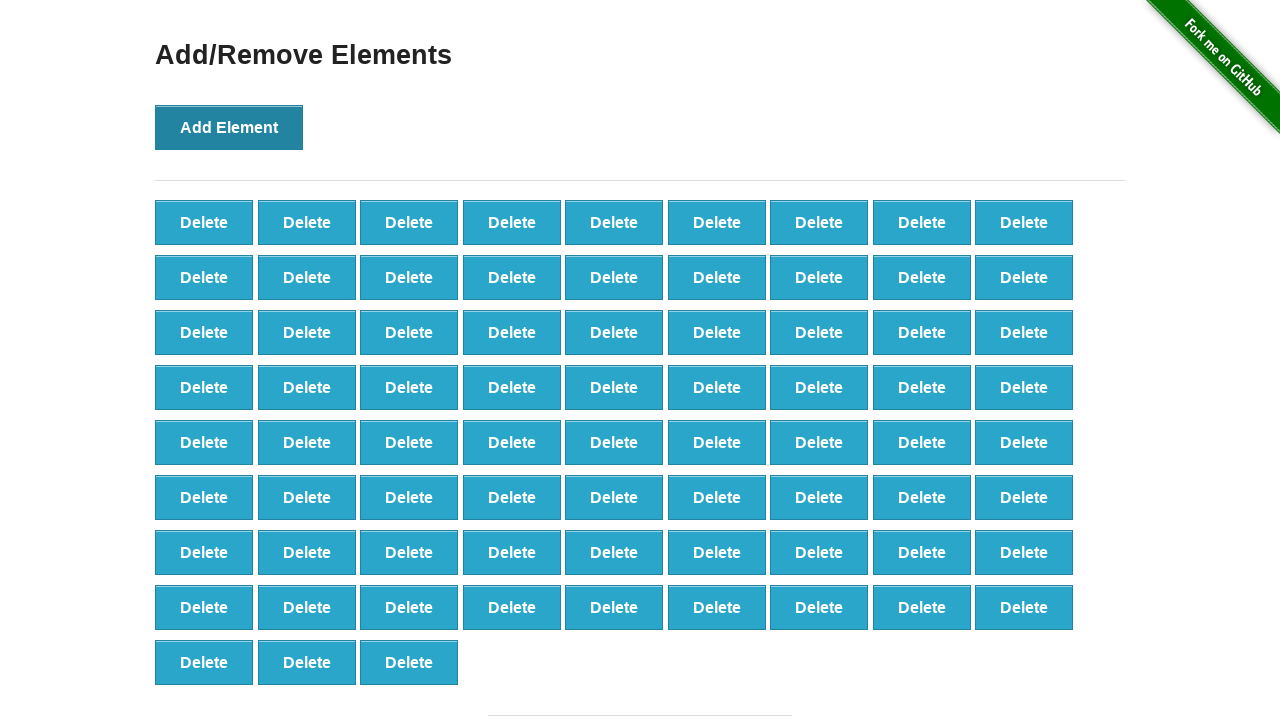

Clicked Add Element button (iteration 76/100) at (229, 127) on button:has-text('Add Element')
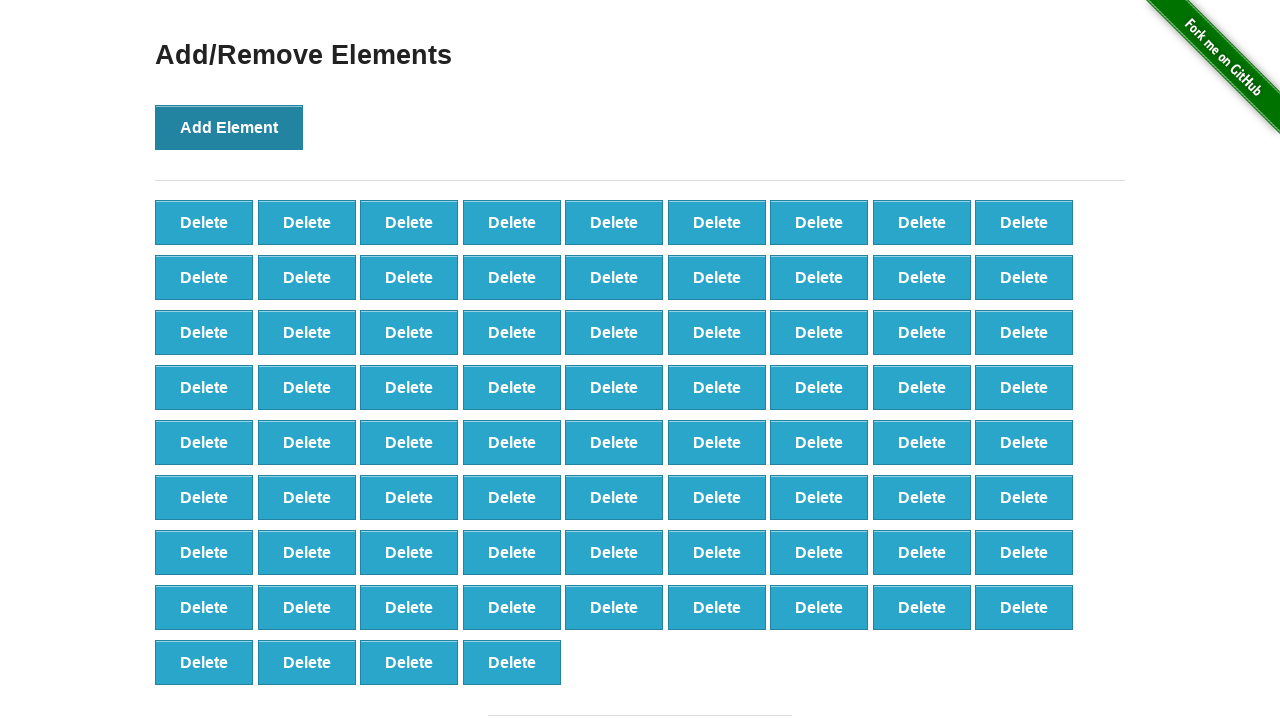

Clicked Add Element button (iteration 77/100) at (229, 127) on button:has-text('Add Element')
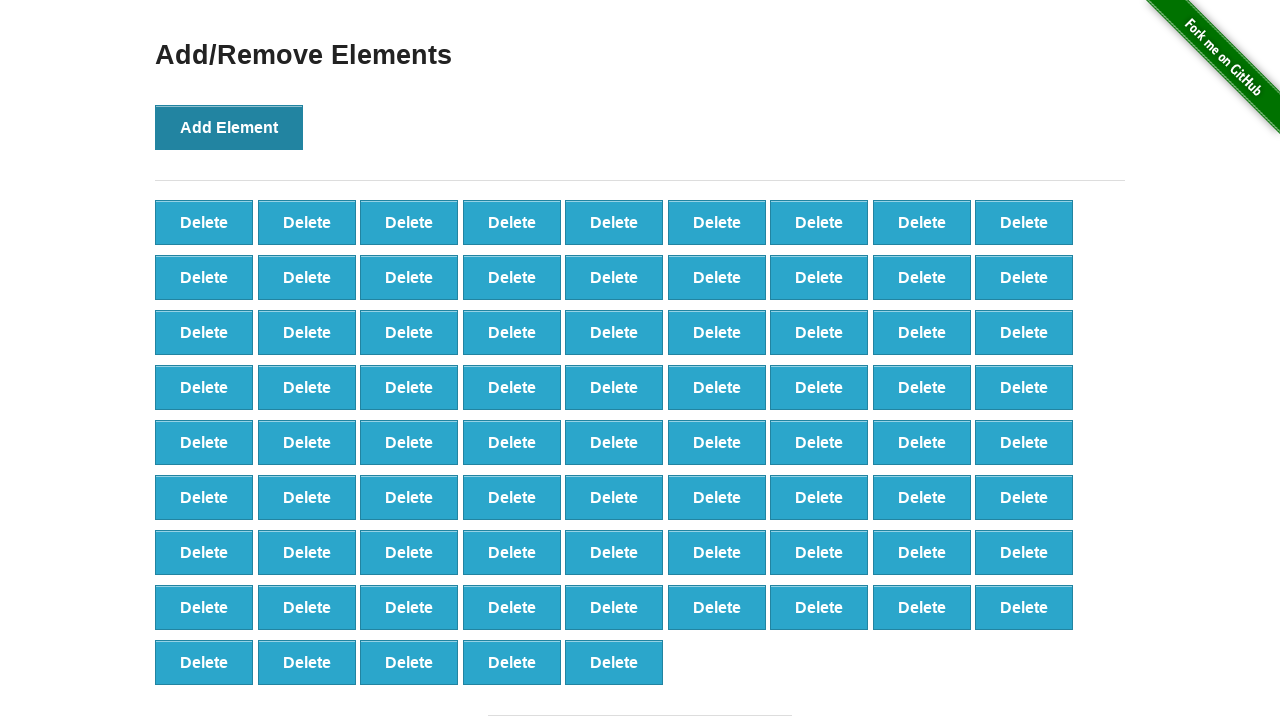

Clicked Add Element button (iteration 78/100) at (229, 127) on button:has-text('Add Element')
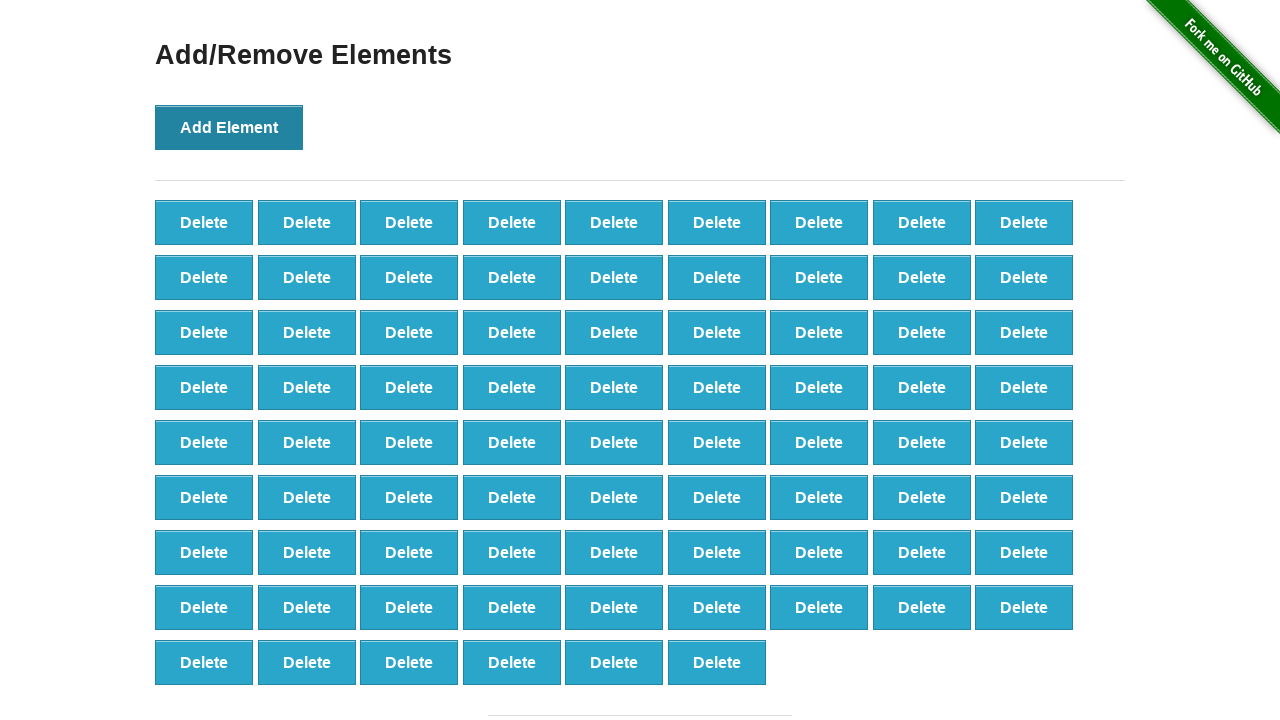

Clicked Add Element button (iteration 79/100) at (229, 127) on button:has-text('Add Element')
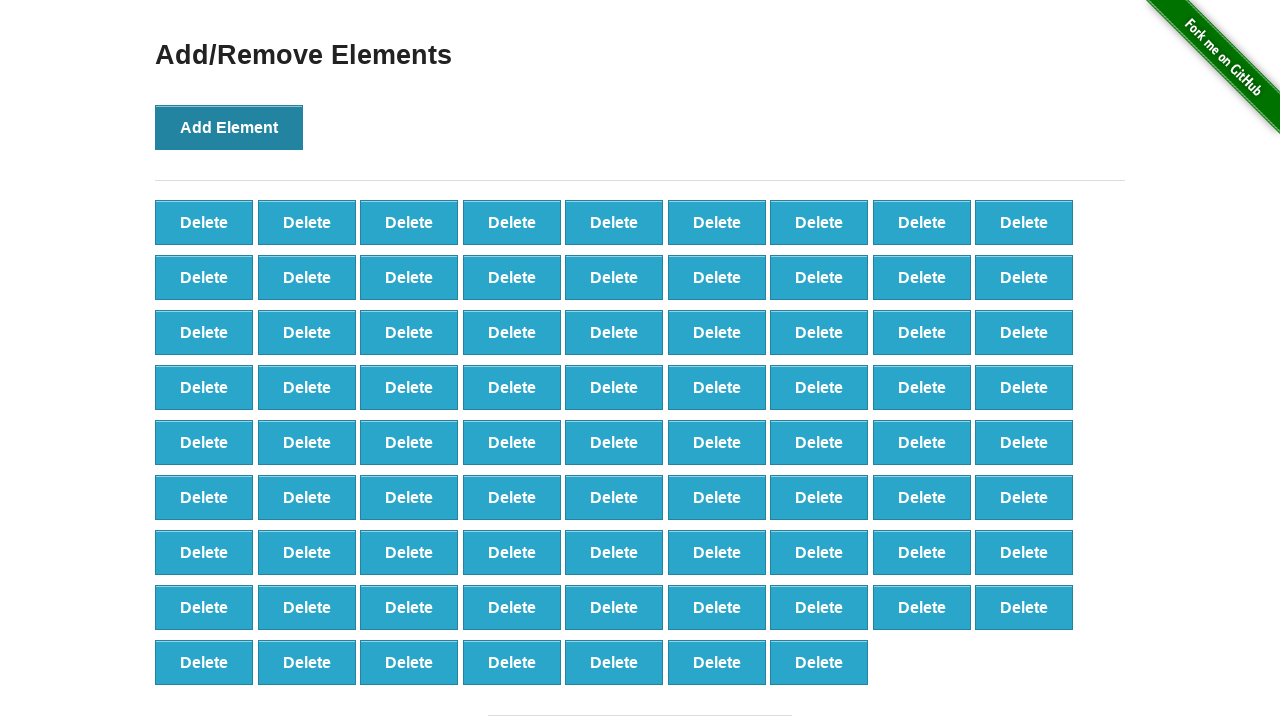

Clicked Add Element button (iteration 80/100) at (229, 127) on button:has-text('Add Element')
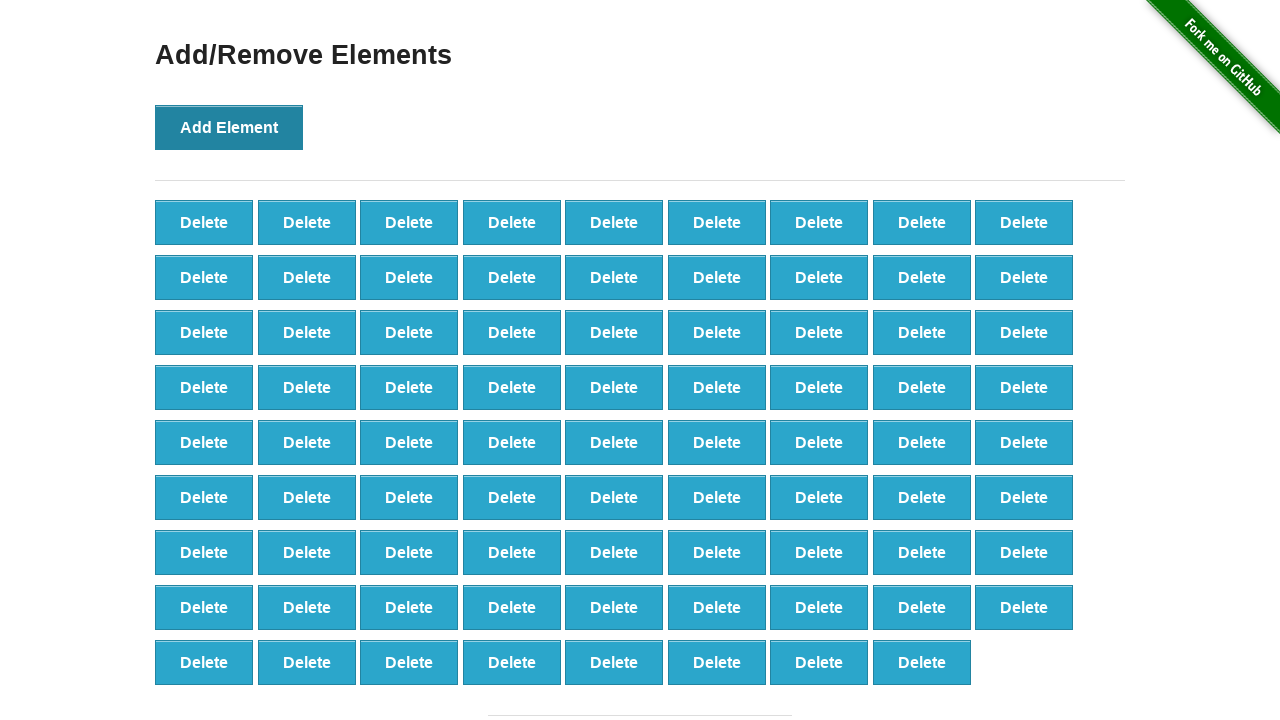

Clicked Add Element button (iteration 81/100) at (229, 127) on button:has-text('Add Element')
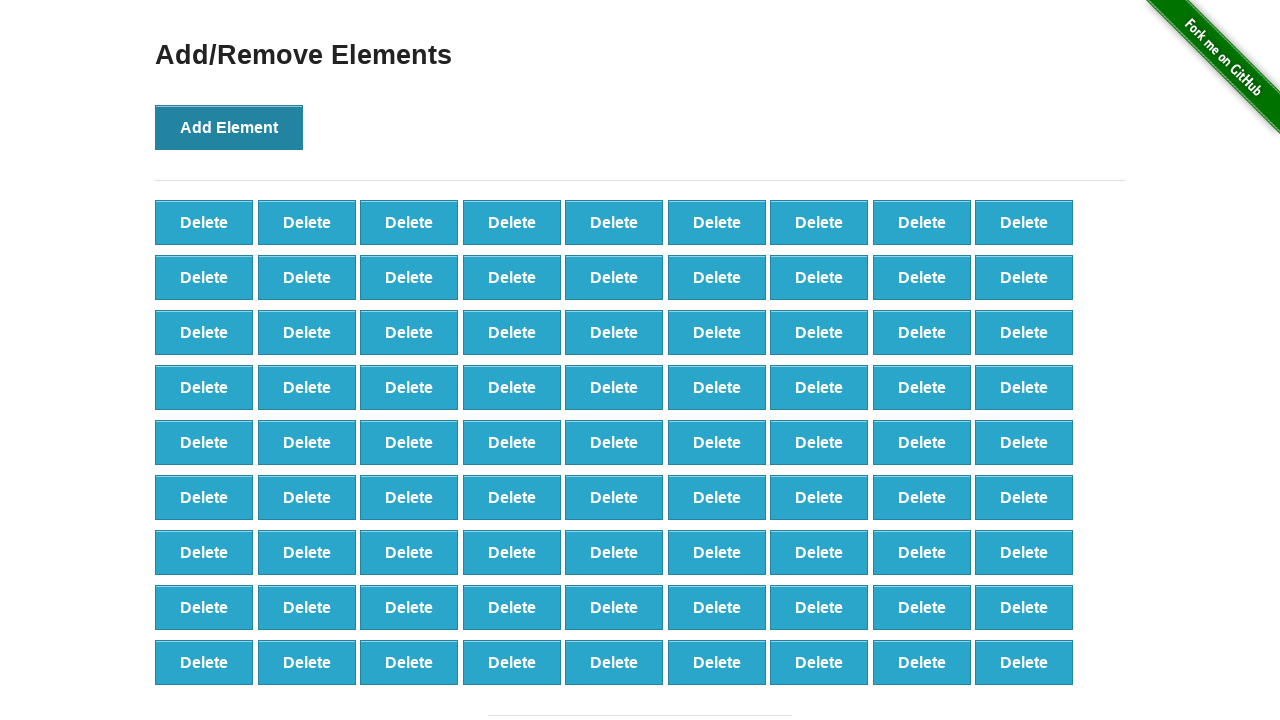

Clicked Add Element button (iteration 82/100) at (229, 127) on button:has-text('Add Element')
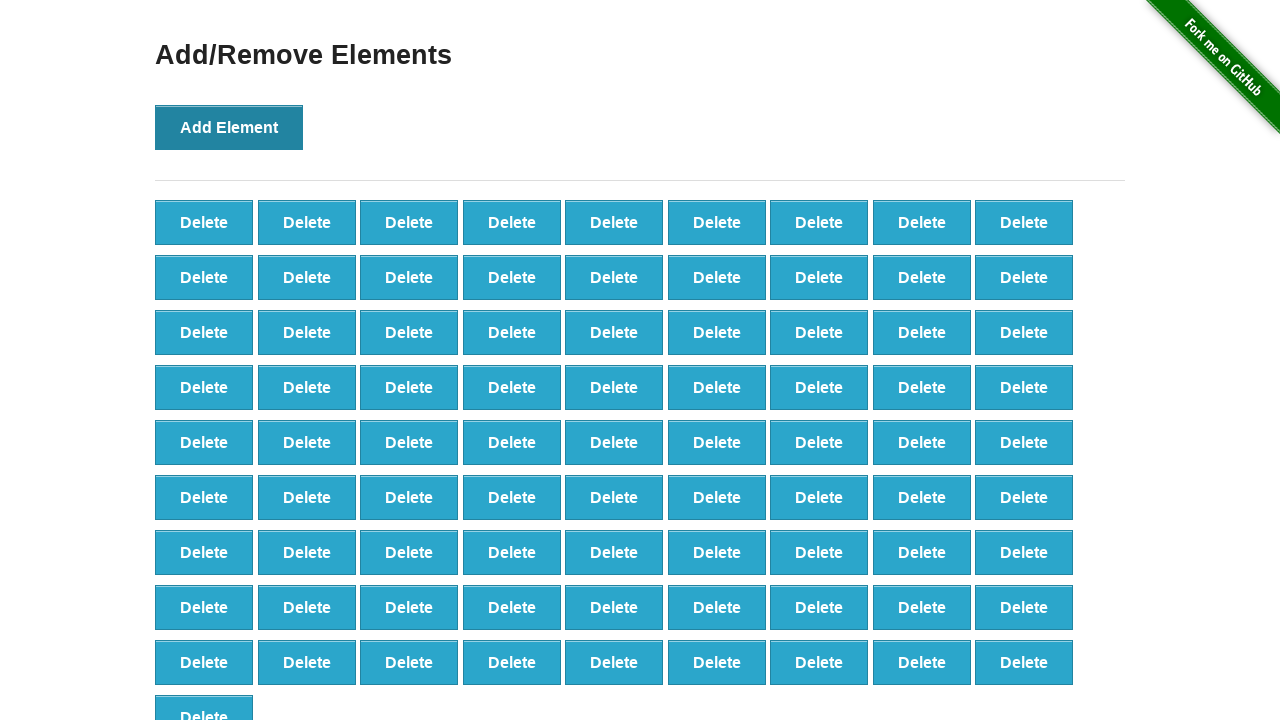

Clicked Add Element button (iteration 83/100) at (229, 127) on button:has-text('Add Element')
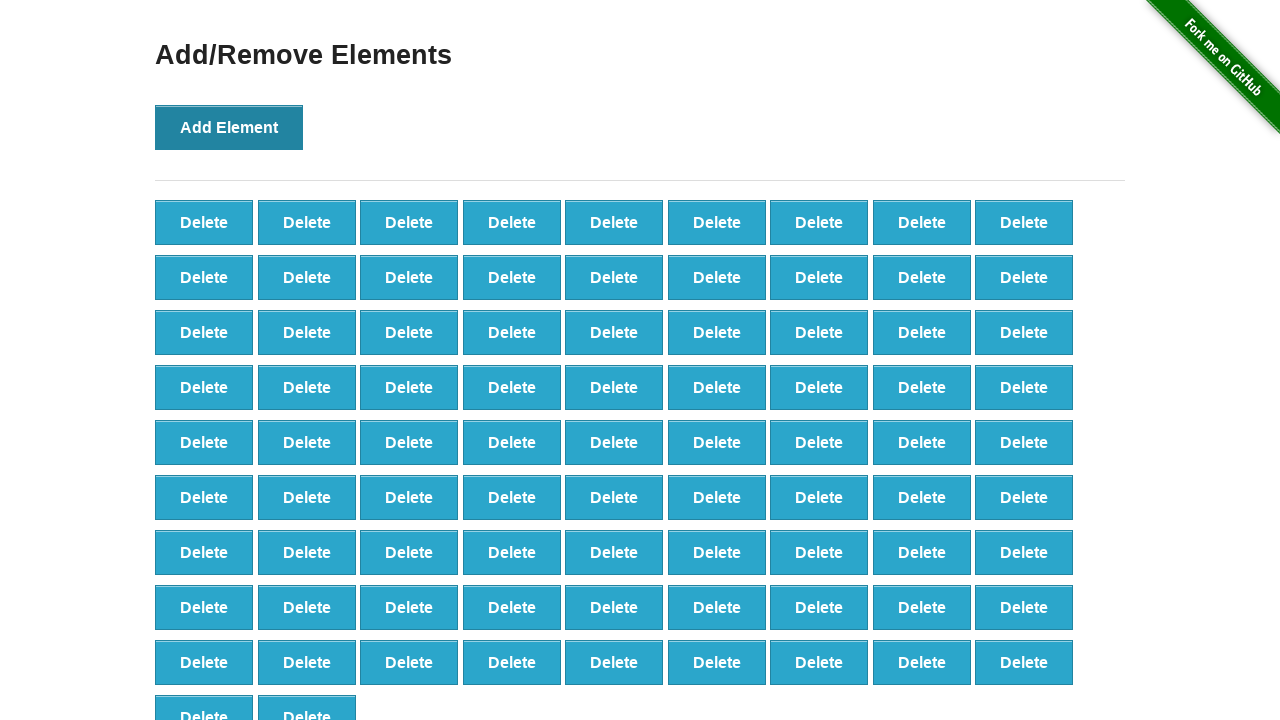

Clicked Add Element button (iteration 84/100) at (229, 127) on button:has-text('Add Element')
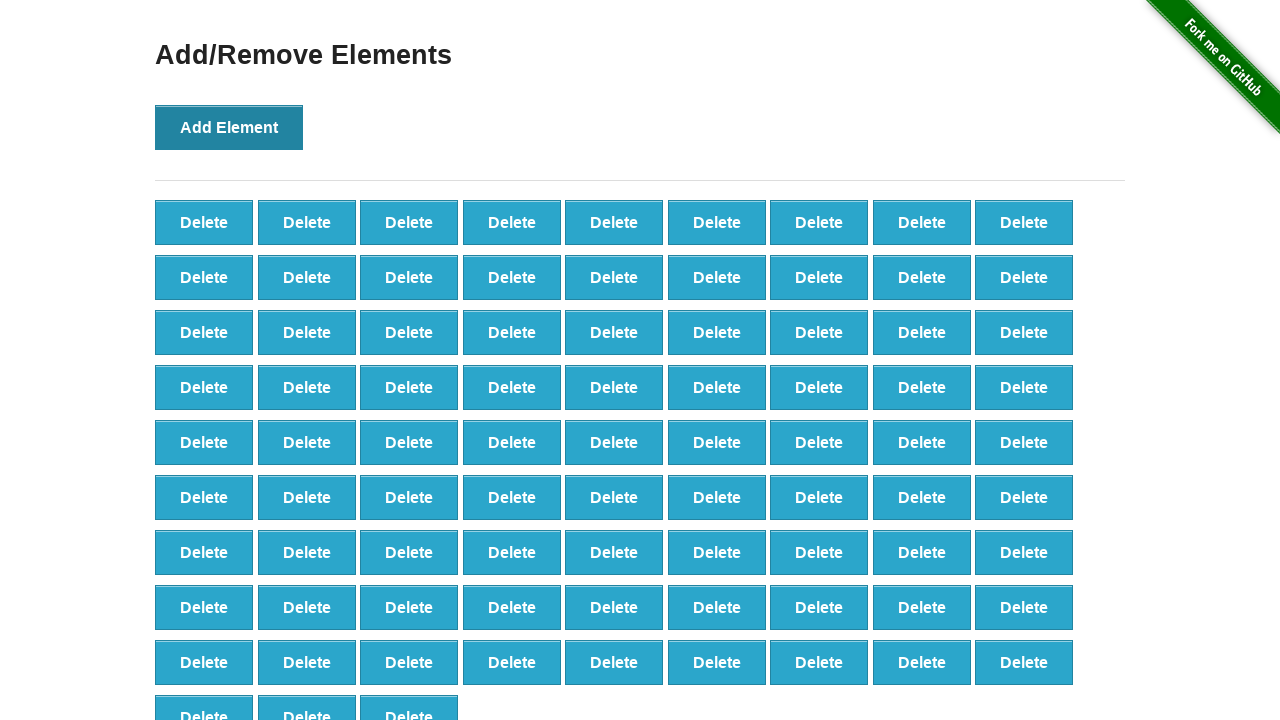

Clicked Add Element button (iteration 85/100) at (229, 127) on button:has-text('Add Element')
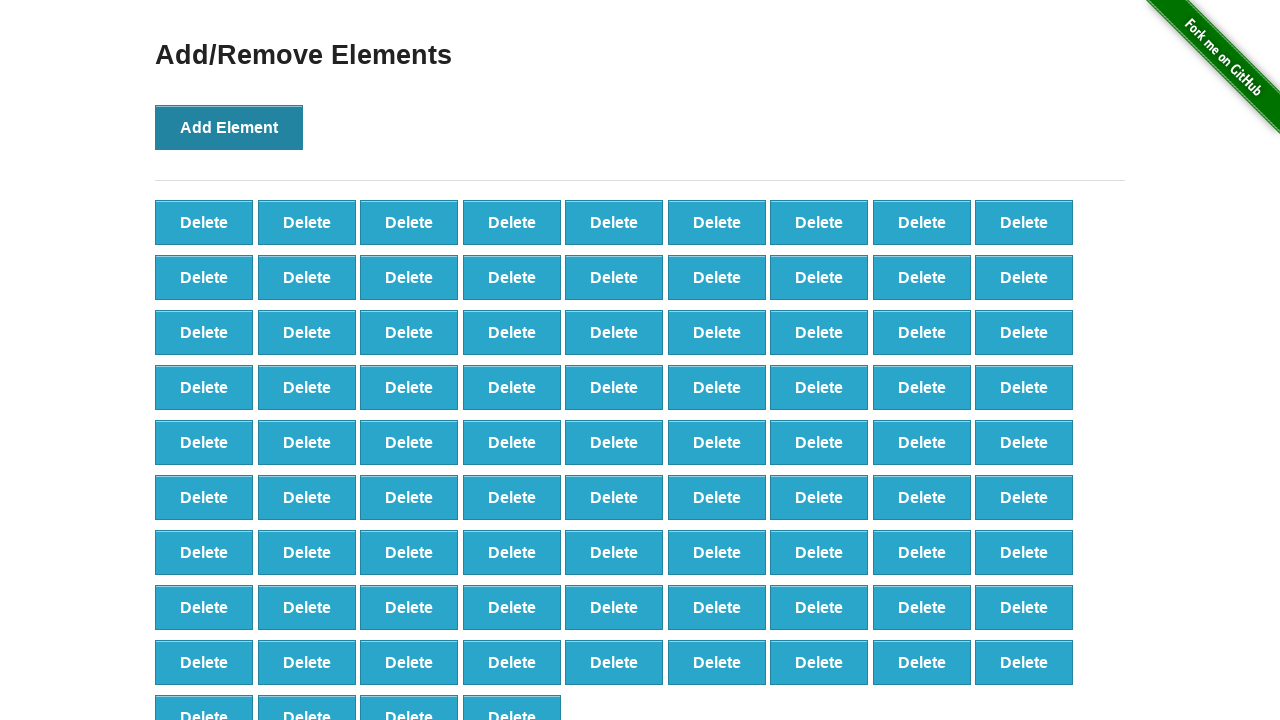

Clicked Add Element button (iteration 86/100) at (229, 127) on button:has-text('Add Element')
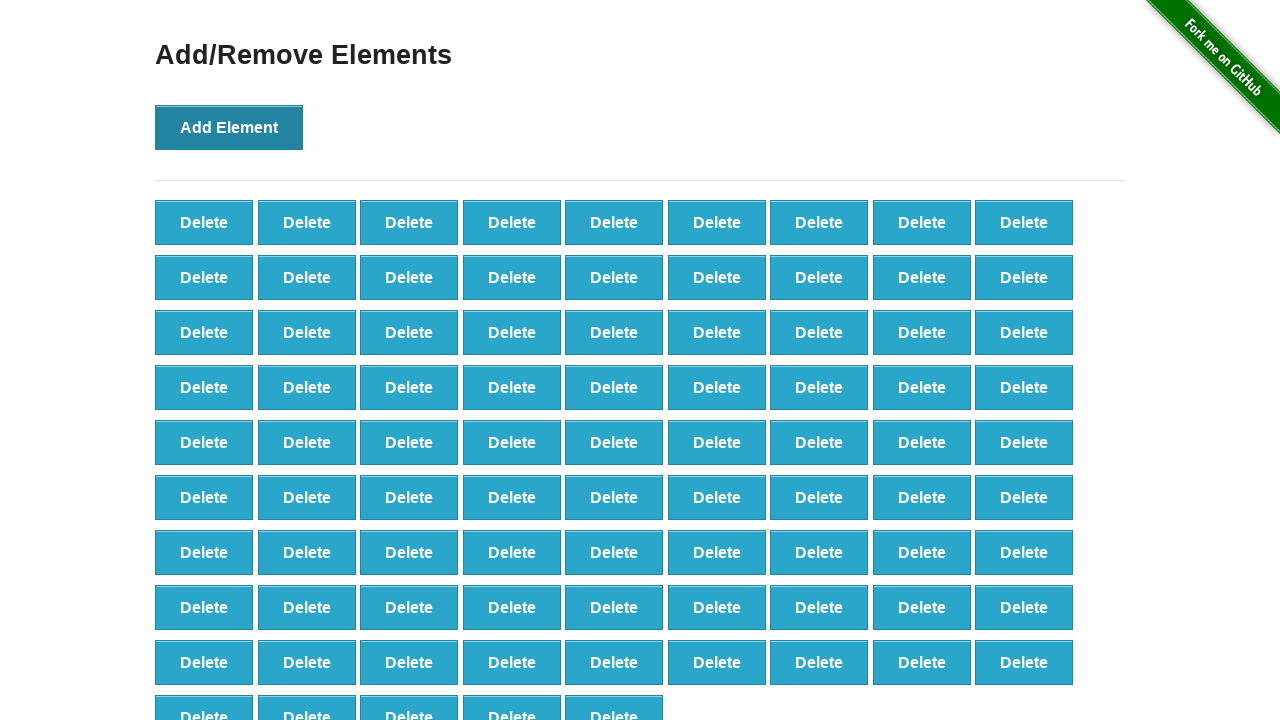

Clicked Add Element button (iteration 87/100) at (229, 127) on button:has-text('Add Element')
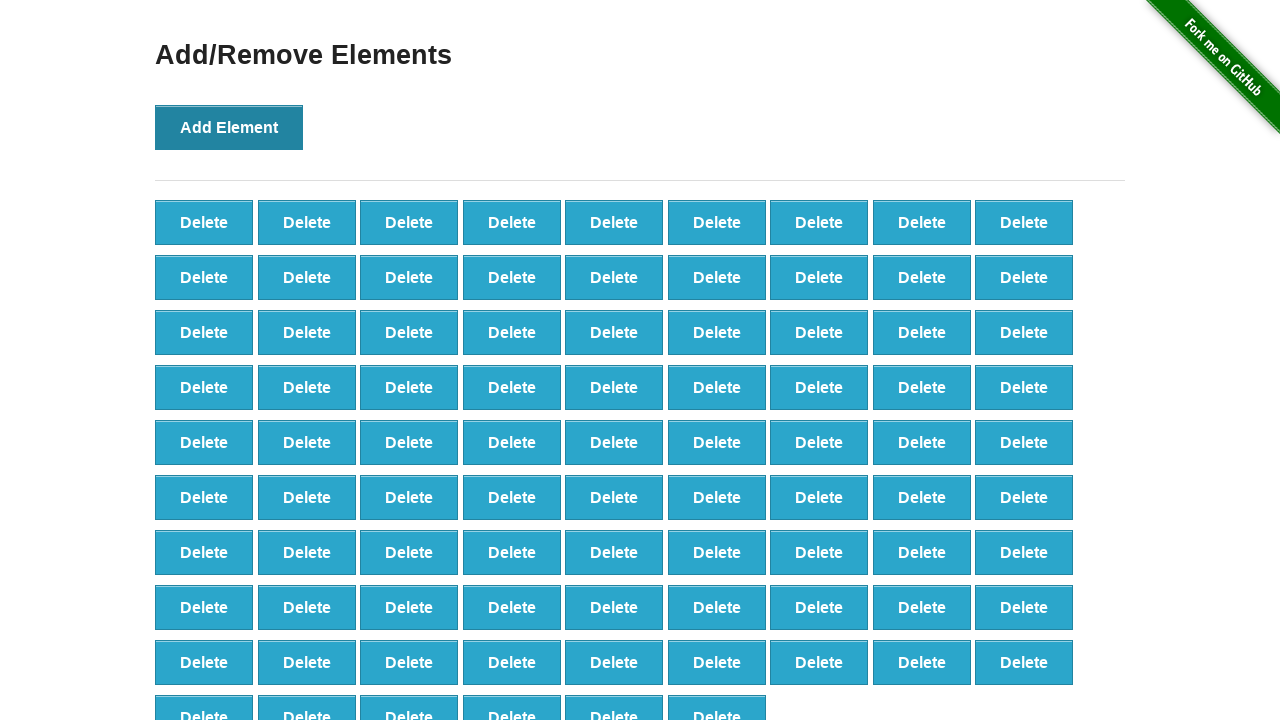

Clicked Add Element button (iteration 88/100) at (229, 127) on button:has-text('Add Element')
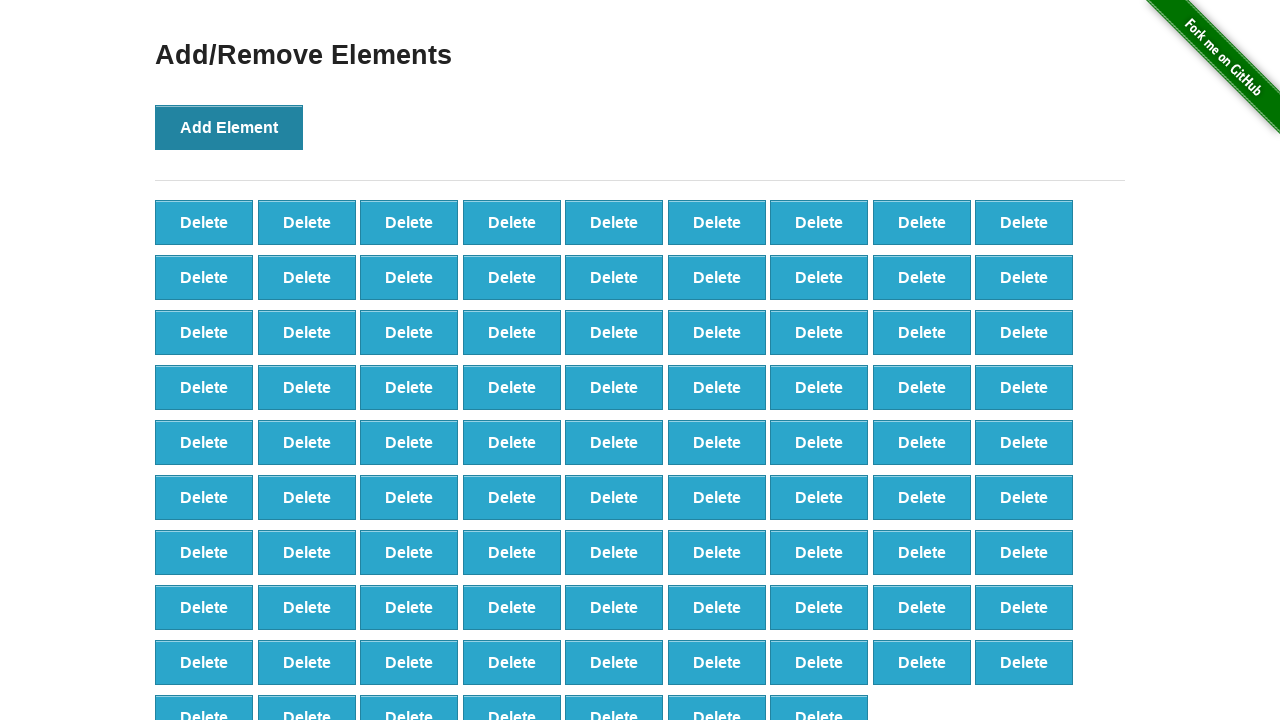

Clicked Add Element button (iteration 89/100) at (229, 127) on button:has-text('Add Element')
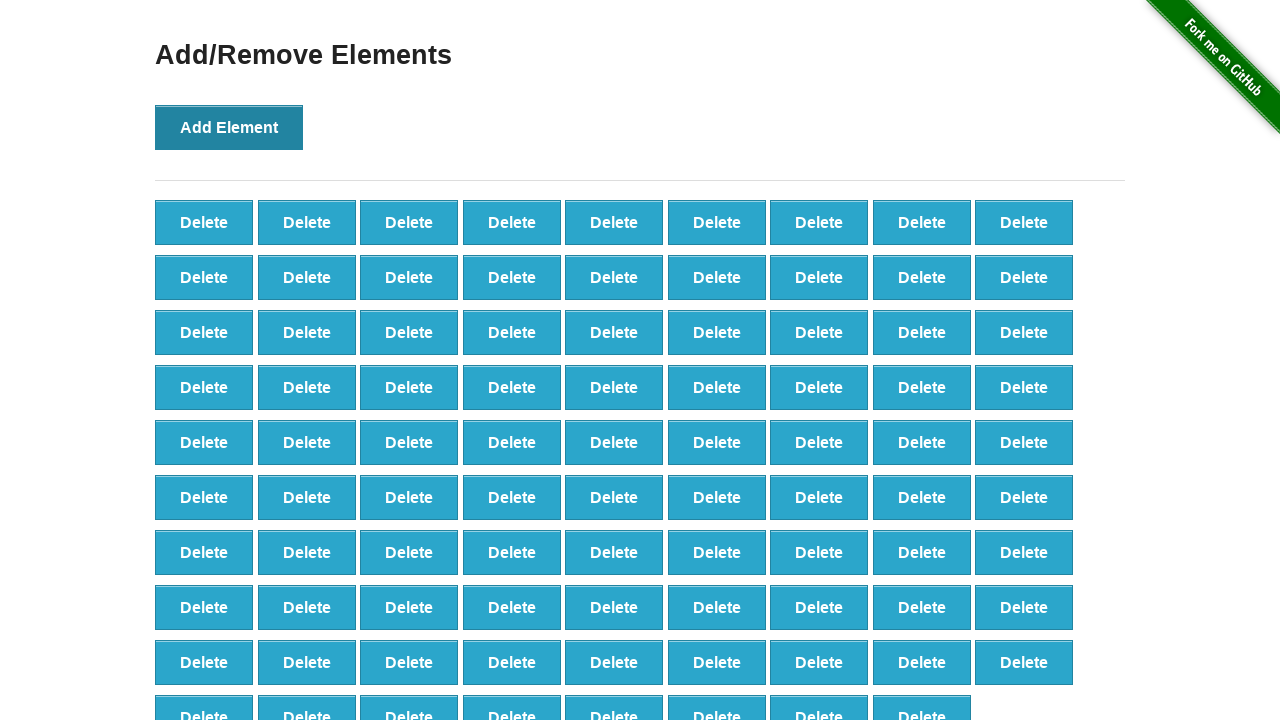

Clicked Add Element button (iteration 90/100) at (229, 127) on button:has-text('Add Element')
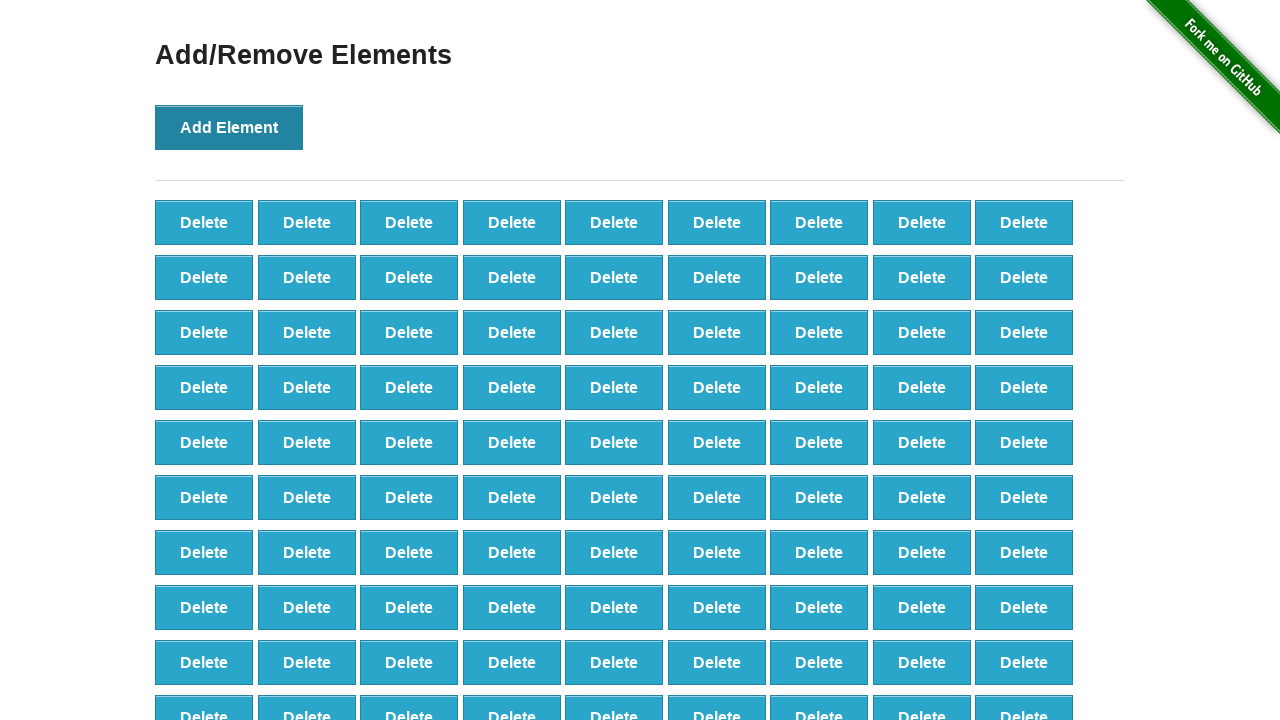

Clicked Add Element button (iteration 91/100) at (229, 127) on button:has-text('Add Element')
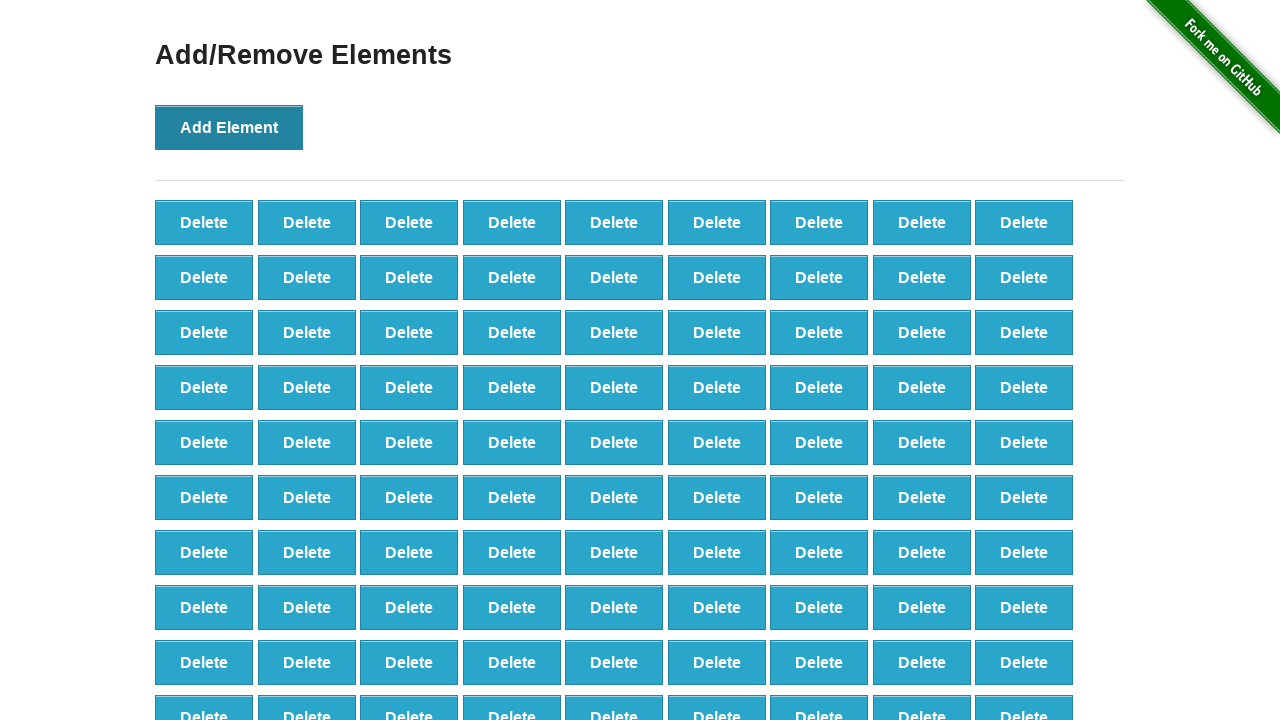

Clicked Add Element button (iteration 92/100) at (229, 127) on button:has-text('Add Element')
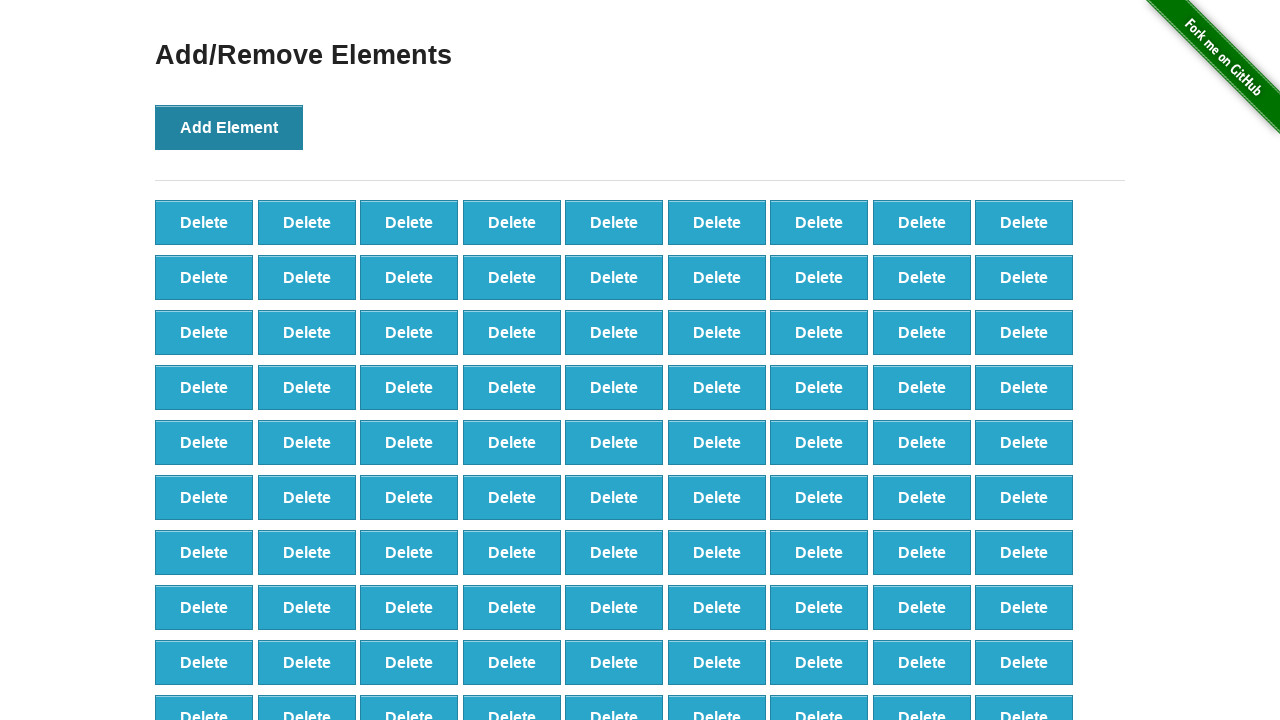

Clicked Add Element button (iteration 93/100) at (229, 127) on button:has-text('Add Element')
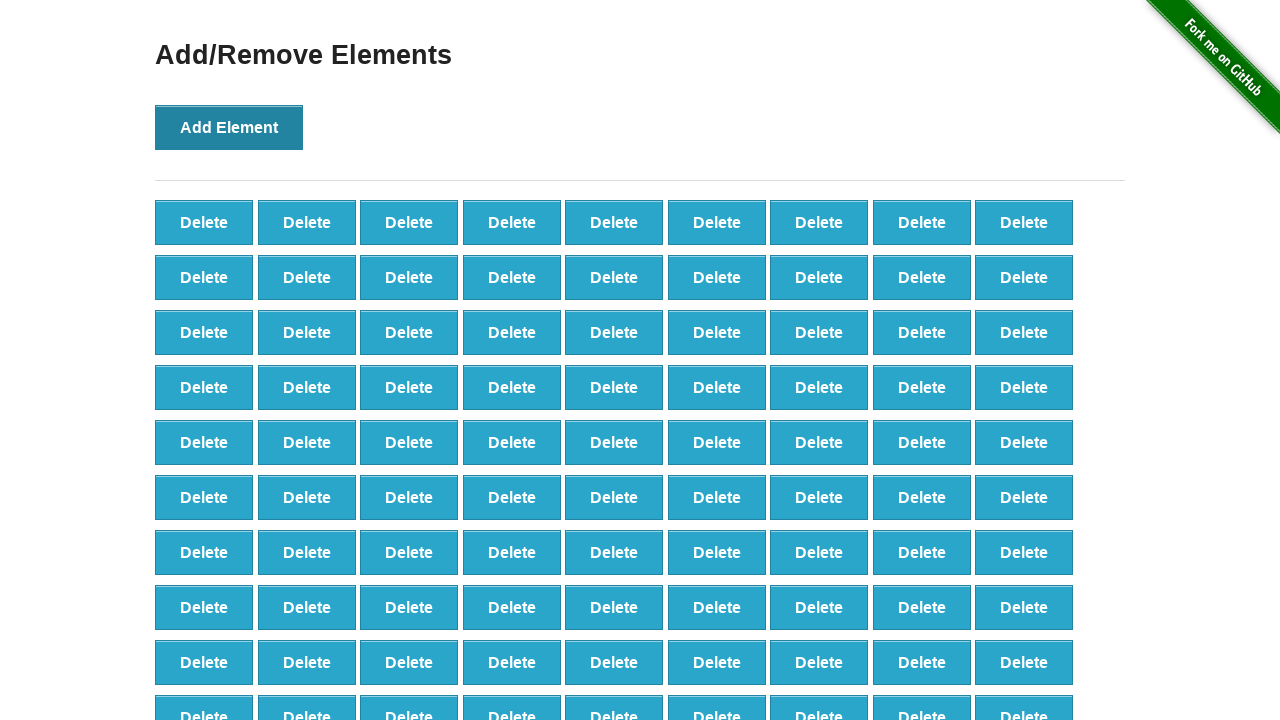

Clicked Add Element button (iteration 94/100) at (229, 127) on button:has-text('Add Element')
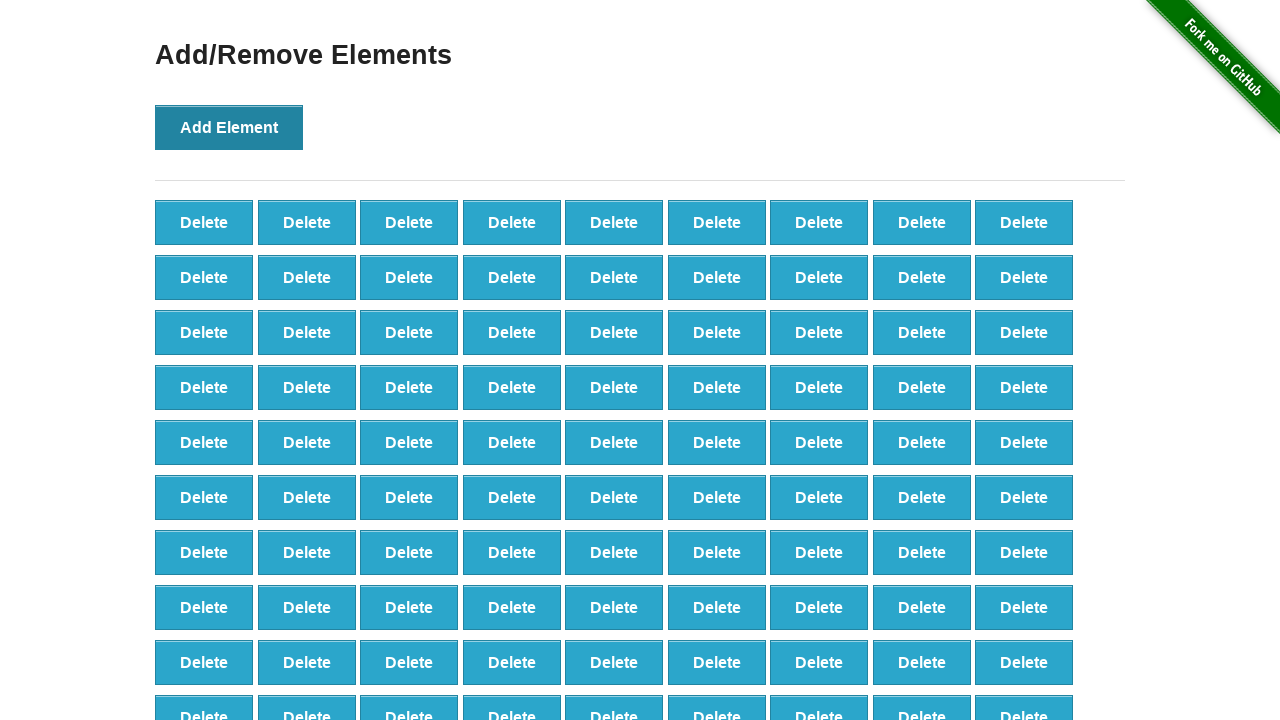

Clicked Add Element button (iteration 95/100) at (229, 127) on button:has-text('Add Element')
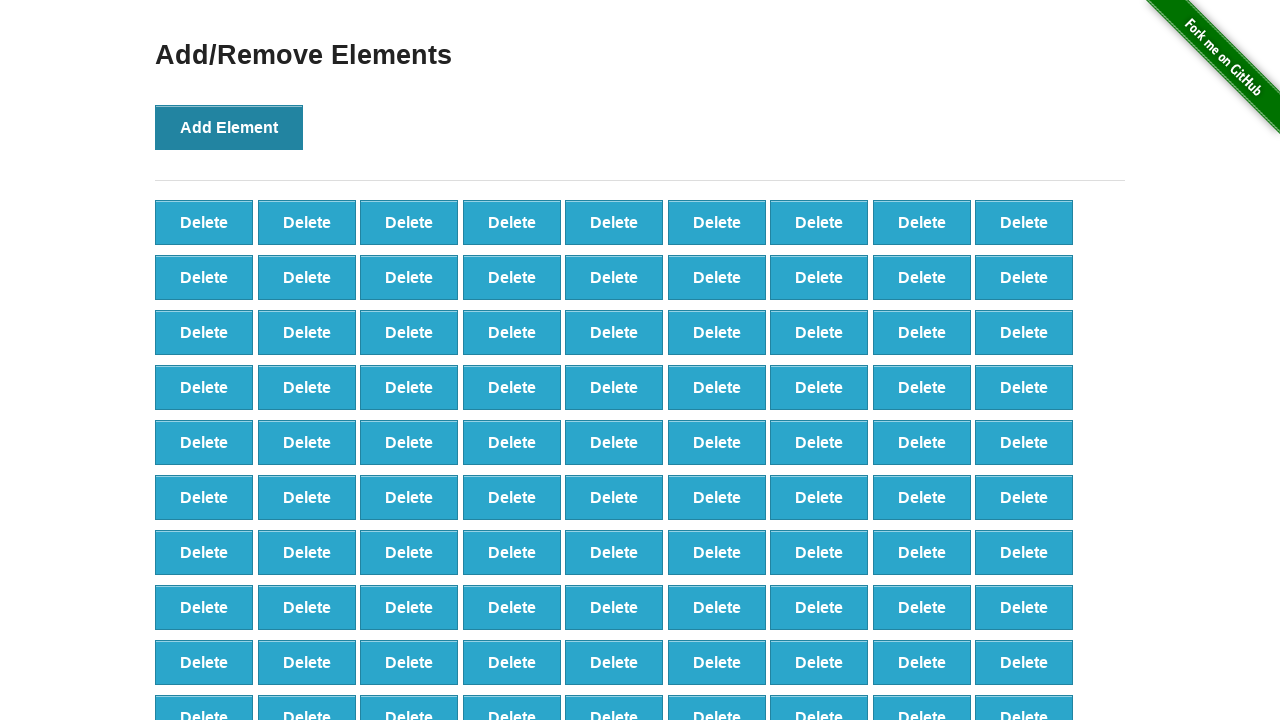

Clicked Add Element button (iteration 96/100) at (229, 127) on button:has-text('Add Element')
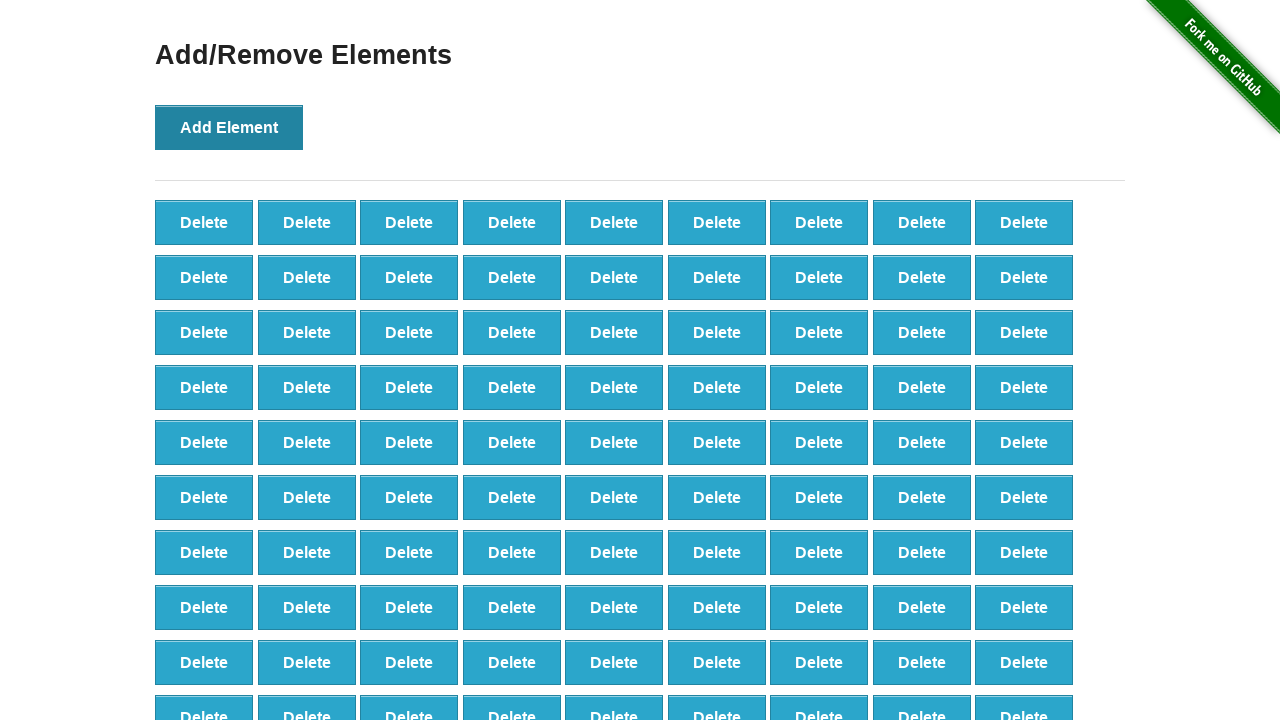

Clicked Add Element button (iteration 97/100) at (229, 127) on button:has-text('Add Element')
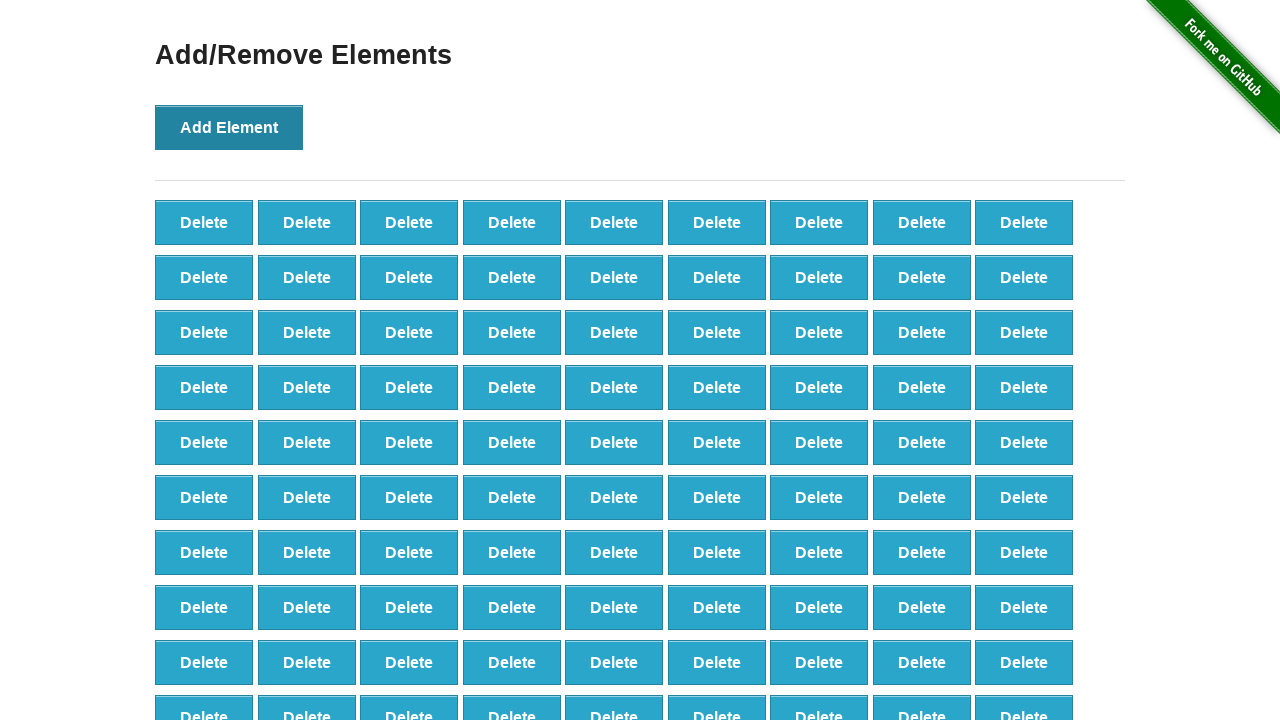

Clicked Add Element button (iteration 98/100) at (229, 127) on button:has-text('Add Element')
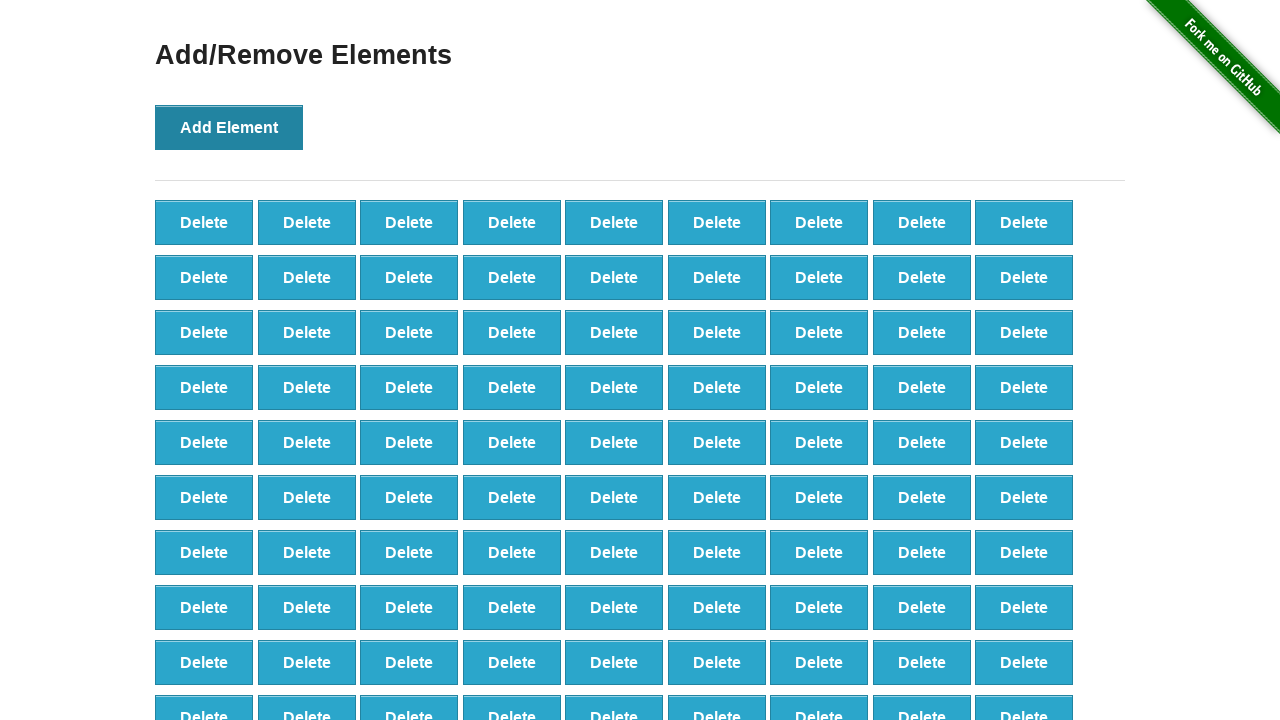

Clicked Add Element button (iteration 99/100) at (229, 127) on button:has-text('Add Element')
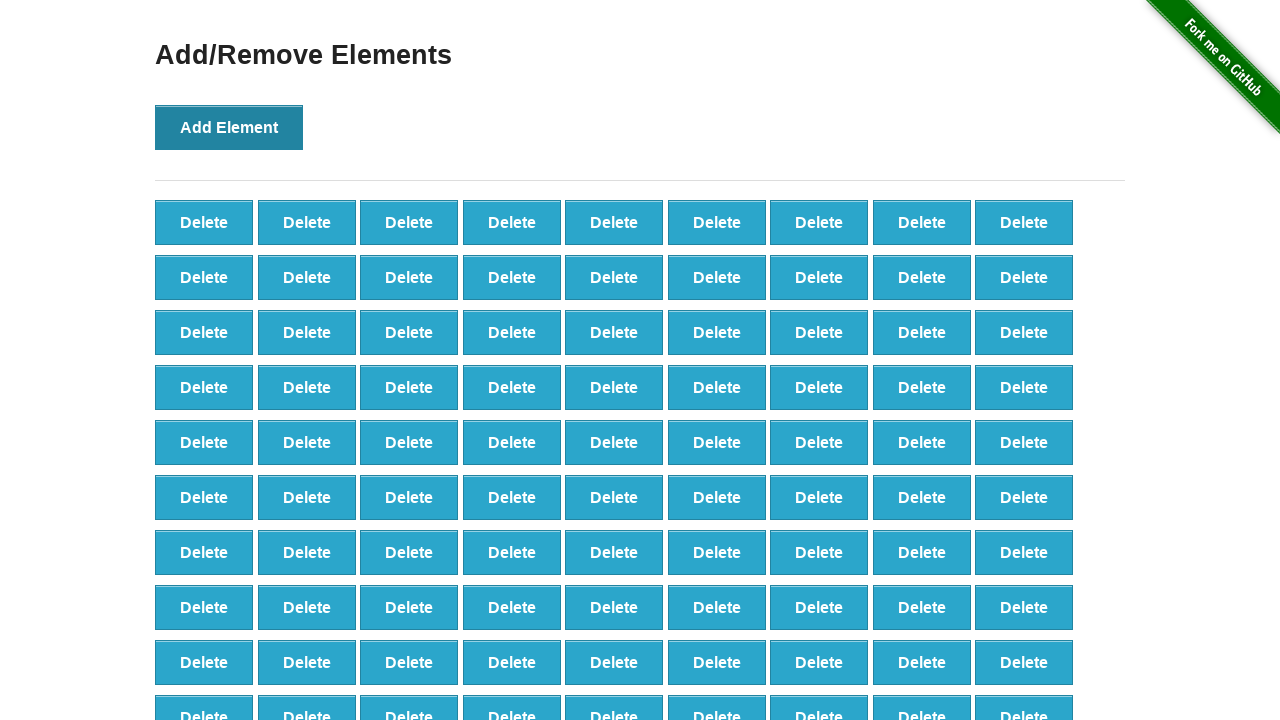

Clicked Add Element button (iteration 100/100) at (229, 127) on button:has-text('Add Element')
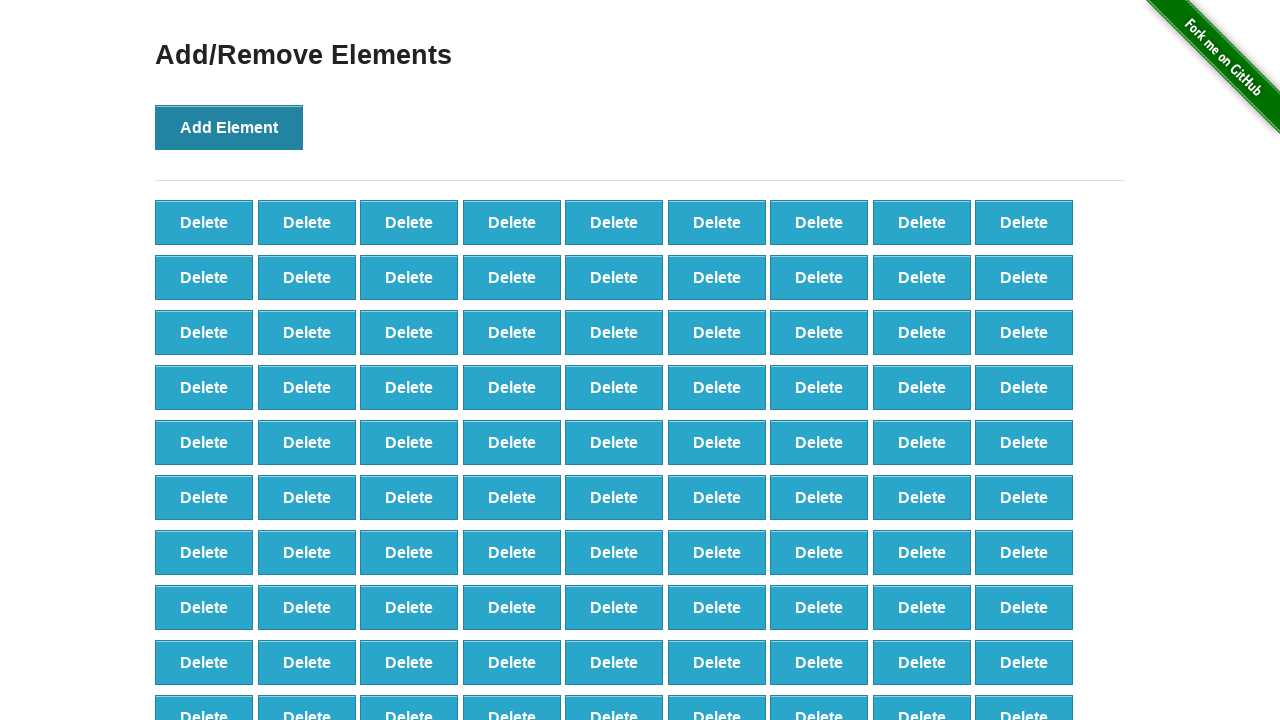

Clicked Delete button (iteration 1/90) at (204, 222) on button:has-text('Delete') >> nth=0
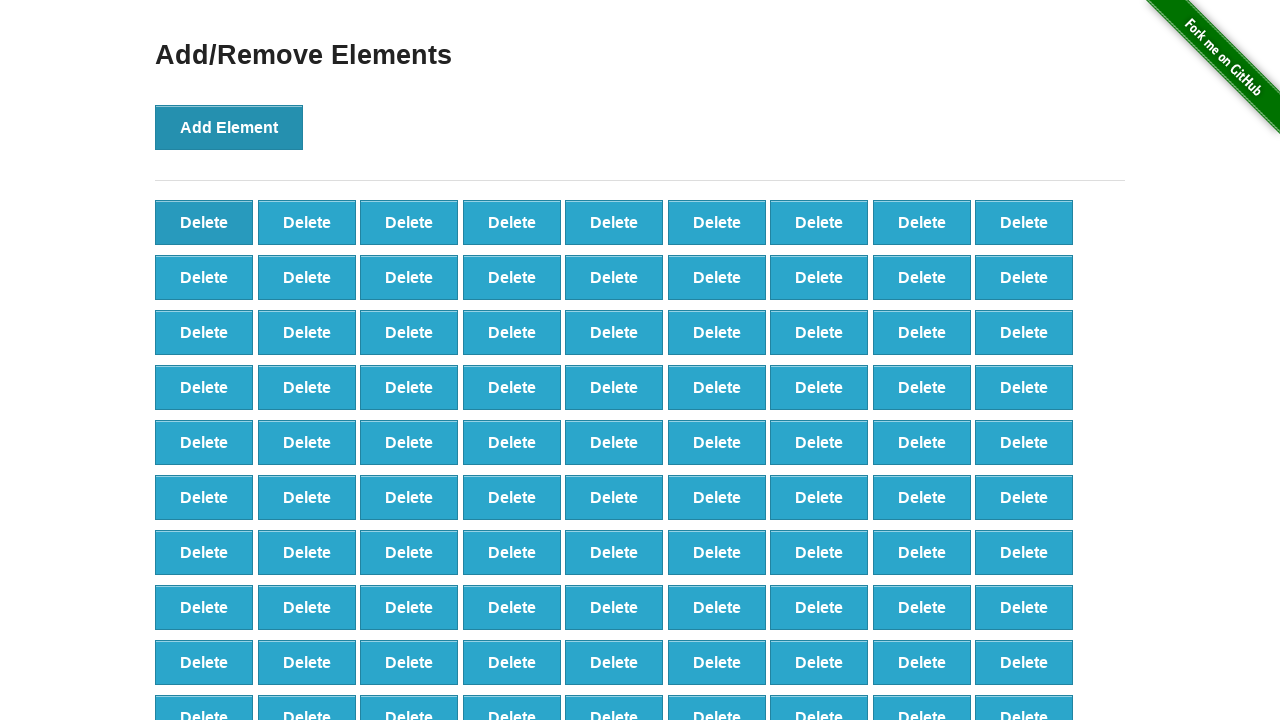

Clicked Delete button (iteration 2/90) at (204, 222) on button:has-text('Delete') >> nth=0
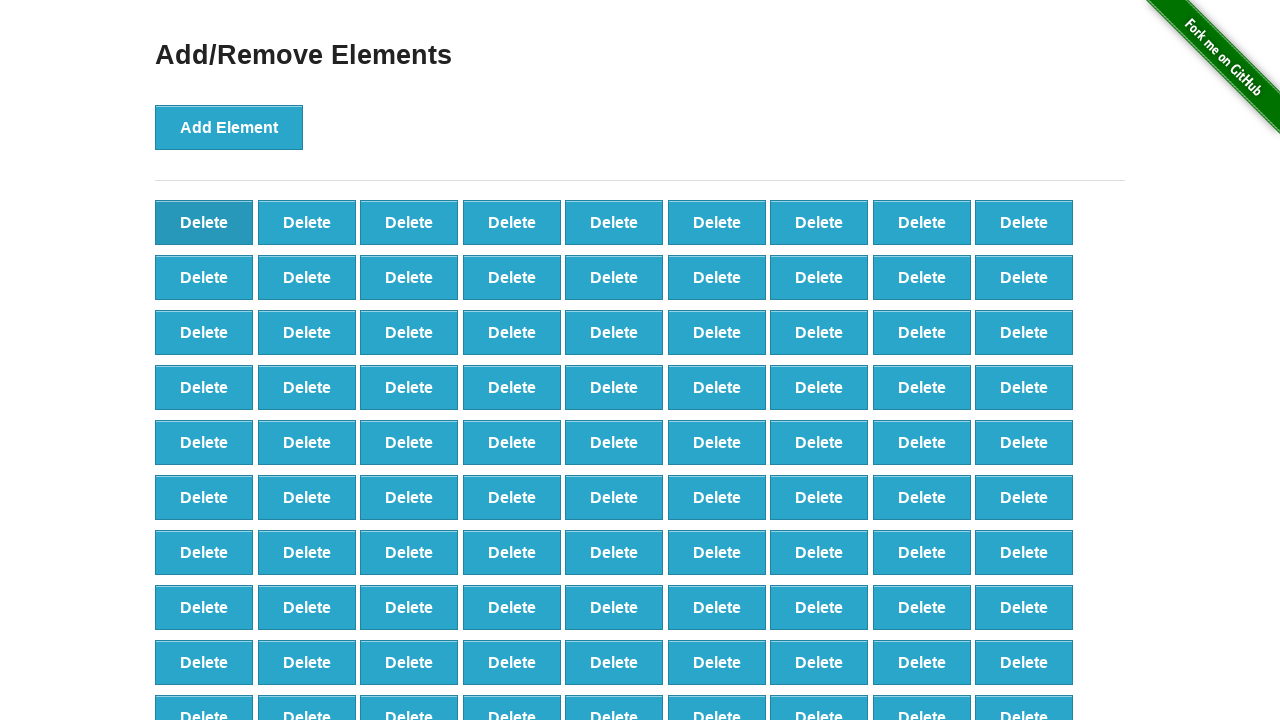

Clicked Delete button (iteration 3/90) at (204, 222) on button:has-text('Delete') >> nth=0
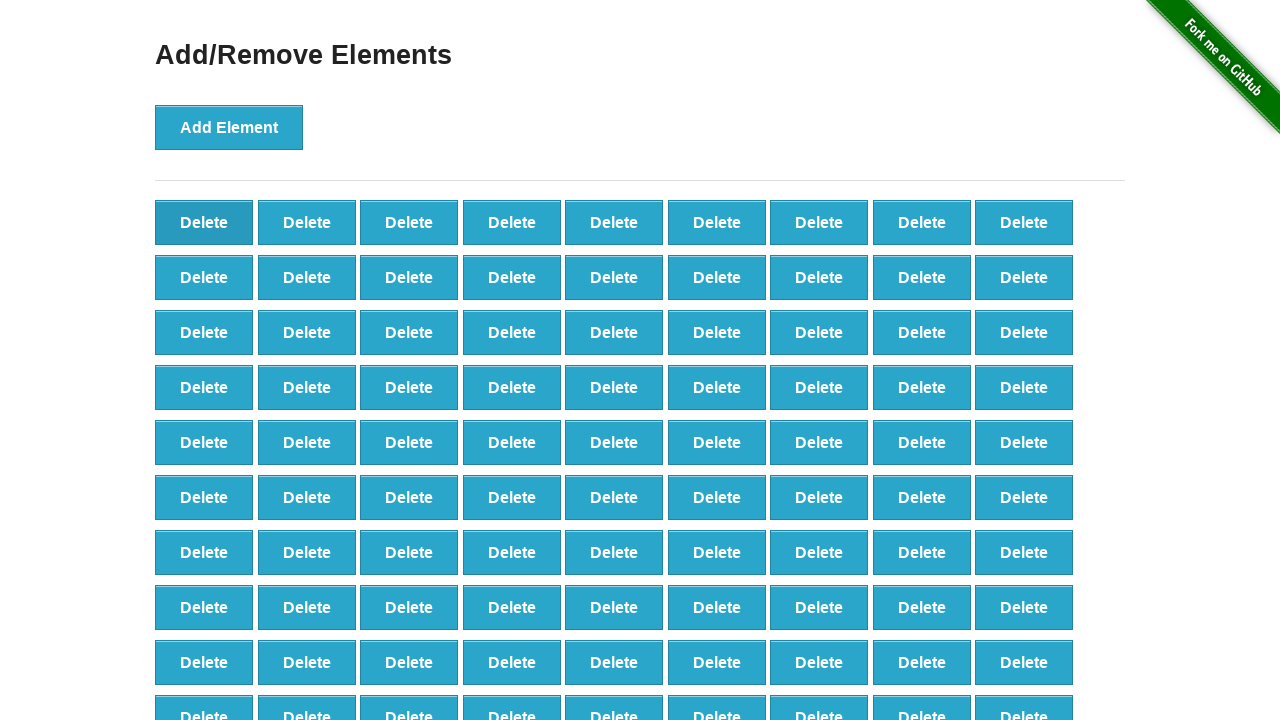

Clicked Delete button (iteration 4/90) at (204, 222) on button:has-text('Delete') >> nth=0
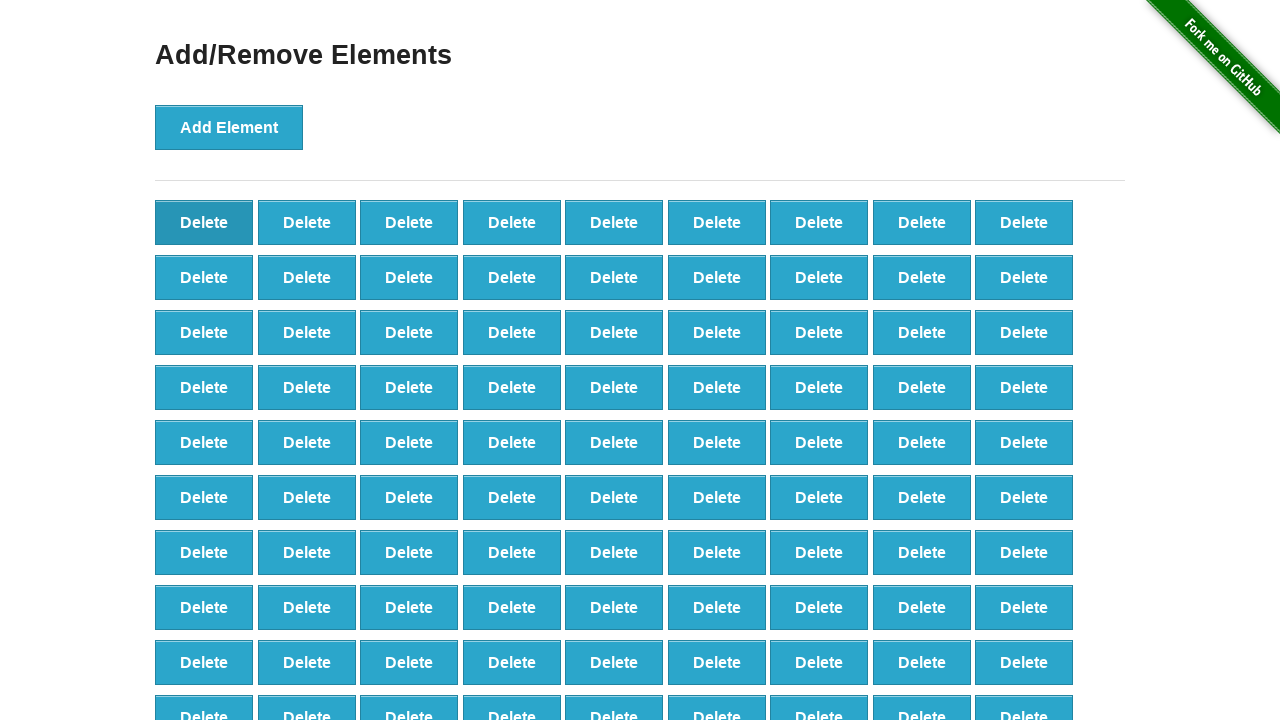

Clicked Delete button (iteration 5/90) at (204, 222) on button:has-text('Delete') >> nth=0
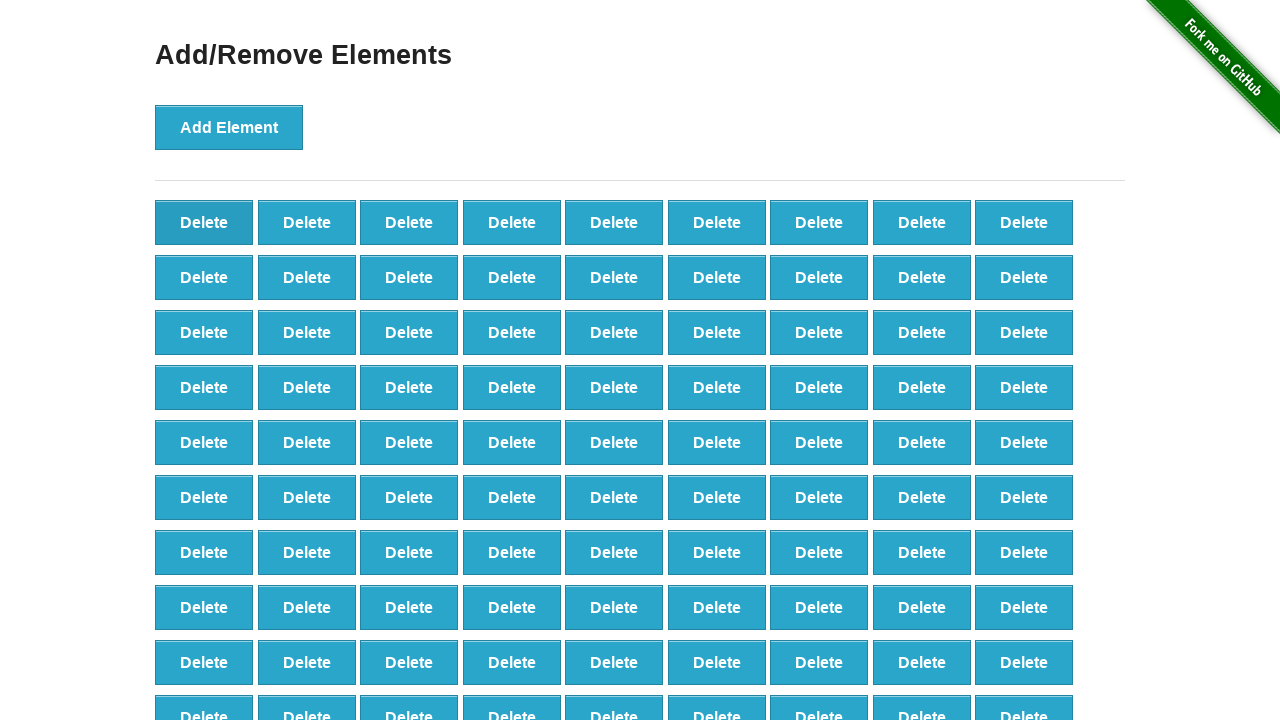

Clicked Delete button (iteration 6/90) at (204, 222) on button:has-text('Delete') >> nth=0
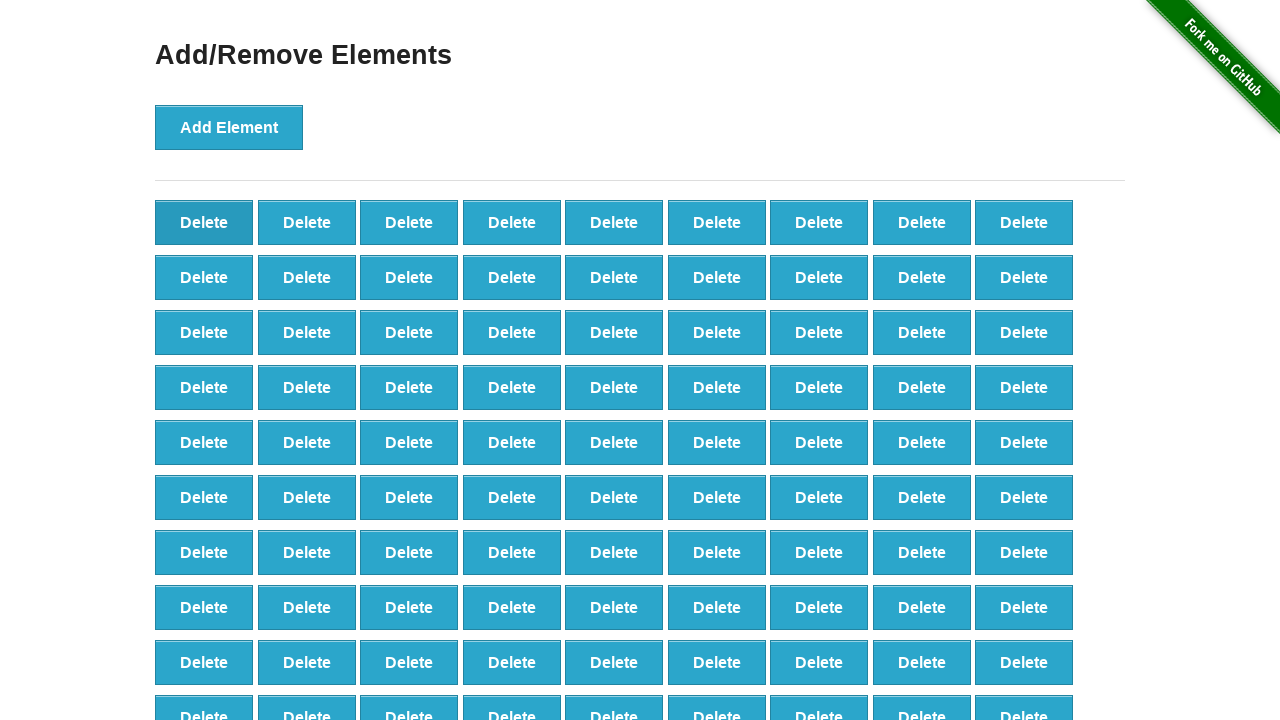

Clicked Delete button (iteration 7/90) at (204, 222) on button:has-text('Delete') >> nth=0
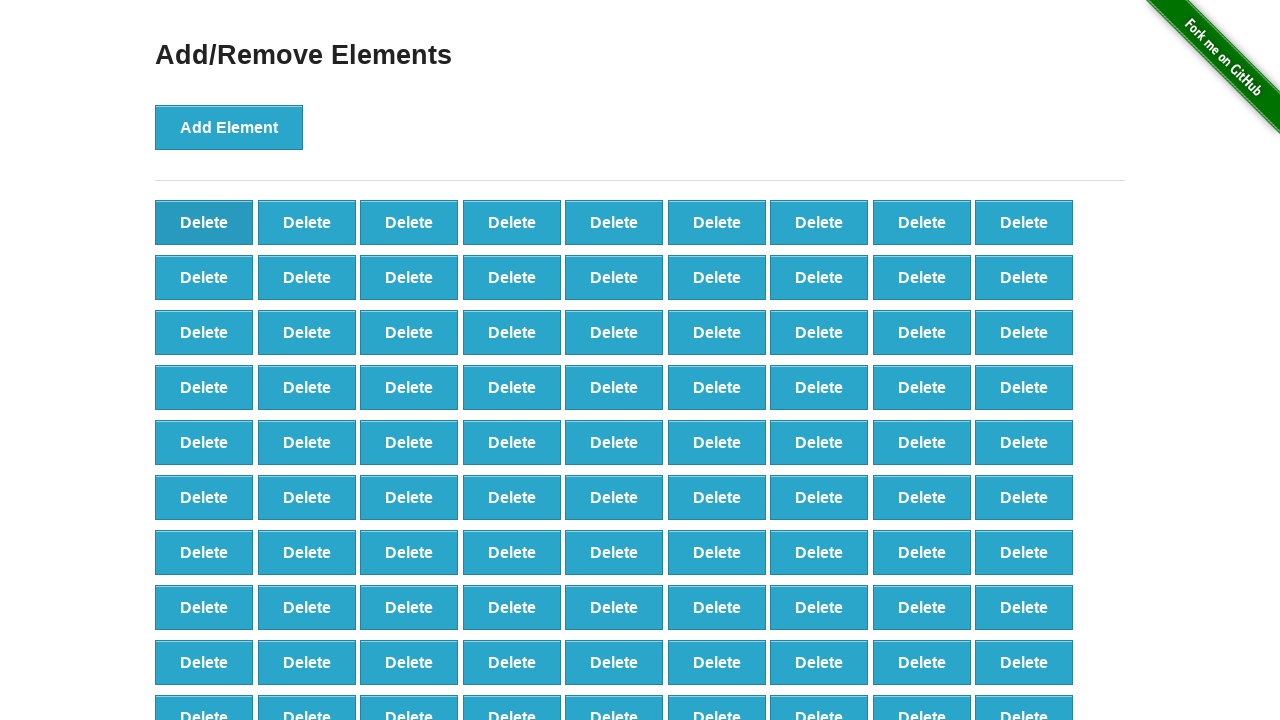

Clicked Delete button (iteration 8/90) at (204, 222) on button:has-text('Delete') >> nth=0
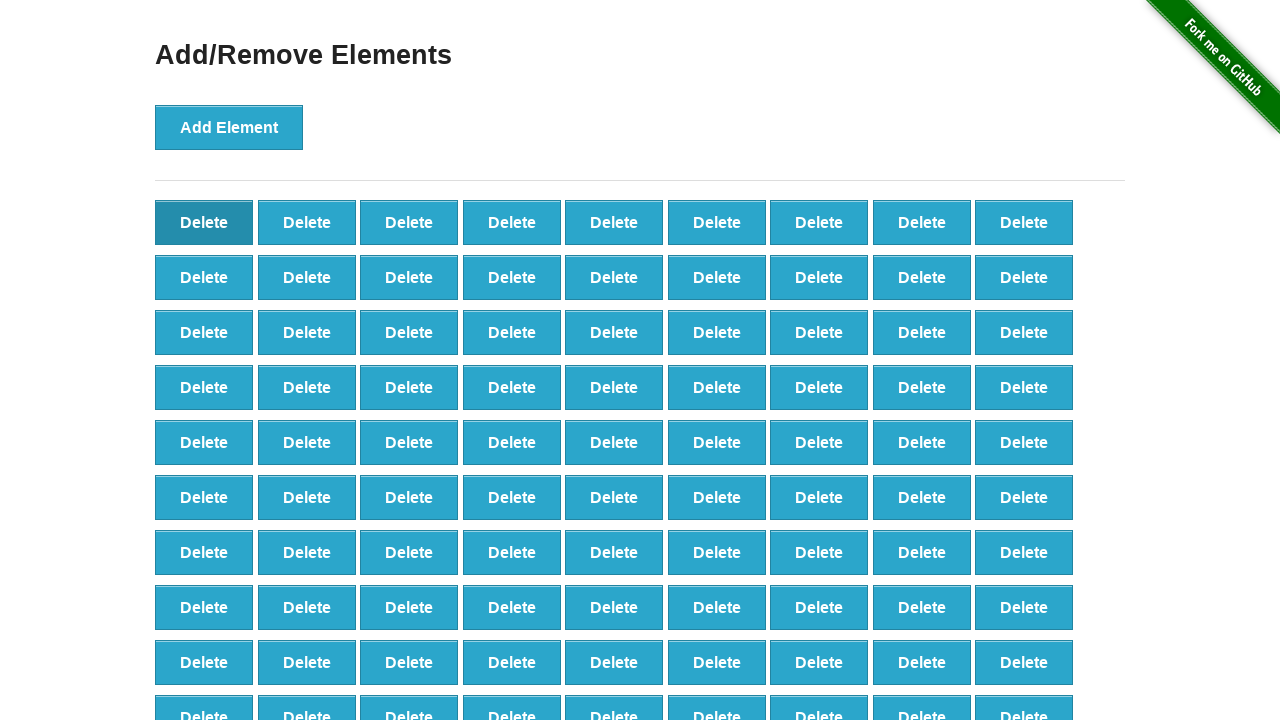

Clicked Delete button (iteration 9/90) at (204, 222) on button:has-text('Delete') >> nth=0
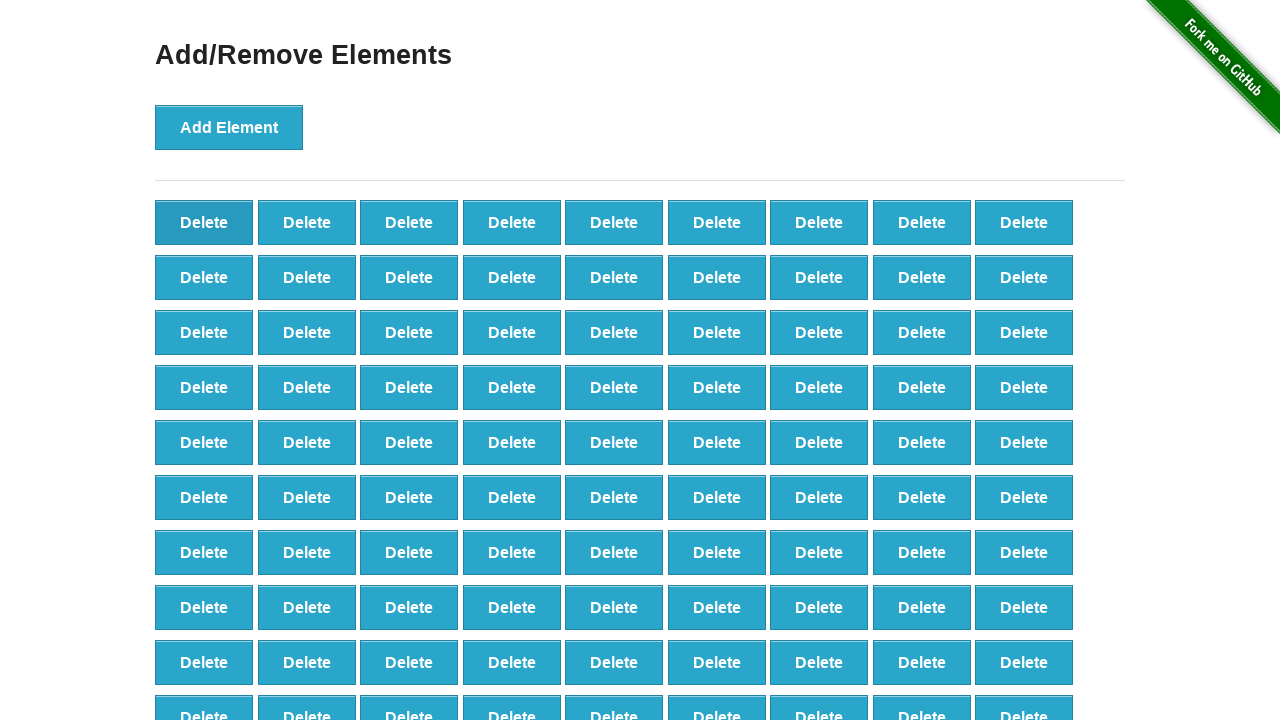

Clicked Delete button (iteration 10/90) at (204, 222) on button:has-text('Delete') >> nth=0
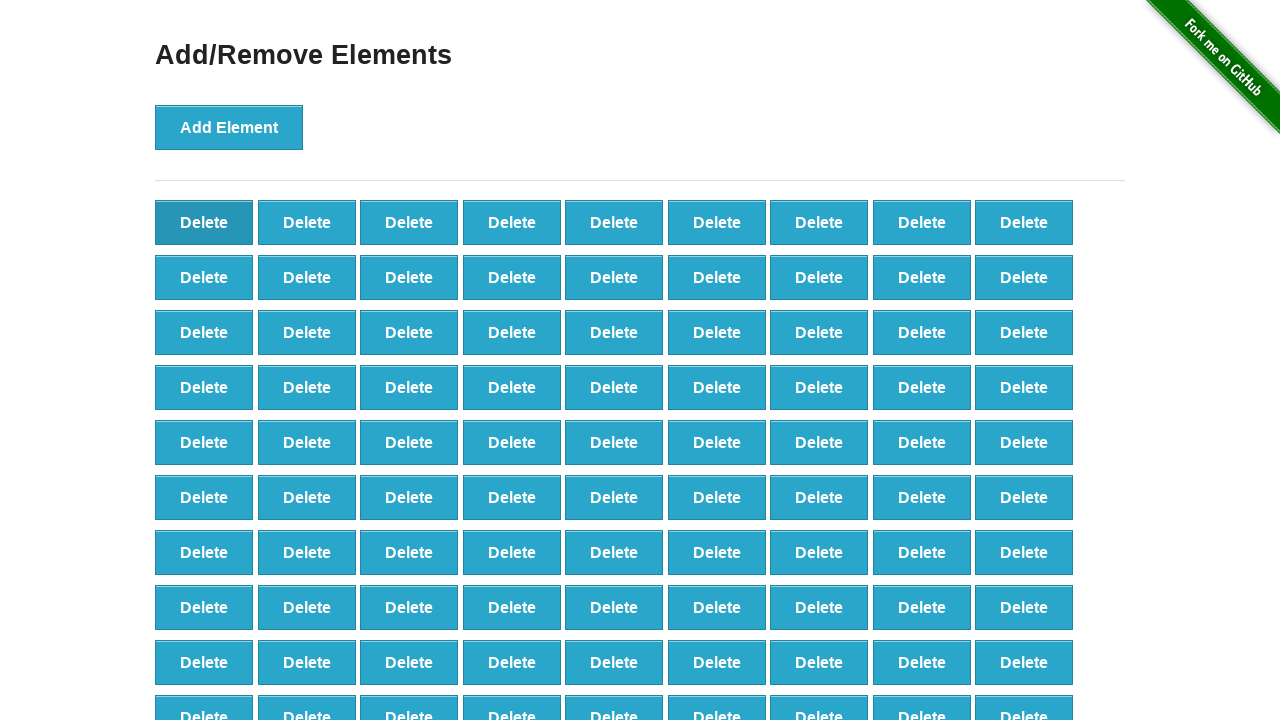

Clicked Delete button (iteration 11/90) at (204, 222) on button:has-text('Delete') >> nth=0
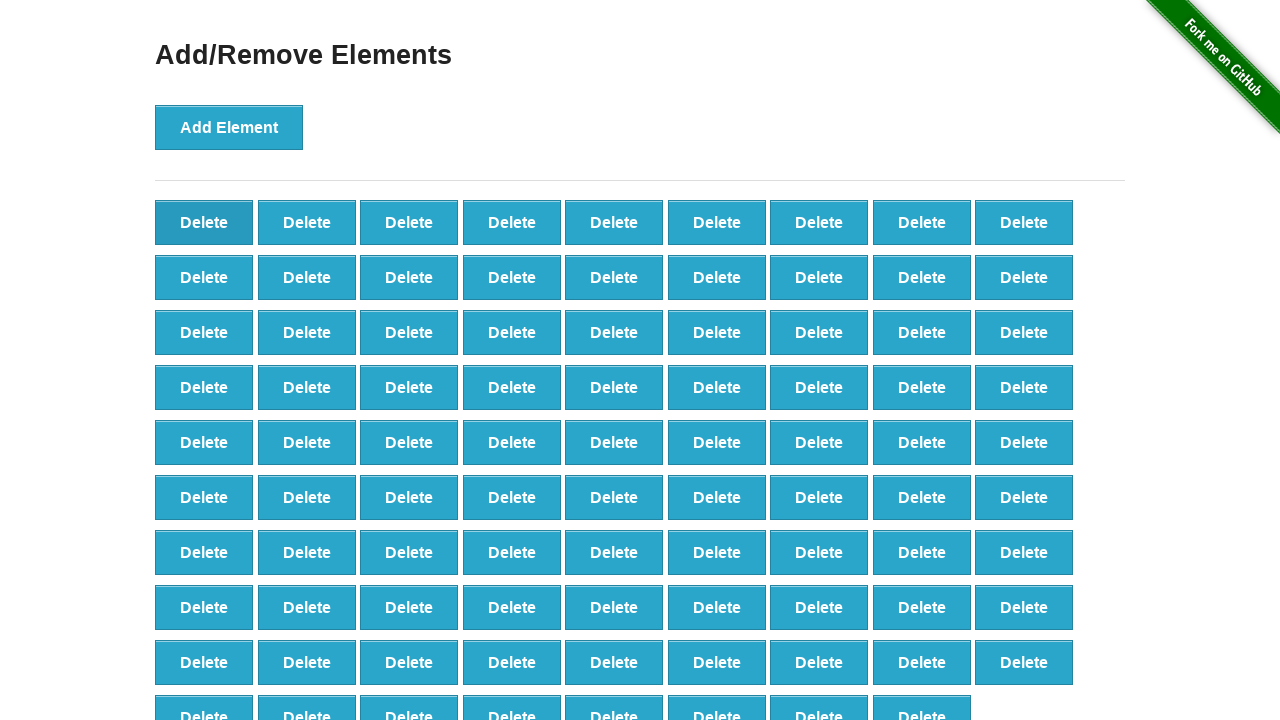

Clicked Delete button (iteration 12/90) at (204, 222) on button:has-text('Delete') >> nth=0
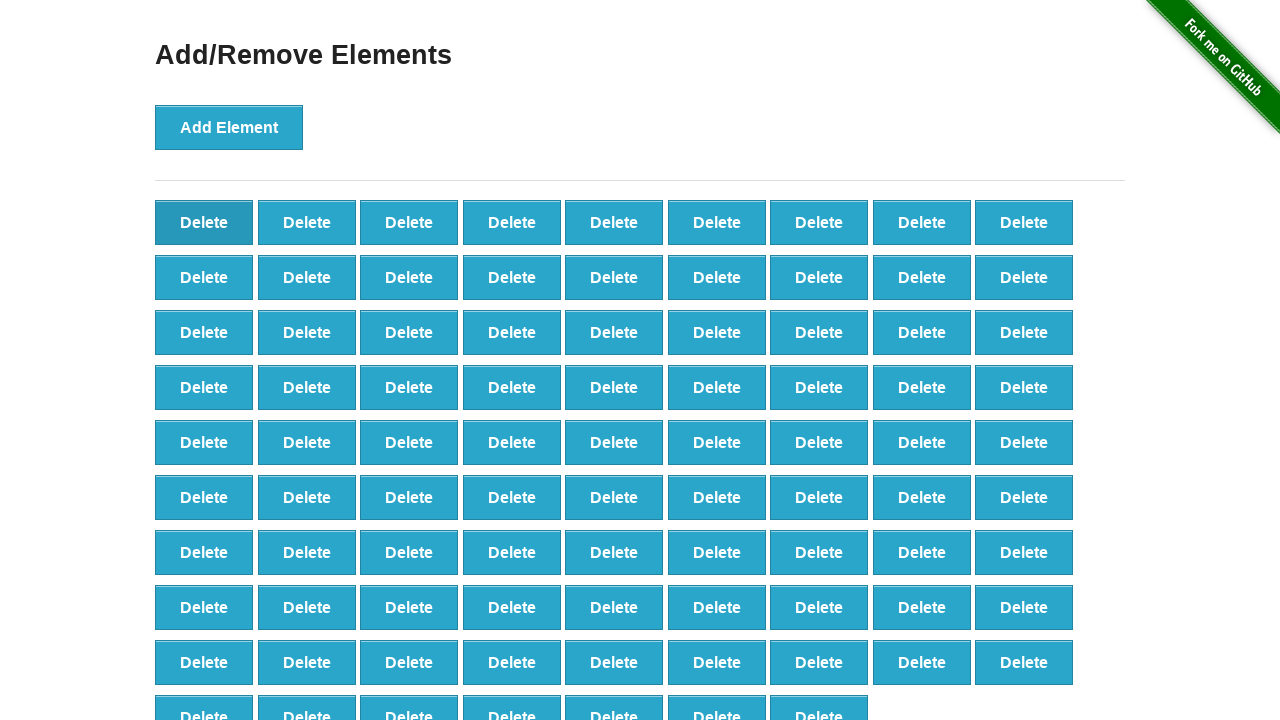

Clicked Delete button (iteration 13/90) at (204, 222) on button:has-text('Delete') >> nth=0
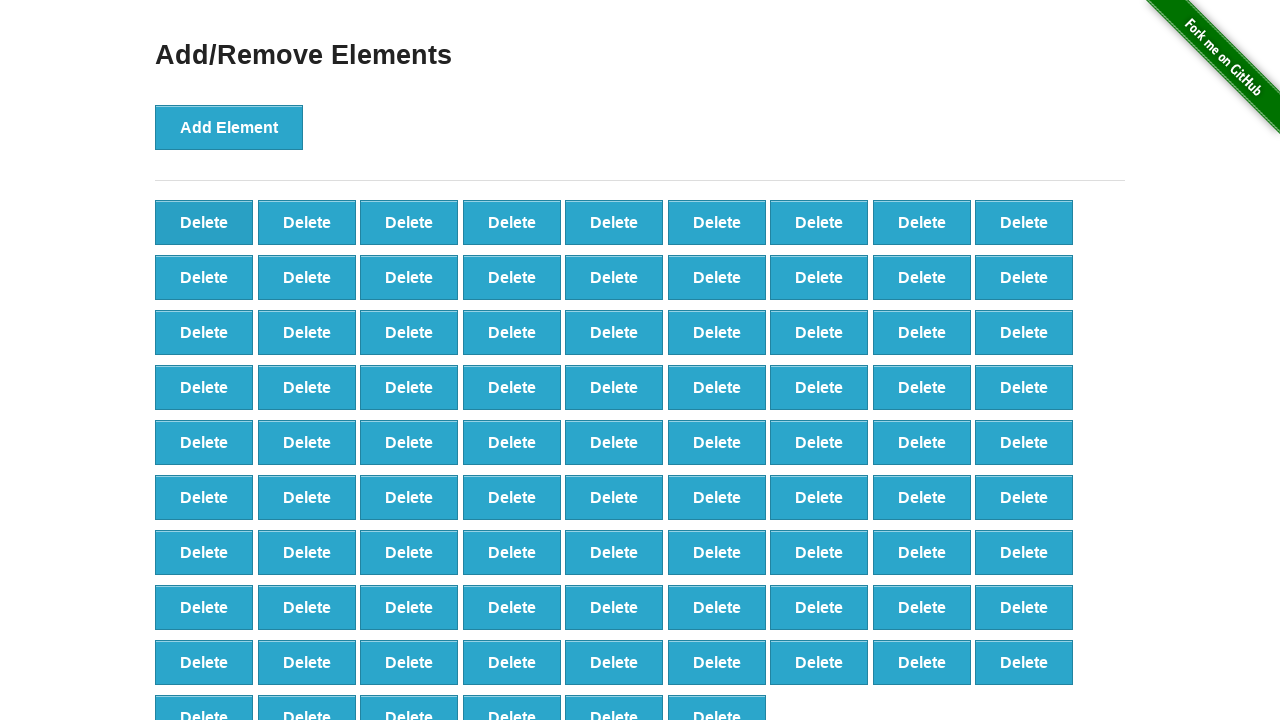

Clicked Delete button (iteration 14/90) at (204, 222) on button:has-text('Delete') >> nth=0
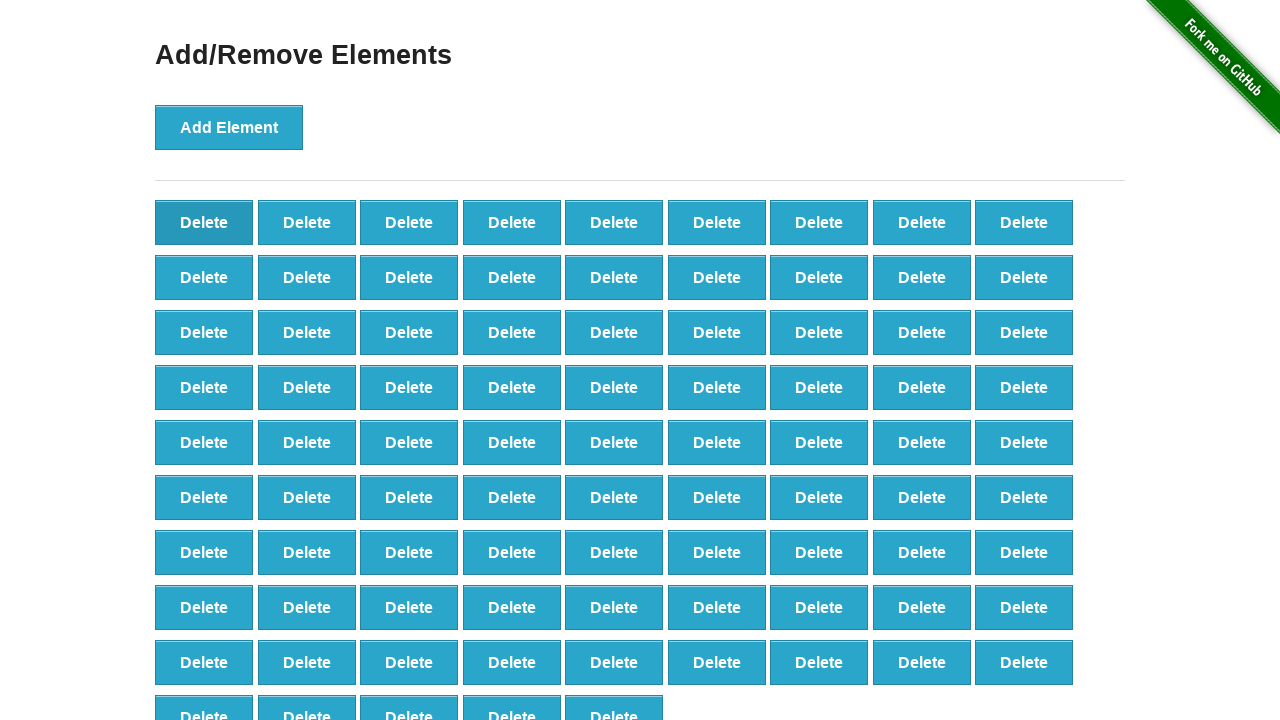

Clicked Delete button (iteration 15/90) at (204, 222) on button:has-text('Delete') >> nth=0
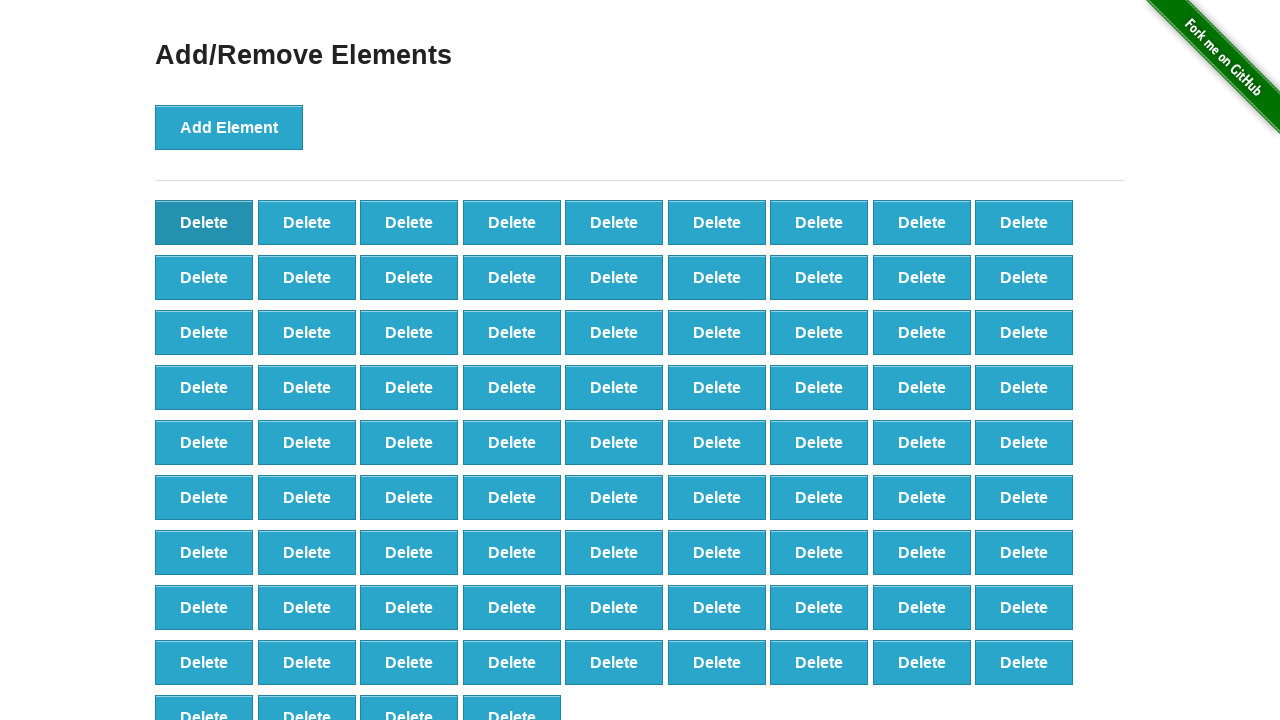

Clicked Delete button (iteration 16/90) at (204, 222) on button:has-text('Delete') >> nth=0
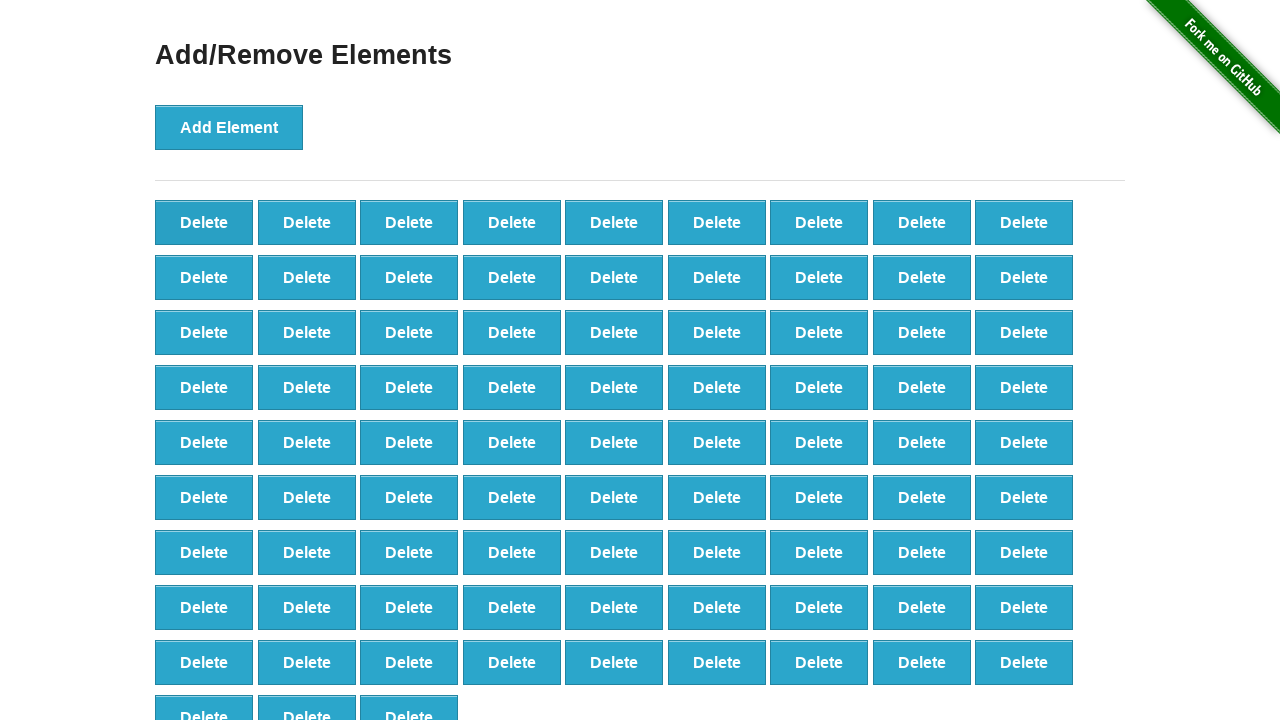

Clicked Delete button (iteration 17/90) at (204, 222) on button:has-text('Delete') >> nth=0
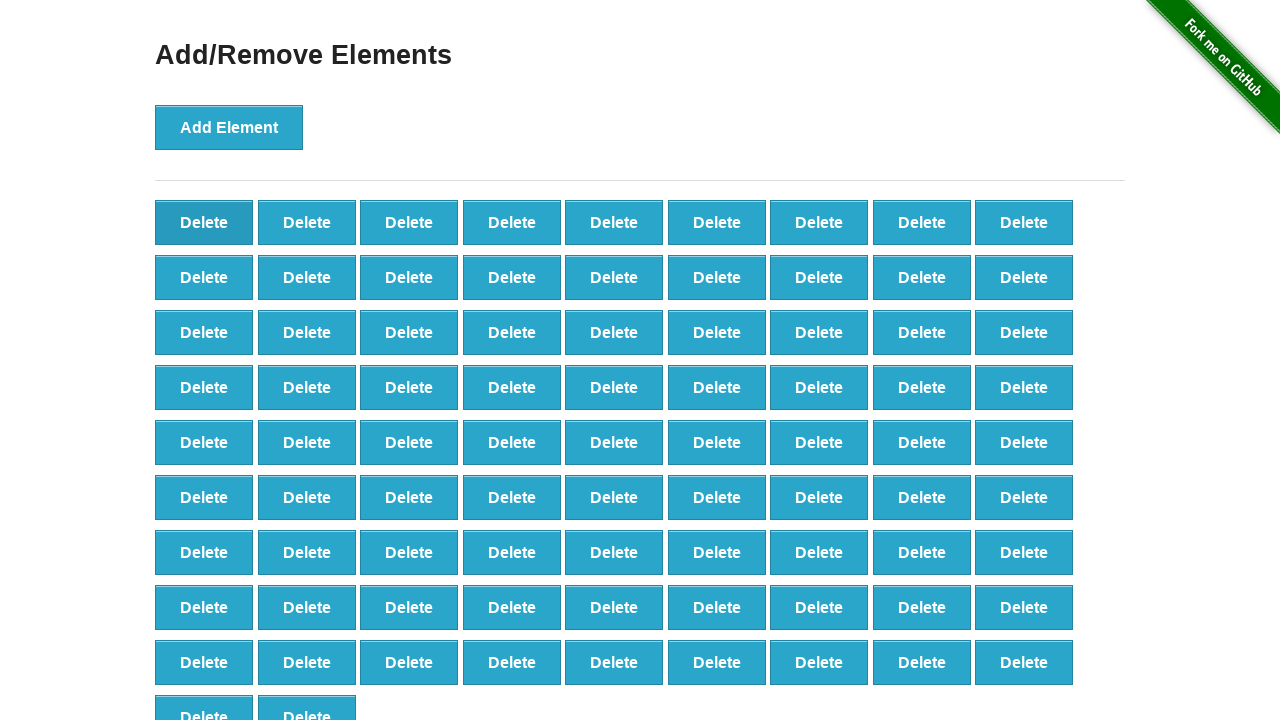

Clicked Delete button (iteration 18/90) at (204, 222) on button:has-text('Delete') >> nth=0
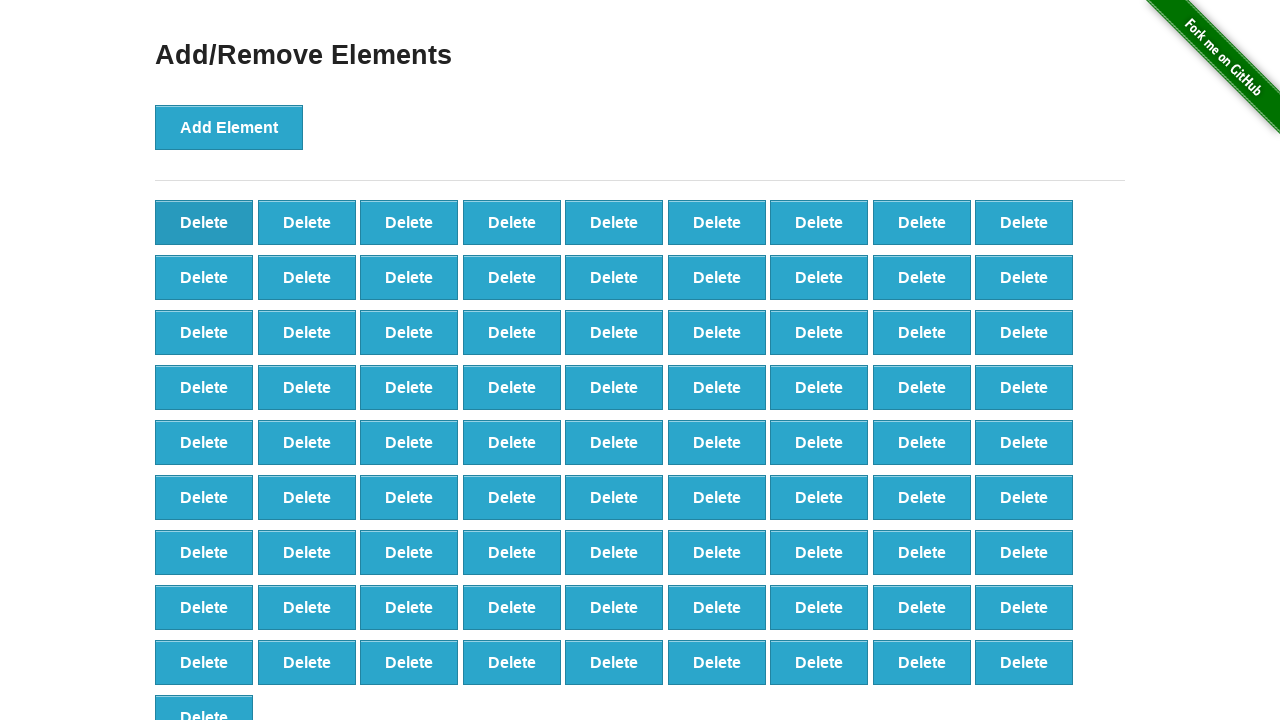

Clicked Delete button (iteration 19/90) at (204, 222) on button:has-text('Delete') >> nth=0
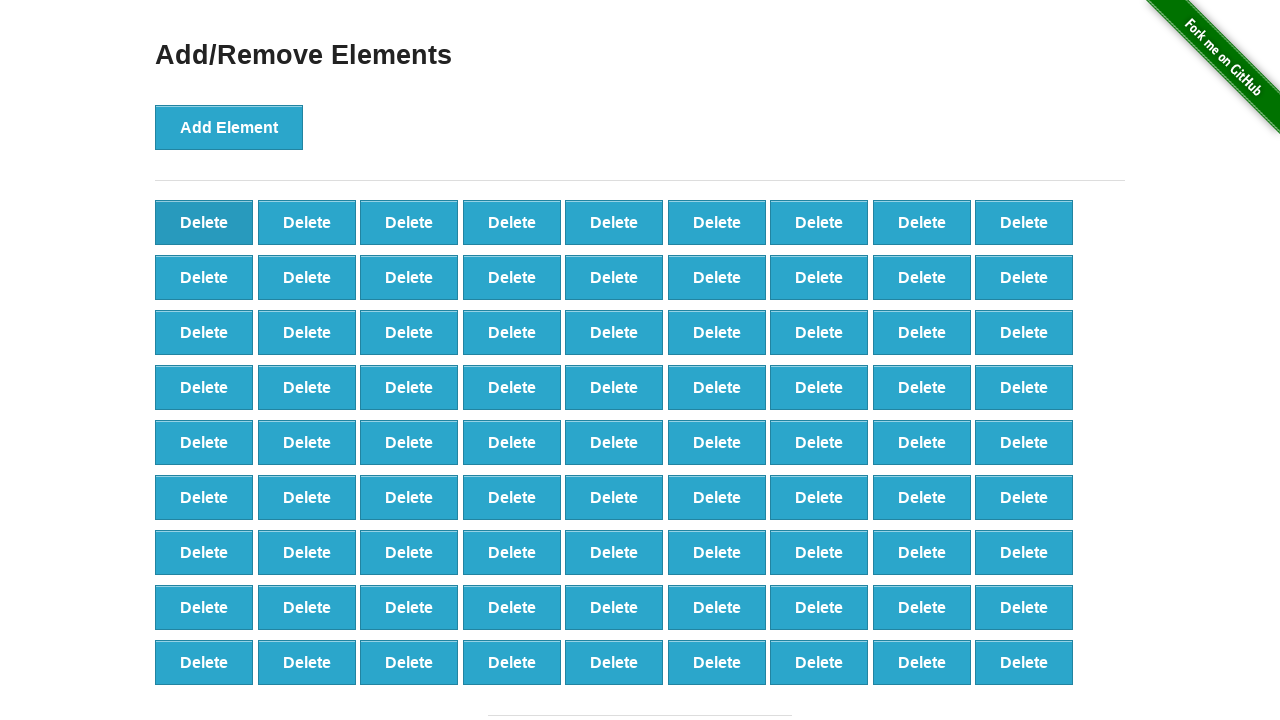

Clicked Delete button (iteration 20/90) at (204, 222) on button:has-text('Delete') >> nth=0
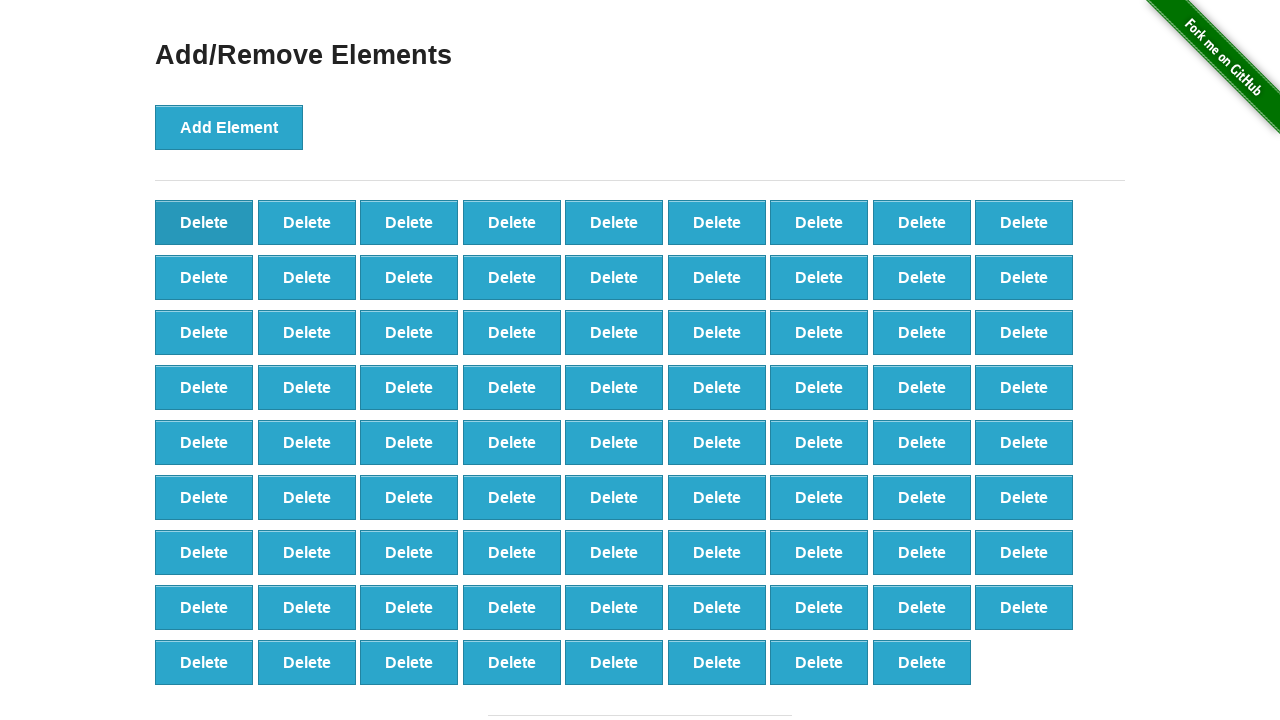

Clicked Delete button (iteration 21/90) at (204, 222) on button:has-text('Delete') >> nth=0
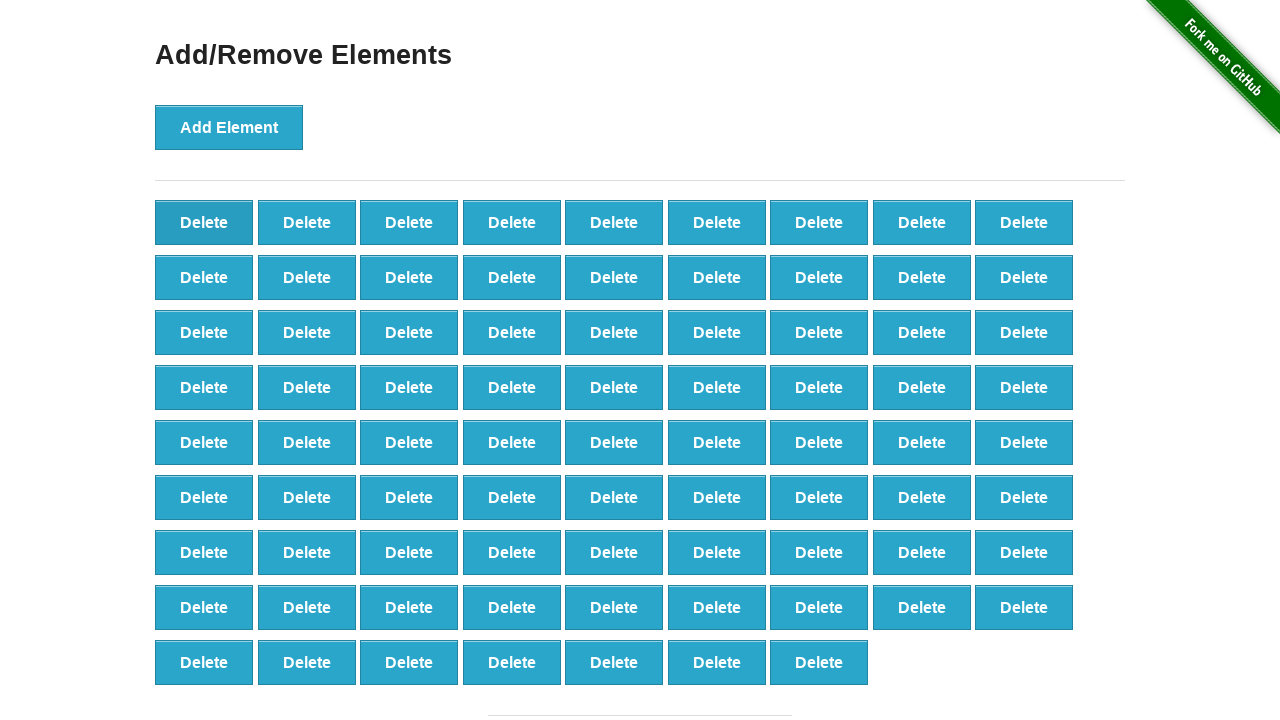

Clicked Delete button (iteration 22/90) at (204, 222) on button:has-text('Delete') >> nth=0
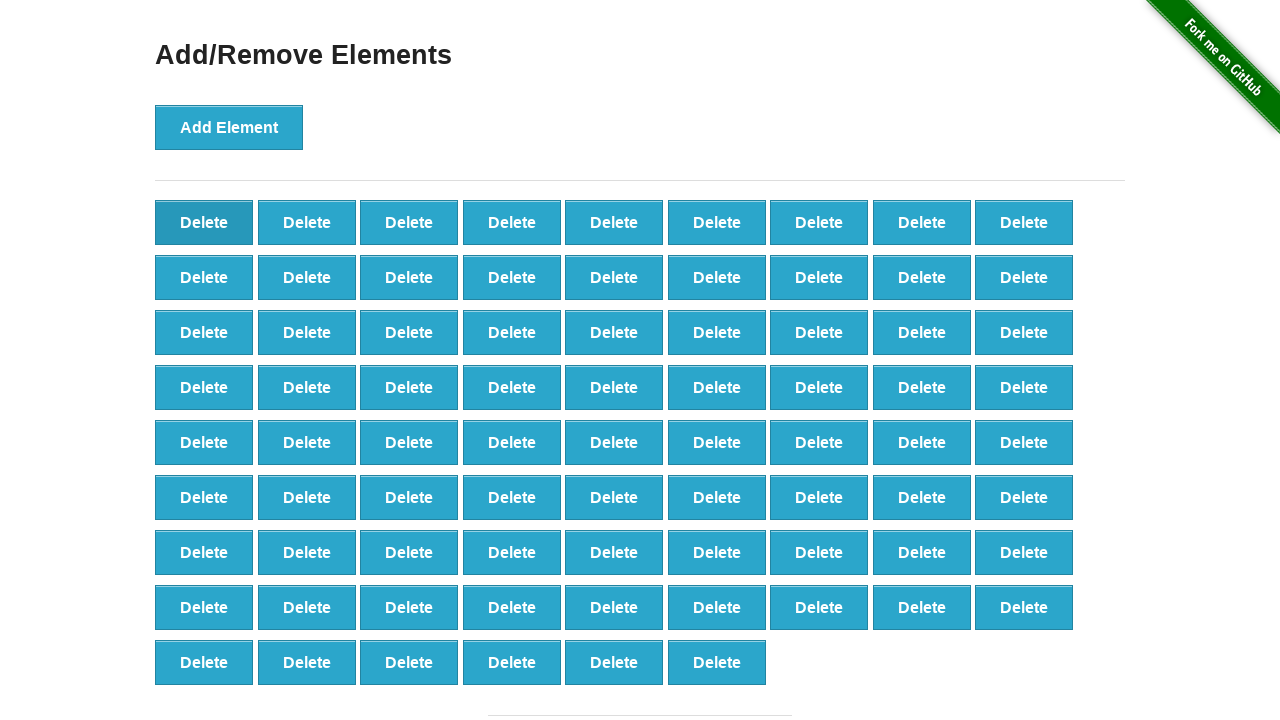

Clicked Delete button (iteration 23/90) at (204, 222) on button:has-text('Delete') >> nth=0
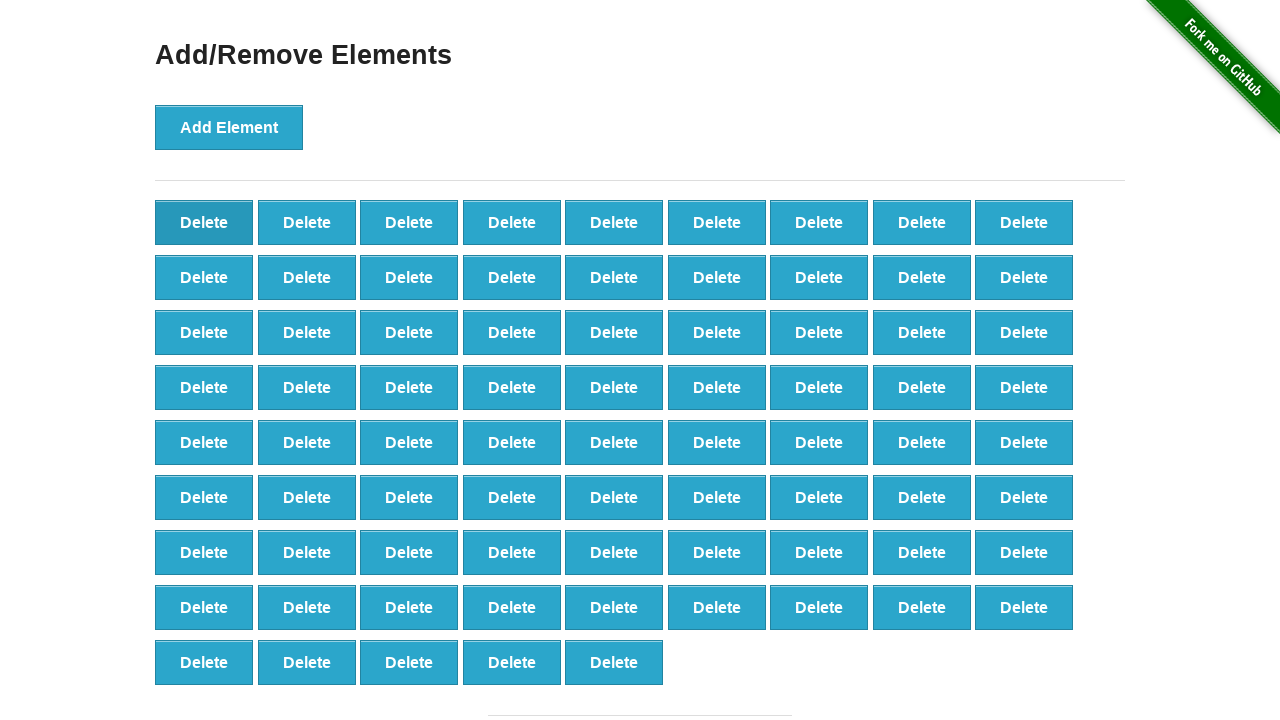

Clicked Delete button (iteration 24/90) at (204, 222) on button:has-text('Delete') >> nth=0
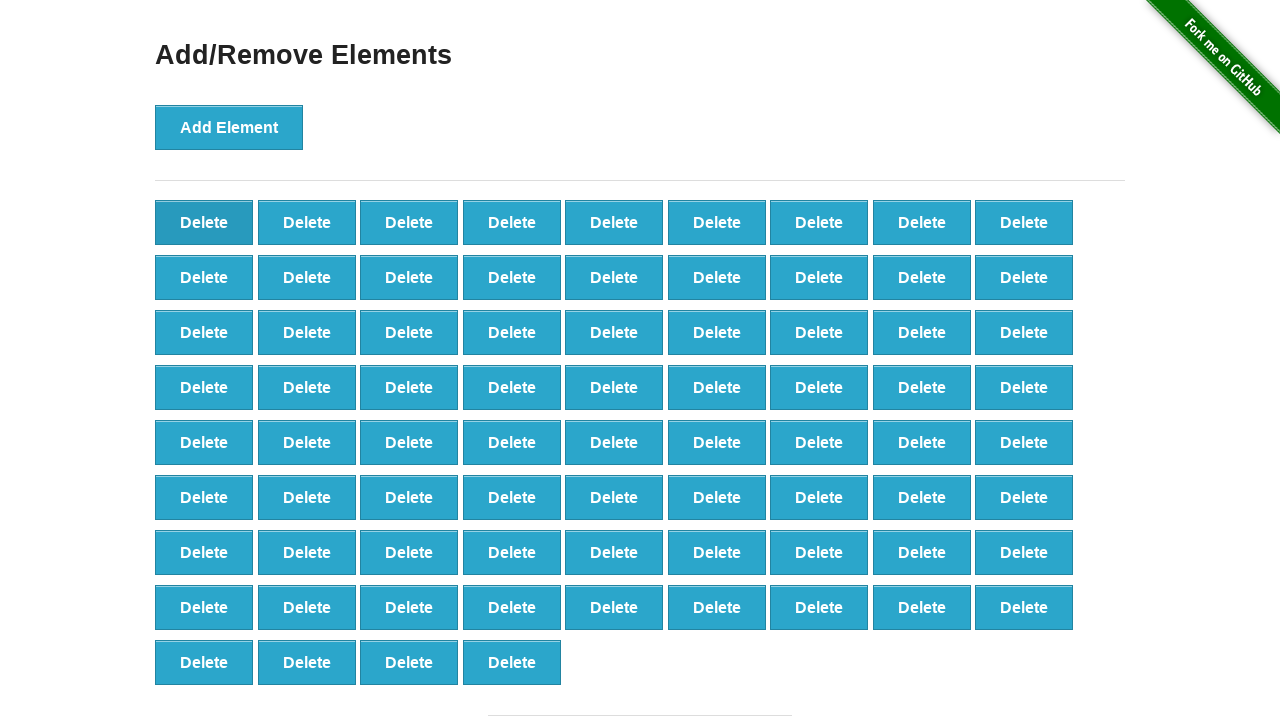

Clicked Delete button (iteration 25/90) at (204, 222) on button:has-text('Delete') >> nth=0
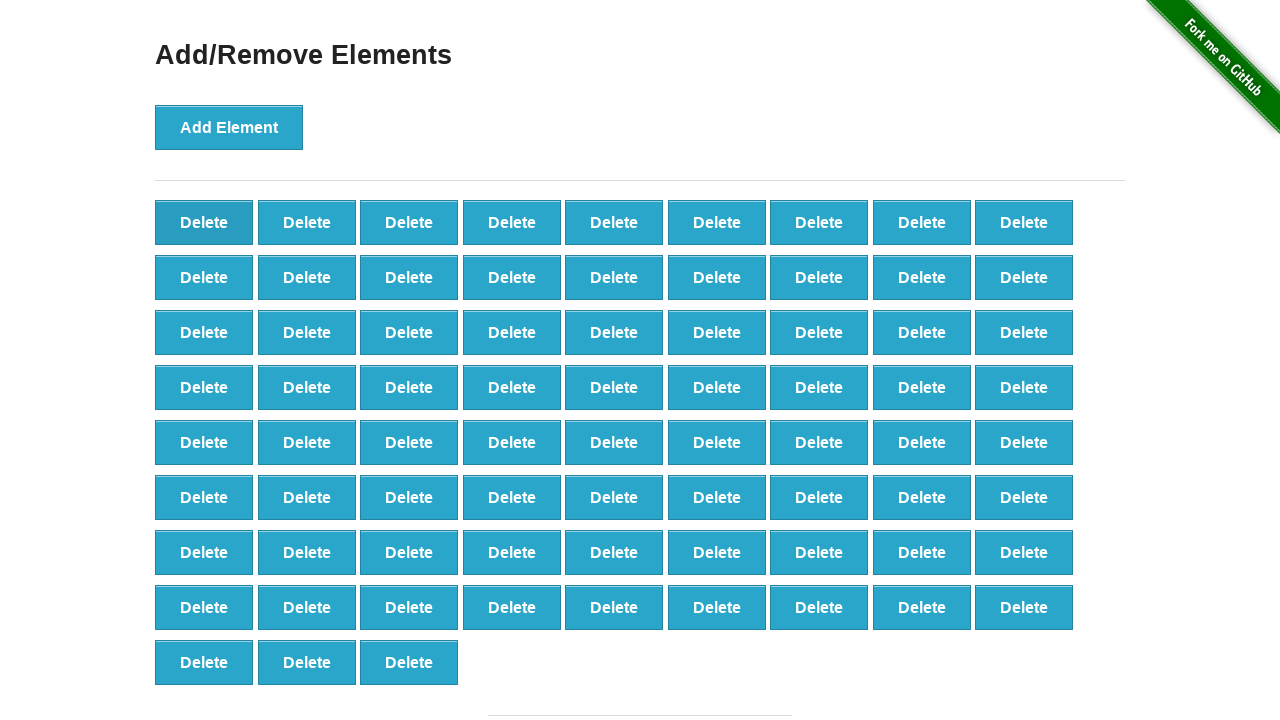

Clicked Delete button (iteration 26/90) at (204, 222) on button:has-text('Delete') >> nth=0
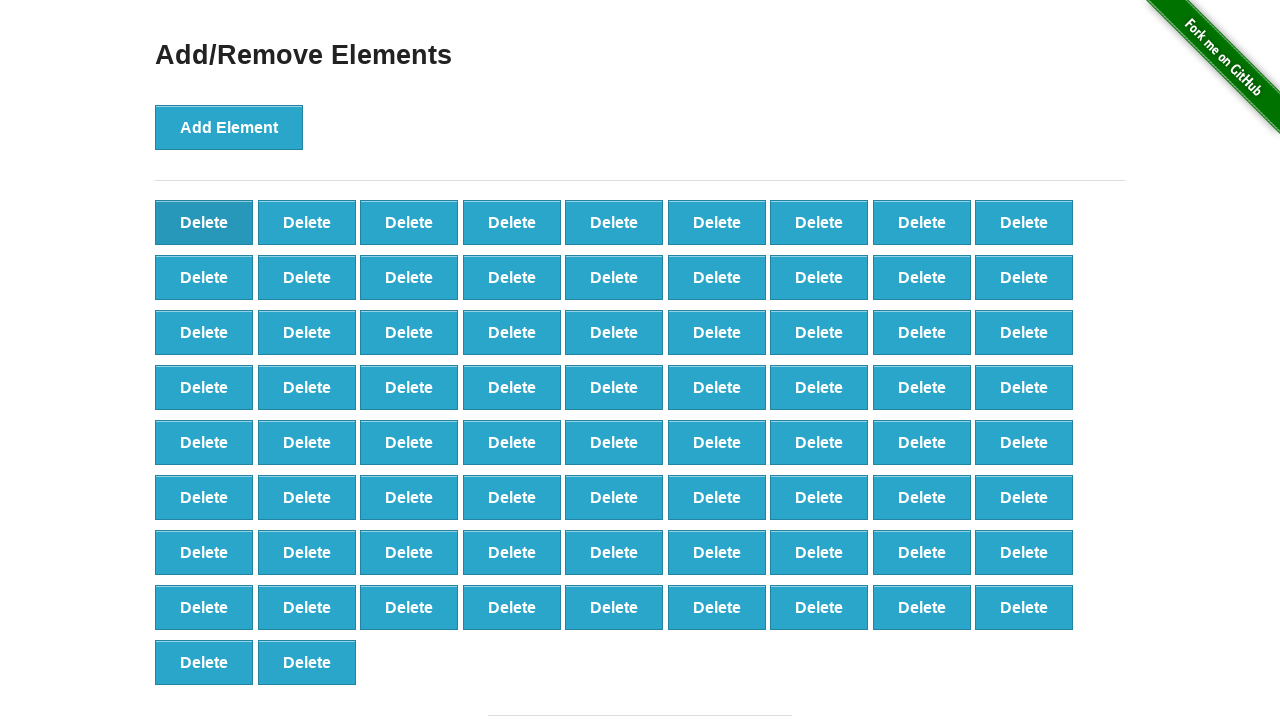

Clicked Delete button (iteration 27/90) at (204, 222) on button:has-text('Delete') >> nth=0
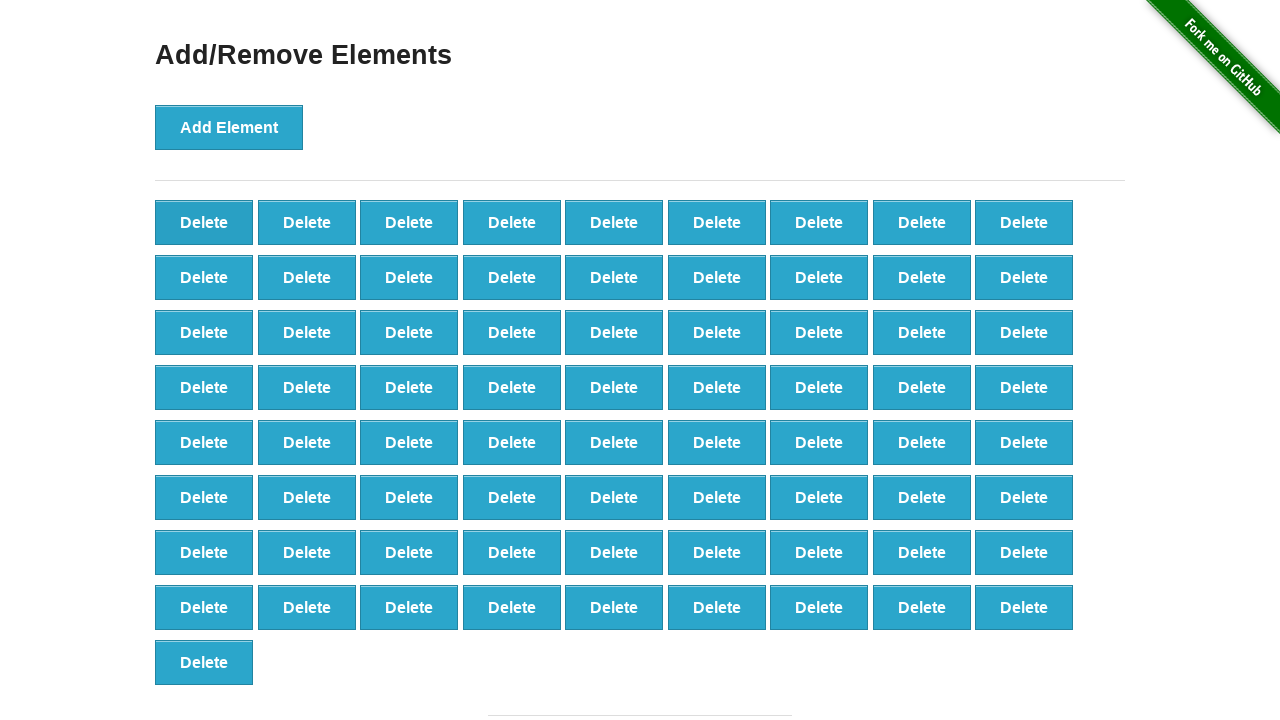

Clicked Delete button (iteration 28/90) at (204, 222) on button:has-text('Delete') >> nth=0
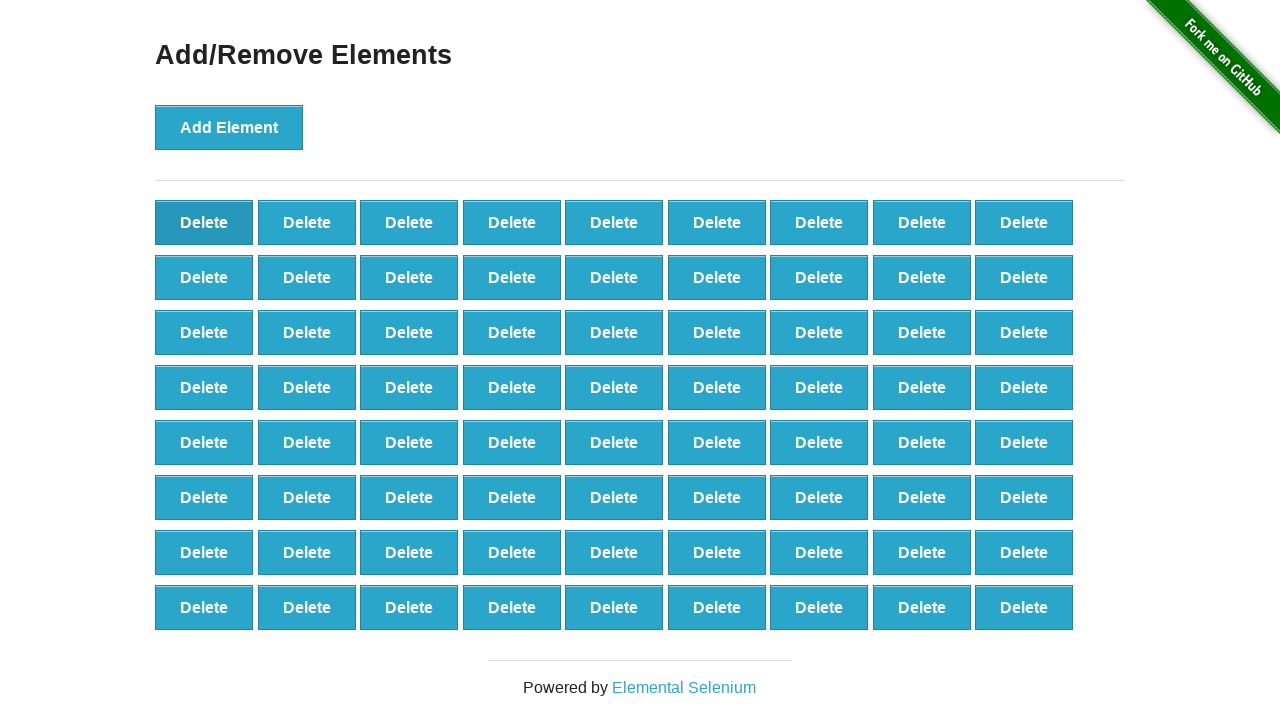

Clicked Delete button (iteration 29/90) at (204, 222) on button:has-text('Delete') >> nth=0
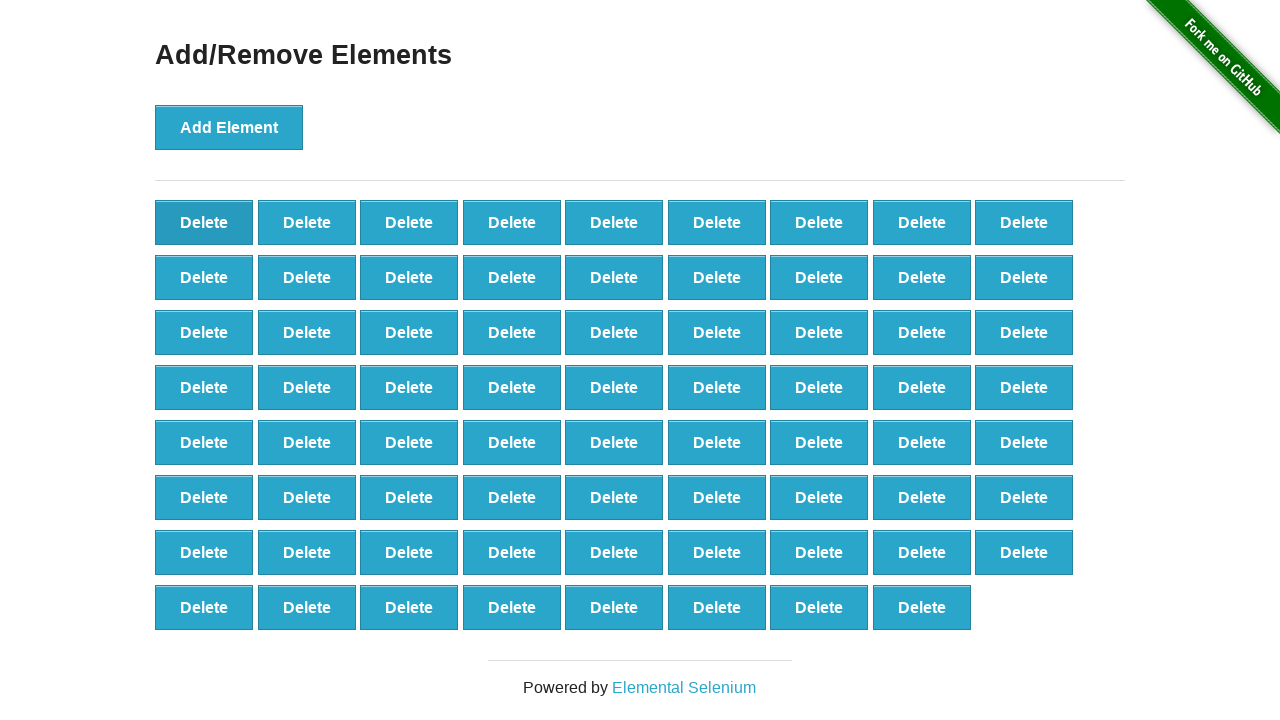

Clicked Delete button (iteration 30/90) at (204, 222) on button:has-text('Delete') >> nth=0
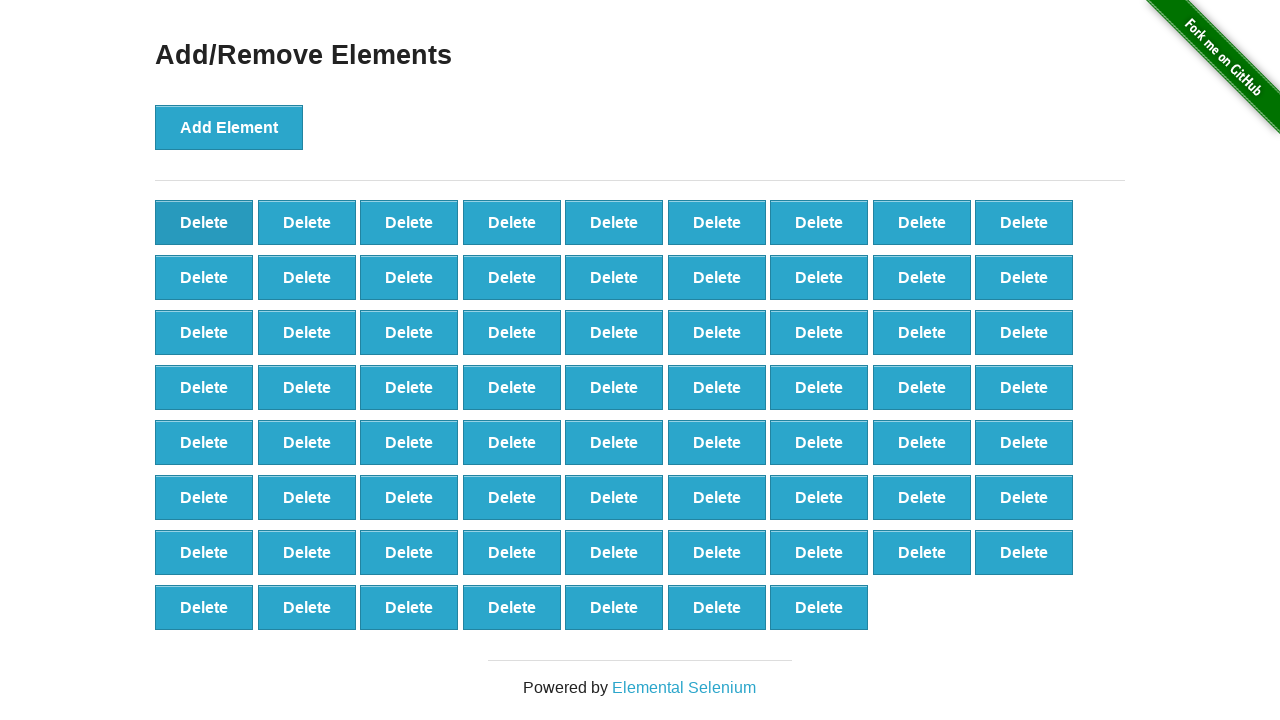

Clicked Delete button (iteration 31/90) at (204, 222) on button:has-text('Delete') >> nth=0
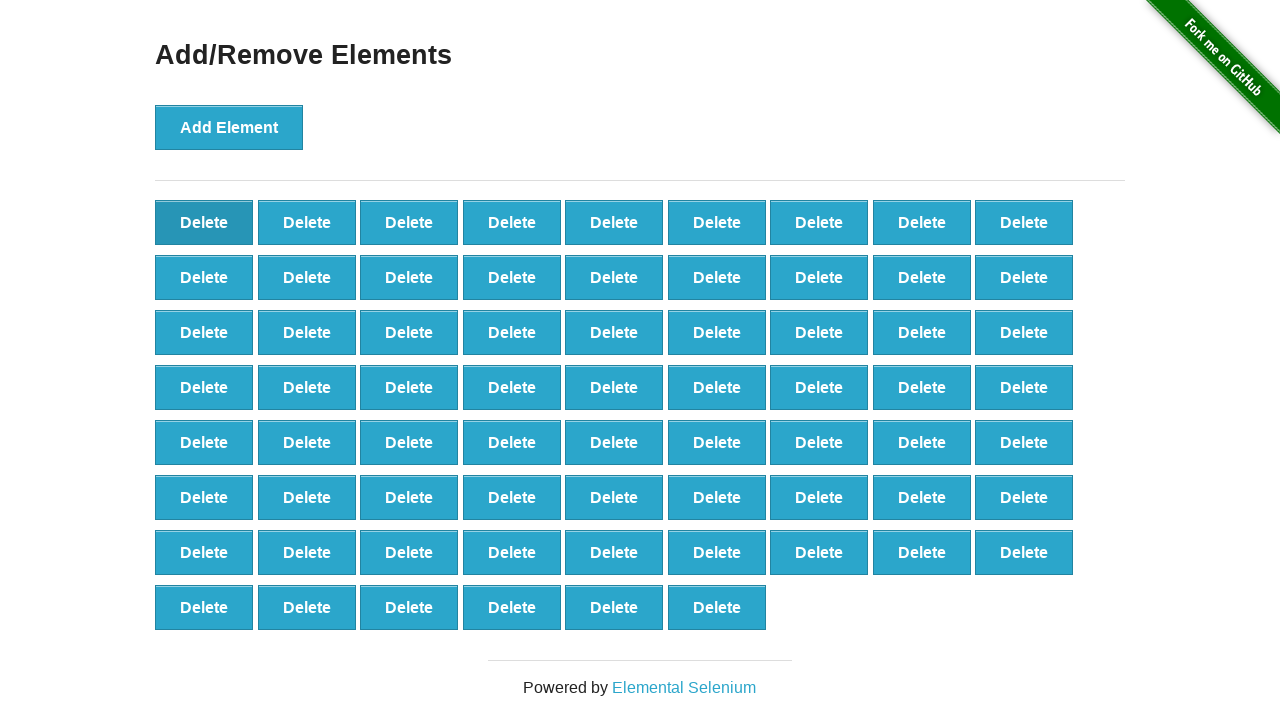

Clicked Delete button (iteration 32/90) at (204, 222) on button:has-text('Delete') >> nth=0
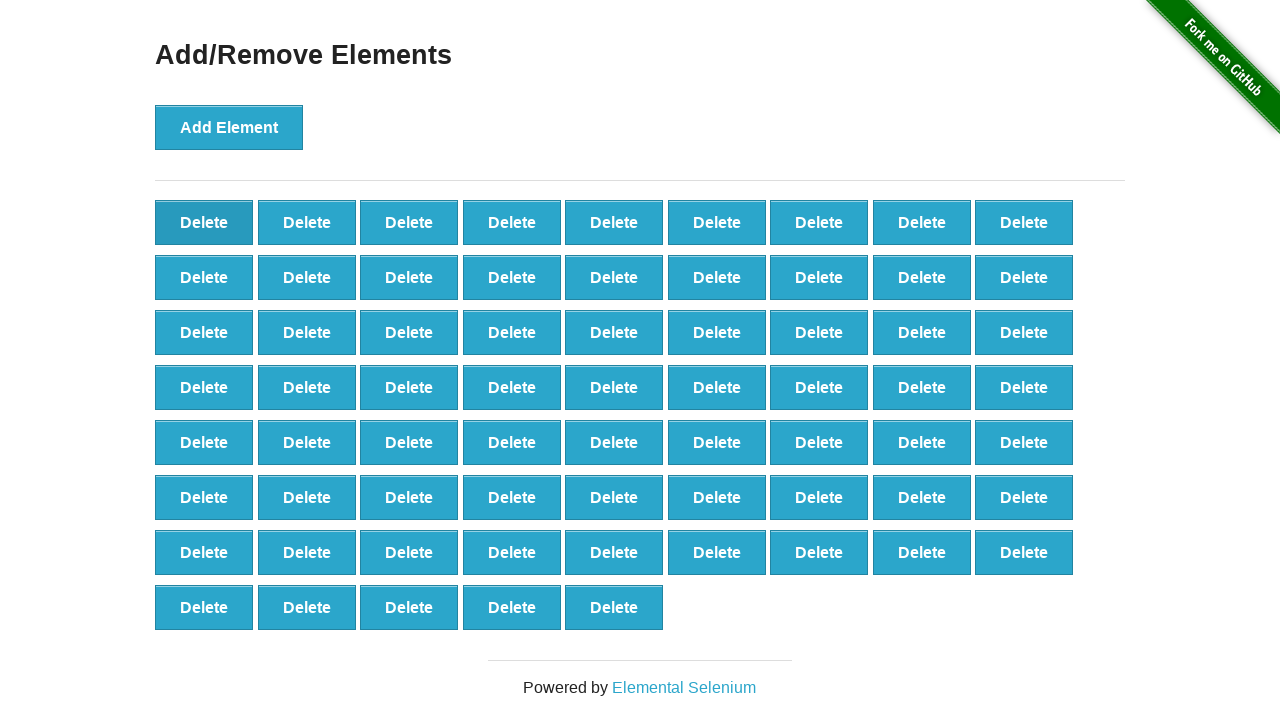

Clicked Delete button (iteration 33/90) at (204, 222) on button:has-text('Delete') >> nth=0
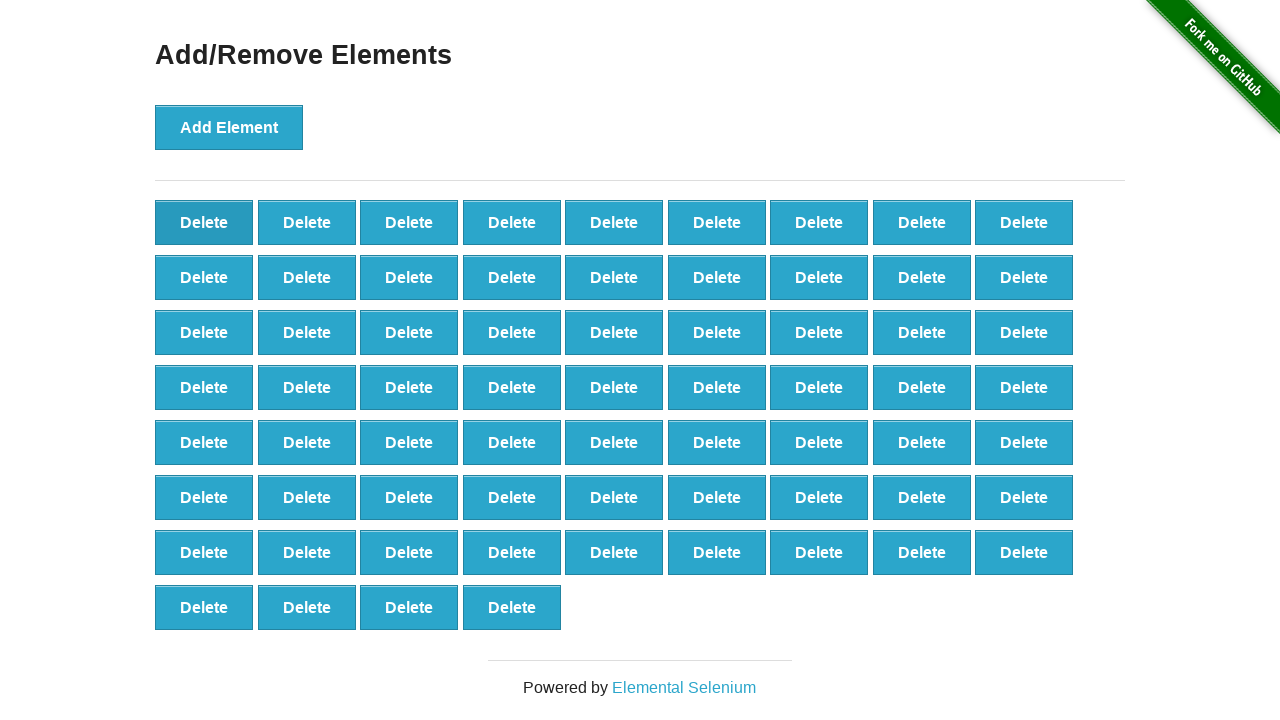

Clicked Delete button (iteration 34/90) at (204, 222) on button:has-text('Delete') >> nth=0
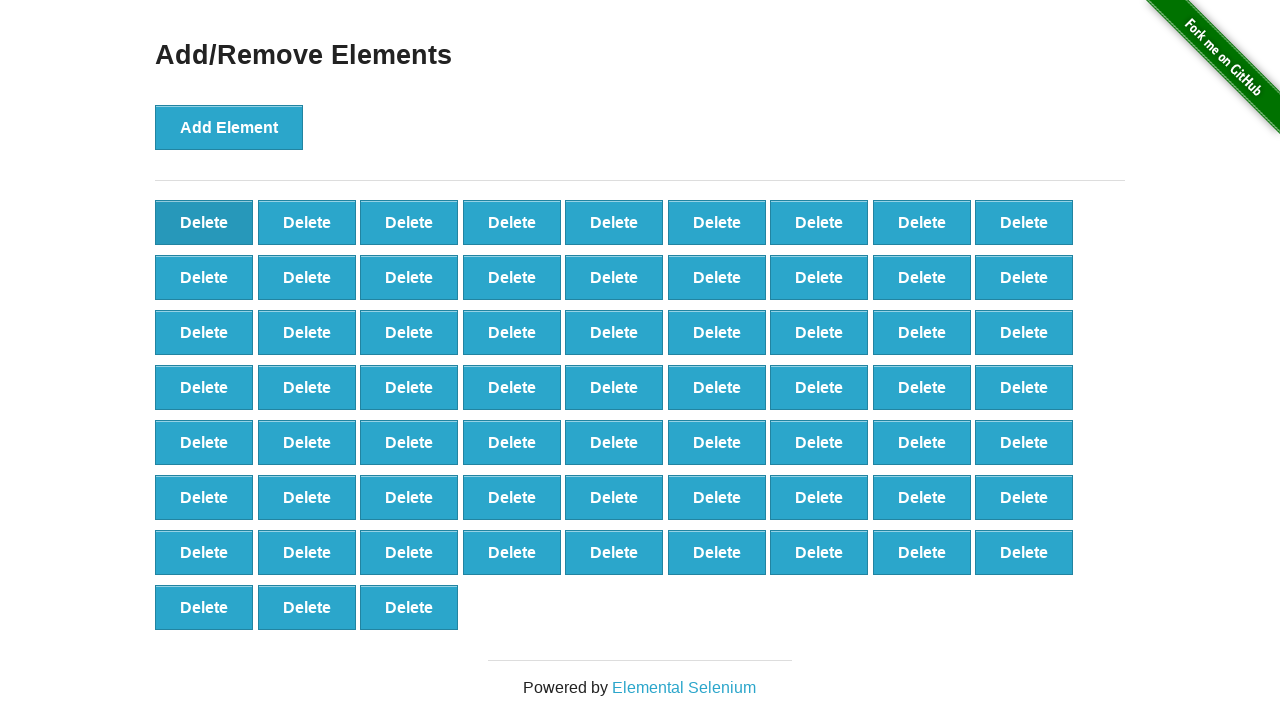

Clicked Delete button (iteration 35/90) at (204, 222) on button:has-text('Delete') >> nth=0
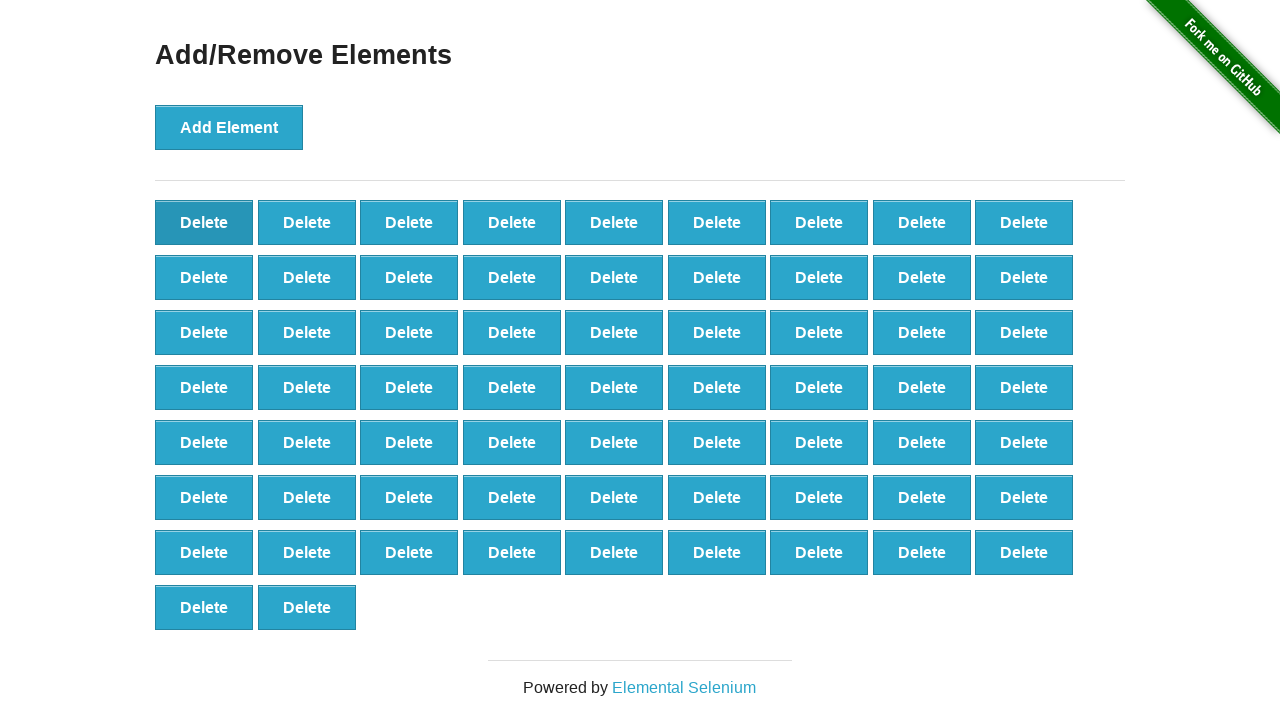

Clicked Delete button (iteration 36/90) at (204, 222) on button:has-text('Delete') >> nth=0
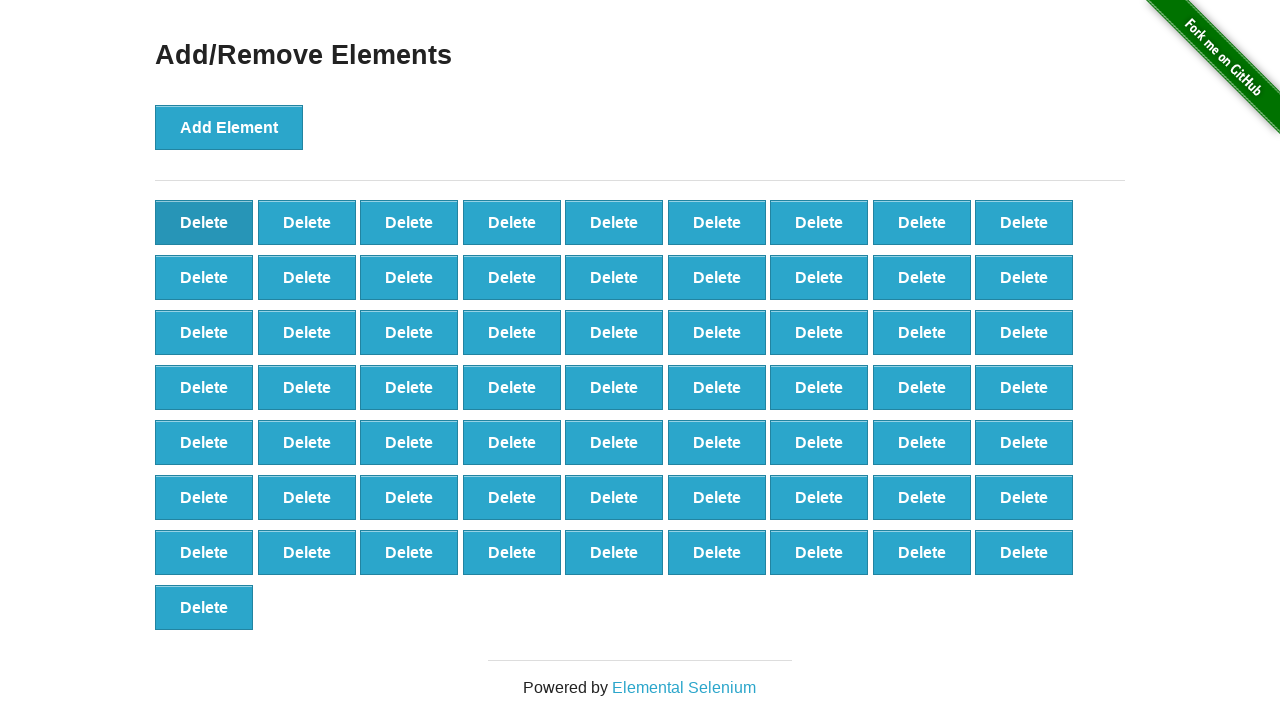

Clicked Delete button (iteration 37/90) at (204, 222) on button:has-text('Delete') >> nth=0
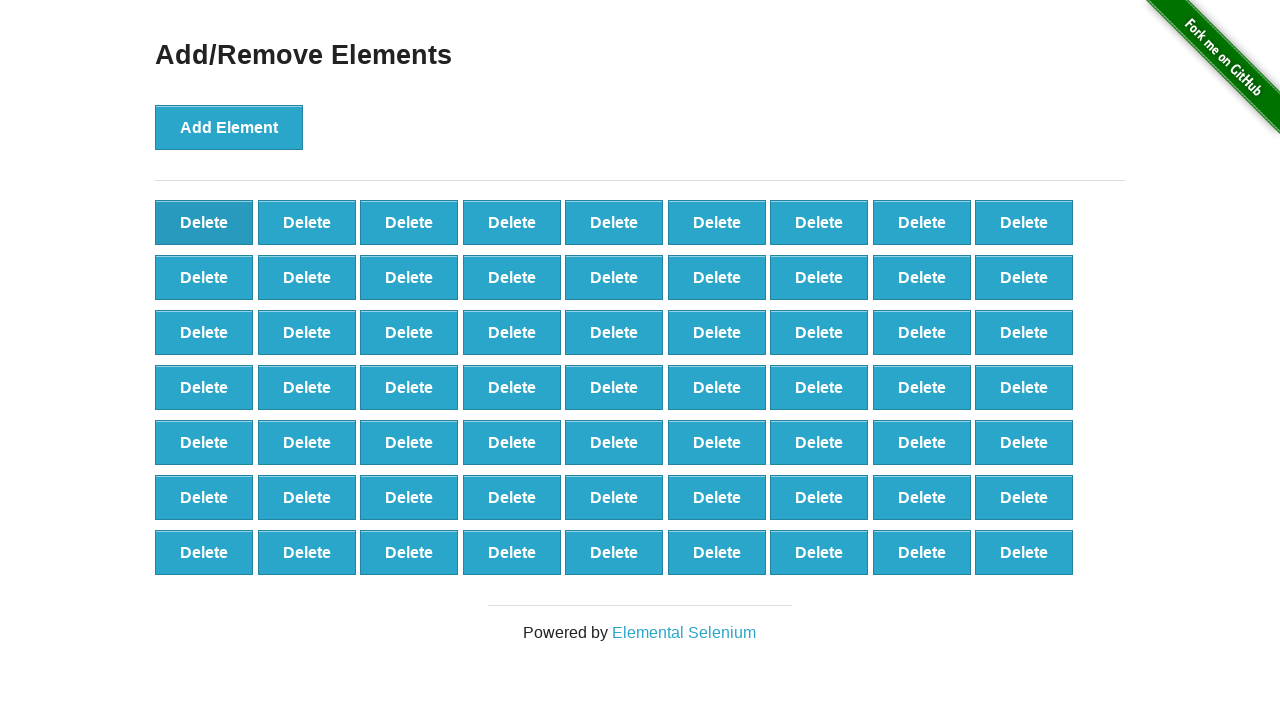

Clicked Delete button (iteration 38/90) at (204, 222) on button:has-text('Delete') >> nth=0
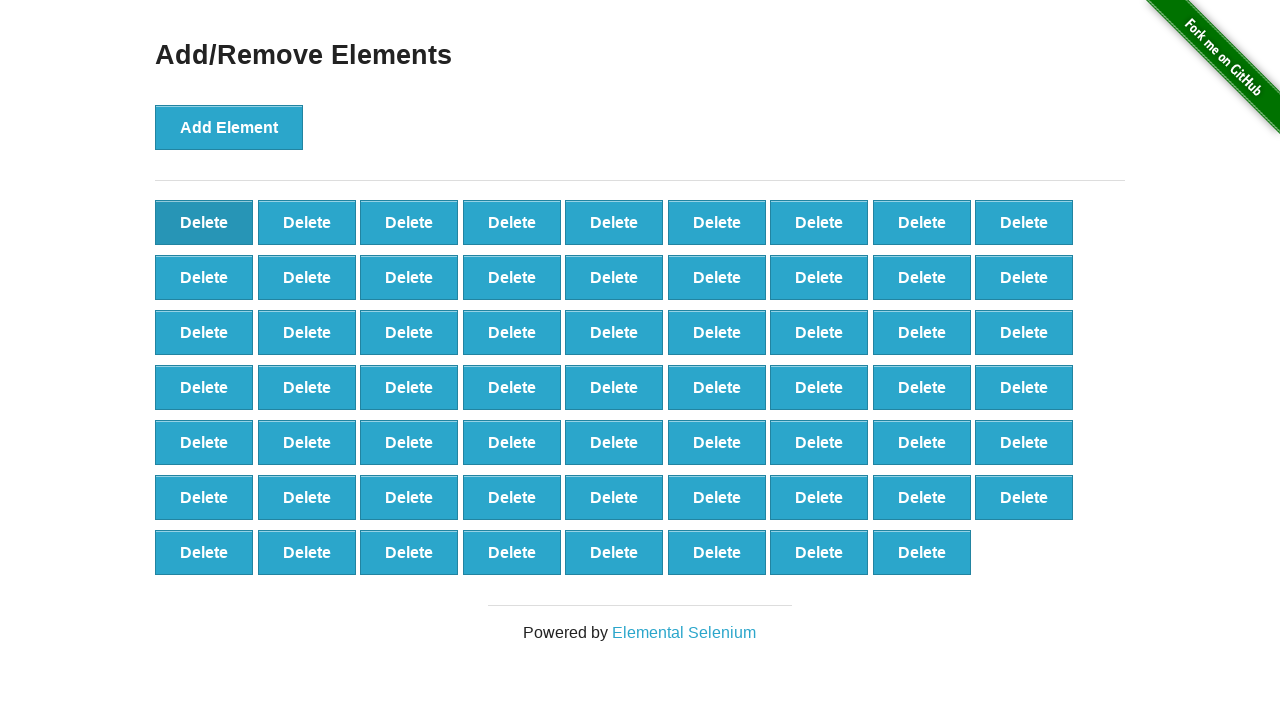

Clicked Delete button (iteration 39/90) at (204, 222) on button:has-text('Delete') >> nth=0
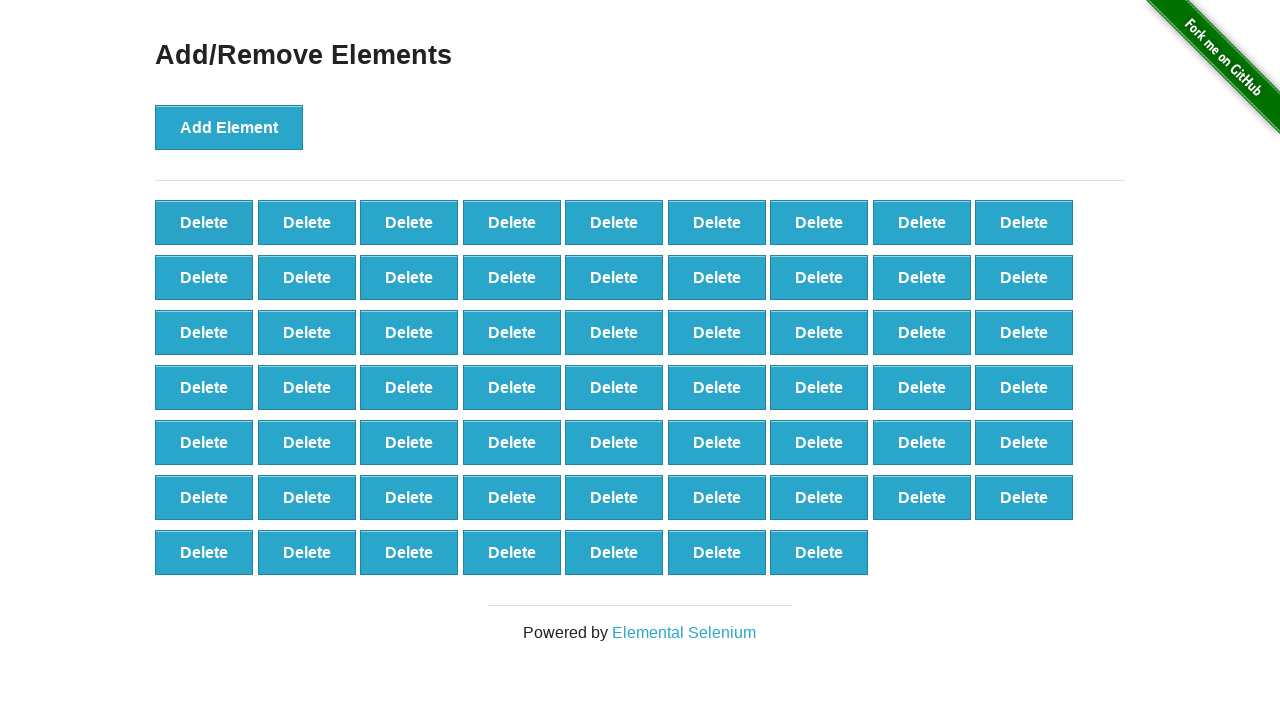

Clicked Delete button (iteration 40/90) at (204, 222) on button:has-text('Delete') >> nth=0
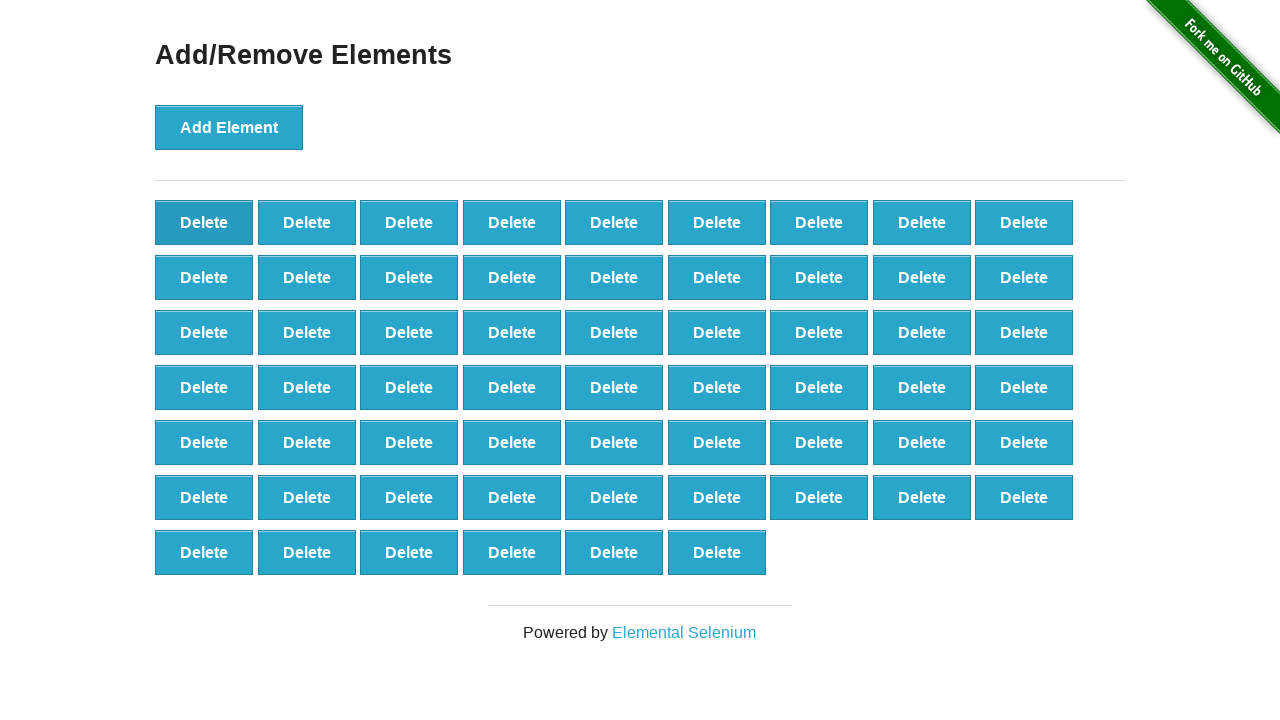

Clicked Delete button (iteration 41/90) at (204, 222) on button:has-text('Delete') >> nth=0
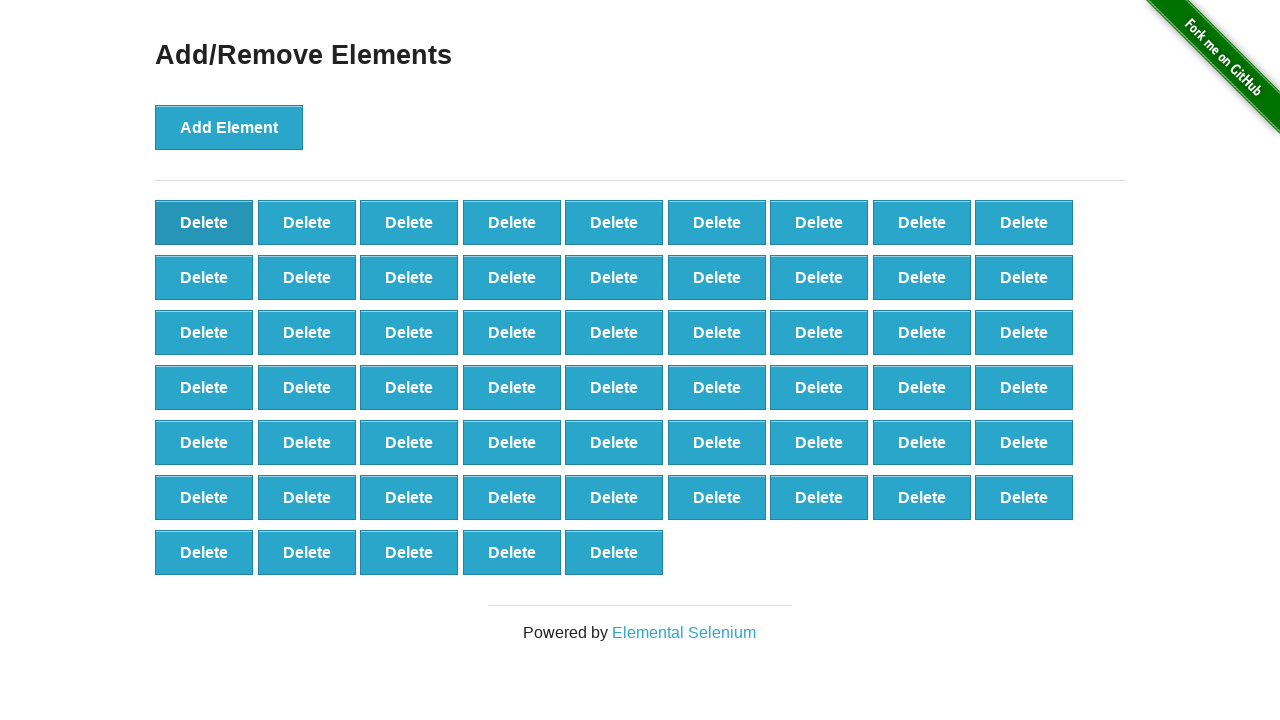

Clicked Delete button (iteration 42/90) at (204, 222) on button:has-text('Delete') >> nth=0
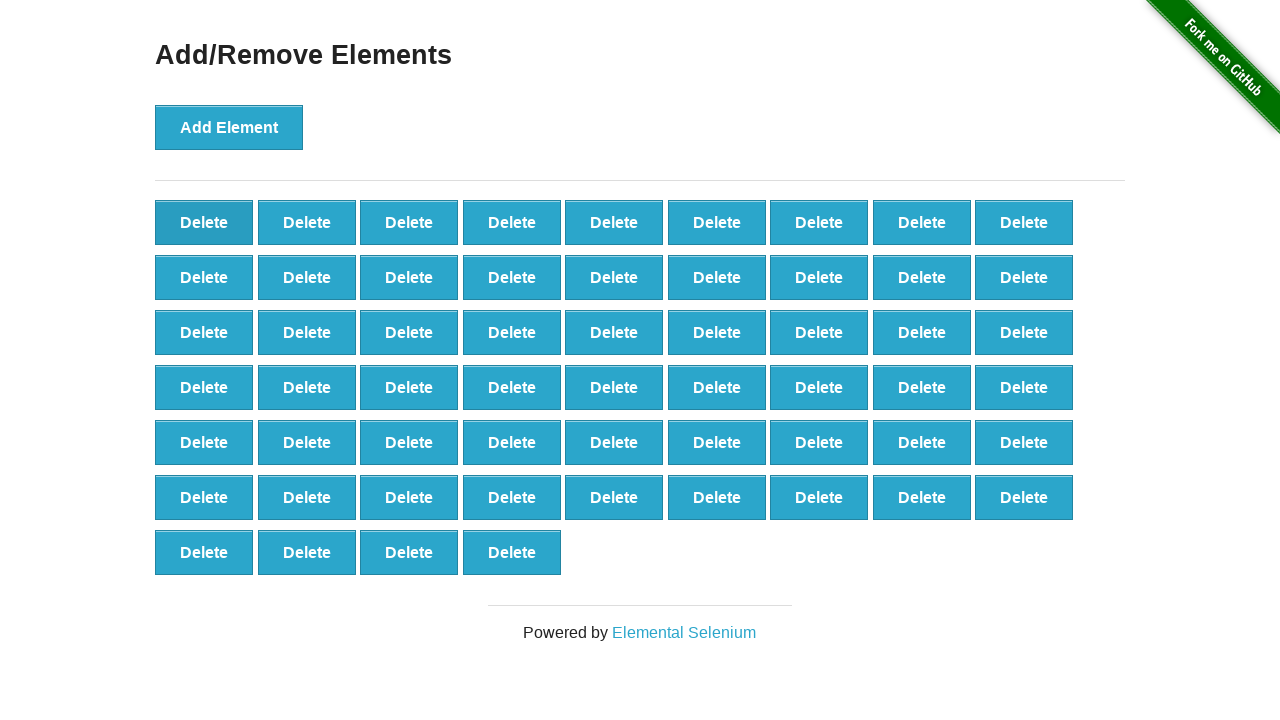

Clicked Delete button (iteration 43/90) at (204, 222) on button:has-text('Delete') >> nth=0
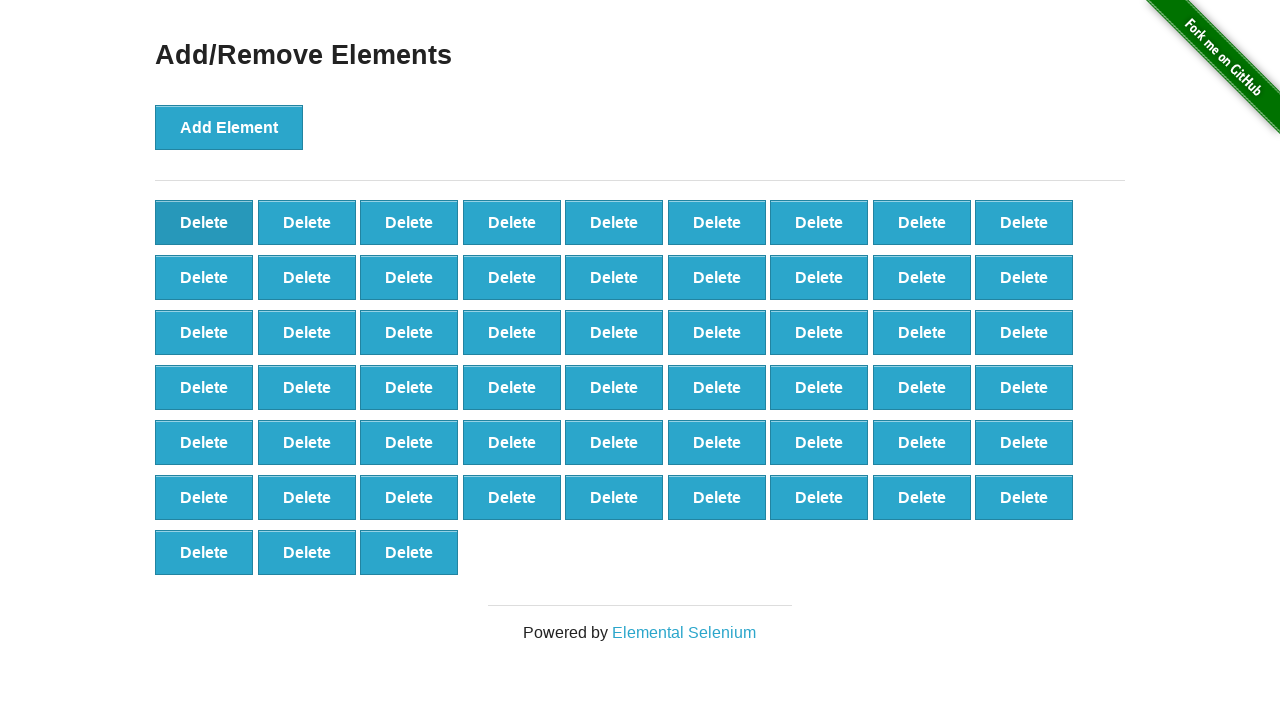

Clicked Delete button (iteration 44/90) at (204, 222) on button:has-text('Delete') >> nth=0
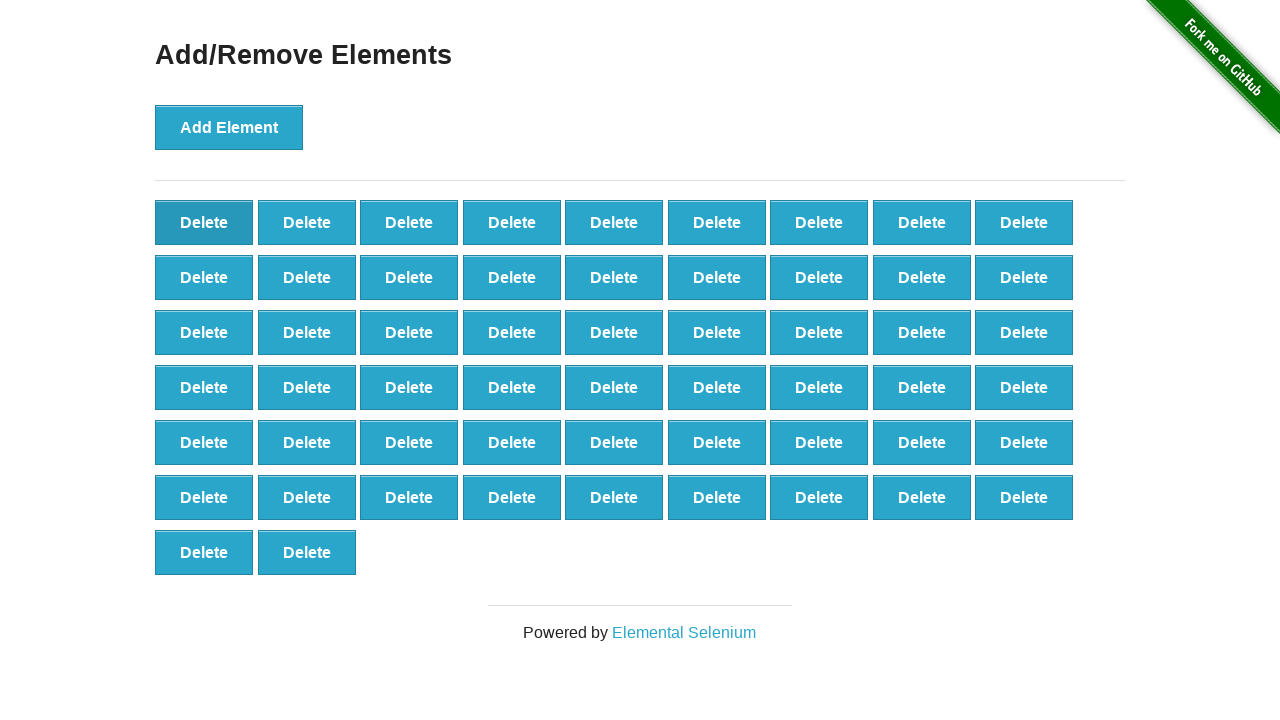

Clicked Delete button (iteration 45/90) at (204, 222) on button:has-text('Delete') >> nth=0
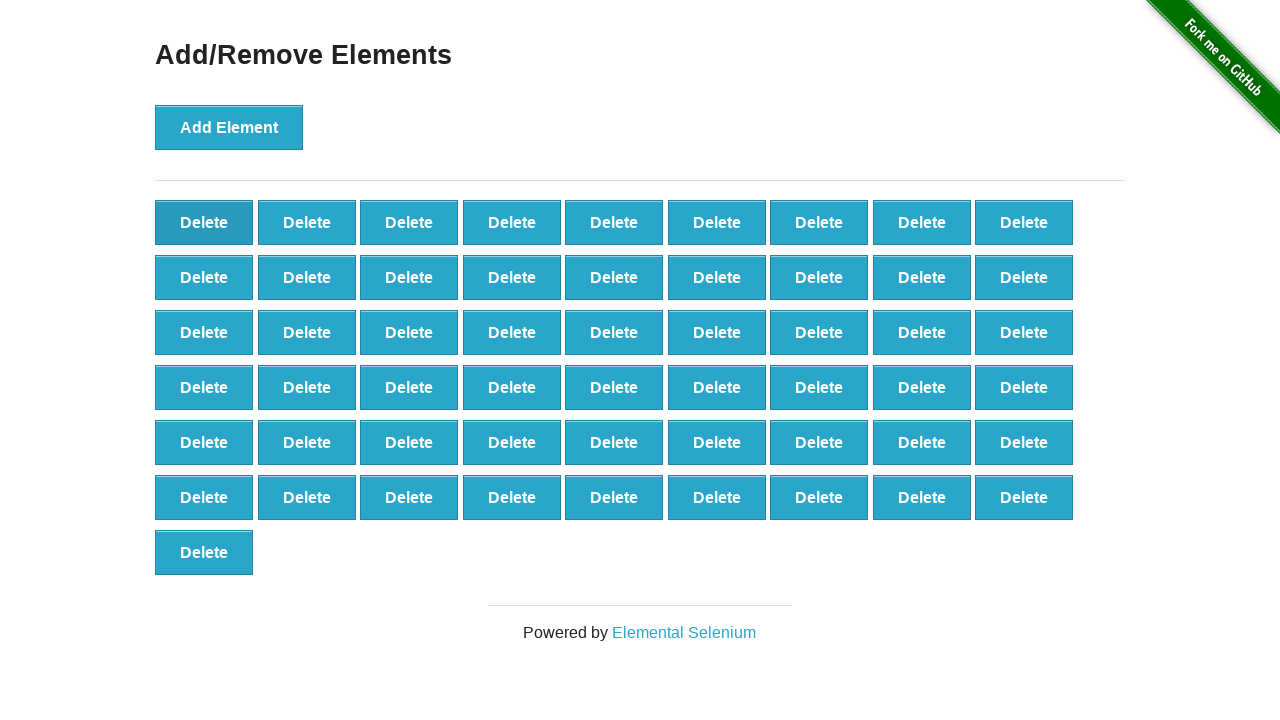

Clicked Delete button (iteration 46/90) at (204, 222) on button:has-text('Delete') >> nth=0
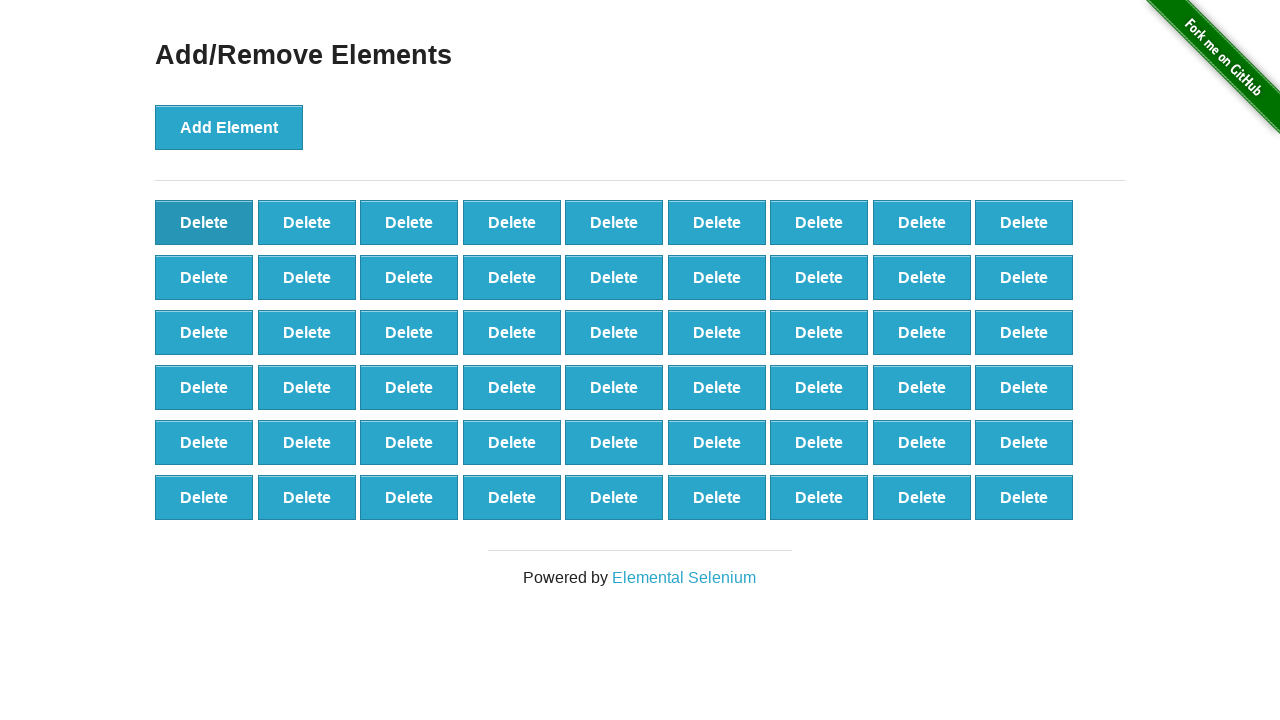

Clicked Delete button (iteration 47/90) at (204, 222) on button:has-text('Delete') >> nth=0
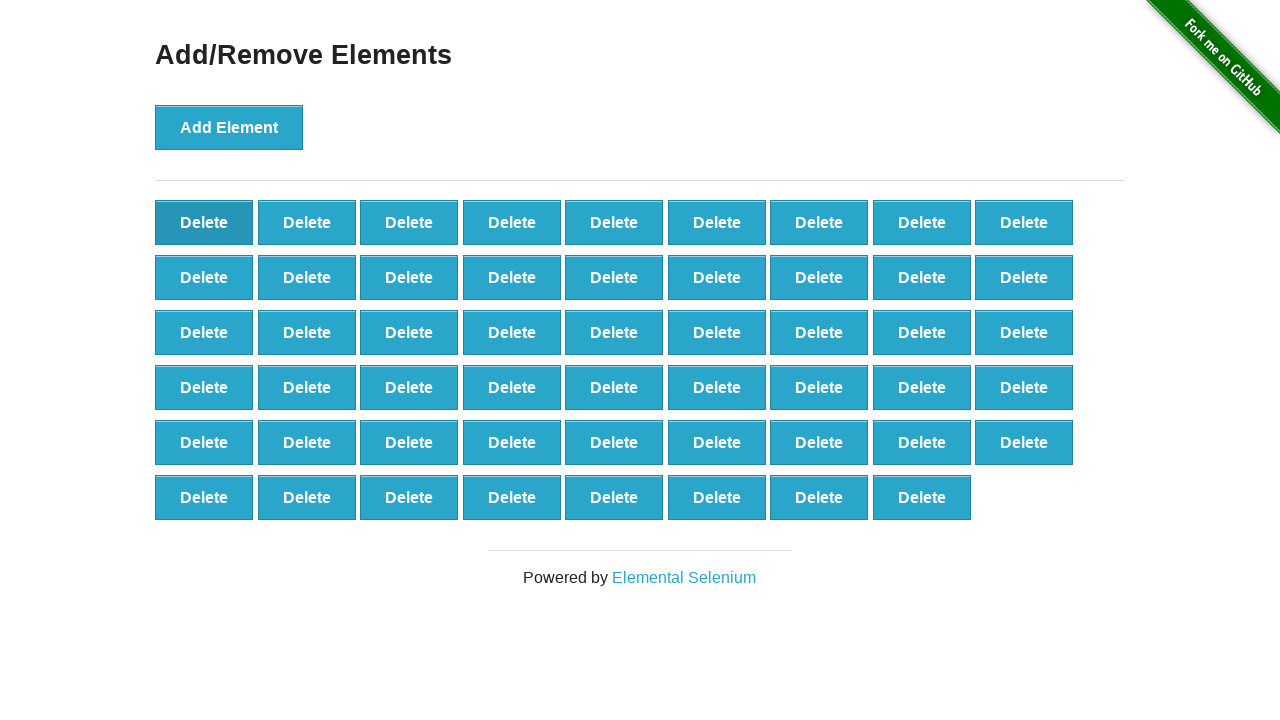

Clicked Delete button (iteration 48/90) at (204, 222) on button:has-text('Delete') >> nth=0
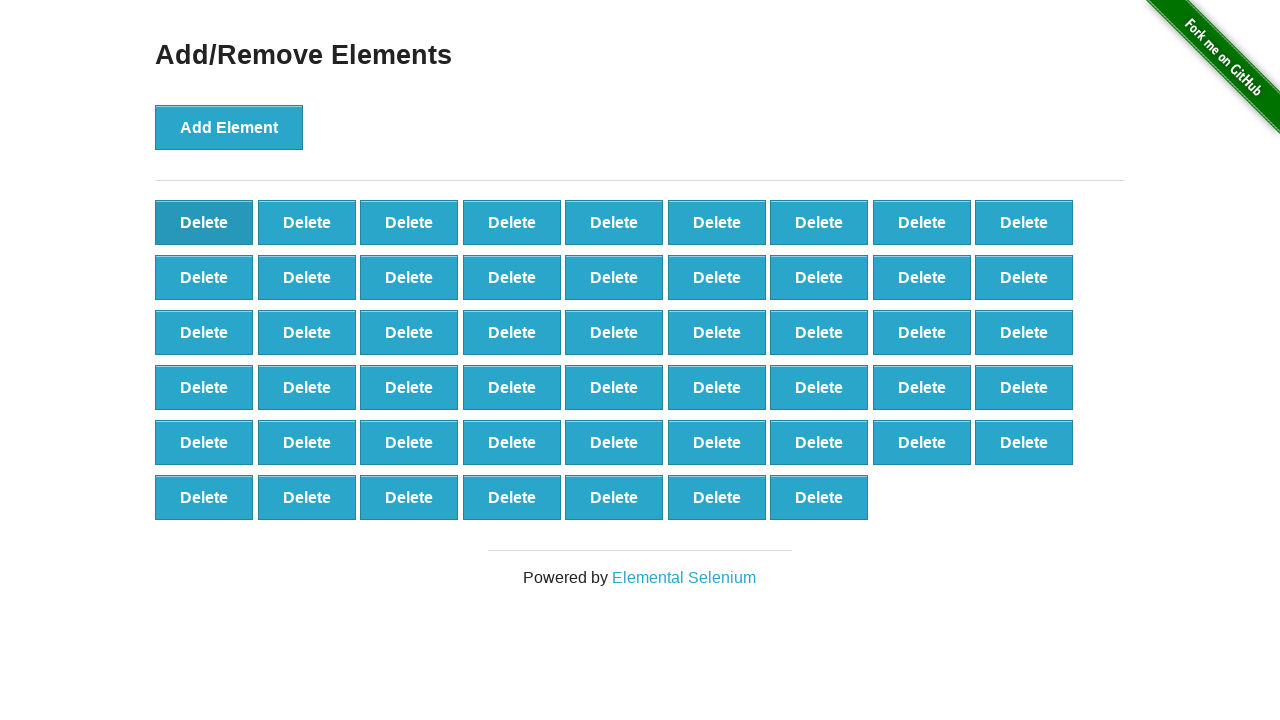

Clicked Delete button (iteration 49/90) at (204, 222) on button:has-text('Delete') >> nth=0
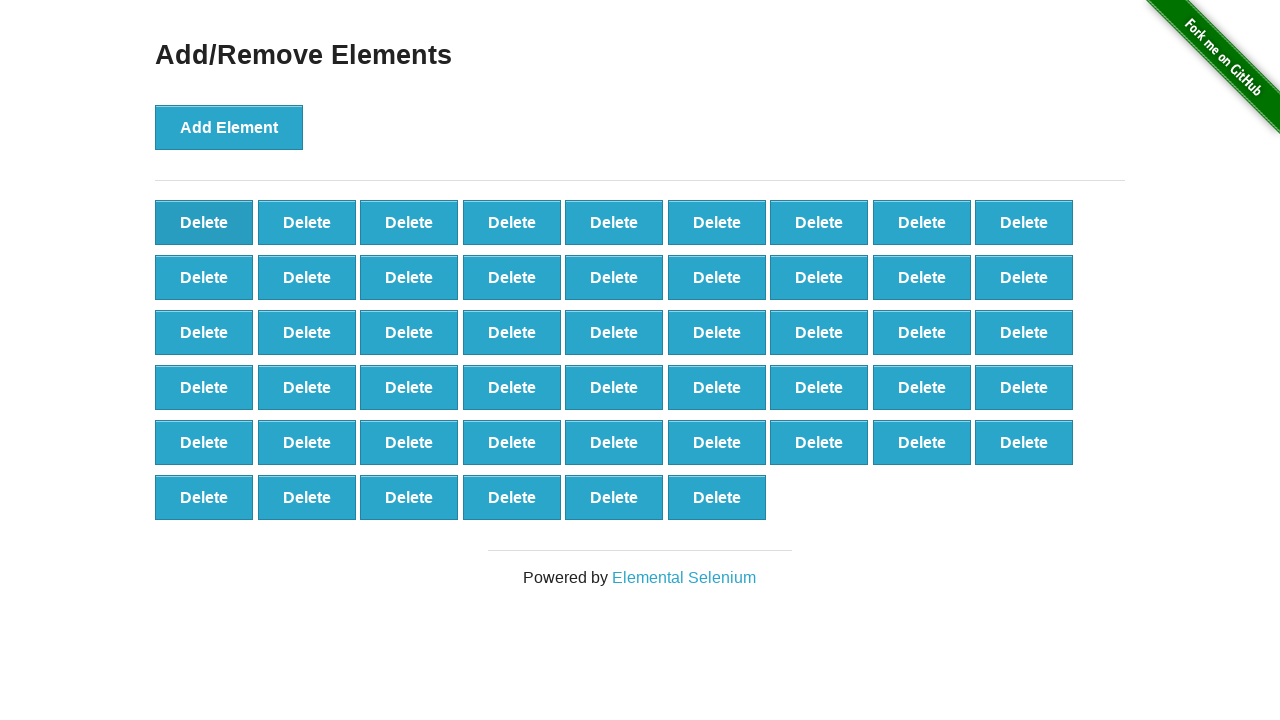

Clicked Delete button (iteration 50/90) at (204, 222) on button:has-text('Delete') >> nth=0
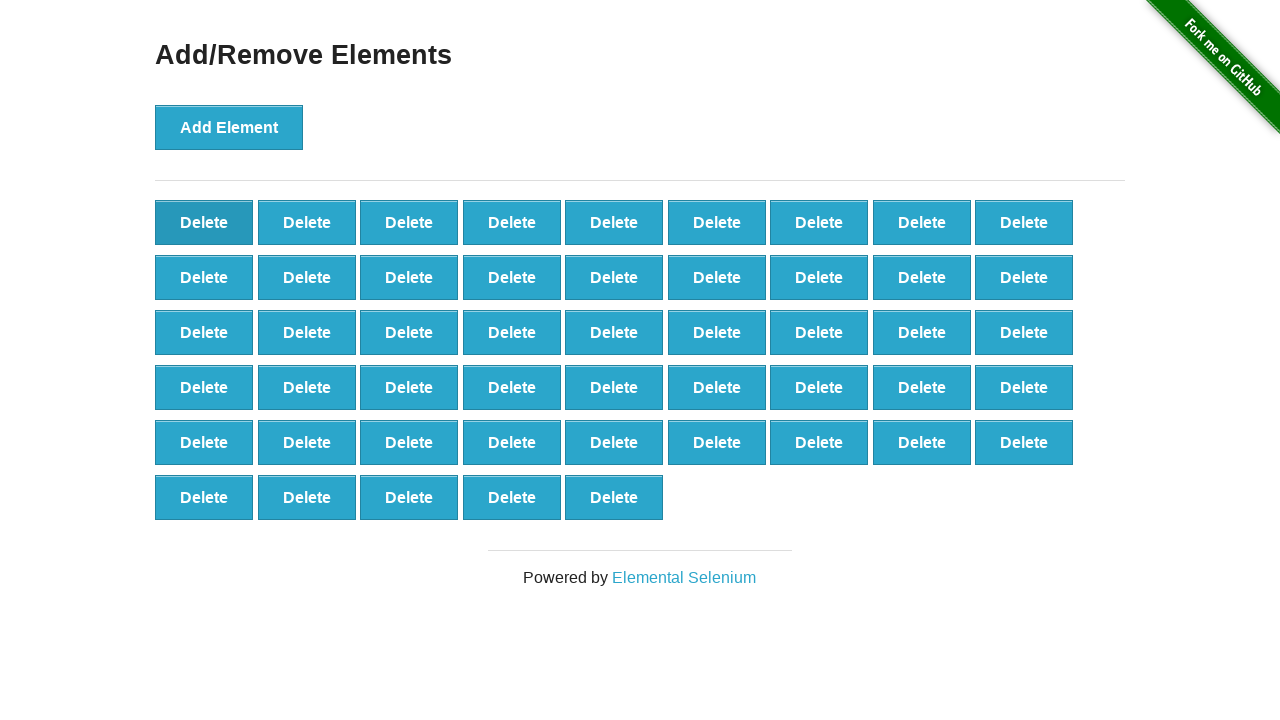

Clicked Delete button (iteration 51/90) at (204, 222) on button:has-text('Delete') >> nth=0
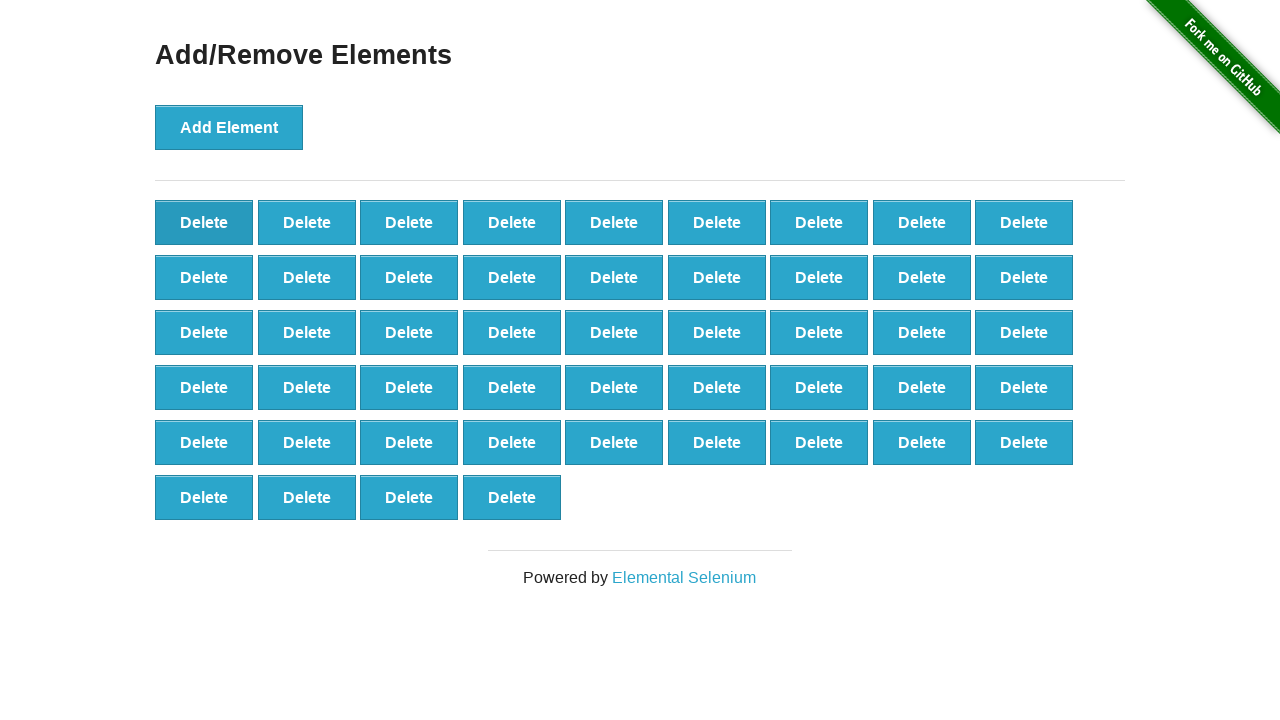

Clicked Delete button (iteration 52/90) at (204, 222) on button:has-text('Delete') >> nth=0
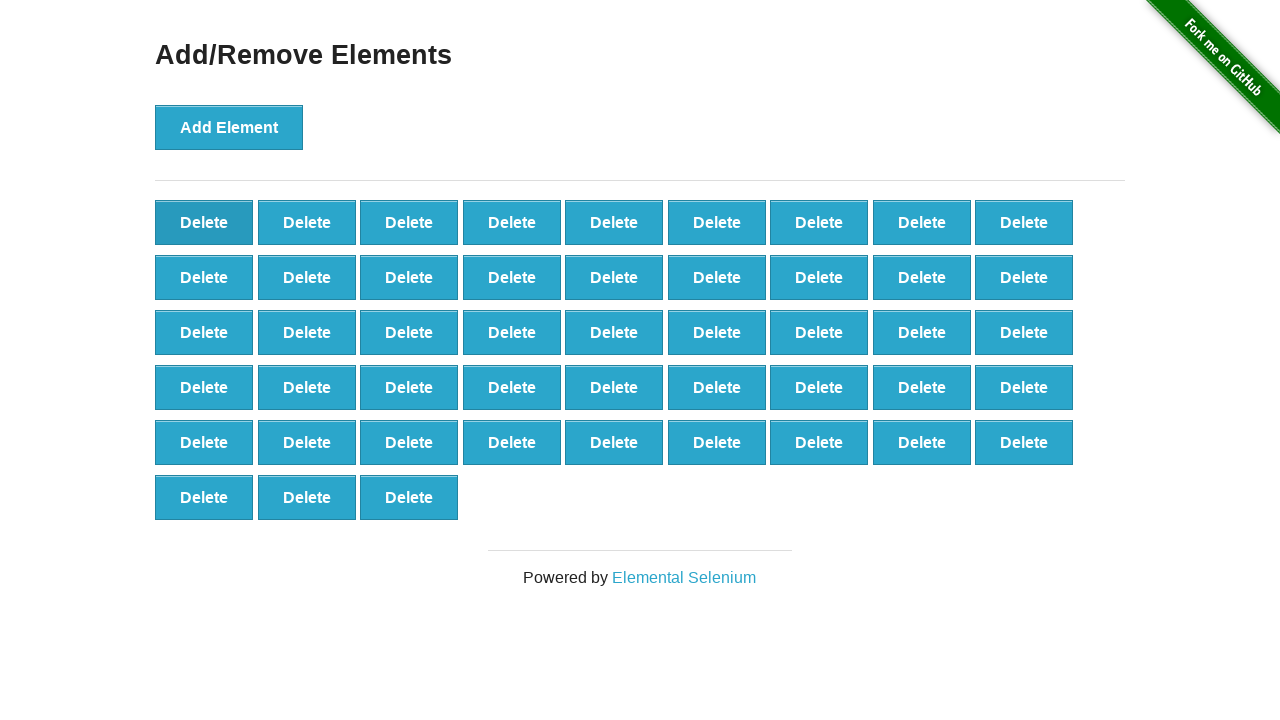

Clicked Delete button (iteration 53/90) at (204, 222) on button:has-text('Delete') >> nth=0
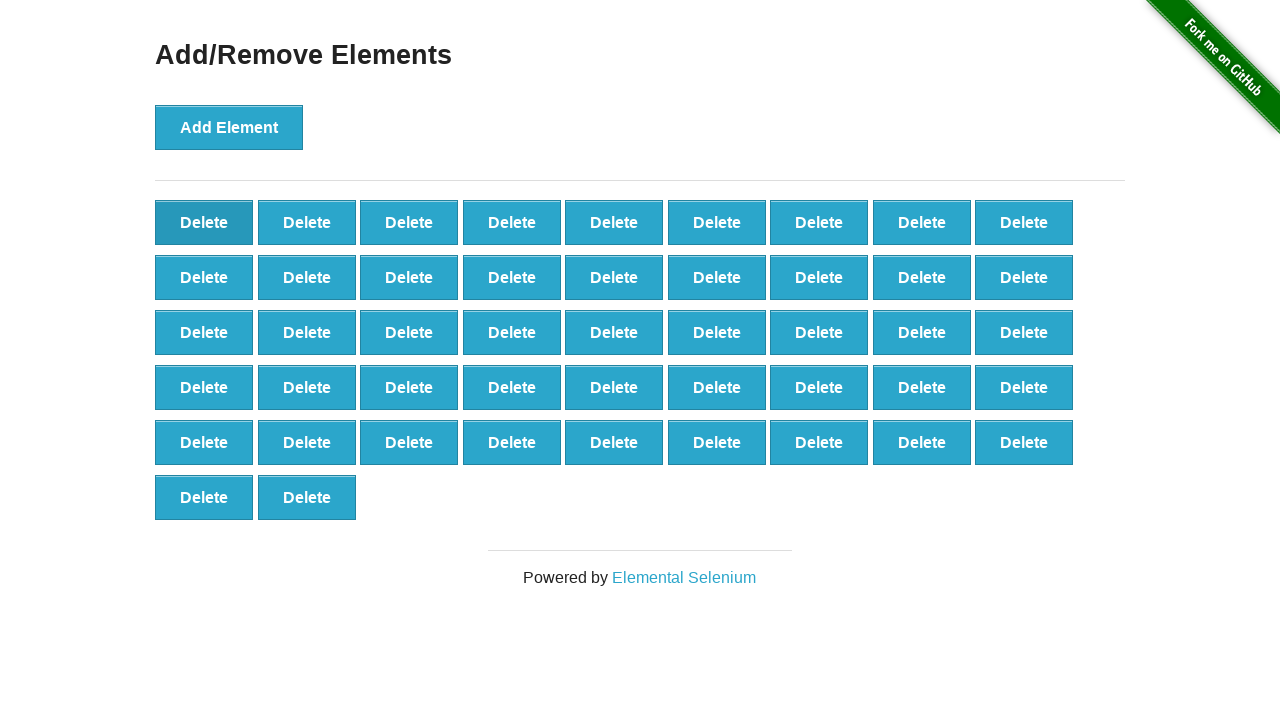

Clicked Delete button (iteration 54/90) at (204, 222) on button:has-text('Delete') >> nth=0
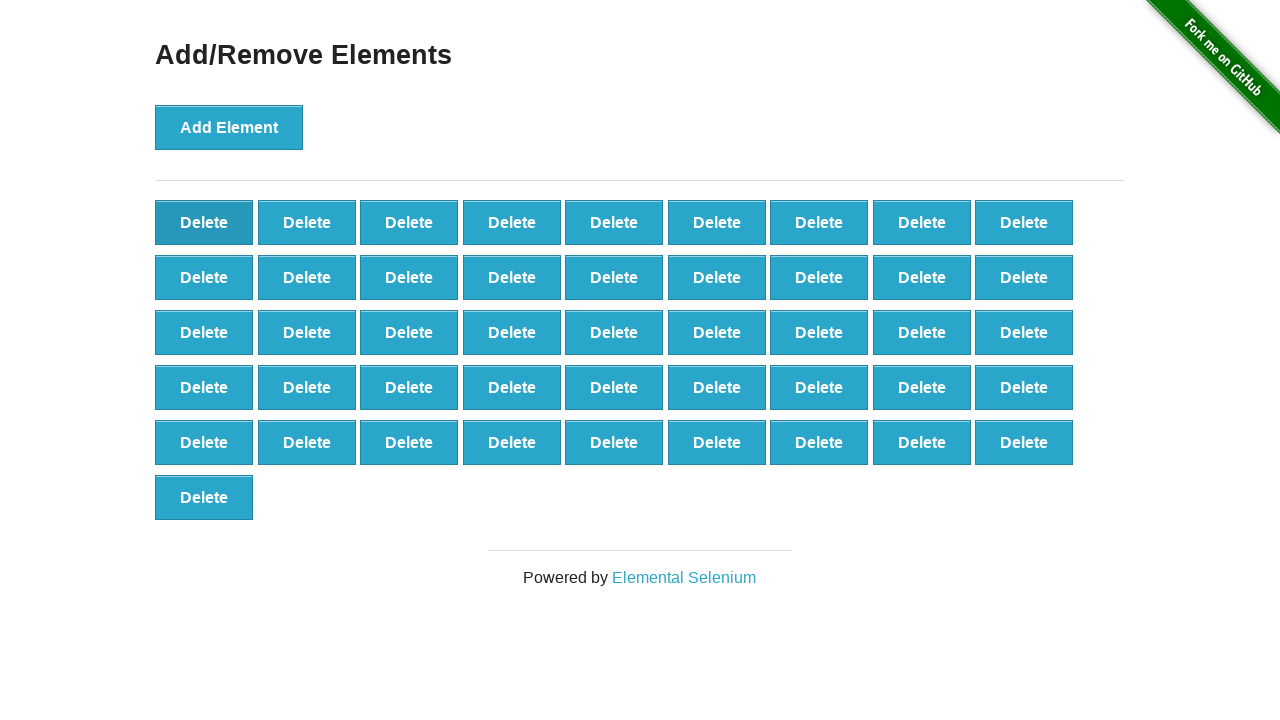

Clicked Delete button (iteration 55/90) at (204, 222) on button:has-text('Delete') >> nth=0
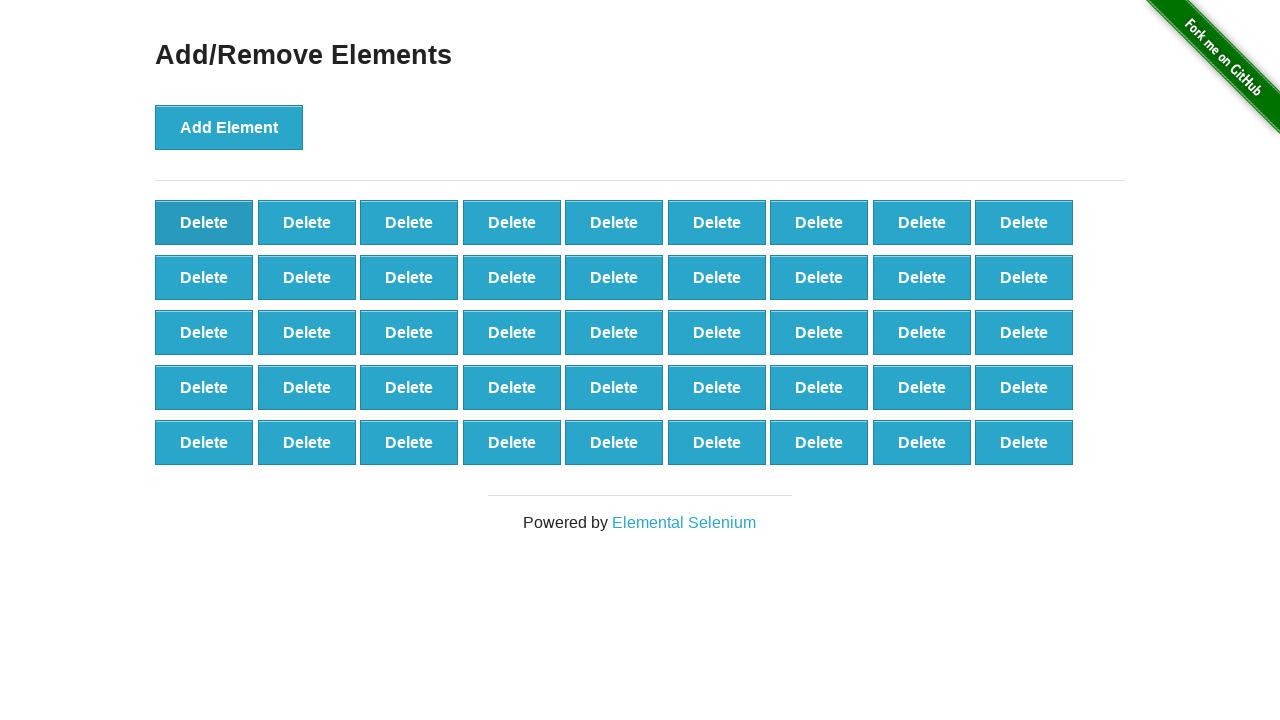

Clicked Delete button (iteration 56/90) at (204, 222) on button:has-text('Delete') >> nth=0
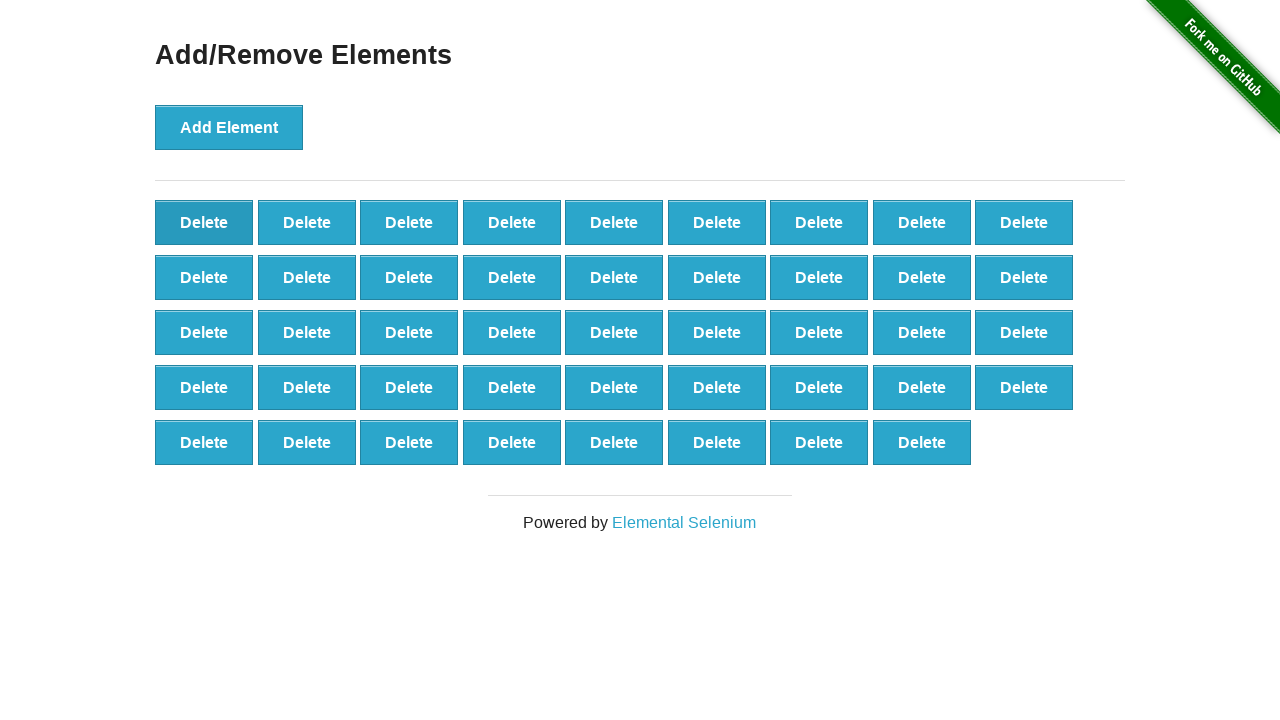

Clicked Delete button (iteration 57/90) at (204, 222) on button:has-text('Delete') >> nth=0
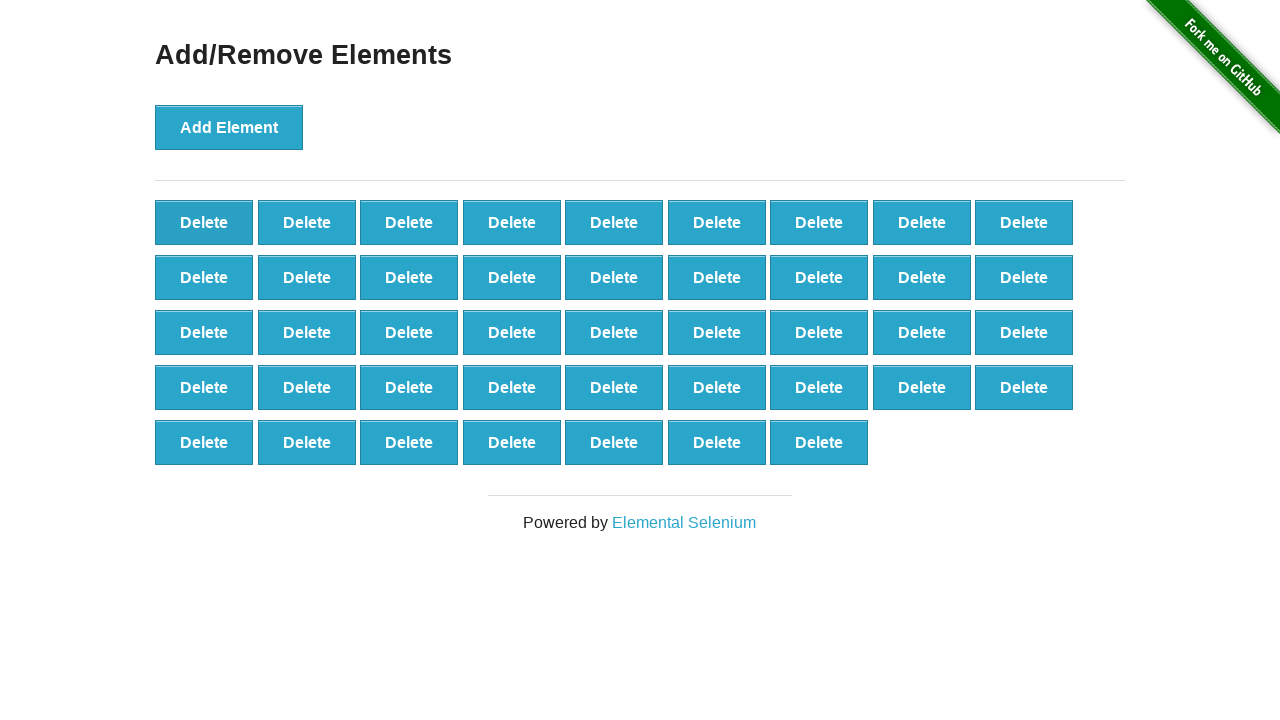

Clicked Delete button (iteration 58/90) at (204, 222) on button:has-text('Delete') >> nth=0
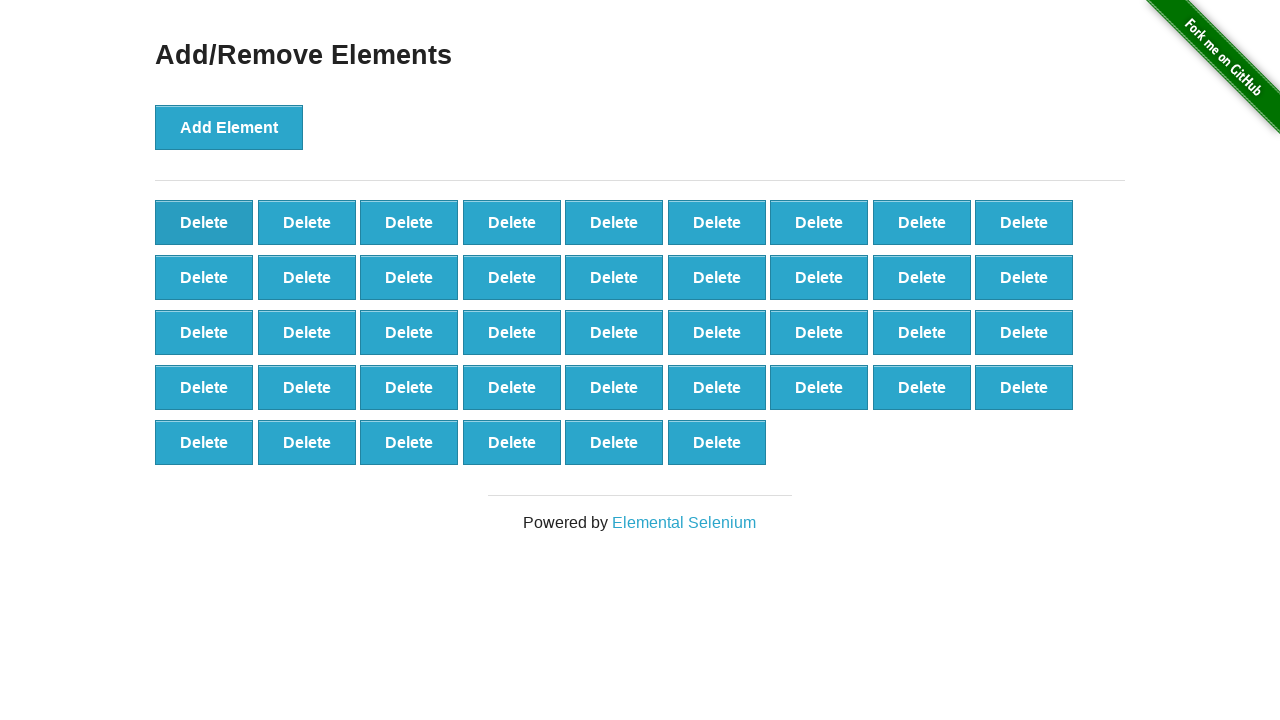

Clicked Delete button (iteration 59/90) at (204, 222) on button:has-text('Delete') >> nth=0
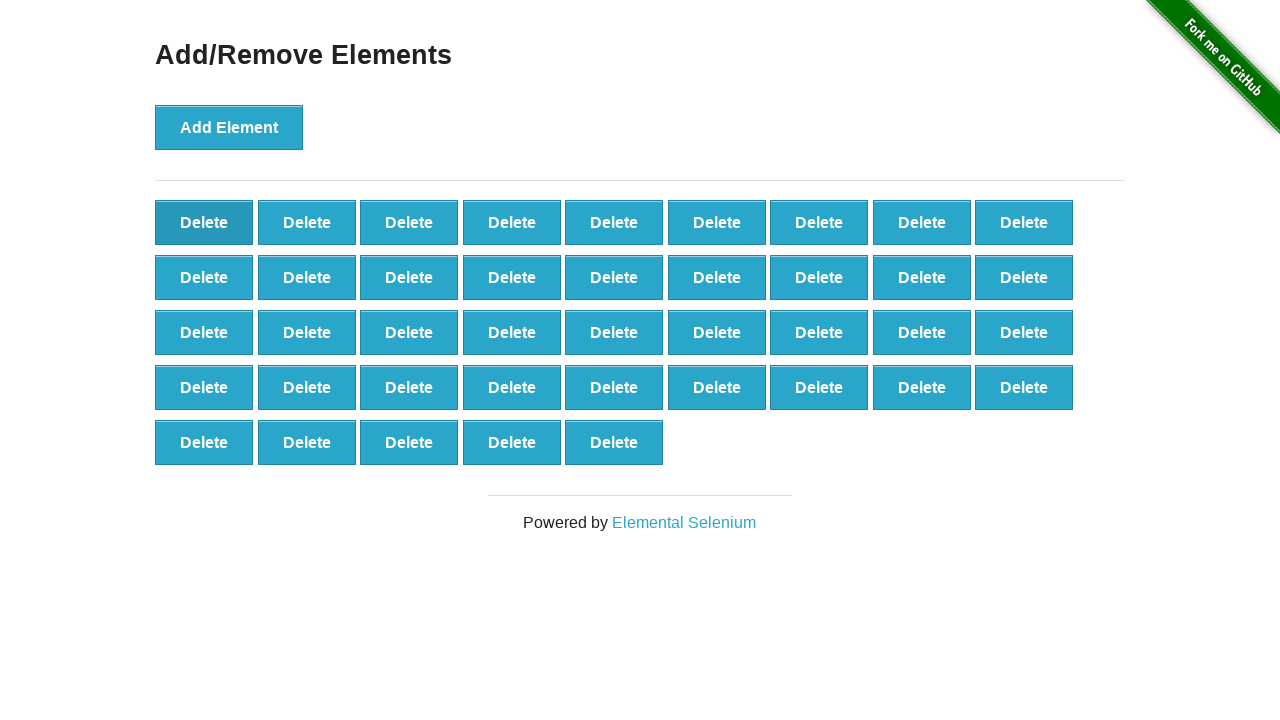

Clicked Delete button (iteration 60/90) at (204, 222) on button:has-text('Delete') >> nth=0
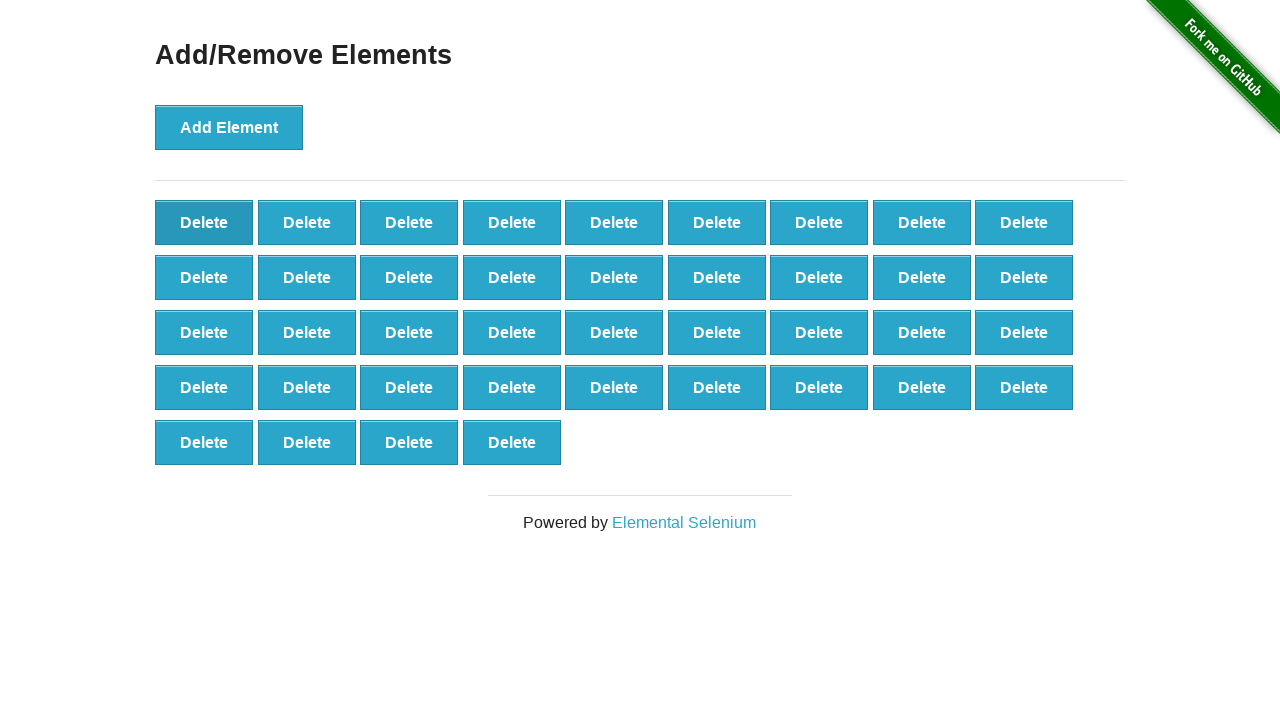

Clicked Delete button (iteration 61/90) at (204, 222) on button:has-text('Delete') >> nth=0
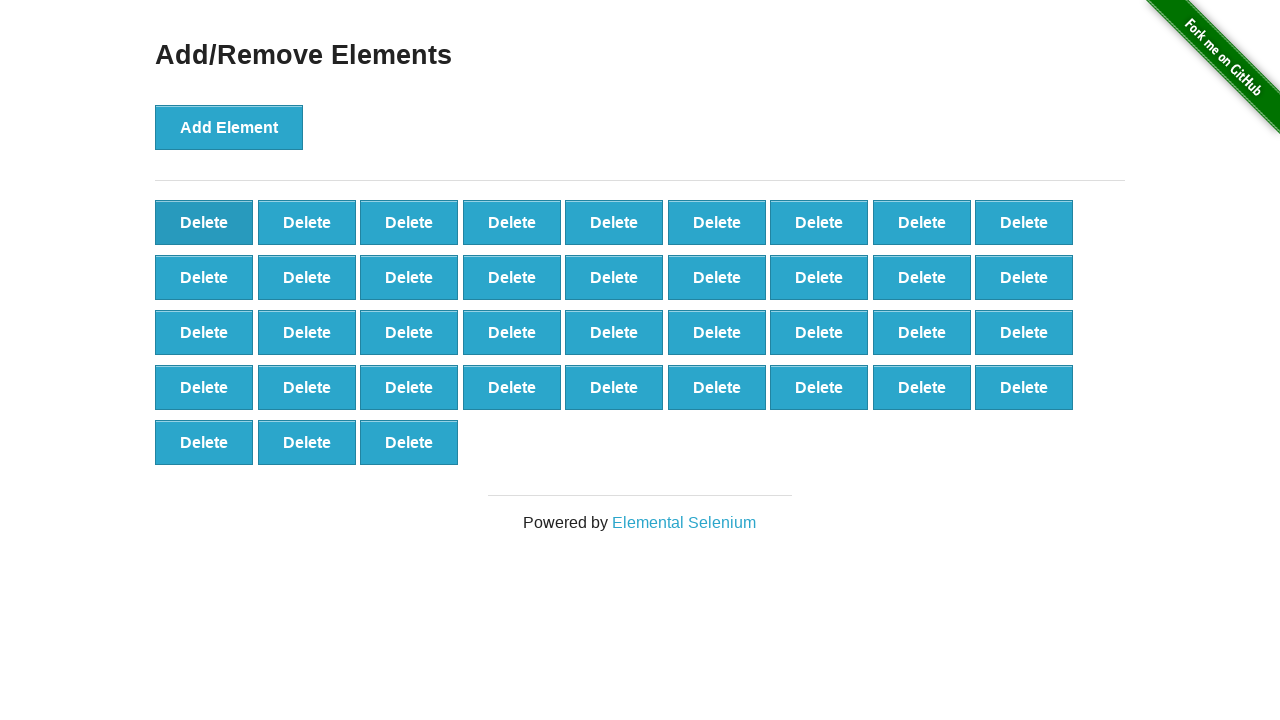

Clicked Delete button (iteration 62/90) at (204, 222) on button:has-text('Delete') >> nth=0
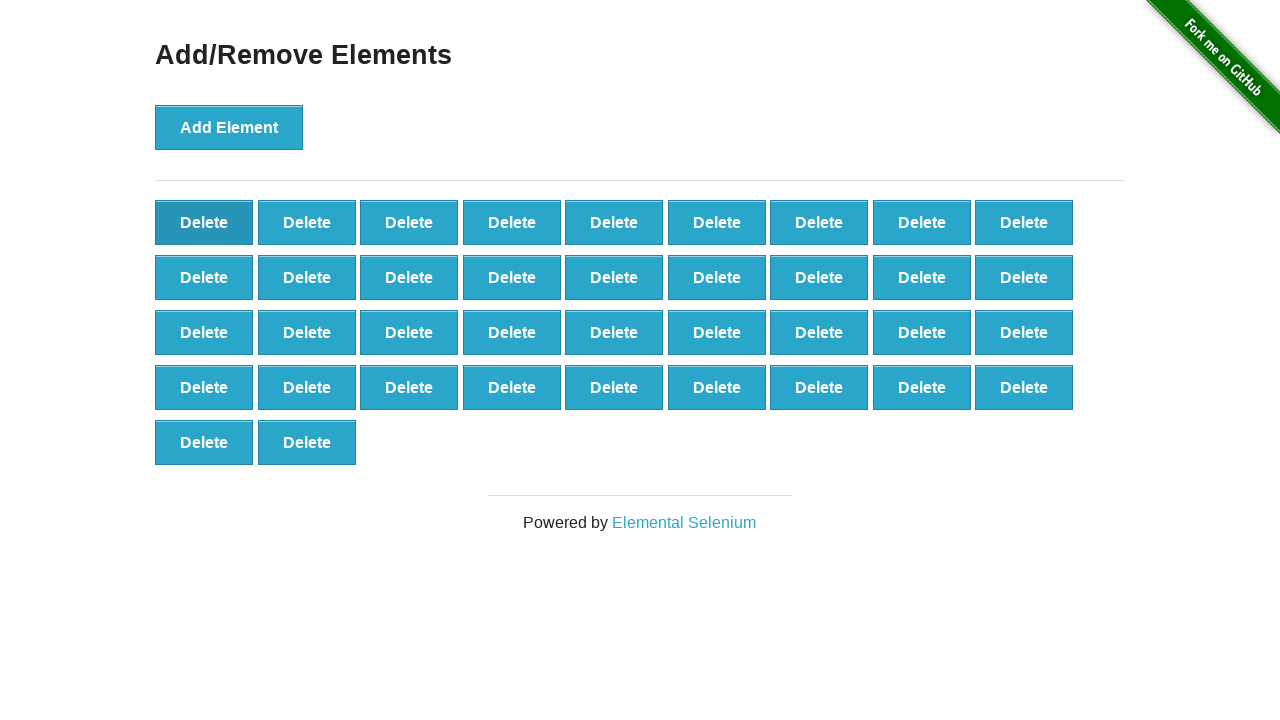

Clicked Delete button (iteration 63/90) at (204, 222) on button:has-text('Delete') >> nth=0
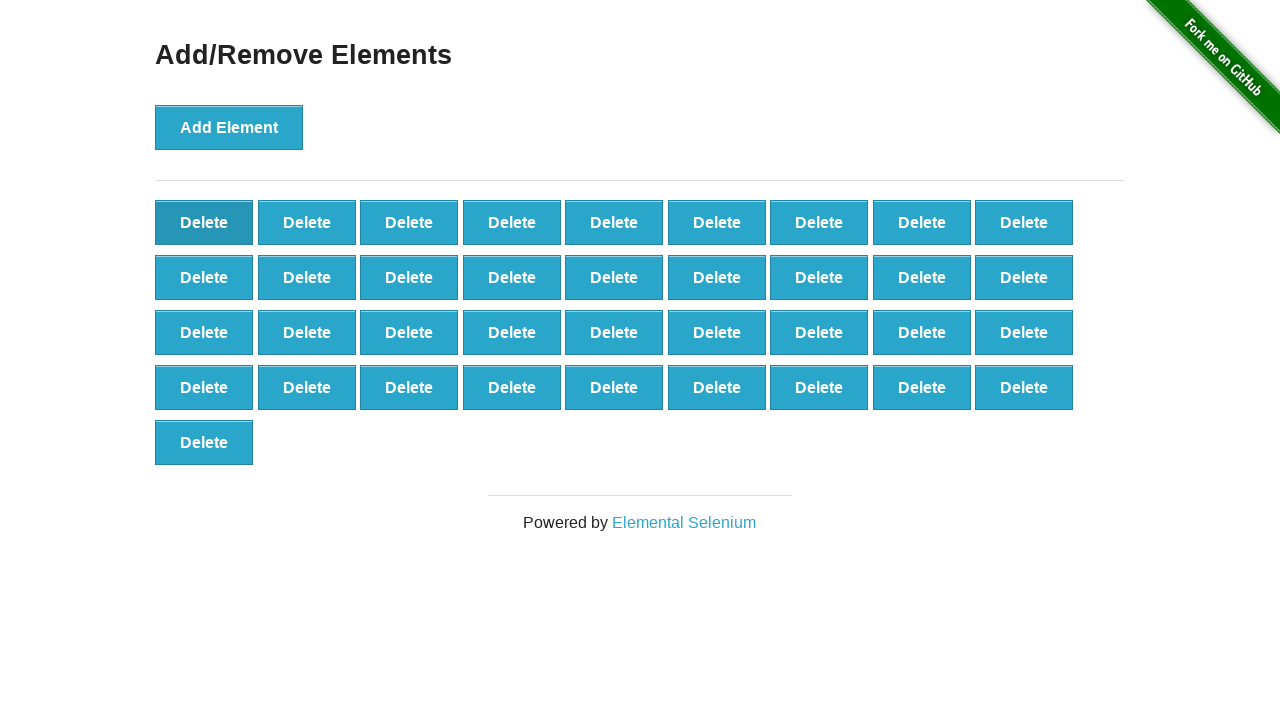

Clicked Delete button (iteration 64/90) at (204, 222) on button:has-text('Delete') >> nth=0
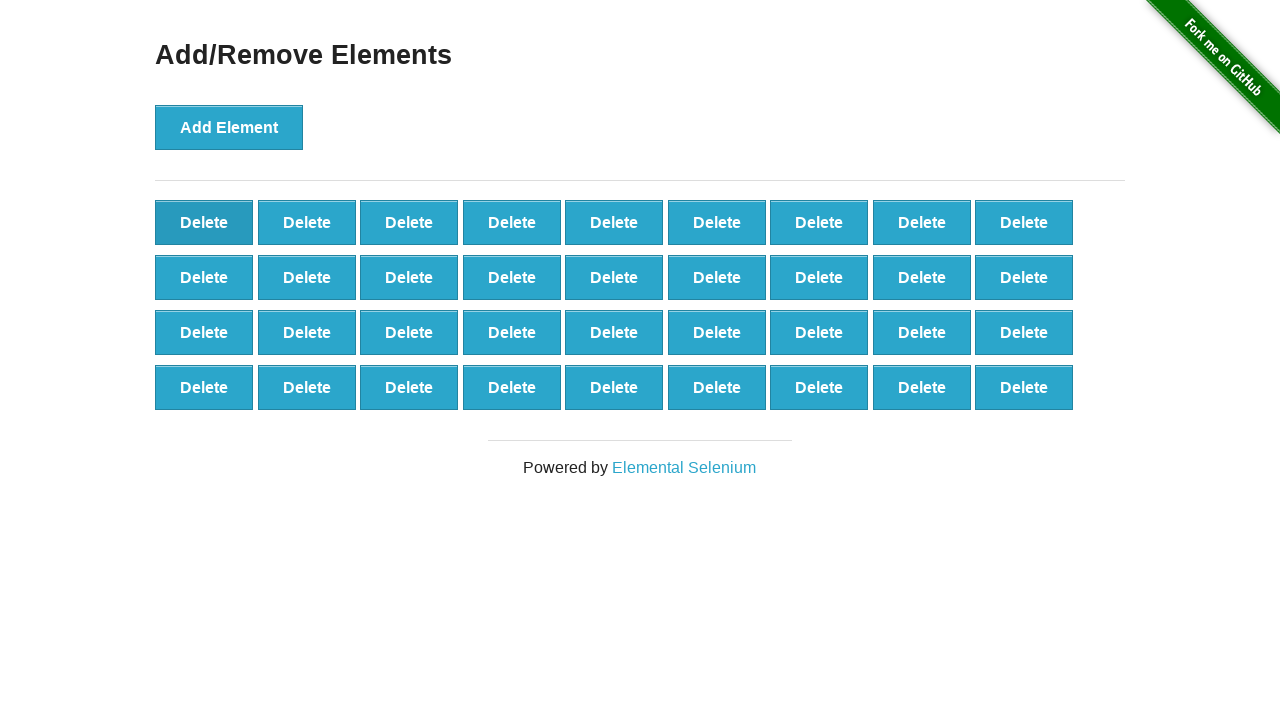

Clicked Delete button (iteration 65/90) at (204, 222) on button:has-text('Delete') >> nth=0
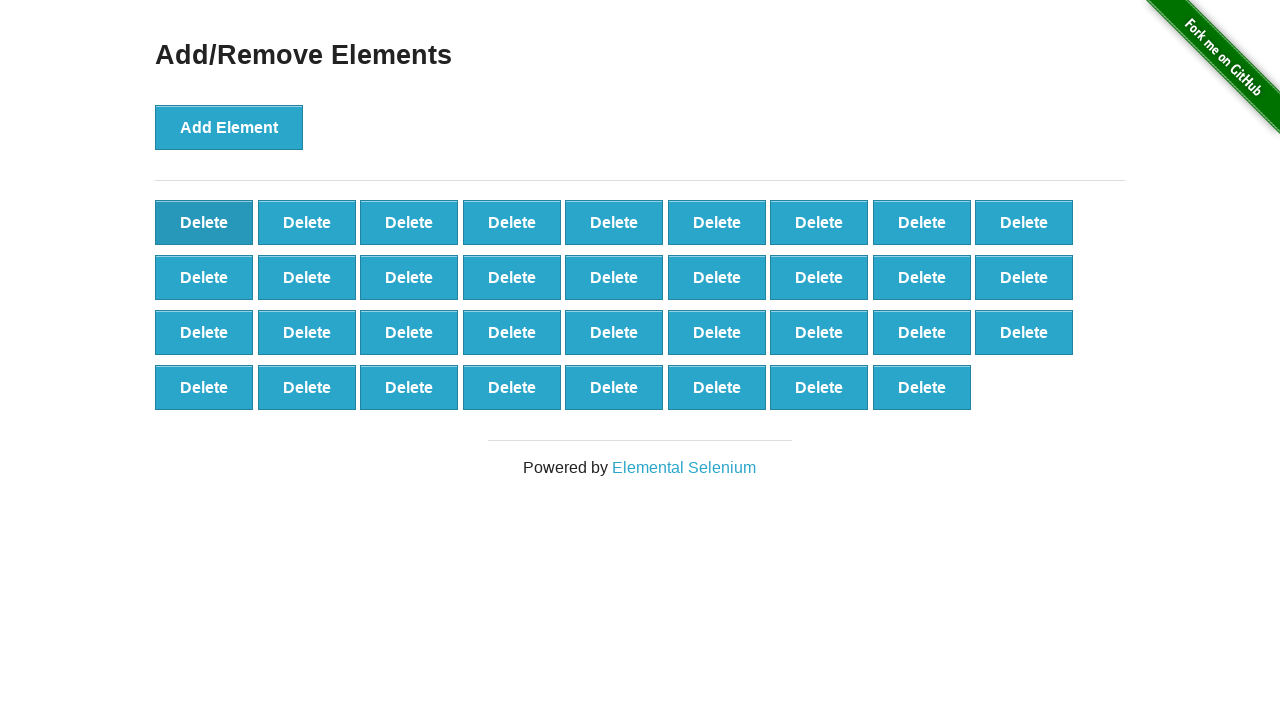

Clicked Delete button (iteration 66/90) at (204, 222) on button:has-text('Delete') >> nth=0
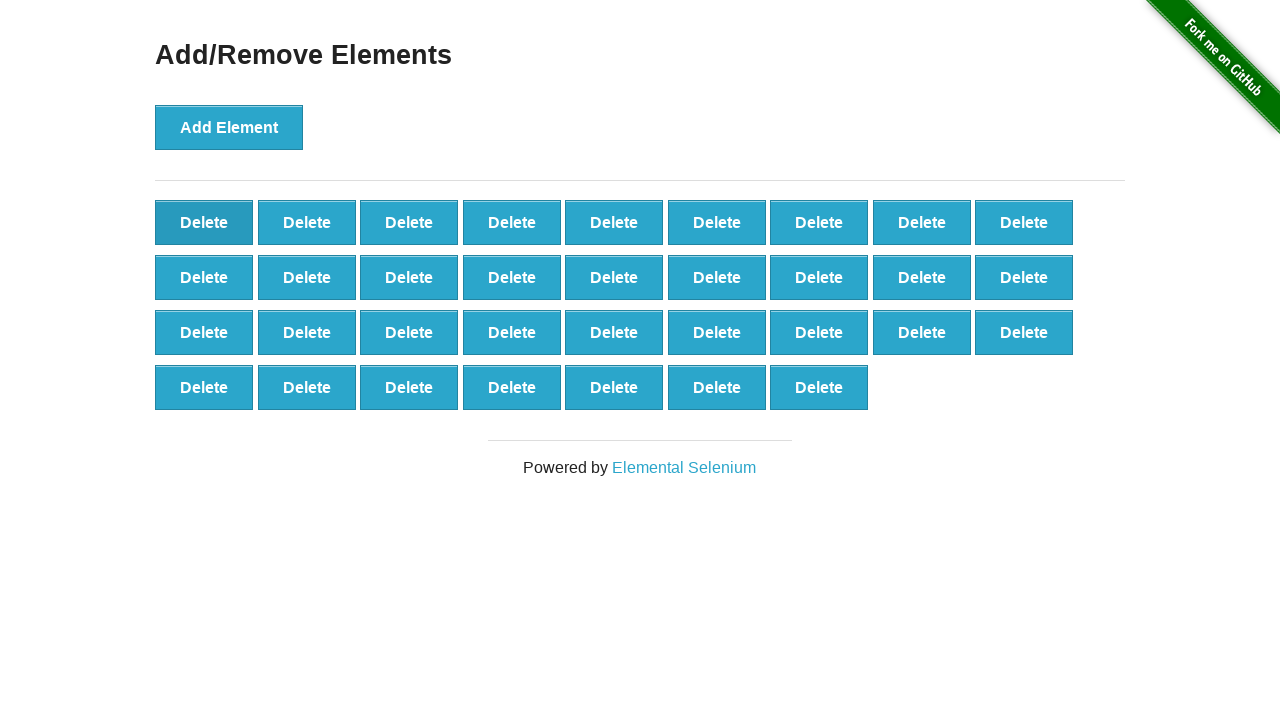

Clicked Delete button (iteration 67/90) at (204, 222) on button:has-text('Delete') >> nth=0
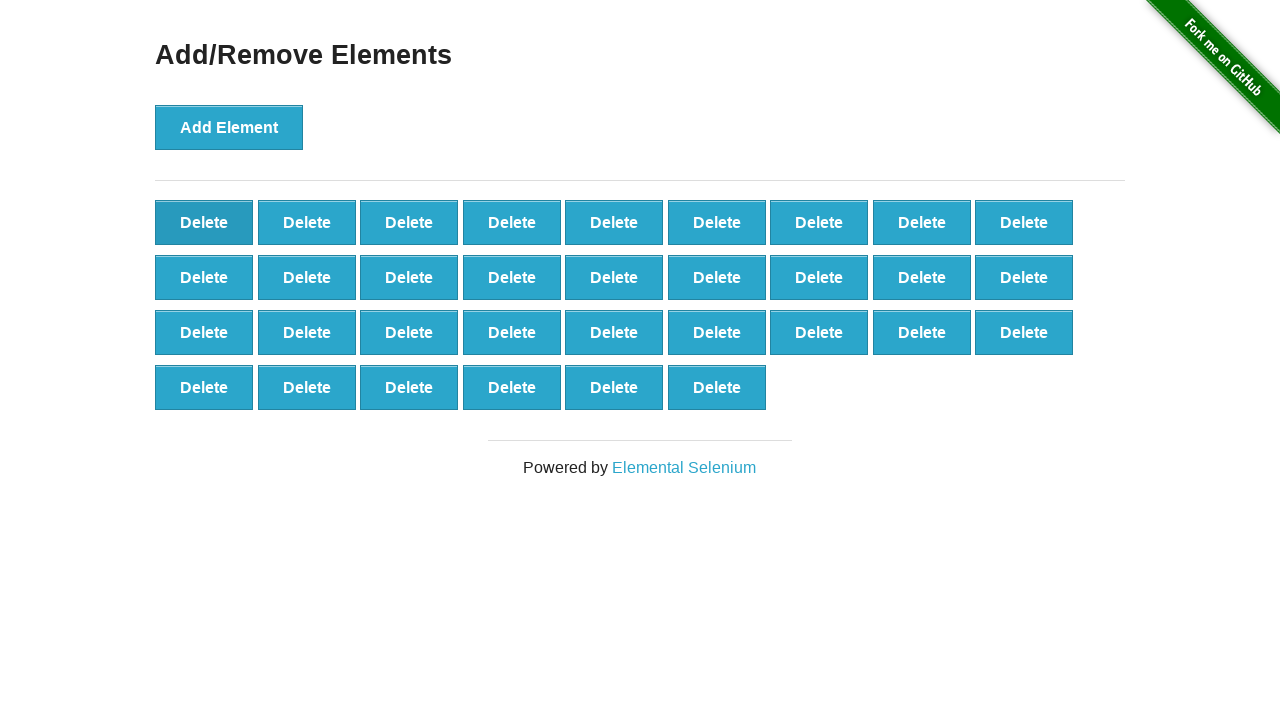

Clicked Delete button (iteration 68/90) at (204, 222) on button:has-text('Delete') >> nth=0
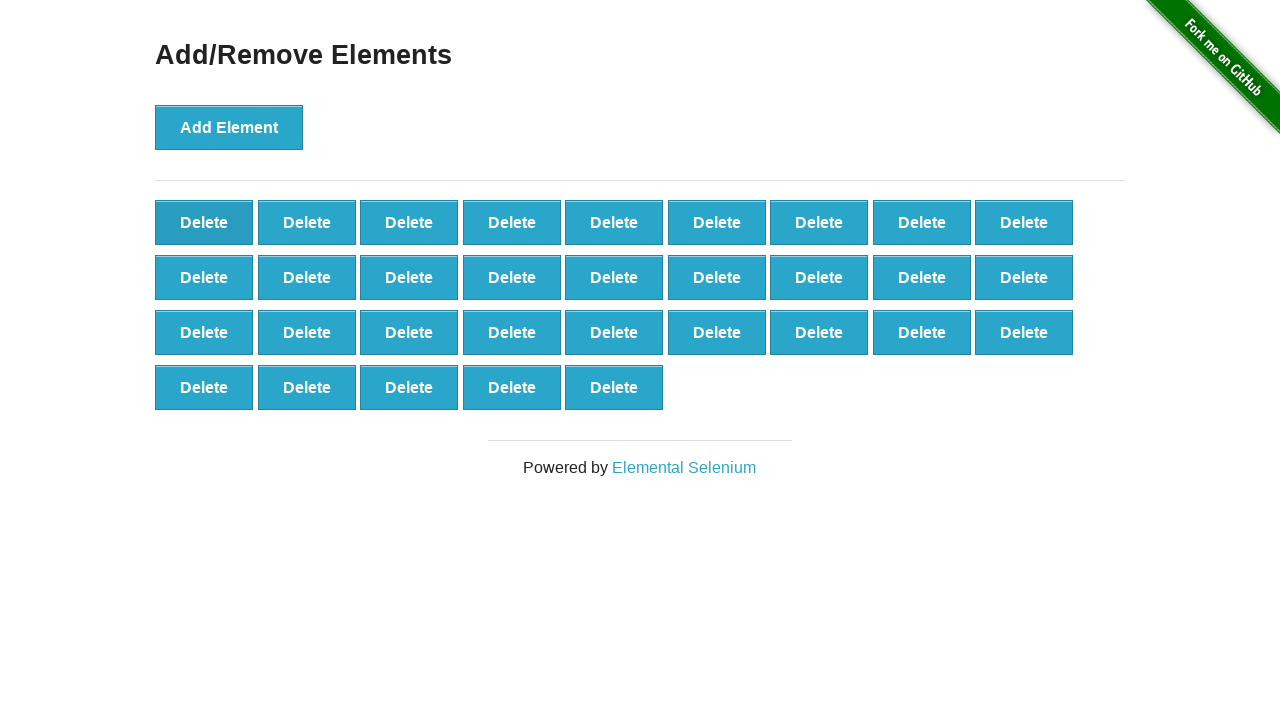

Clicked Delete button (iteration 69/90) at (204, 222) on button:has-text('Delete') >> nth=0
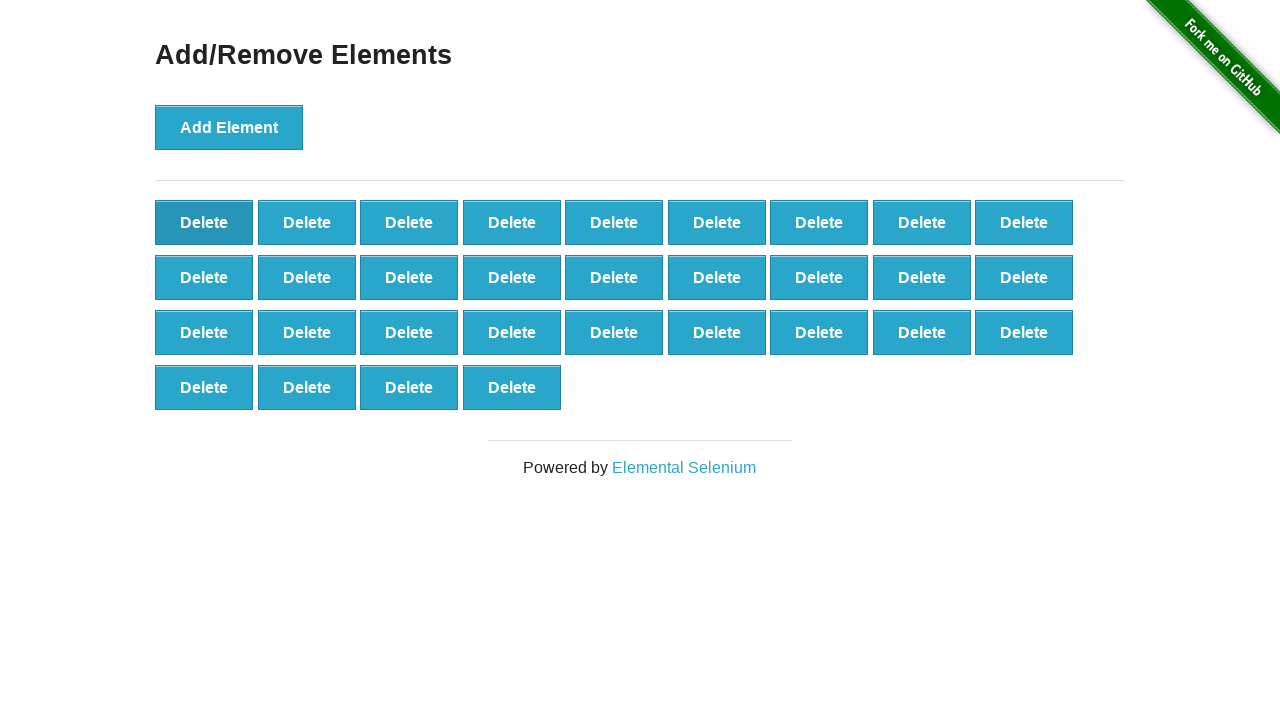

Clicked Delete button (iteration 70/90) at (204, 222) on button:has-text('Delete') >> nth=0
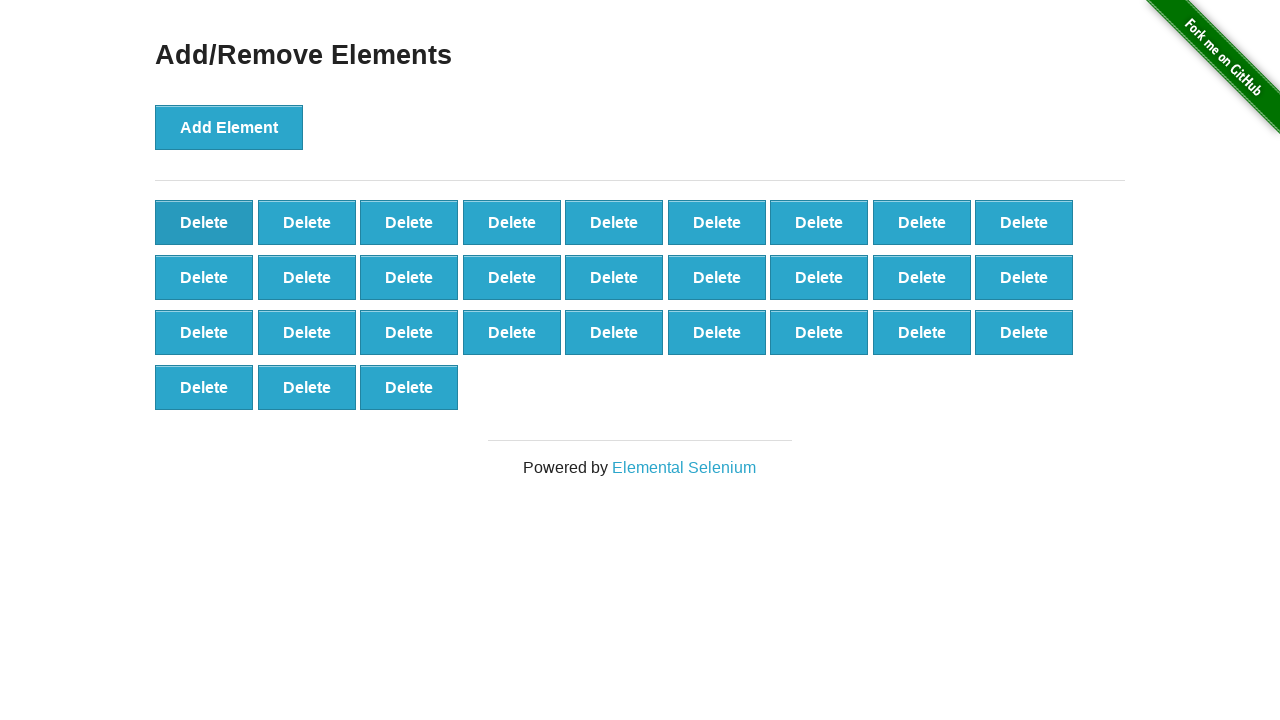

Clicked Delete button (iteration 71/90) at (204, 222) on button:has-text('Delete') >> nth=0
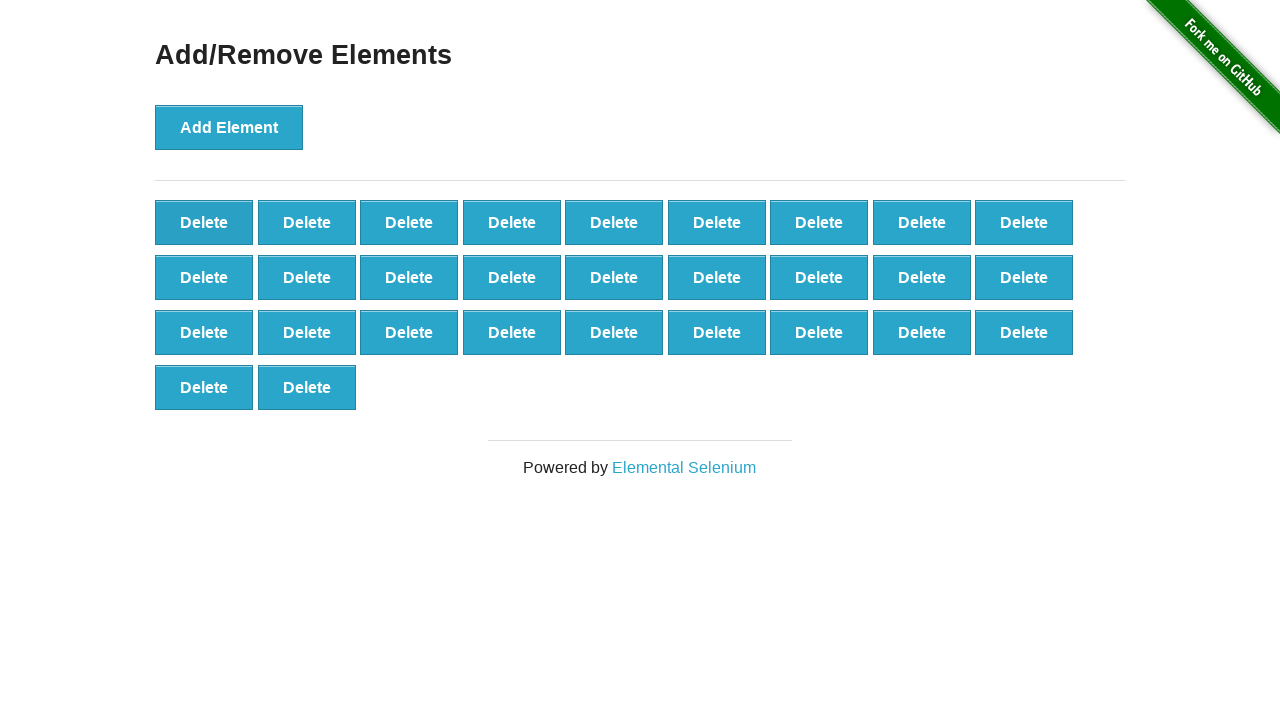

Clicked Delete button (iteration 72/90) at (204, 222) on button:has-text('Delete') >> nth=0
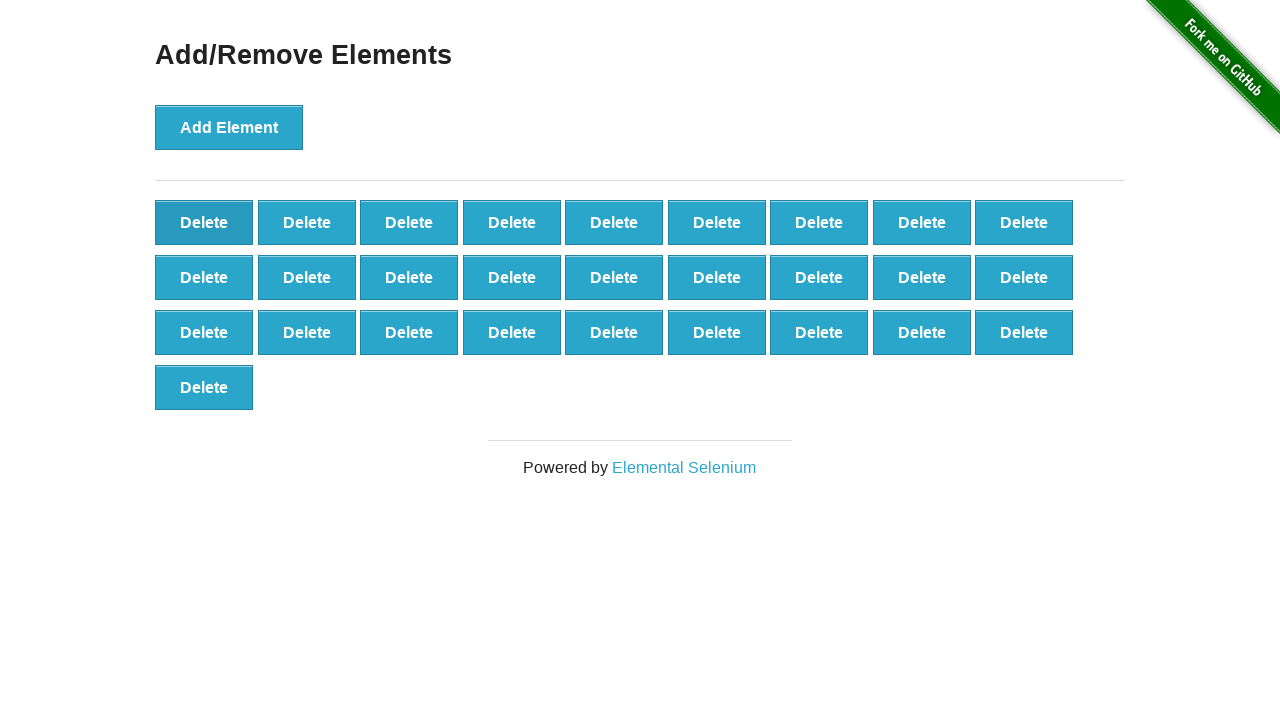

Clicked Delete button (iteration 73/90) at (204, 222) on button:has-text('Delete') >> nth=0
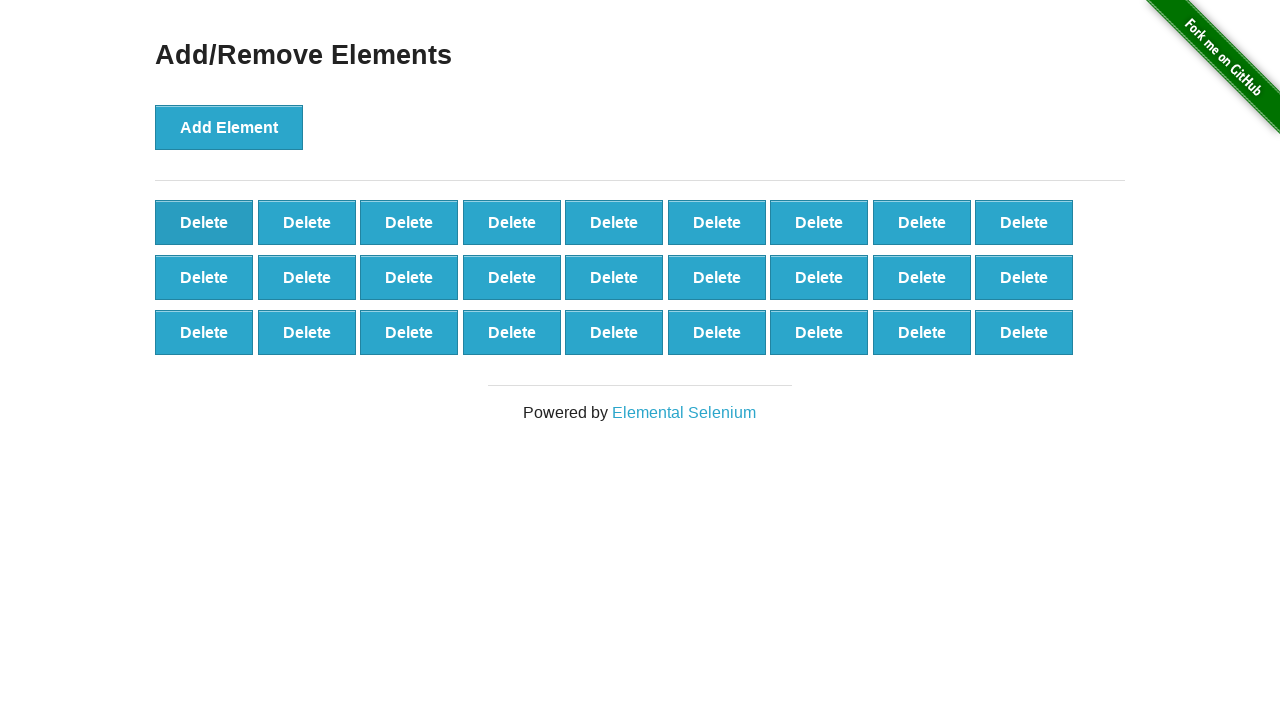

Clicked Delete button (iteration 74/90) at (204, 222) on button:has-text('Delete') >> nth=0
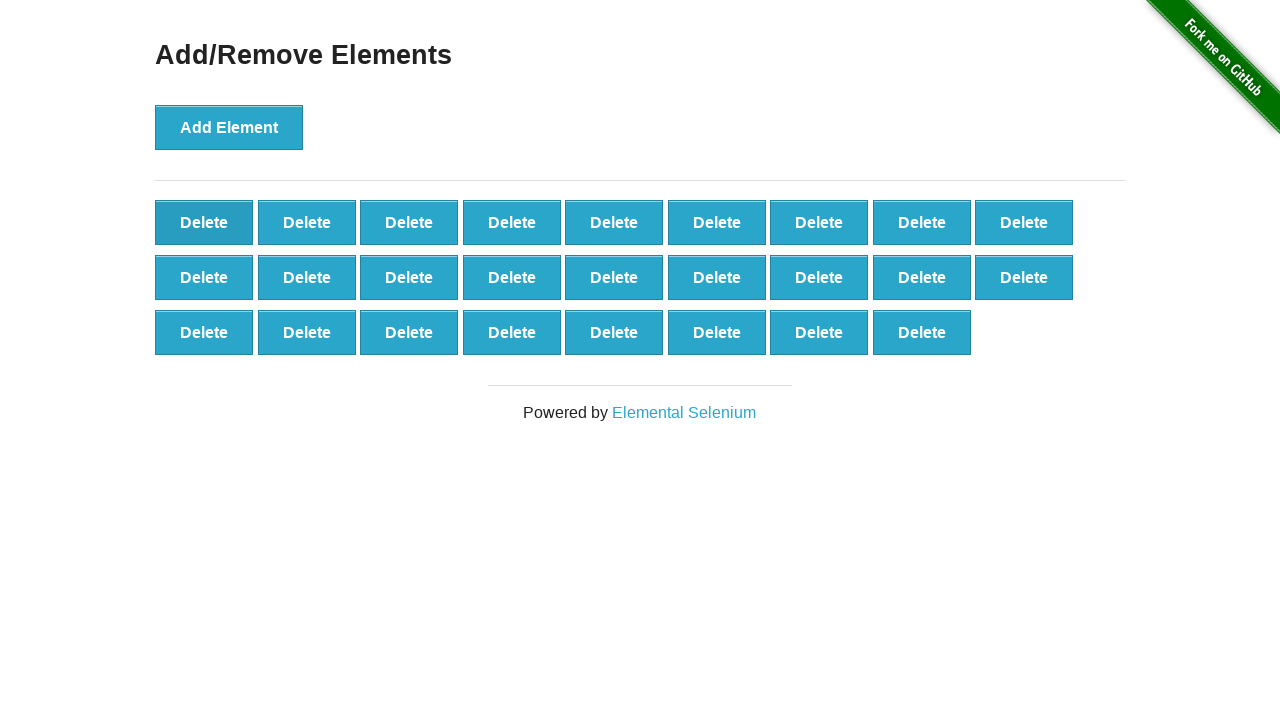

Clicked Delete button (iteration 75/90) at (204, 222) on button:has-text('Delete') >> nth=0
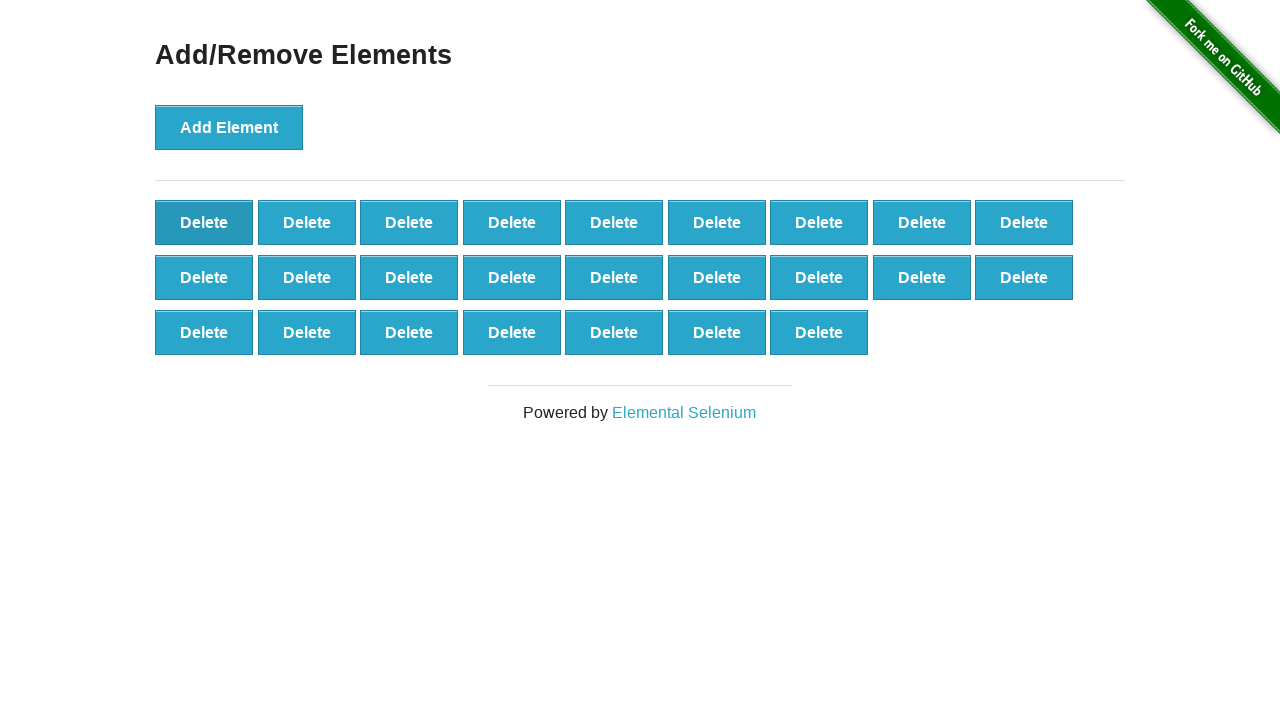

Clicked Delete button (iteration 76/90) at (204, 222) on button:has-text('Delete') >> nth=0
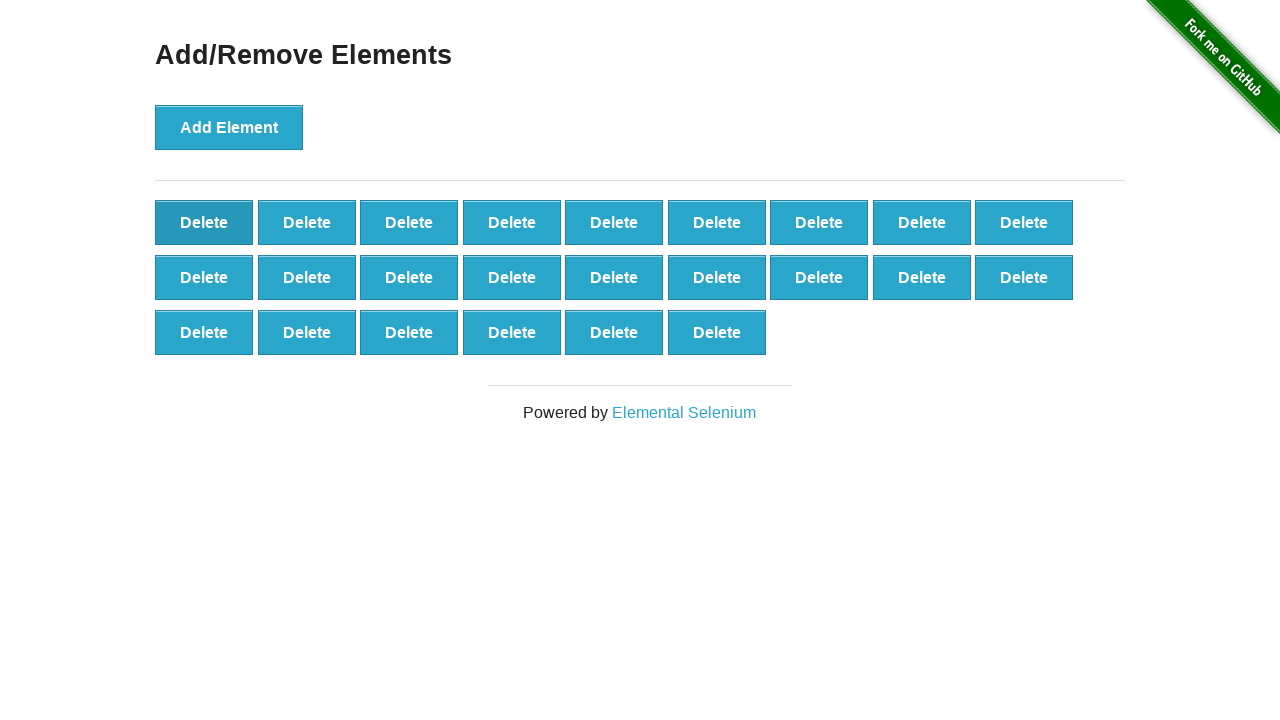

Clicked Delete button (iteration 77/90) at (204, 222) on button:has-text('Delete') >> nth=0
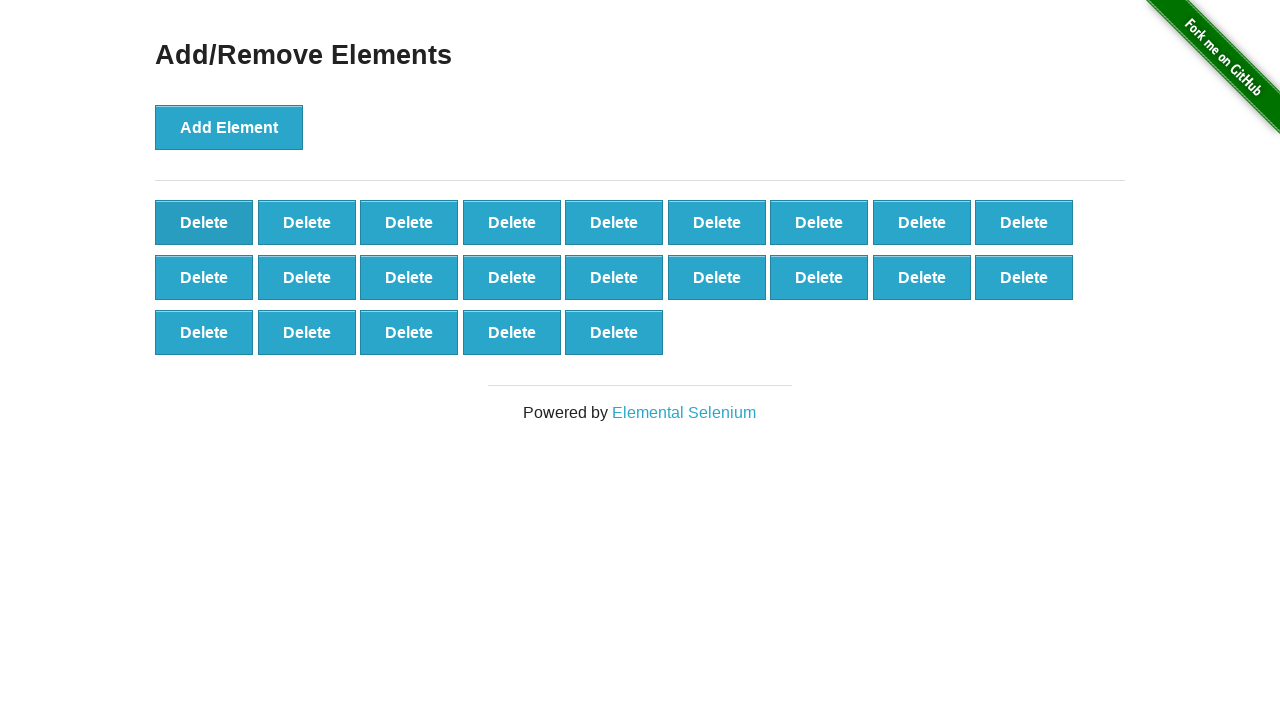

Clicked Delete button (iteration 78/90) at (204, 222) on button:has-text('Delete') >> nth=0
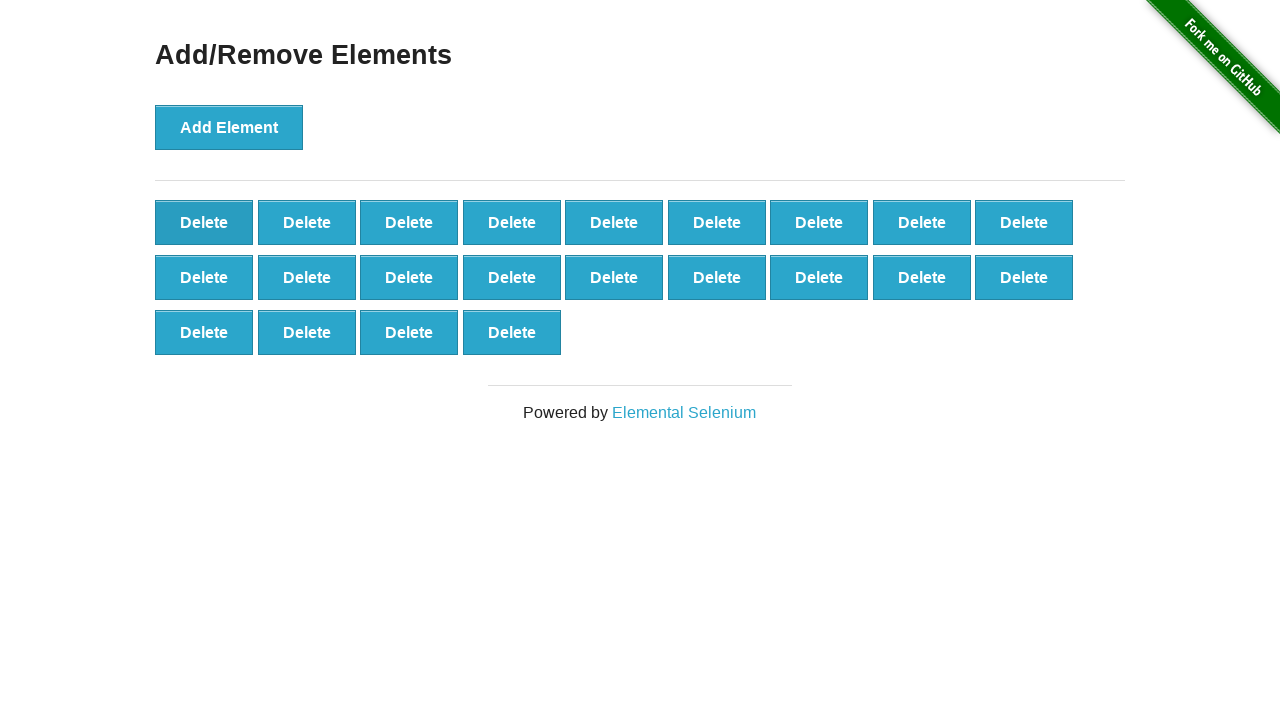

Clicked Delete button (iteration 79/90) at (204, 222) on button:has-text('Delete') >> nth=0
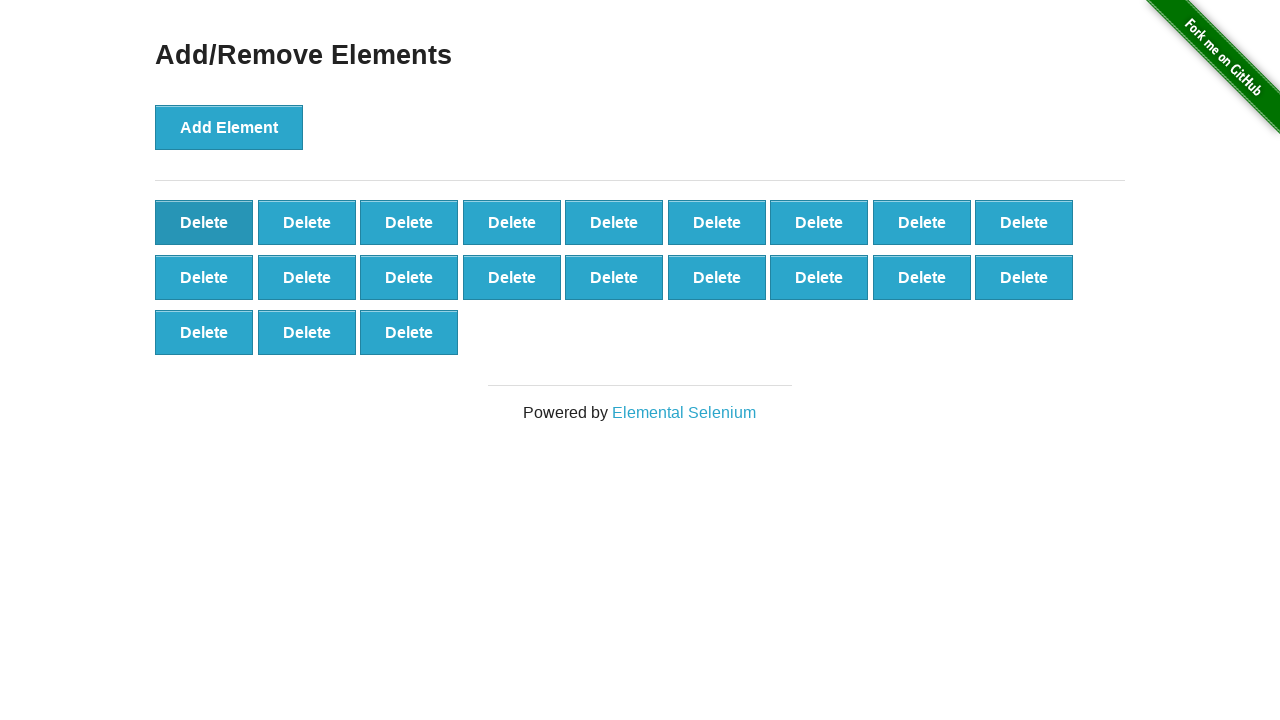

Clicked Delete button (iteration 80/90) at (204, 222) on button:has-text('Delete') >> nth=0
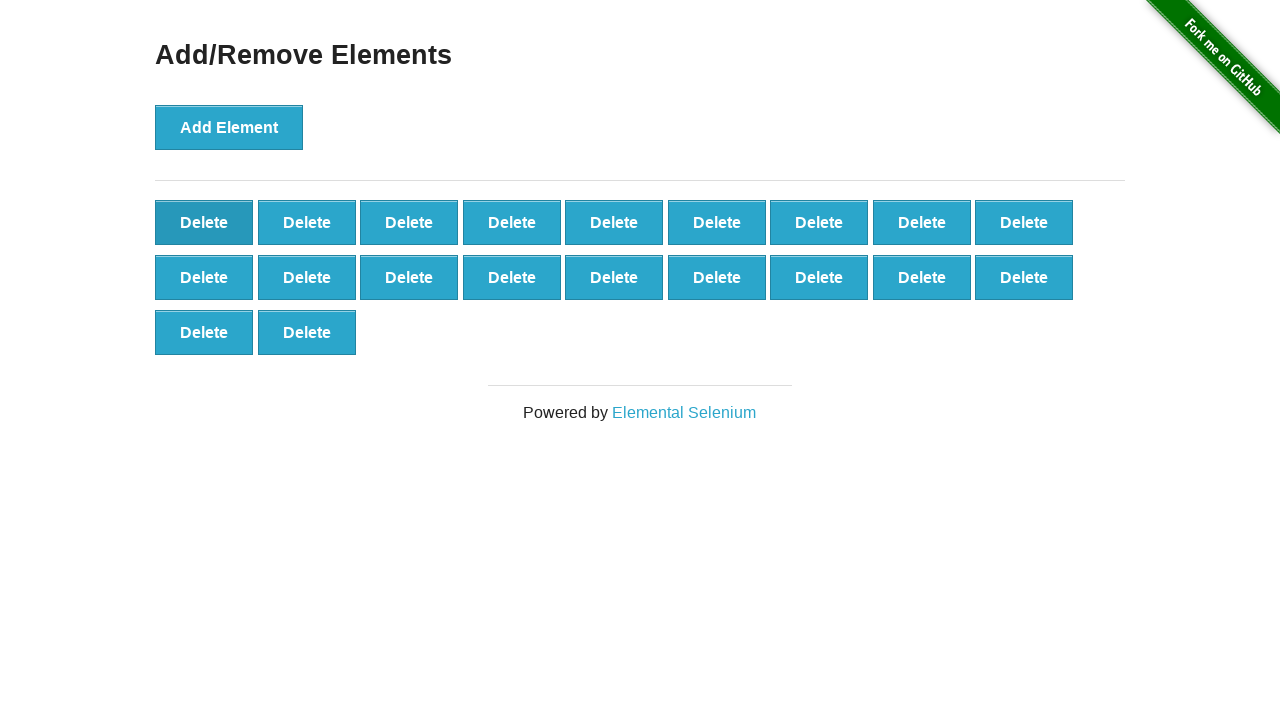

Clicked Delete button (iteration 81/90) at (204, 222) on button:has-text('Delete') >> nth=0
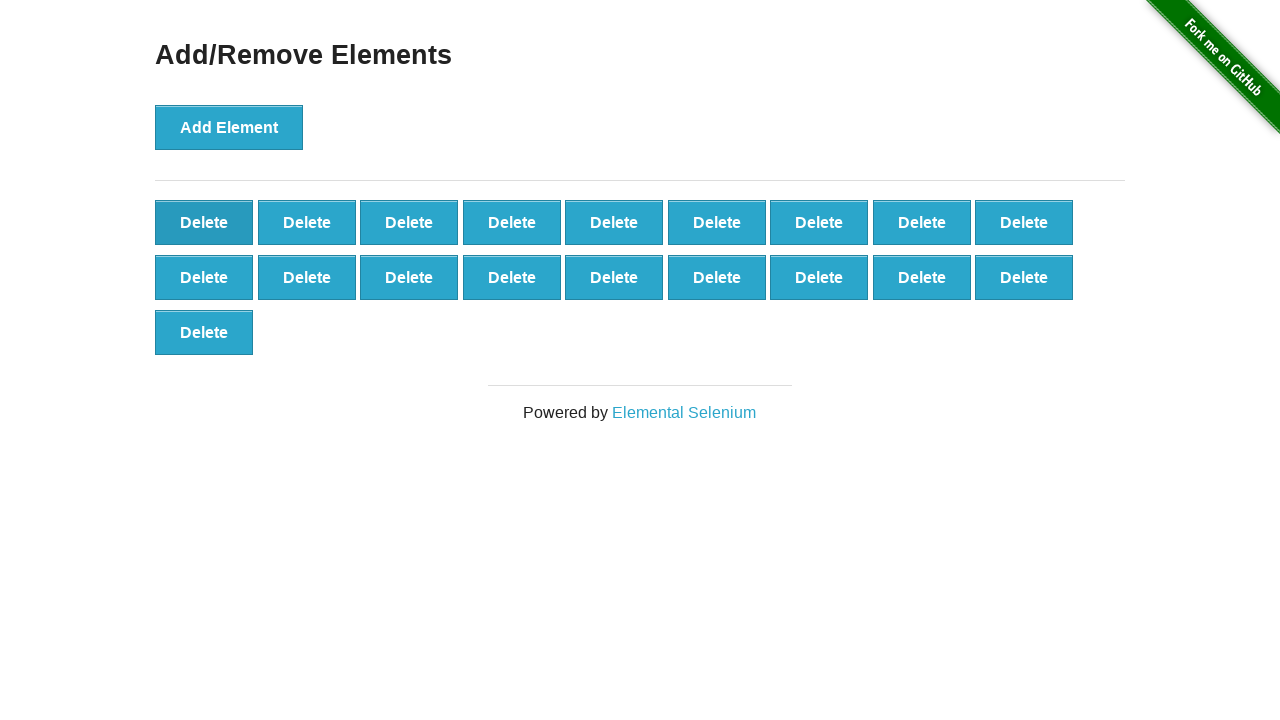

Clicked Delete button (iteration 82/90) at (204, 222) on button:has-text('Delete') >> nth=0
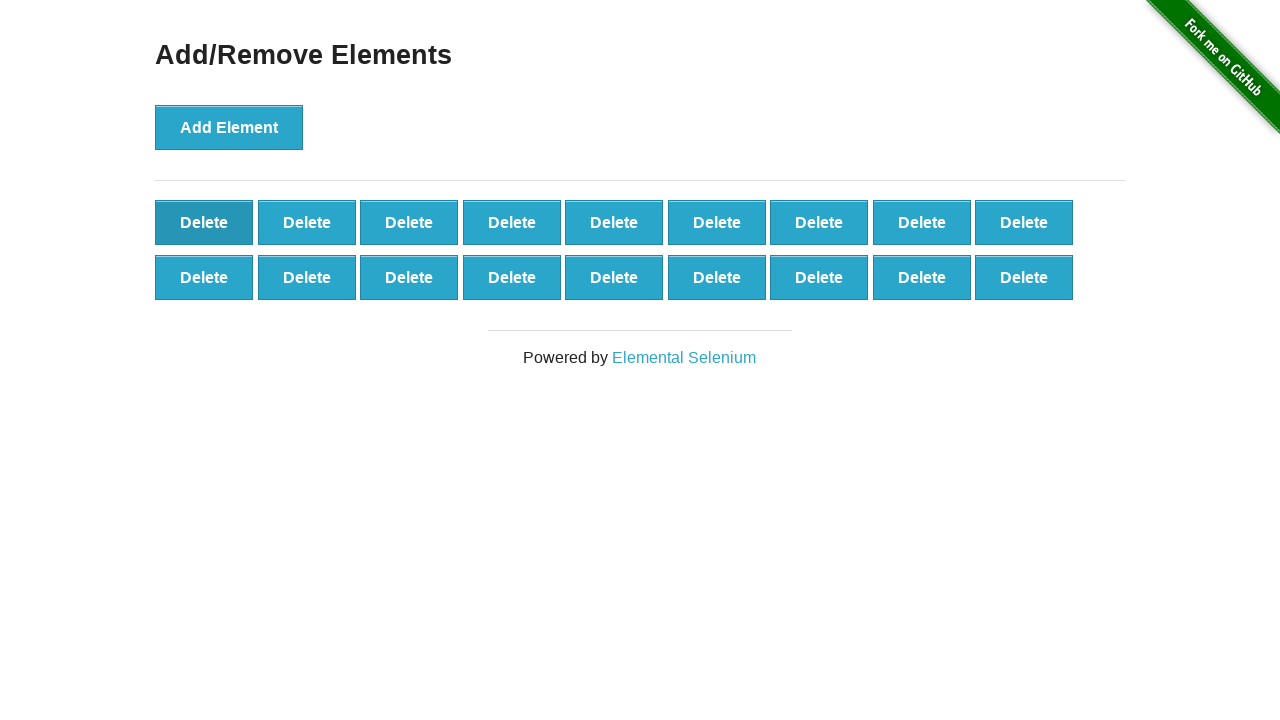

Clicked Delete button (iteration 83/90) at (204, 222) on button:has-text('Delete') >> nth=0
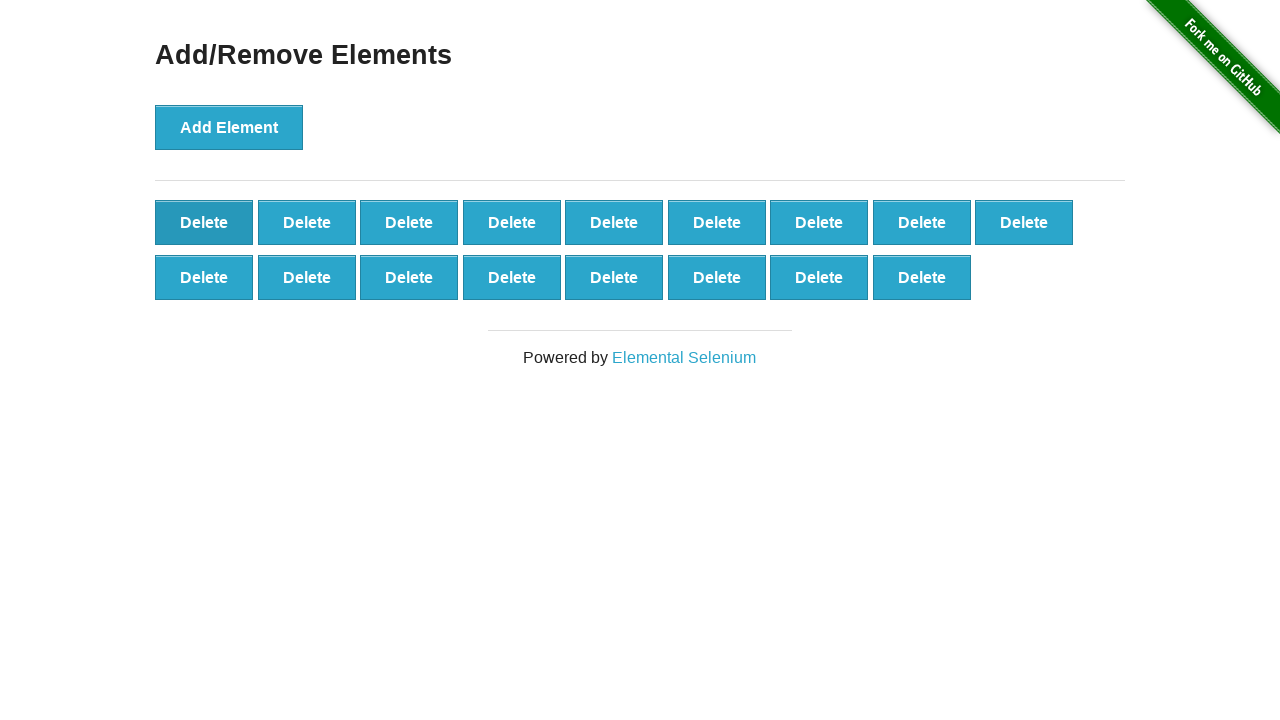

Clicked Delete button (iteration 84/90) at (204, 222) on button:has-text('Delete') >> nth=0
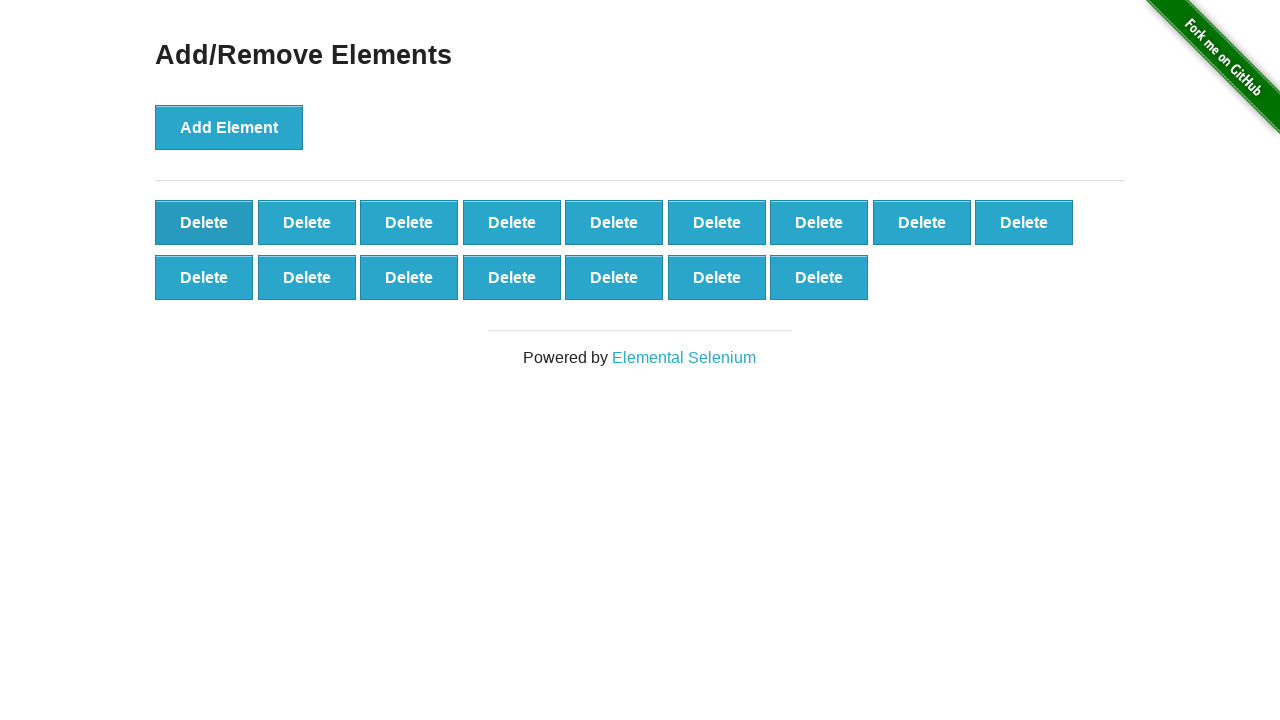

Clicked Delete button (iteration 85/90) at (204, 222) on button:has-text('Delete') >> nth=0
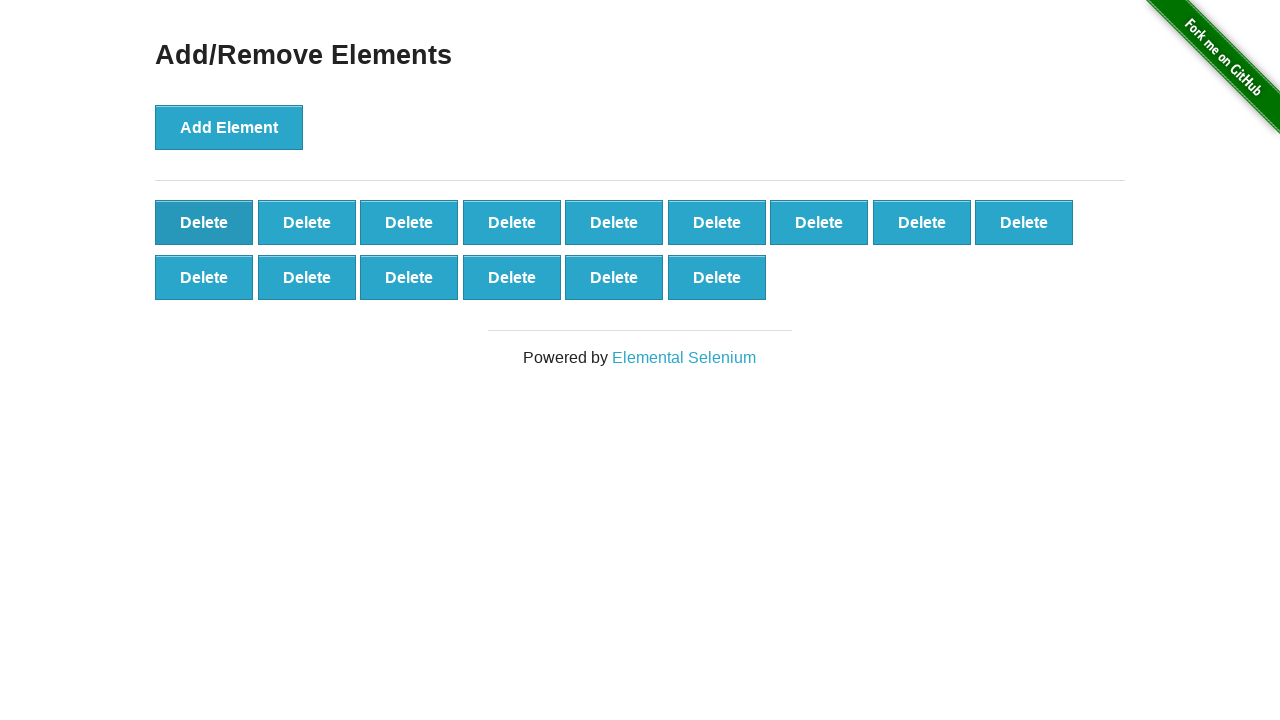

Clicked Delete button (iteration 86/90) at (204, 222) on button:has-text('Delete') >> nth=0
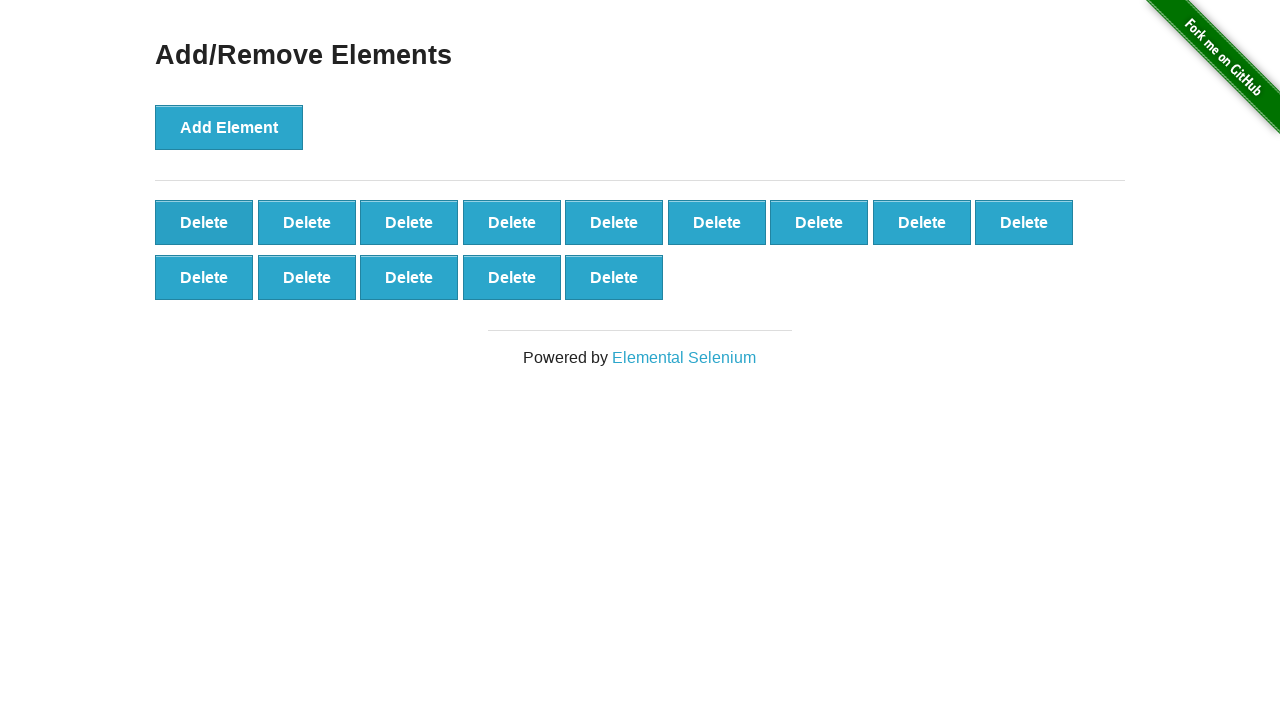

Clicked Delete button (iteration 87/90) at (204, 222) on button:has-text('Delete') >> nth=0
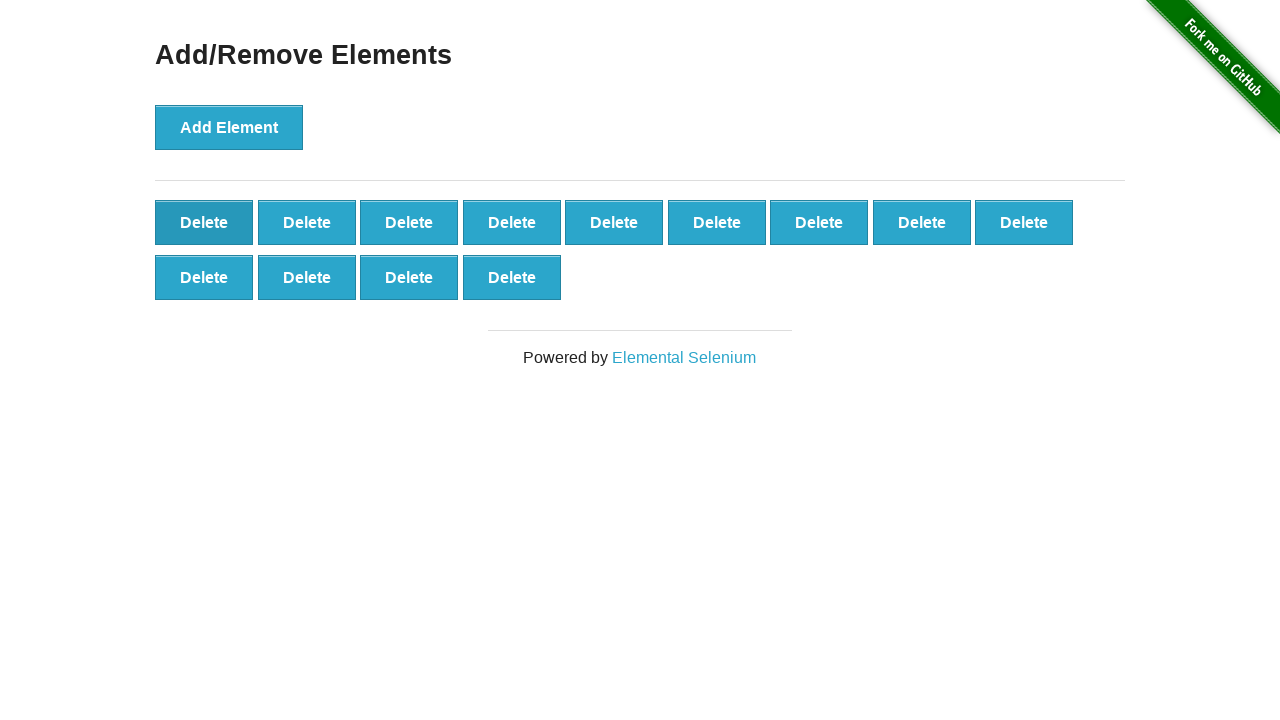

Clicked Delete button (iteration 88/90) at (204, 222) on button:has-text('Delete') >> nth=0
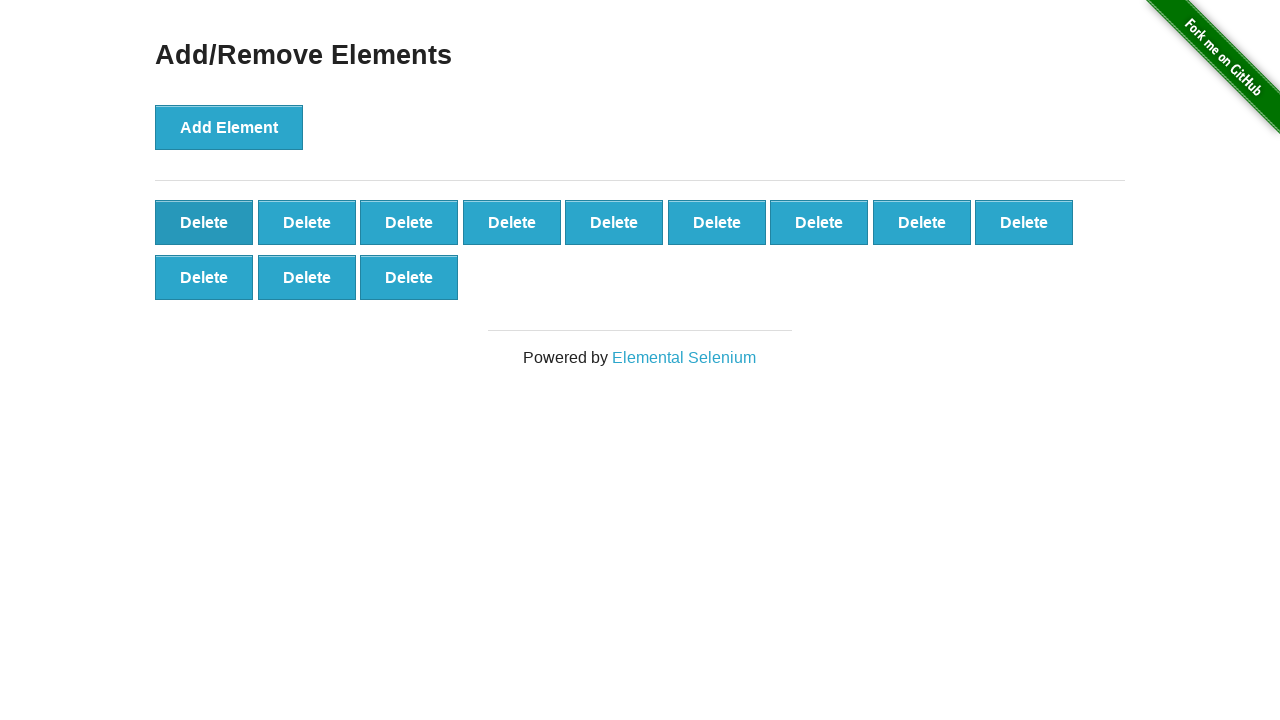

Clicked Delete button (iteration 89/90) at (204, 222) on button:has-text('Delete') >> nth=0
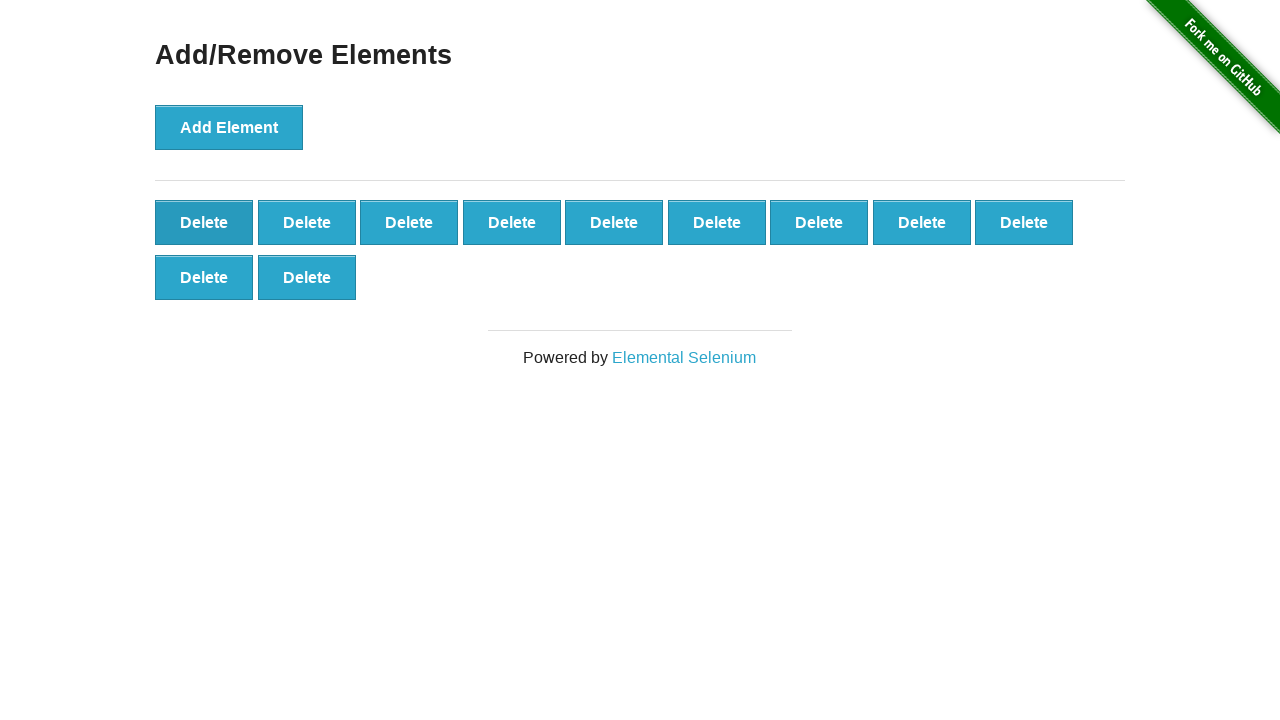

Clicked Delete button (iteration 90/90) at (204, 222) on button:has-text('Delete') >> nth=0
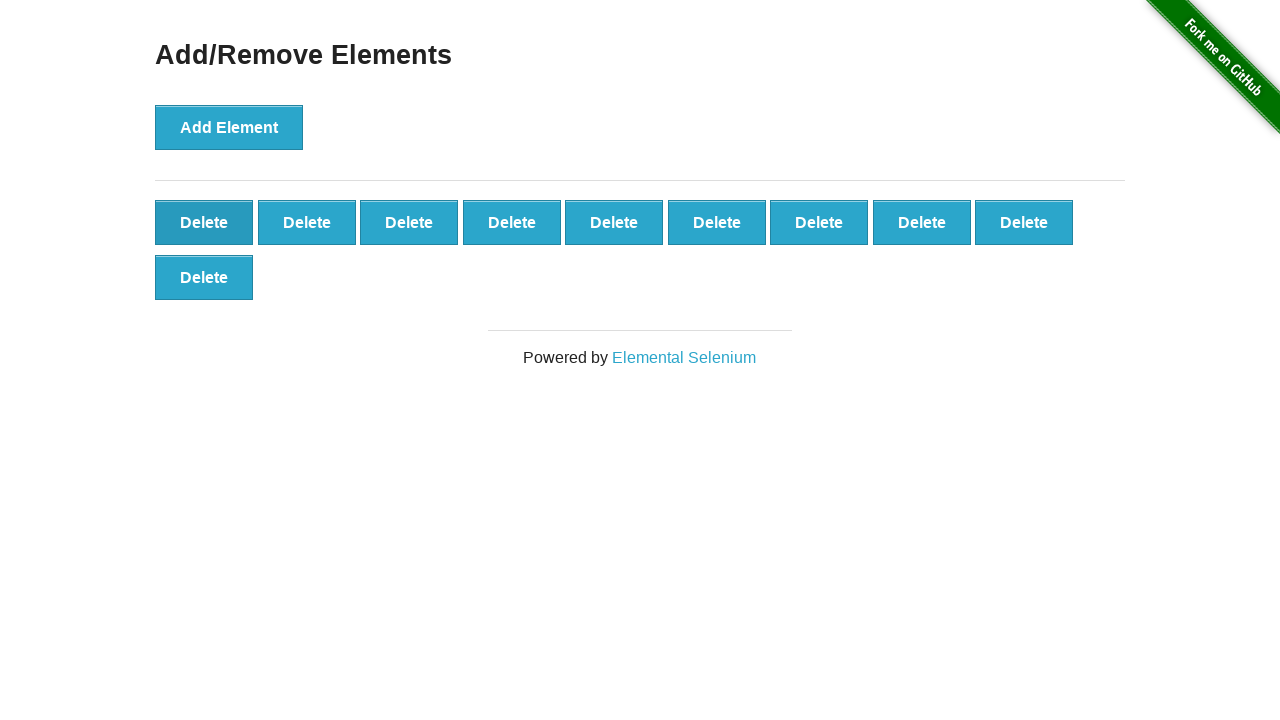

Verified that 10 Delete buttons remain (100 added - 90 deleted)
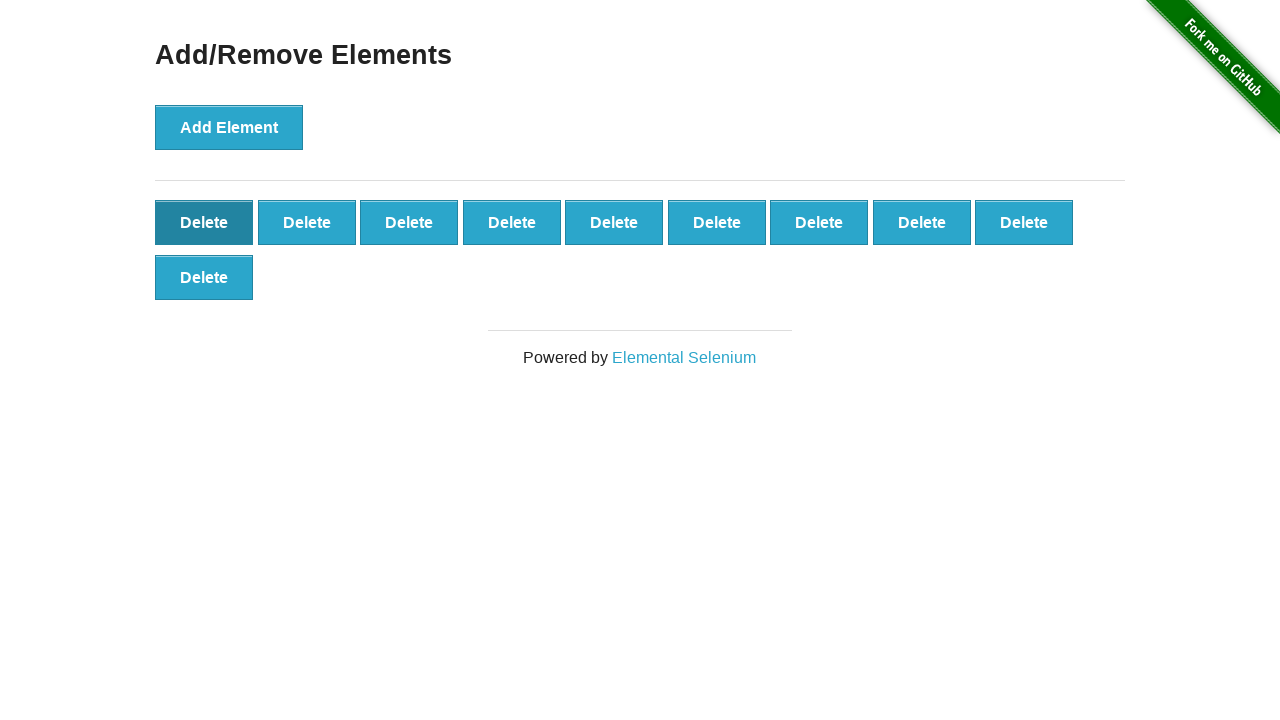

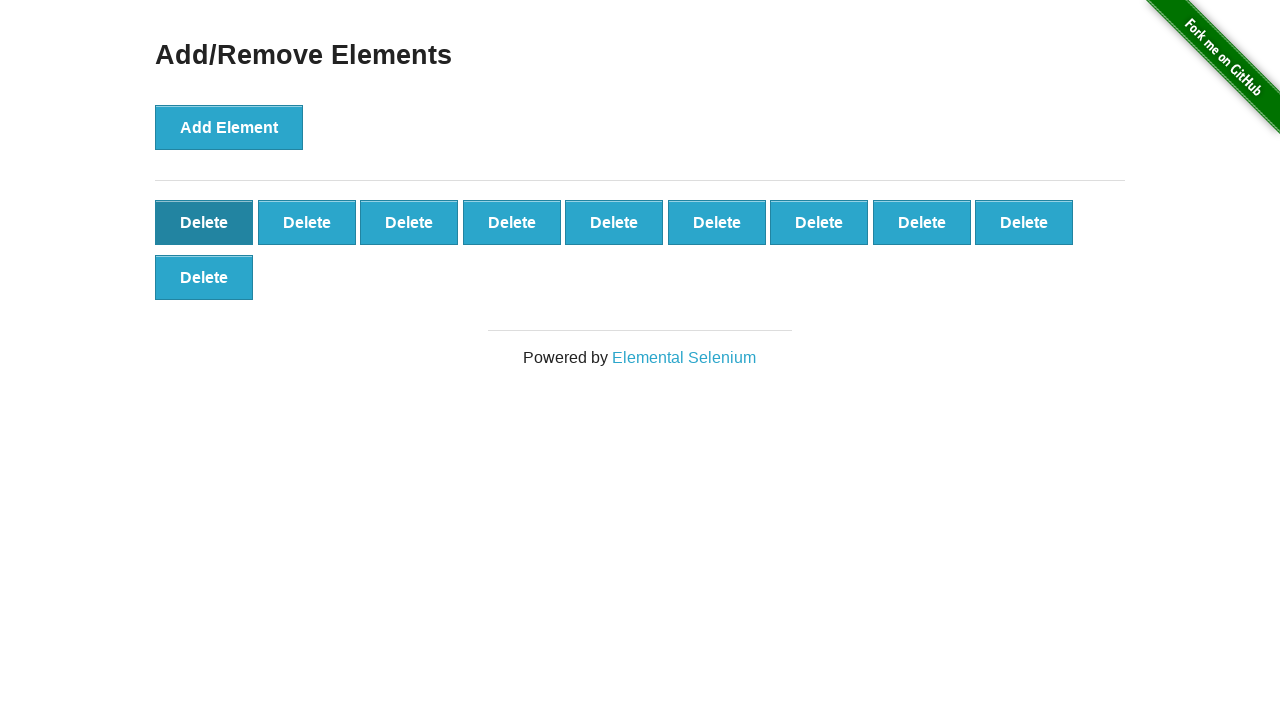